Tests the add/remove elements functionality by clicking the "Add Element" button 100 times to create delete buttons, then clicking 50 delete buttons to remove them, and validating the correct number of buttons remain.

Starting URL: http://the-internet.herokuapp.com/add_remove_elements/

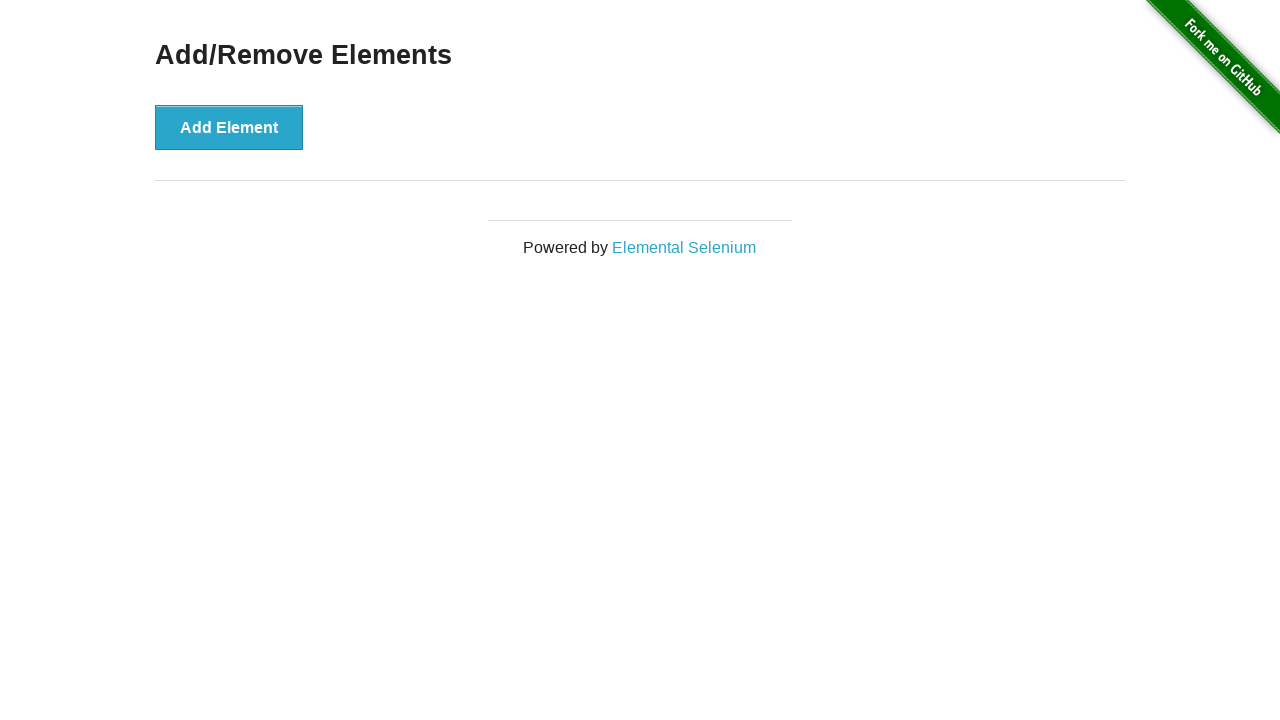

Navigated to add/remove elements page
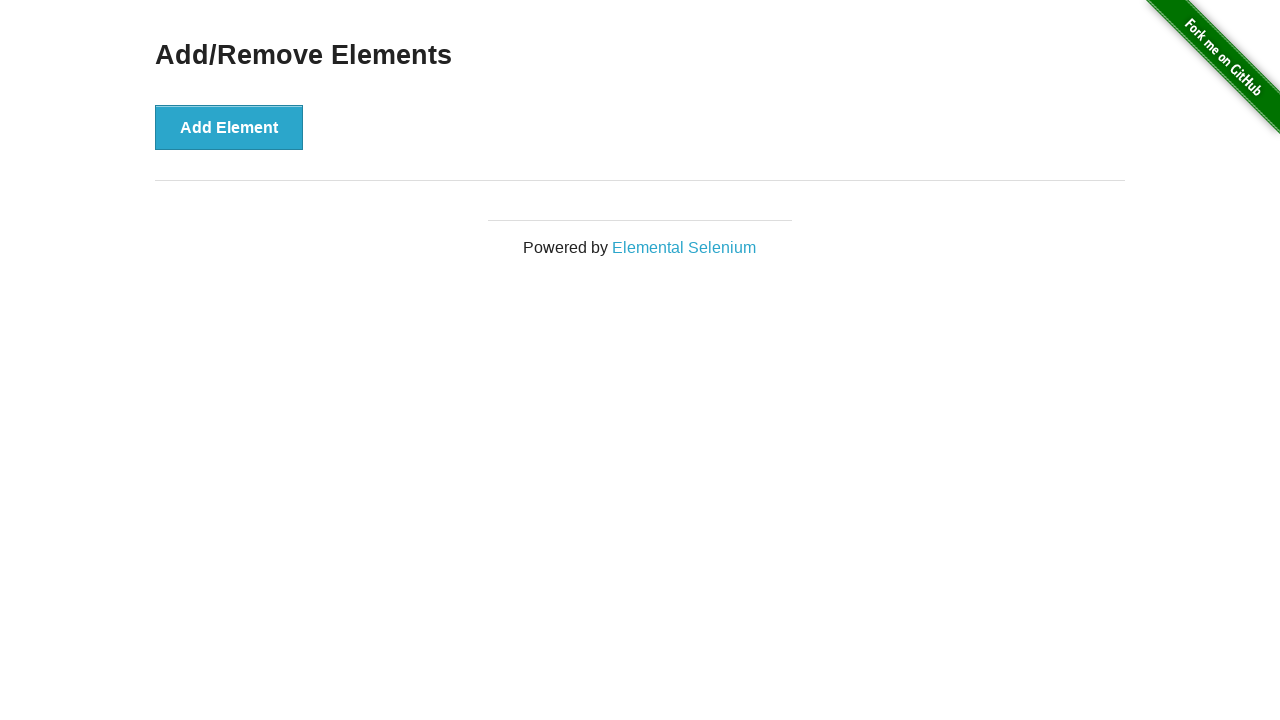

Clicked 'Add Element' button (iteration 1/100) at (229, 127) on xpath=//*[@onclick='addElement()']
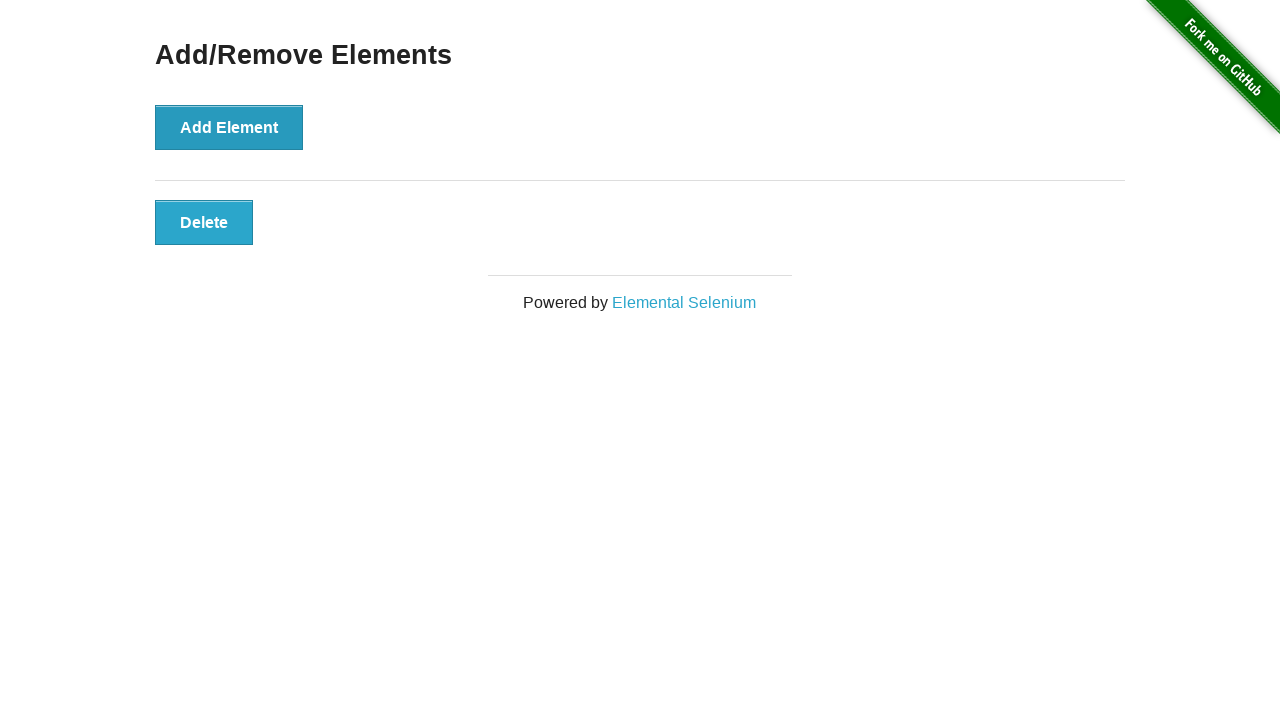

Clicked 'Add Element' button (iteration 2/100) at (229, 127) on xpath=//*[@onclick='addElement()']
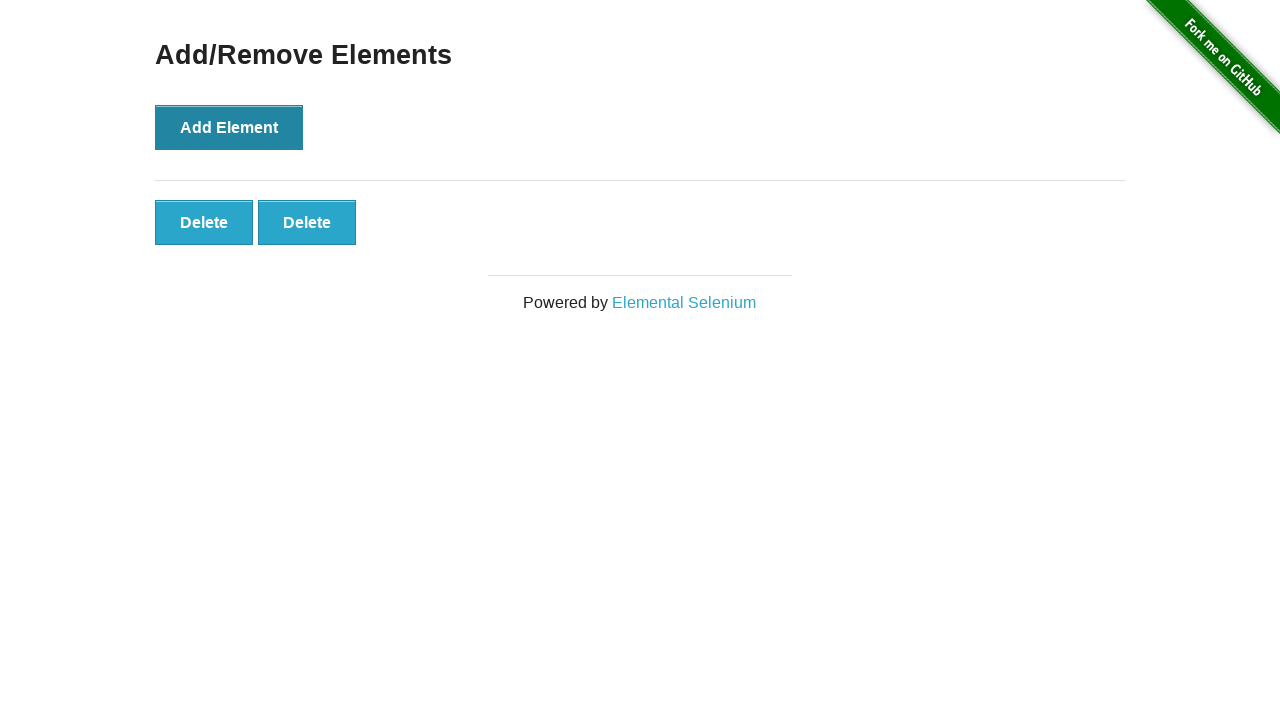

Clicked 'Add Element' button (iteration 3/100) at (229, 127) on xpath=//*[@onclick='addElement()']
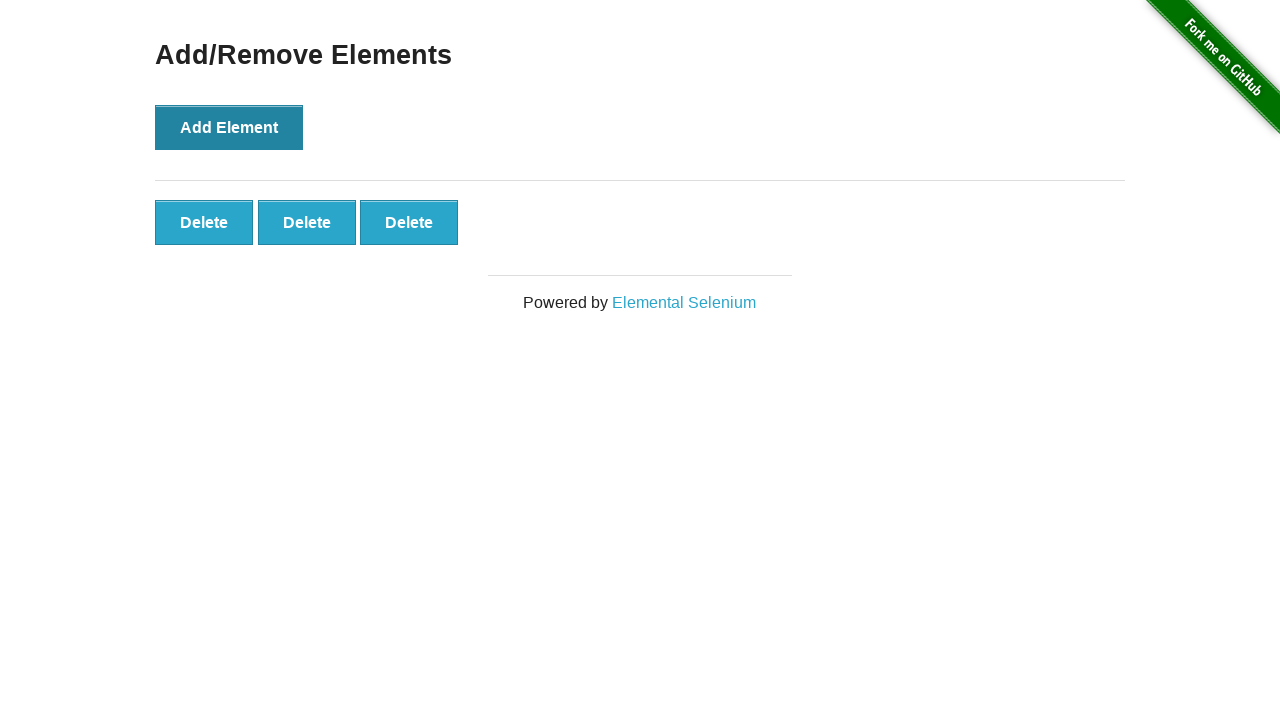

Clicked 'Add Element' button (iteration 4/100) at (229, 127) on xpath=//*[@onclick='addElement()']
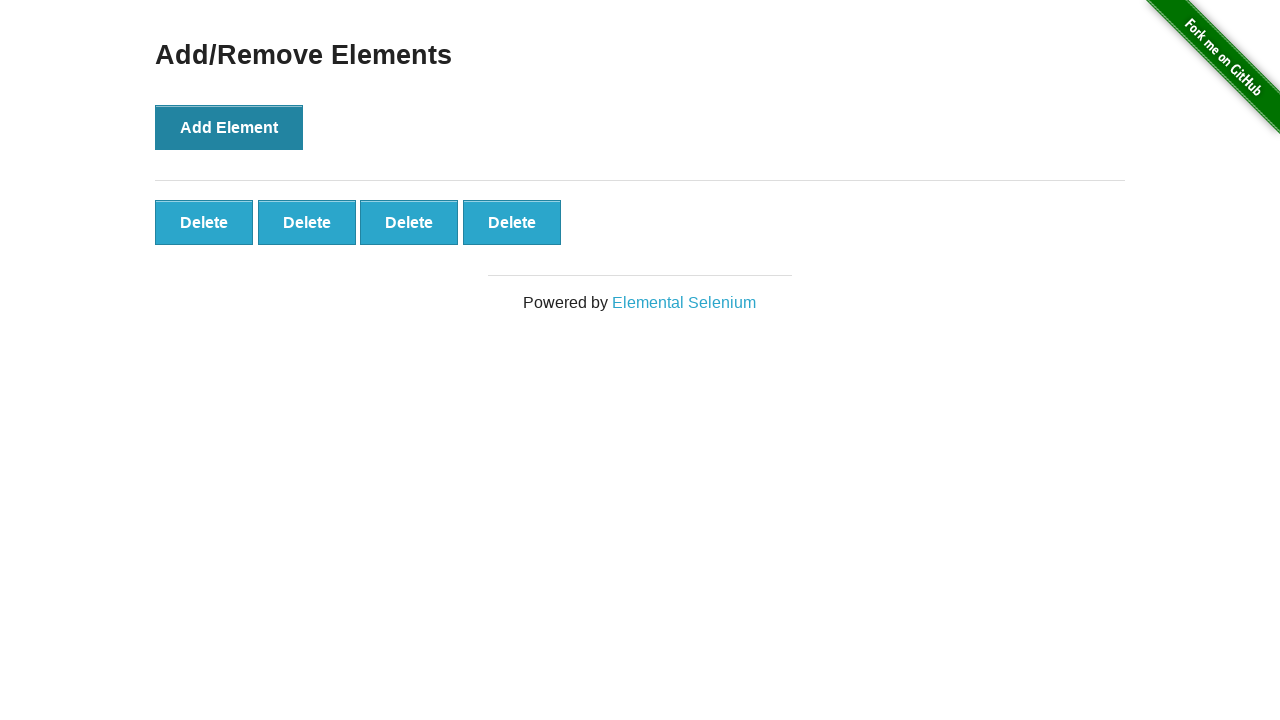

Clicked 'Add Element' button (iteration 5/100) at (229, 127) on xpath=//*[@onclick='addElement()']
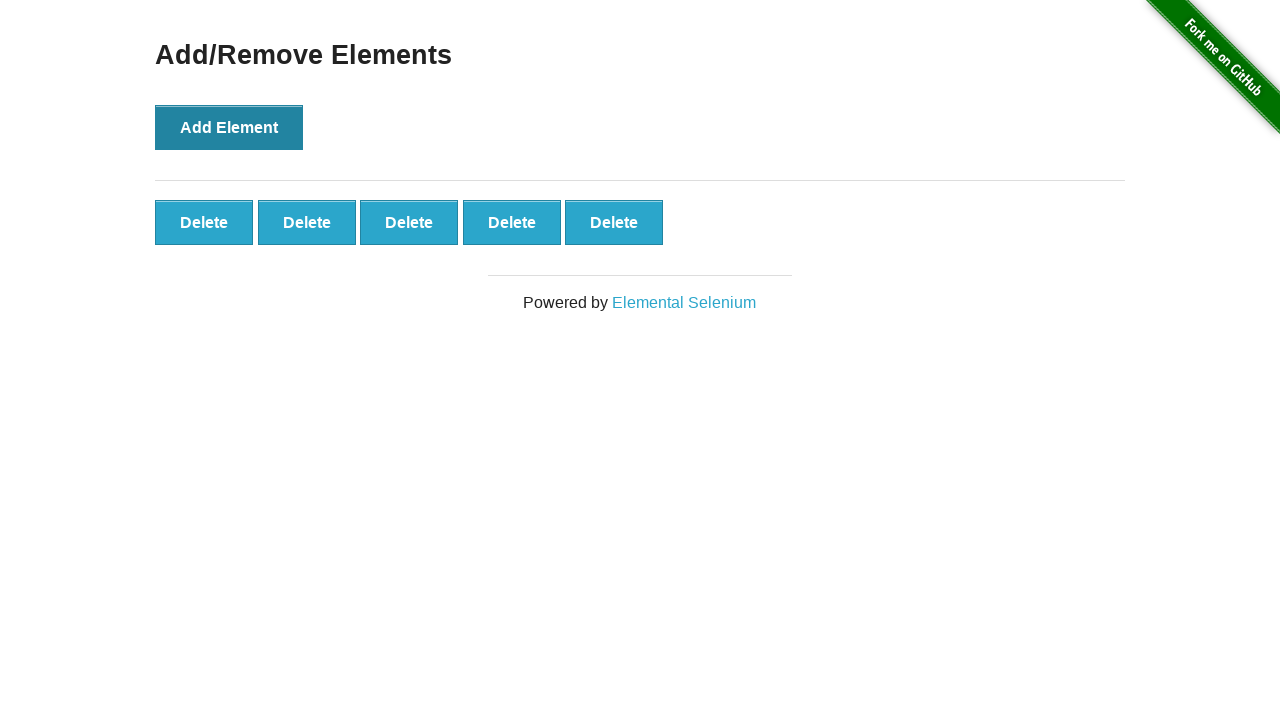

Clicked 'Add Element' button (iteration 6/100) at (229, 127) on xpath=//*[@onclick='addElement()']
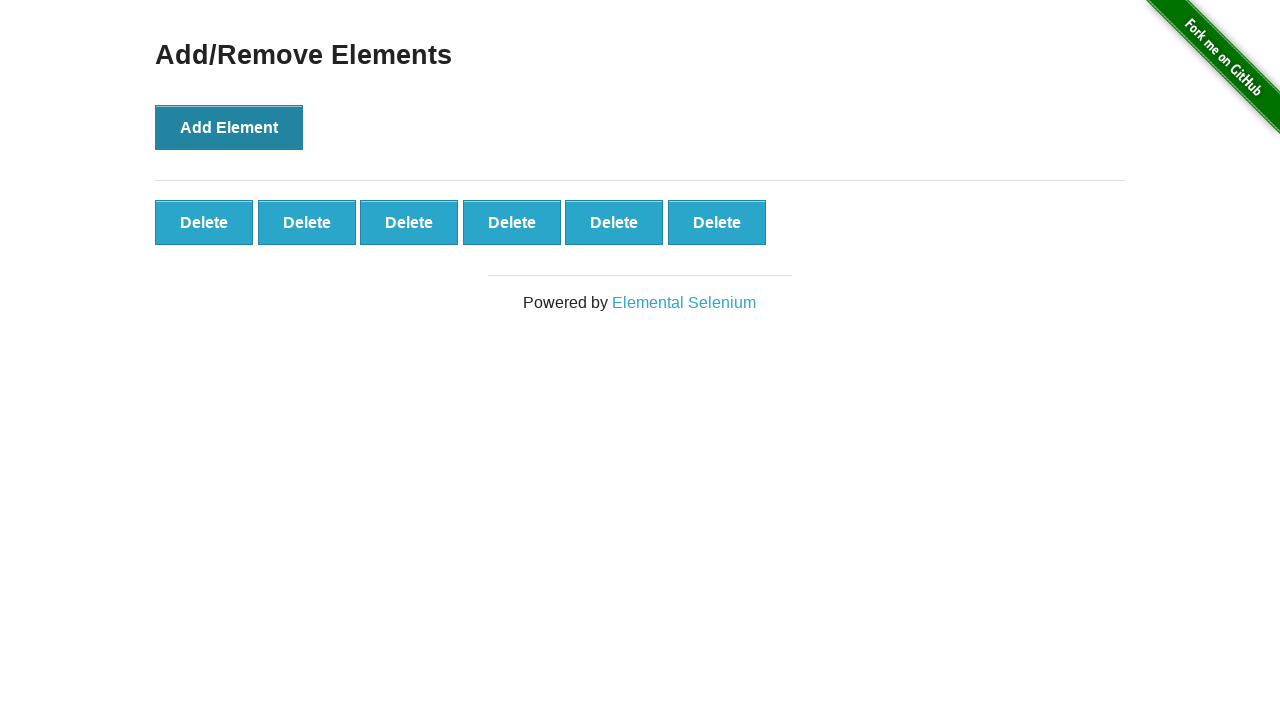

Clicked 'Add Element' button (iteration 7/100) at (229, 127) on xpath=//*[@onclick='addElement()']
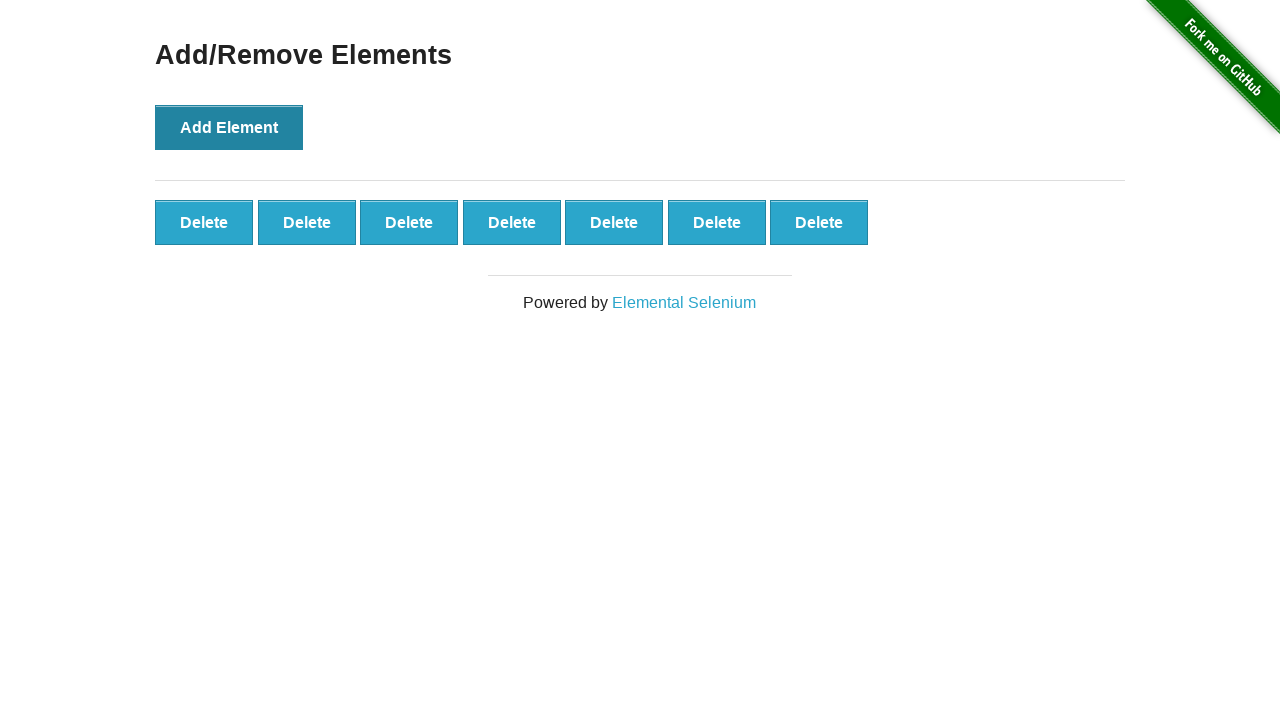

Clicked 'Add Element' button (iteration 8/100) at (229, 127) on xpath=//*[@onclick='addElement()']
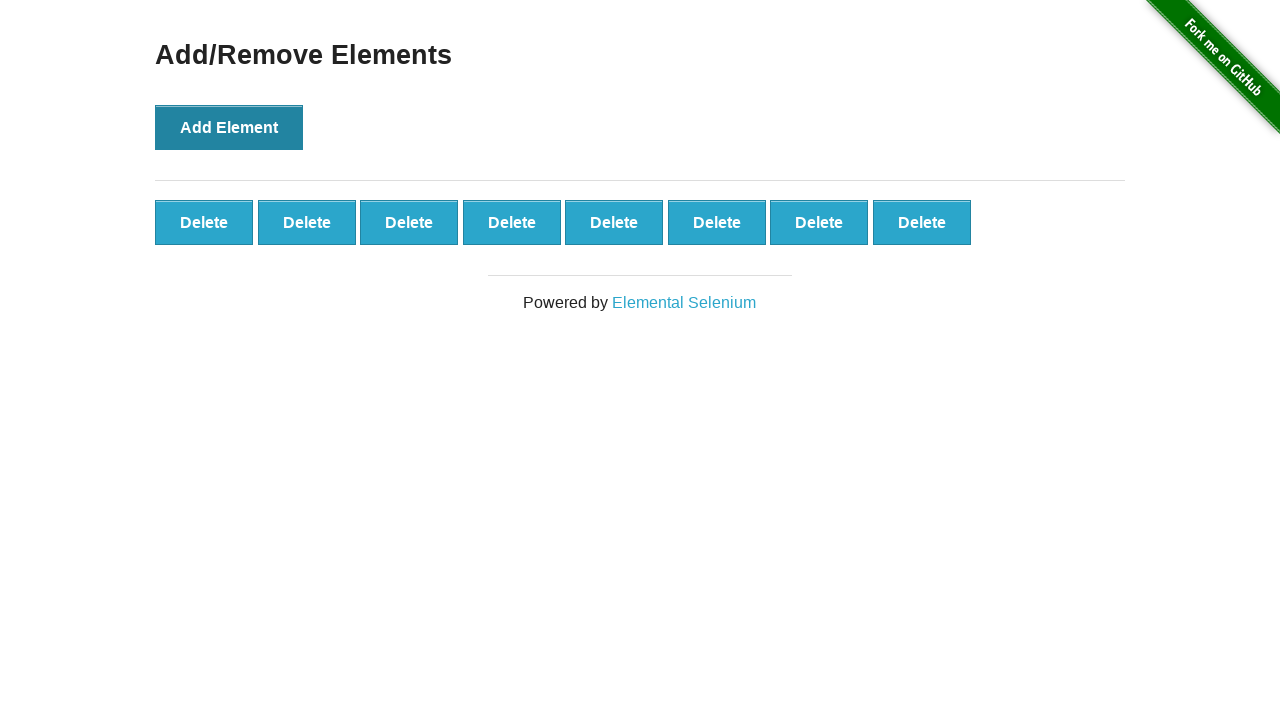

Clicked 'Add Element' button (iteration 9/100) at (229, 127) on xpath=//*[@onclick='addElement()']
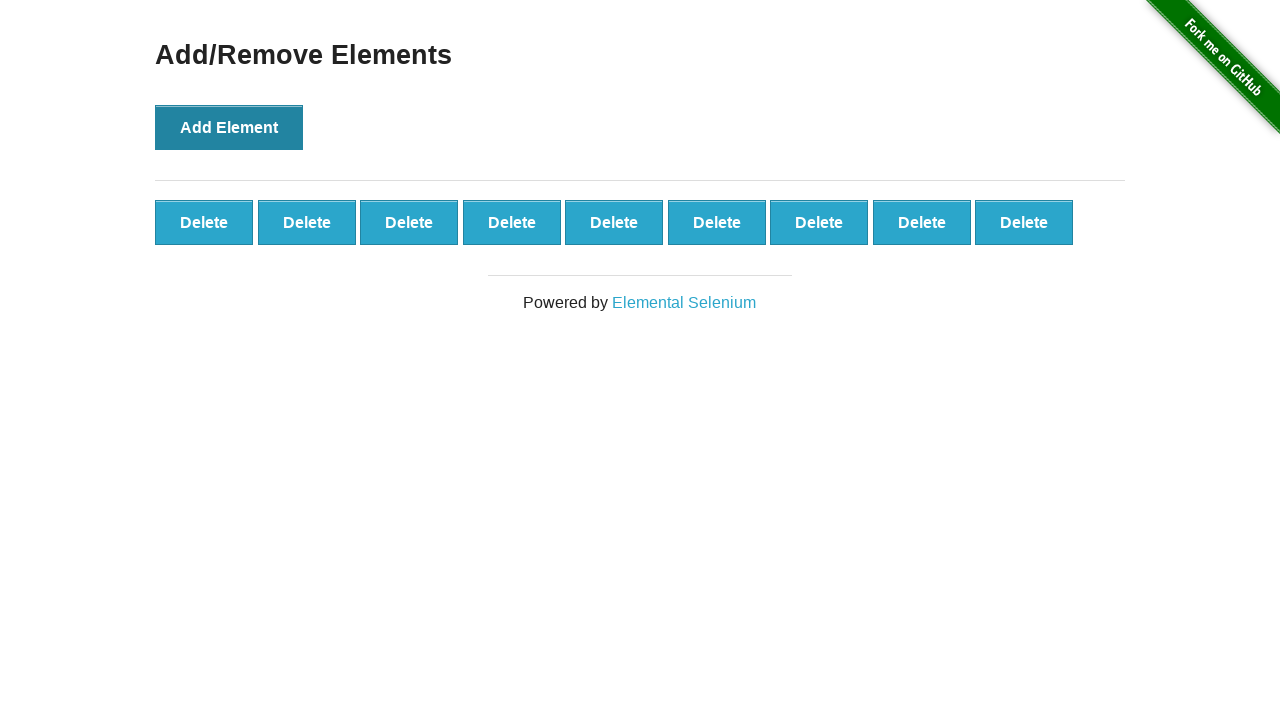

Clicked 'Add Element' button (iteration 10/100) at (229, 127) on xpath=//*[@onclick='addElement()']
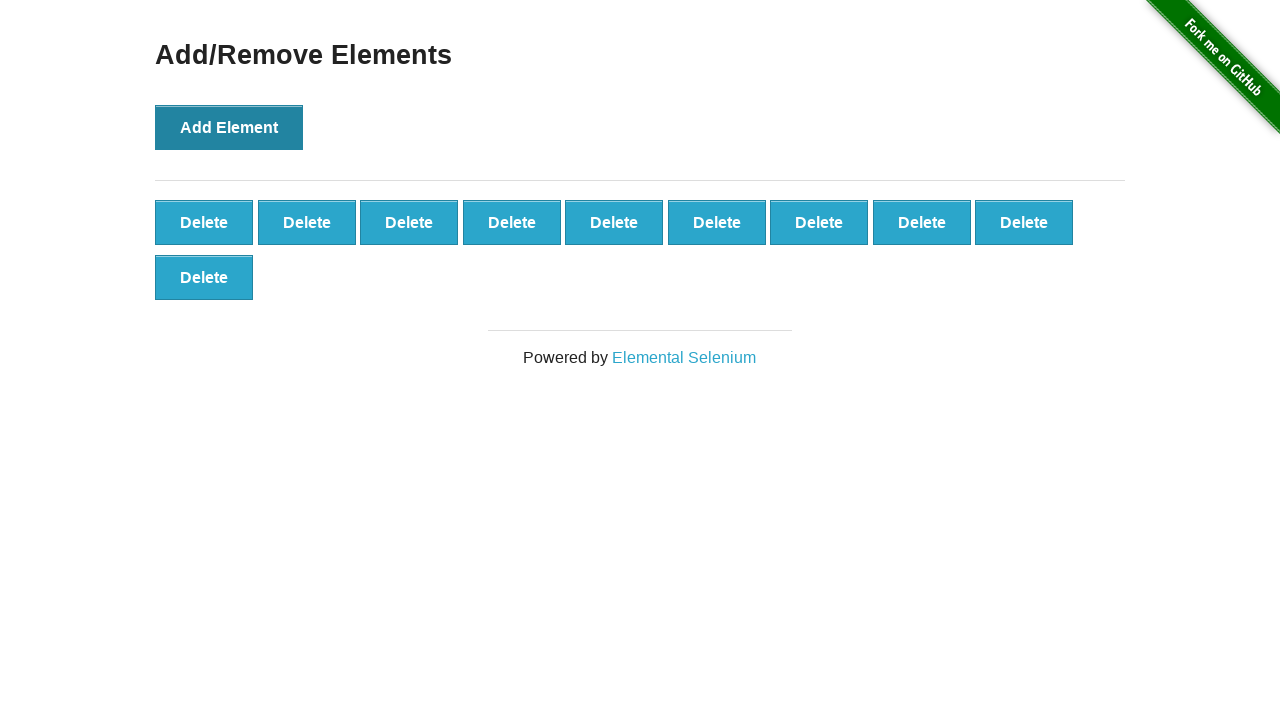

Clicked 'Add Element' button (iteration 11/100) at (229, 127) on xpath=//*[@onclick='addElement()']
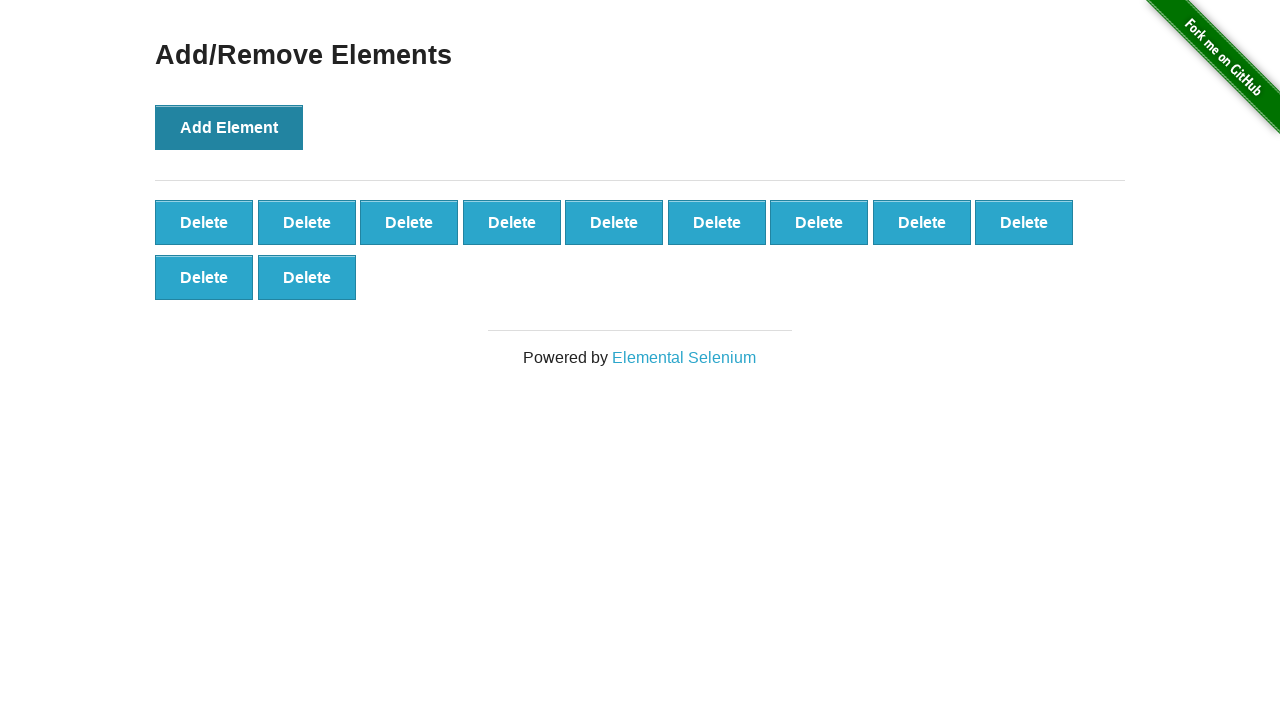

Clicked 'Add Element' button (iteration 12/100) at (229, 127) on xpath=//*[@onclick='addElement()']
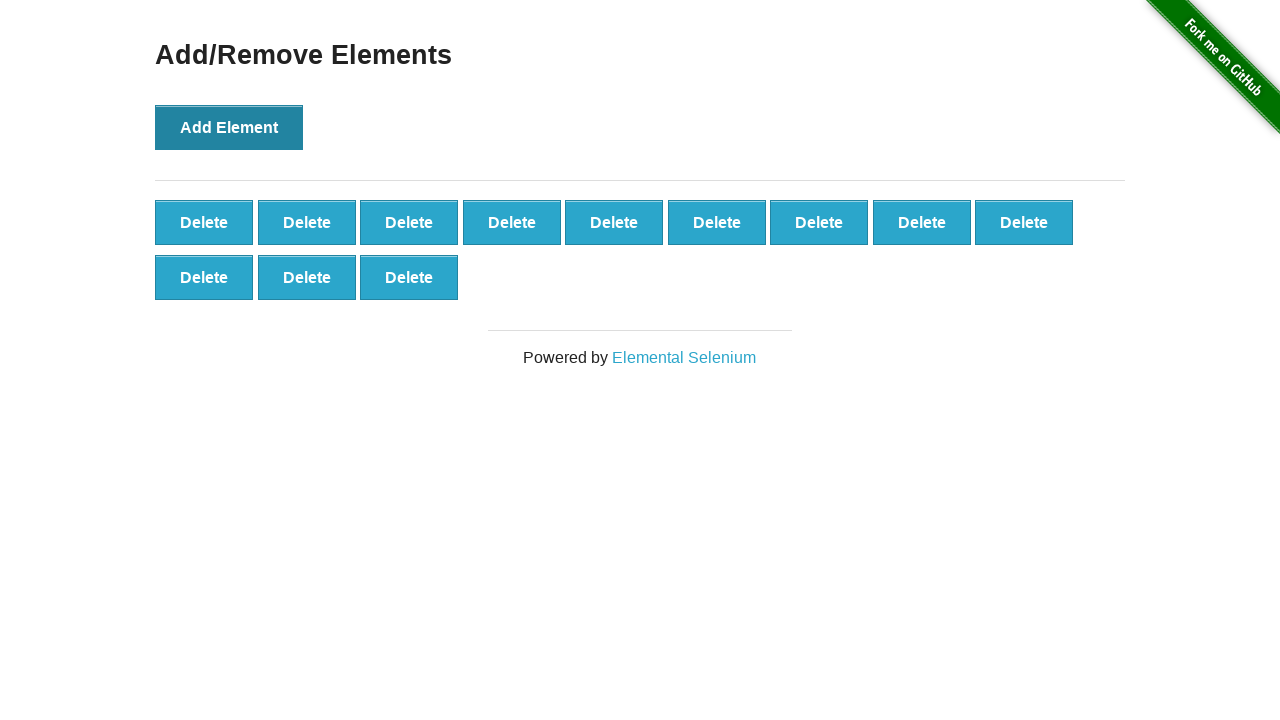

Clicked 'Add Element' button (iteration 13/100) at (229, 127) on xpath=//*[@onclick='addElement()']
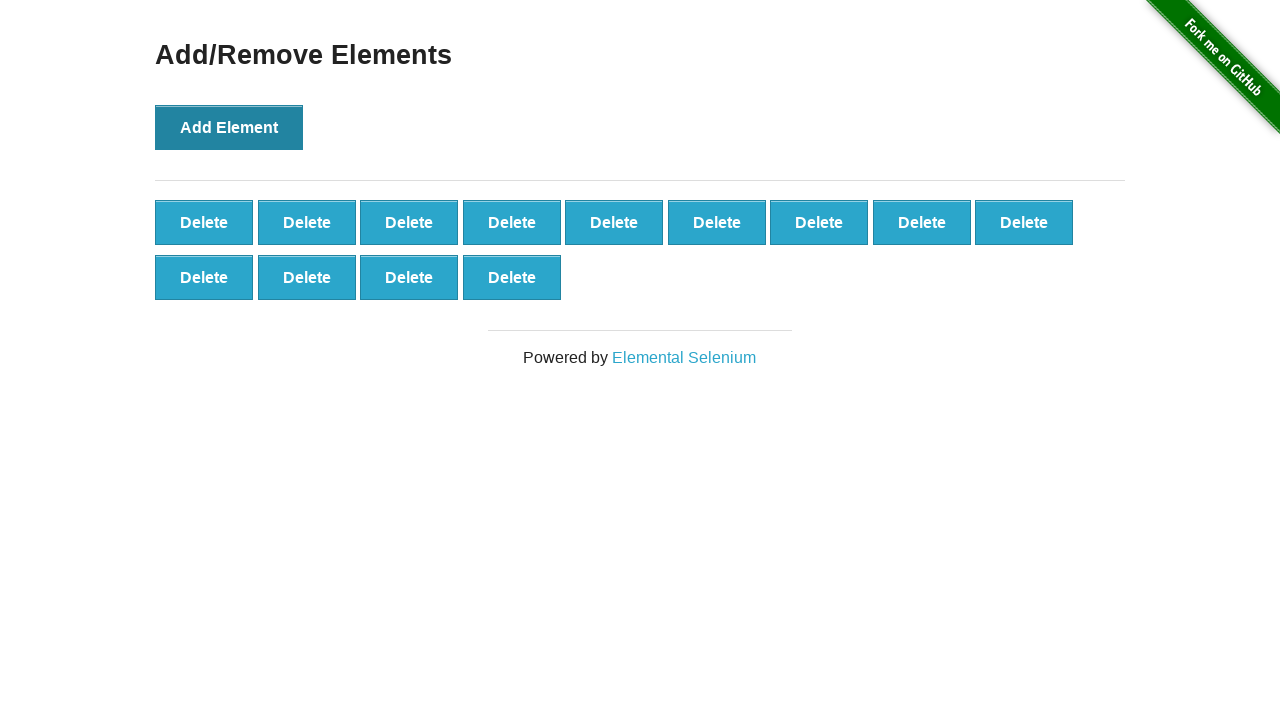

Clicked 'Add Element' button (iteration 14/100) at (229, 127) on xpath=//*[@onclick='addElement()']
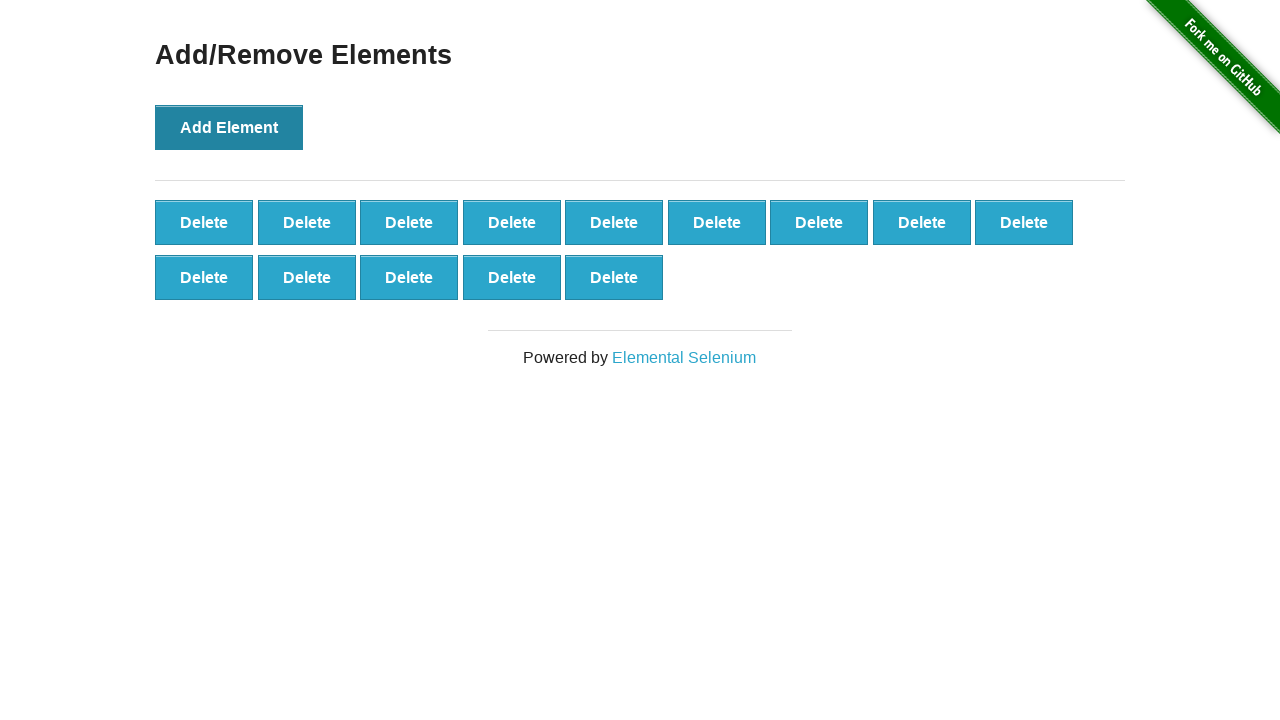

Clicked 'Add Element' button (iteration 15/100) at (229, 127) on xpath=//*[@onclick='addElement()']
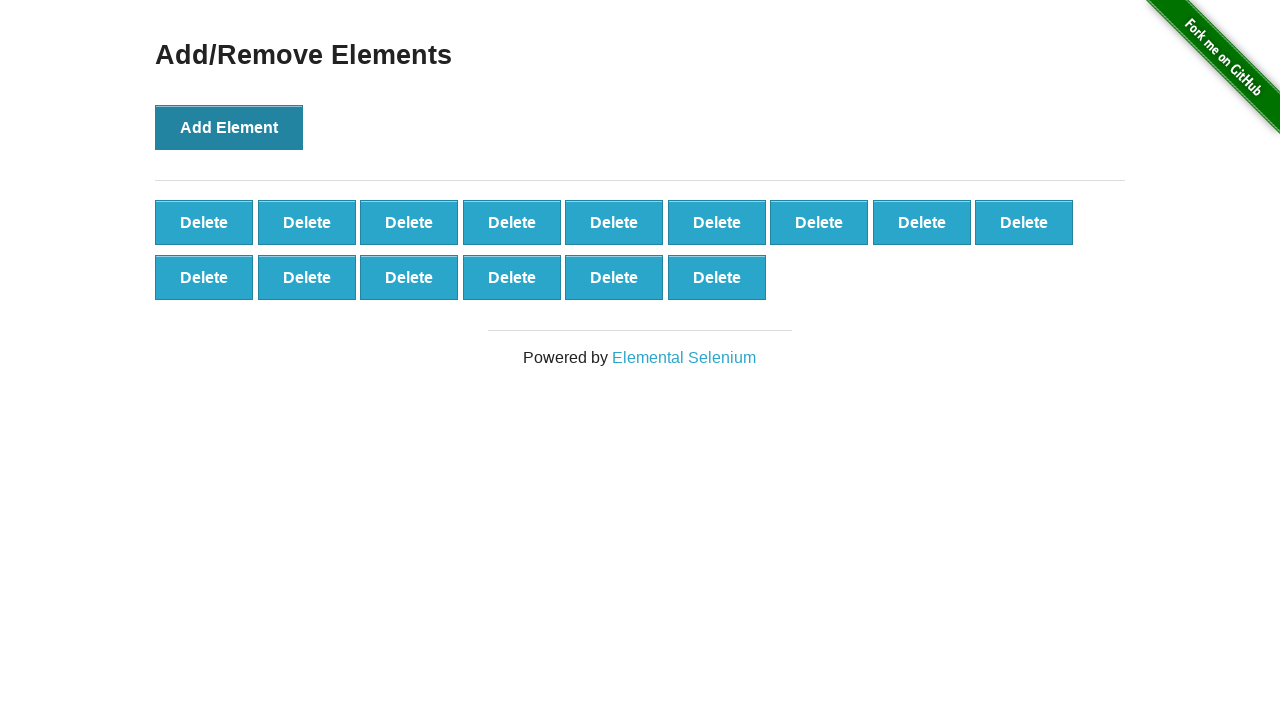

Clicked 'Add Element' button (iteration 16/100) at (229, 127) on xpath=//*[@onclick='addElement()']
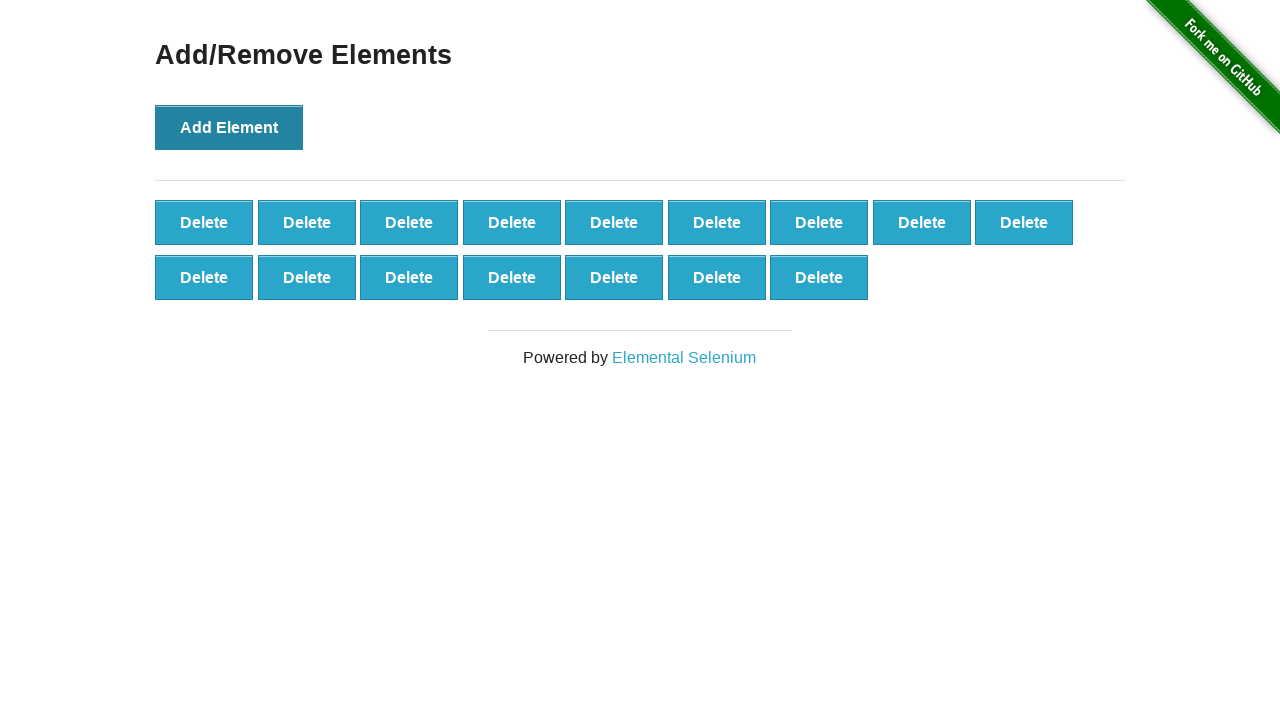

Clicked 'Add Element' button (iteration 17/100) at (229, 127) on xpath=//*[@onclick='addElement()']
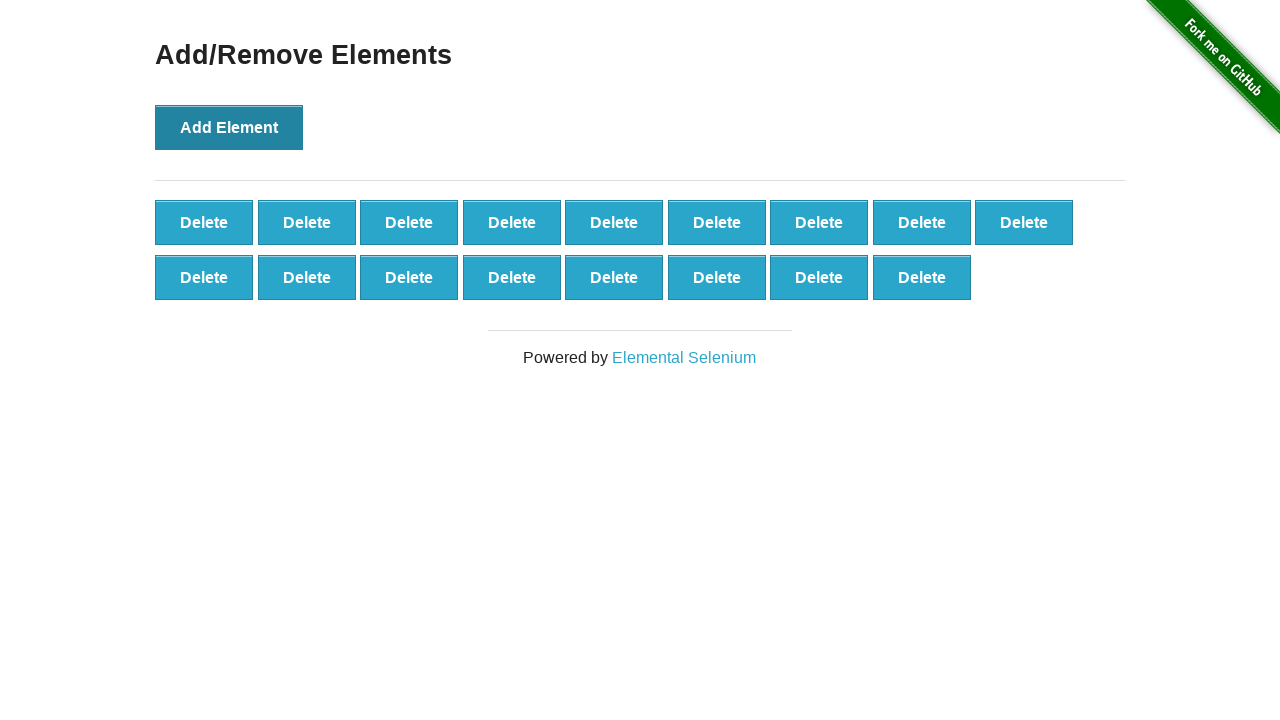

Clicked 'Add Element' button (iteration 18/100) at (229, 127) on xpath=//*[@onclick='addElement()']
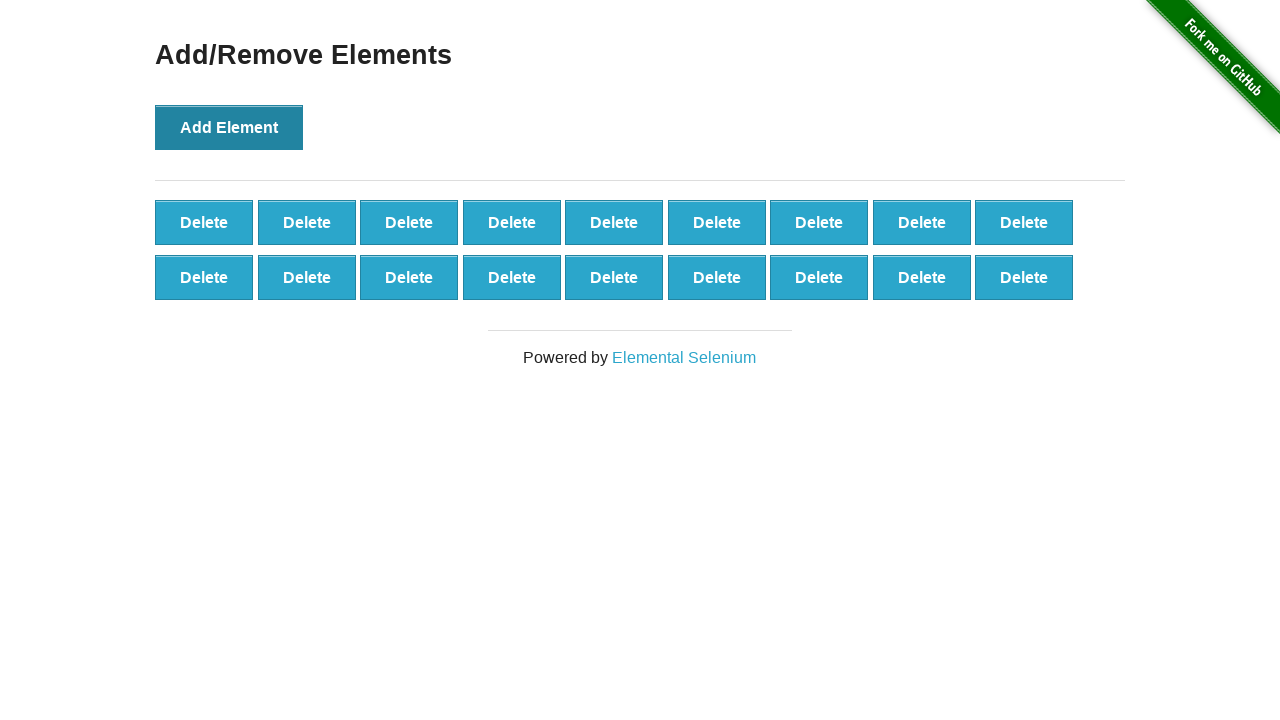

Clicked 'Add Element' button (iteration 19/100) at (229, 127) on xpath=//*[@onclick='addElement()']
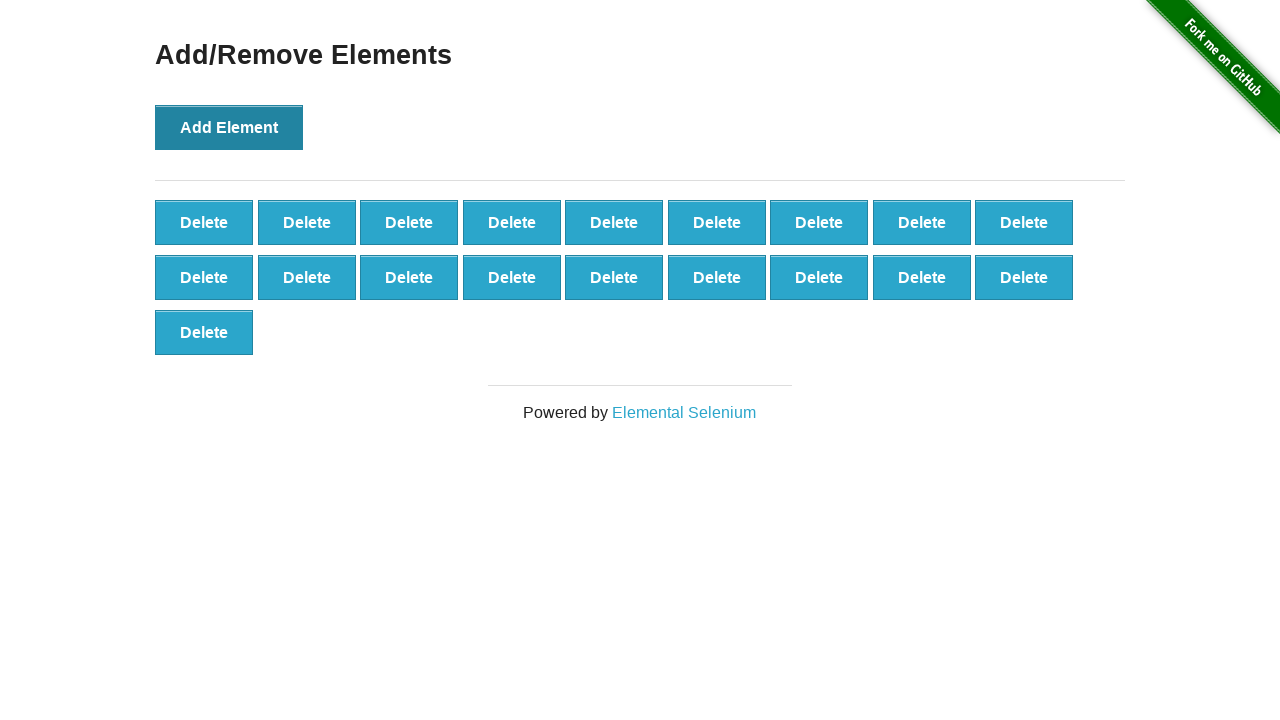

Clicked 'Add Element' button (iteration 20/100) at (229, 127) on xpath=//*[@onclick='addElement()']
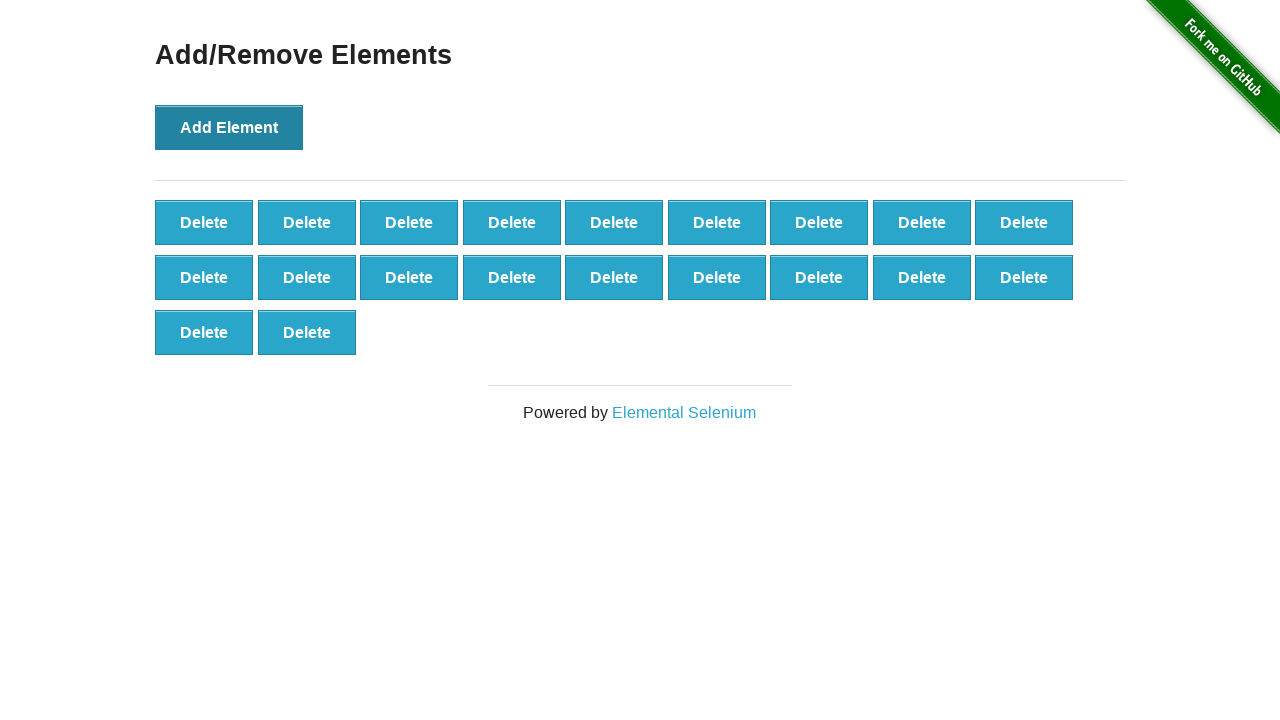

Clicked 'Add Element' button (iteration 21/100) at (229, 127) on xpath=//*[@onclick='addElement()']
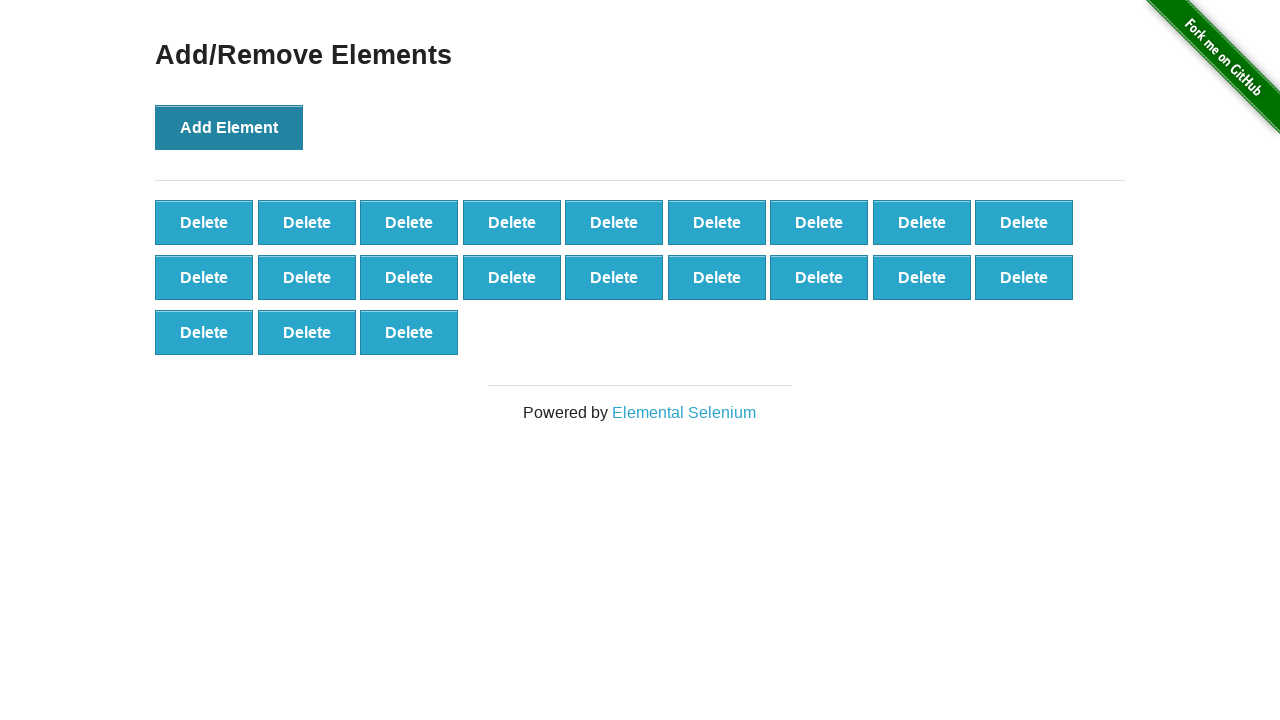

Clicked 'Add Element' button (iteration 22/100) at (229, 127) on xpath=//*[@onclick='addElement()']
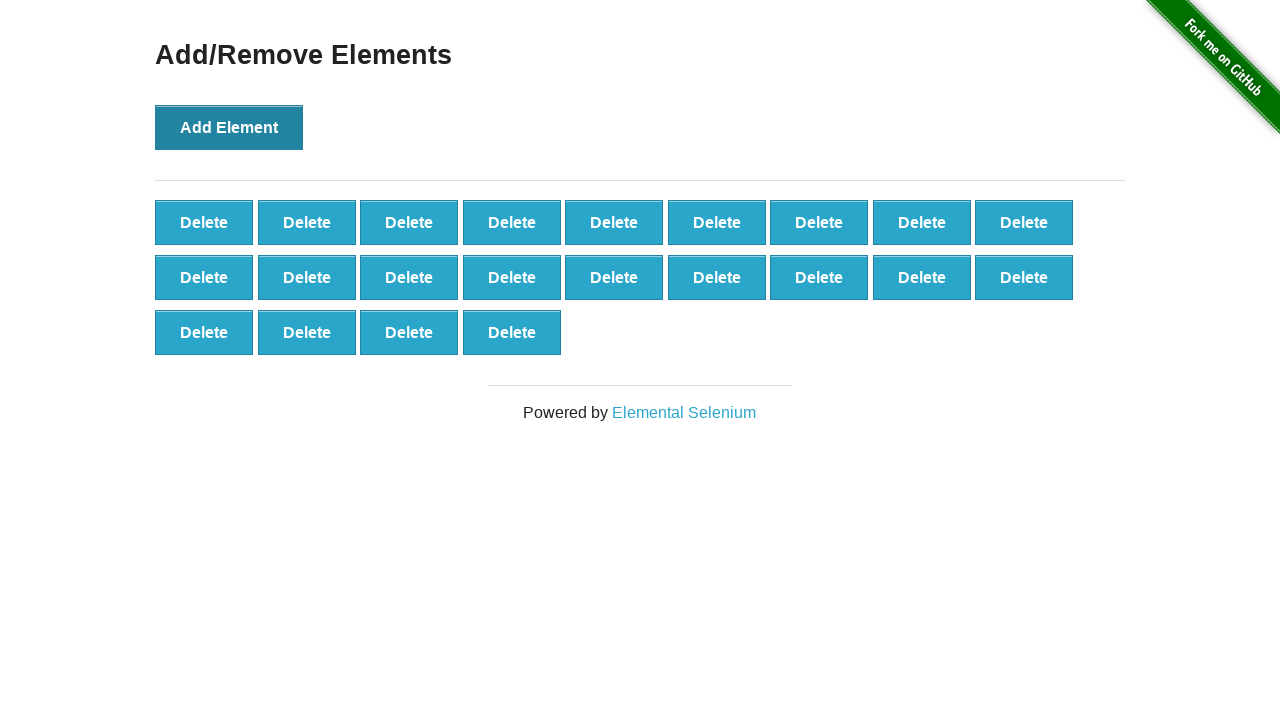

Clicked 'Add Element' button (iteration 23/100) at (229, 127) on xpath=//*[@onclick='addElement()']
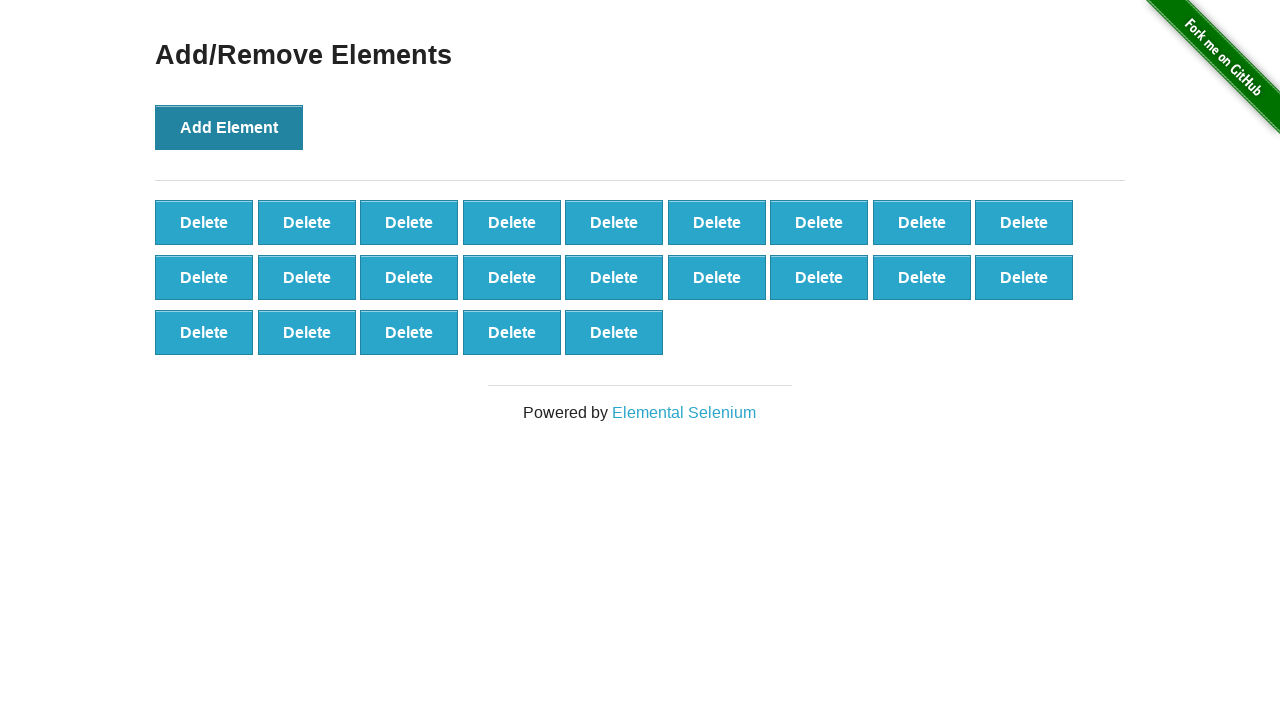

Clicked 'Add Element' button (iteration 24/100) at (229, 127) on xpath=//*[@onclick='addElement()']
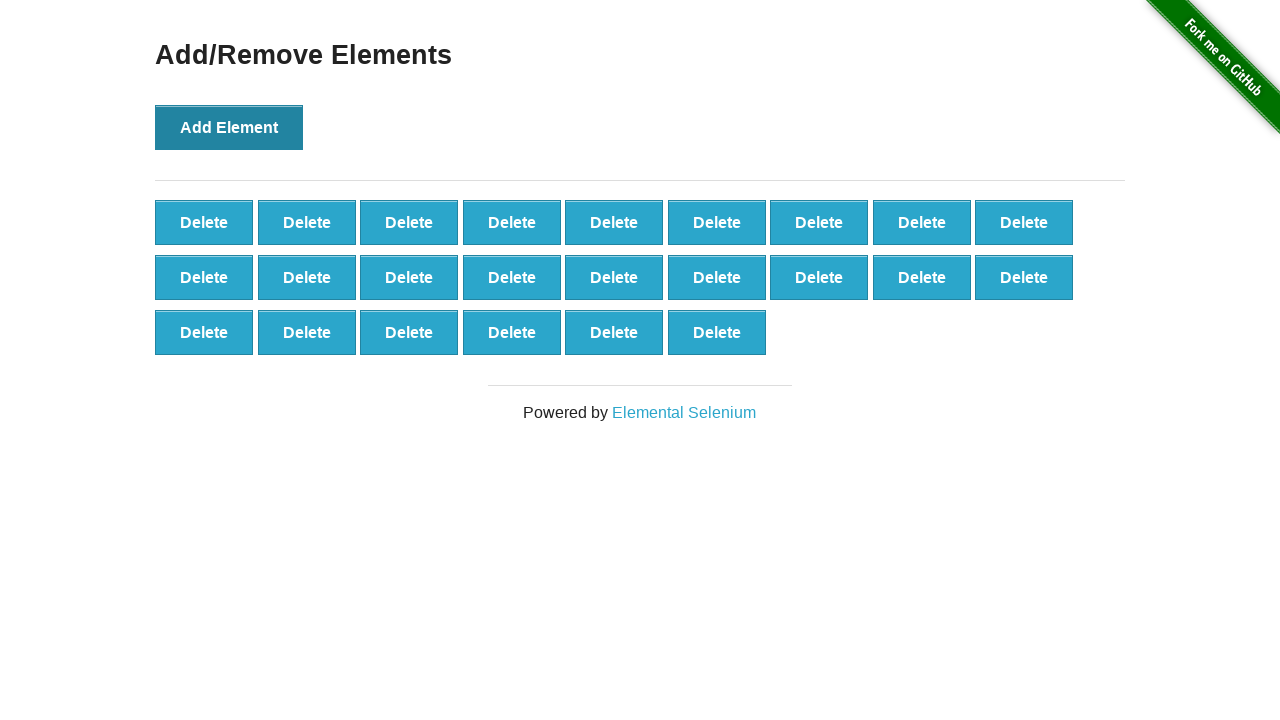

Clicked 'Add Element' button (iteration 25/100) at (229, 127) on xpath=//*[@onclick='addElement()']
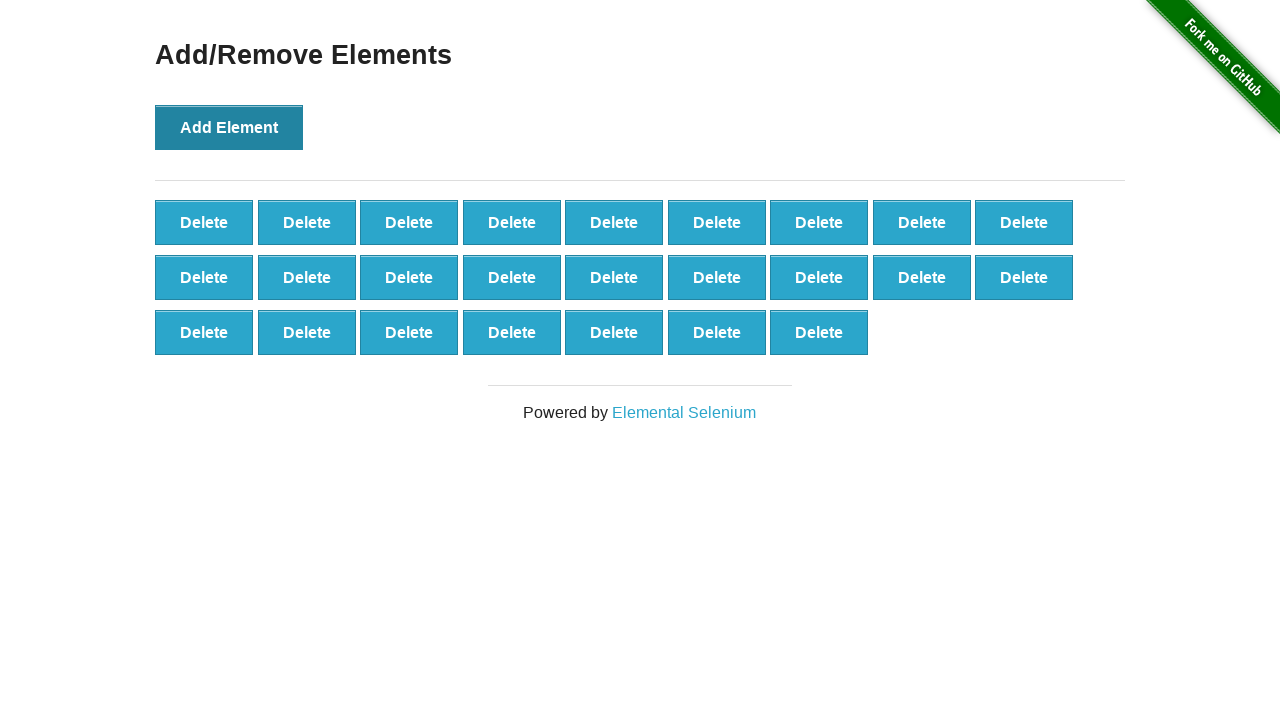

Clicked 'Add Element' button (iteration 26/100) at (229, 127) on xpath=//*[@onclick='addElement()']
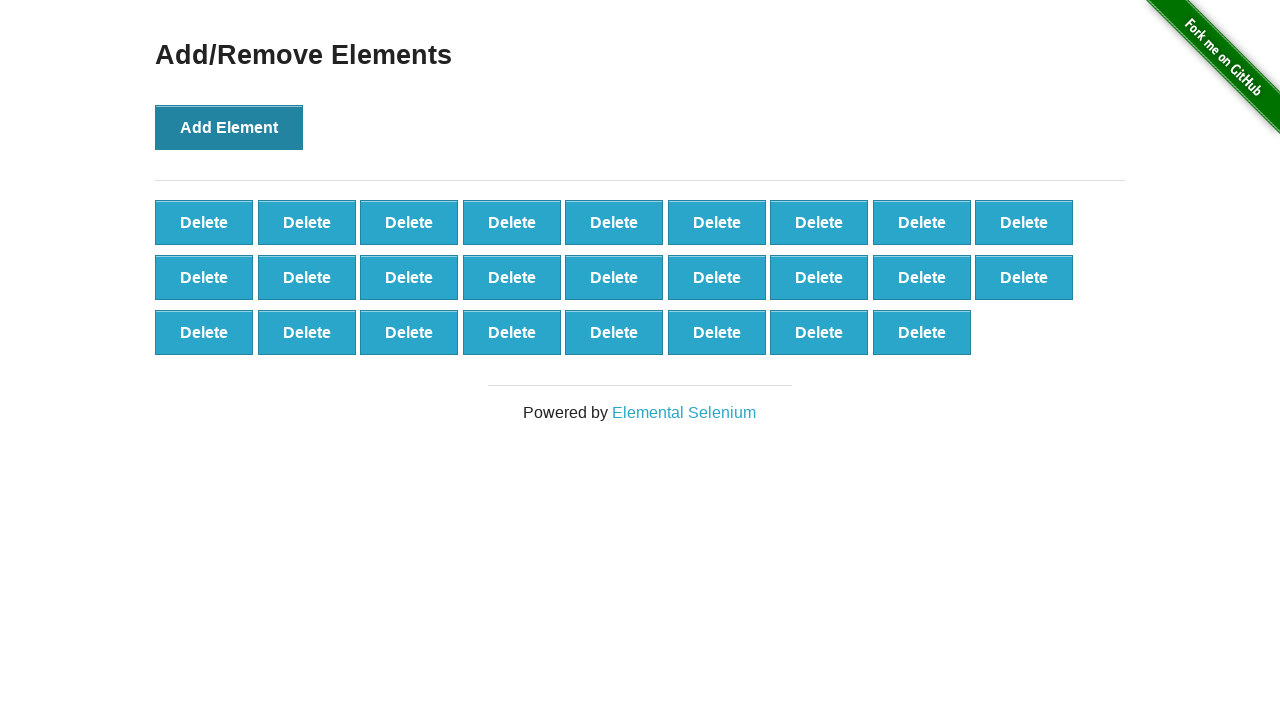

Clicked 'Add Element' button (iteration 27/100) at (229, 127) on xpath=//*[@onclick='addElement()']
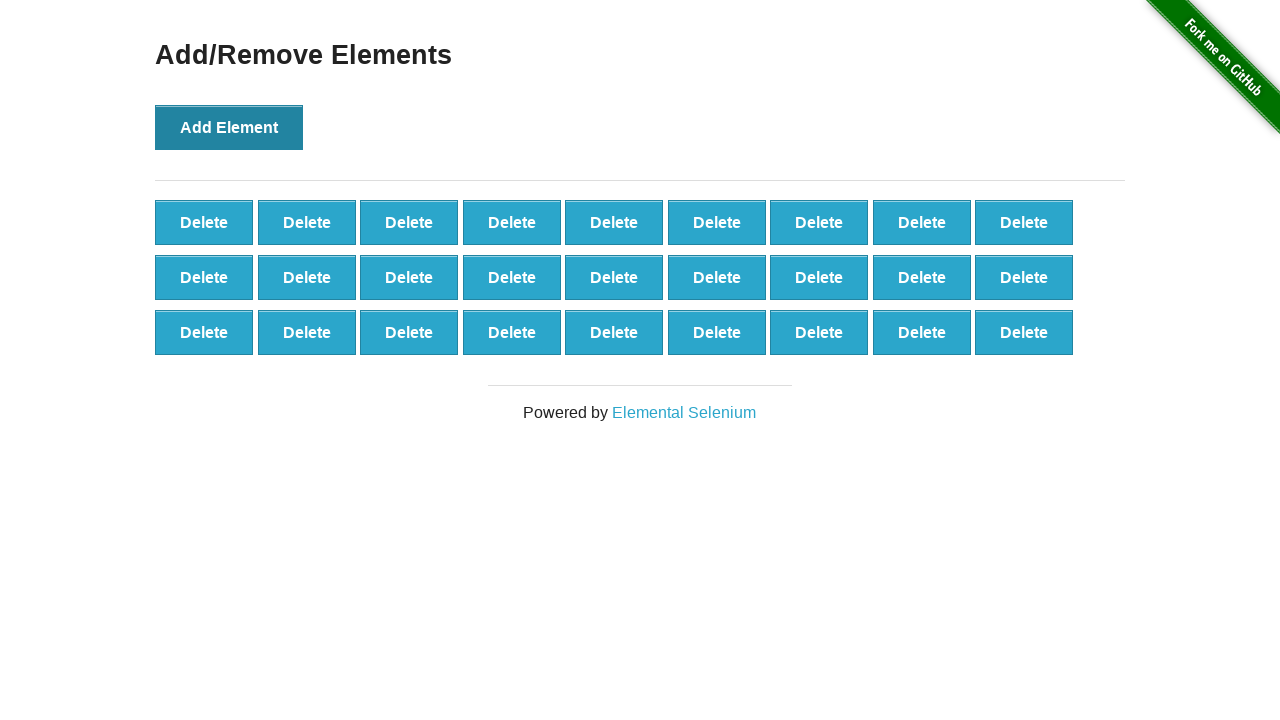

Clicked 'Add Element' button (iteration 28/100) at (229, 127) on xpath=//*[@onclick='addElement()']
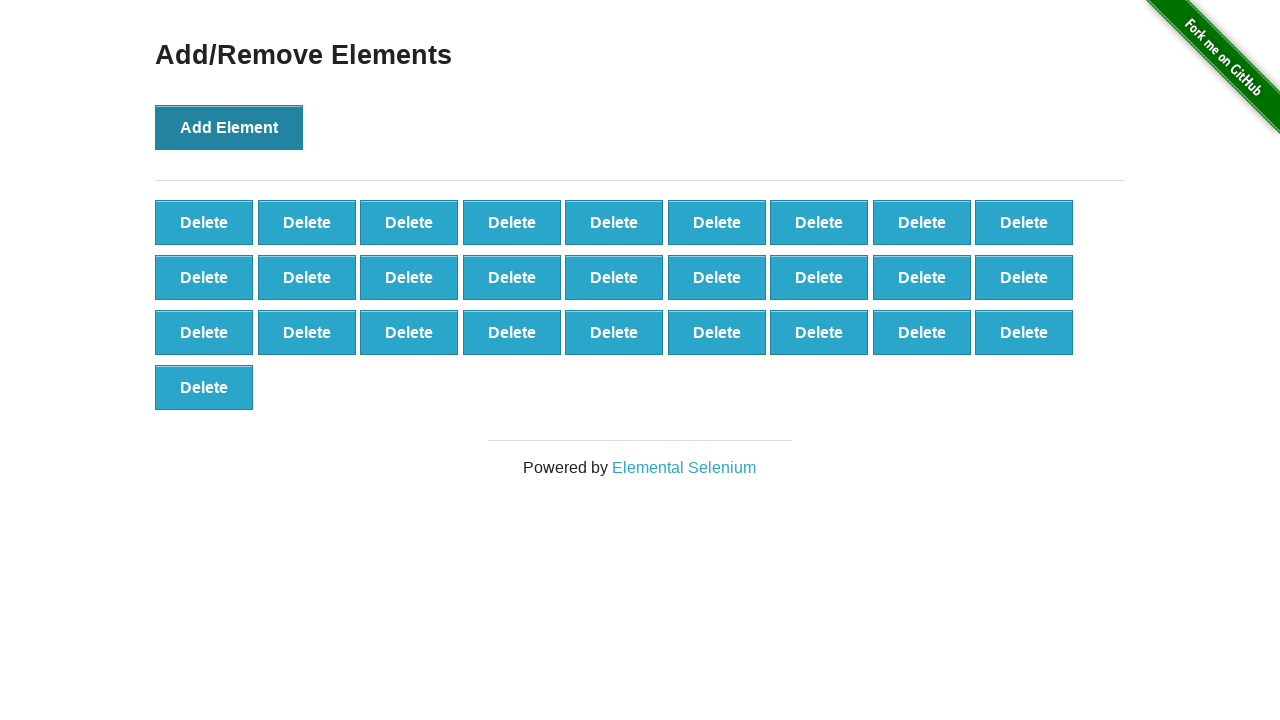

Clicked 'Add Element' button (iteration 29/100) at (229, 127) on xpath=//*[@onclick='addElement()']
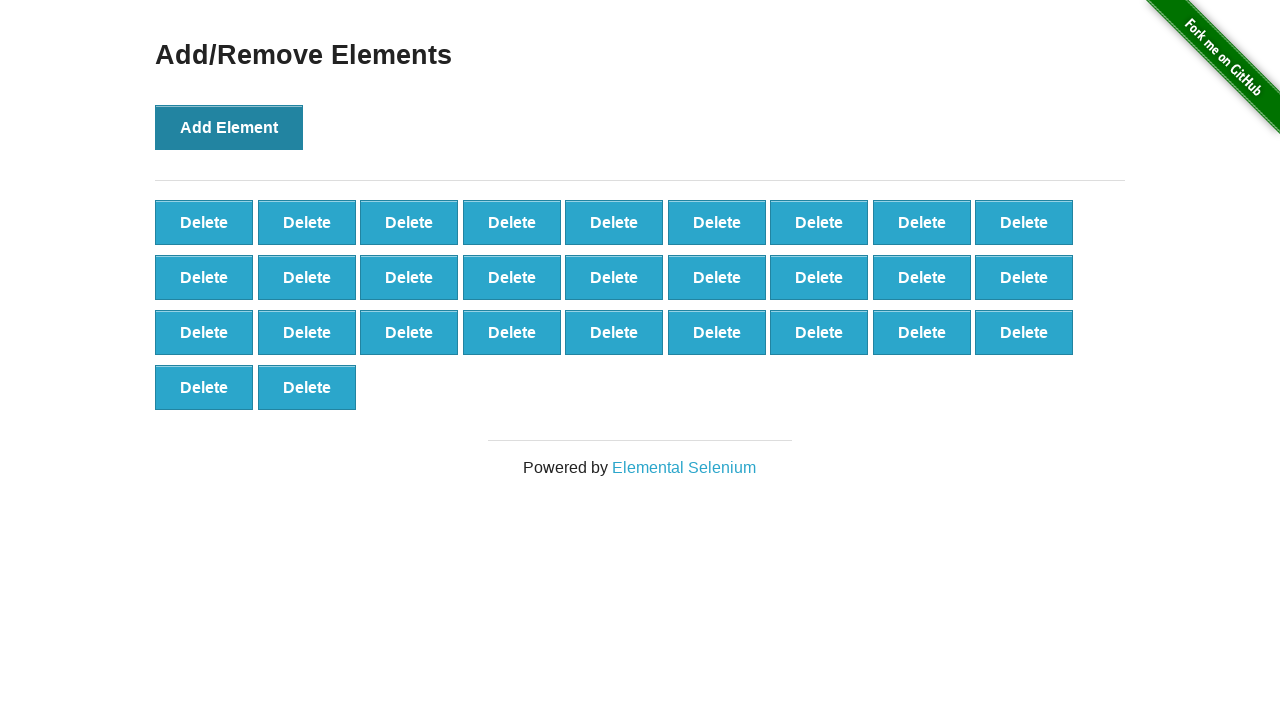

Clicked 'Add Element' button (iteration 30/100) at (229, 127) on xpath=//*[@onclick='addElement()']
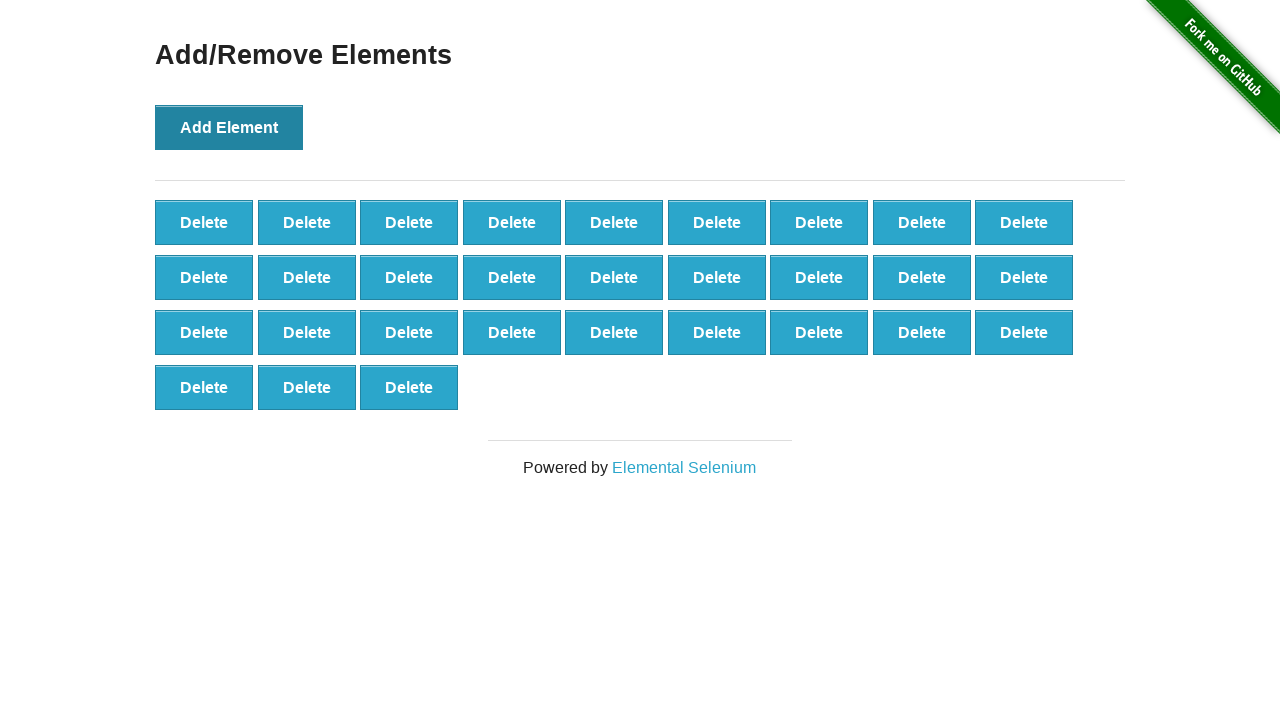

Clicked 'Add Element' button (iteration 31/100) at (229, 127) on xpath=//*[@onclick='addElement()']
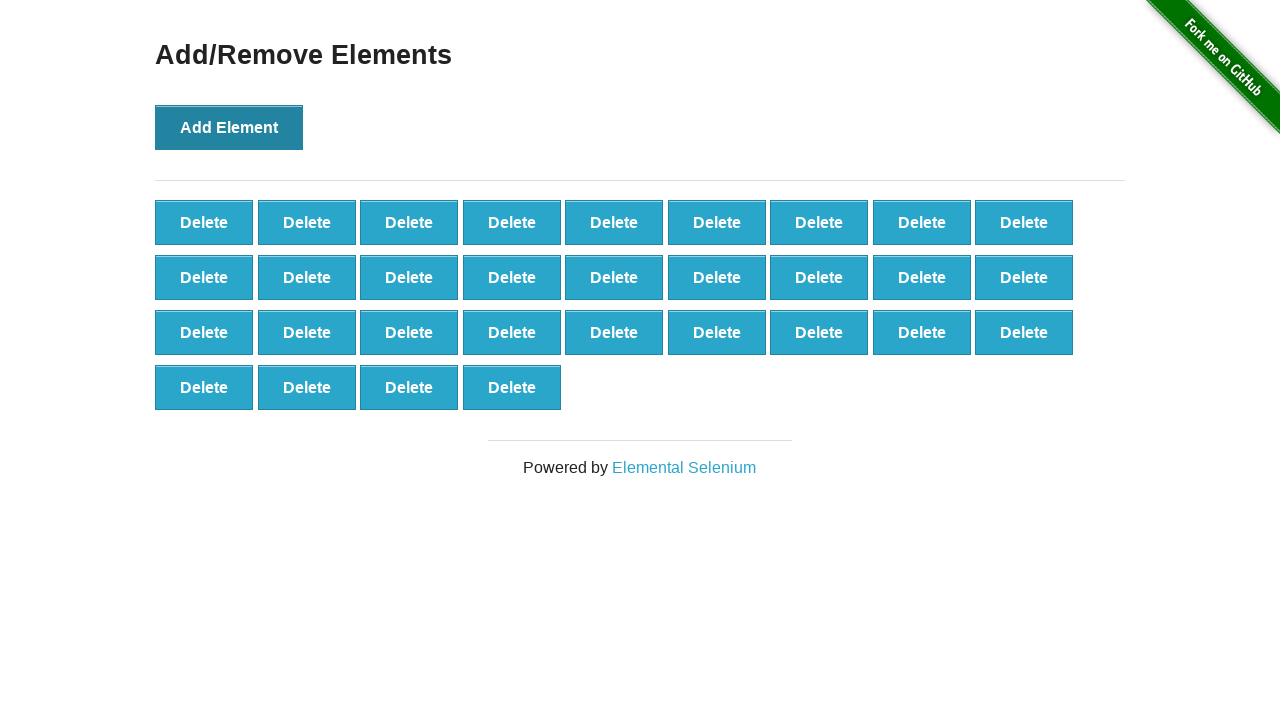

Clicked 'Add Element' button (iteration 32/100) at (229, 127) on xpath=//*[@onclick='addElement()']
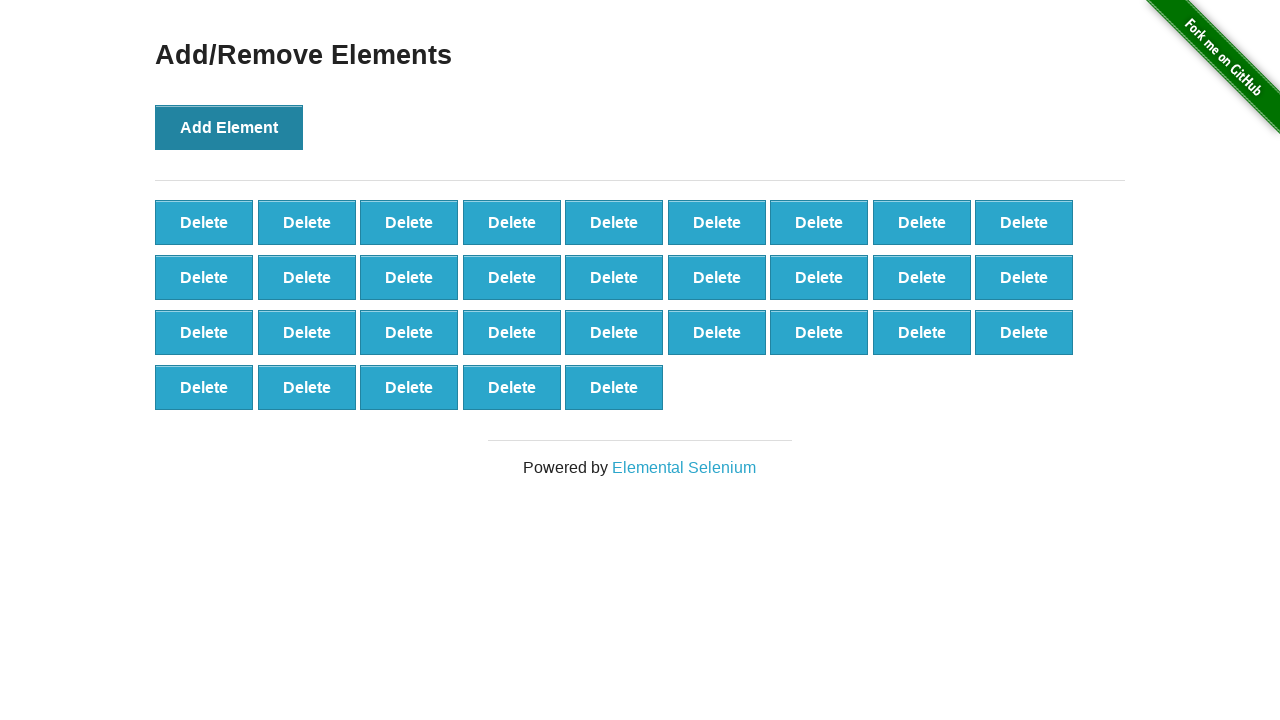

Clicked 'Add Element' button (iteration 33/100) at (229, 127) on xpath=//*[@onclick='addElement()']
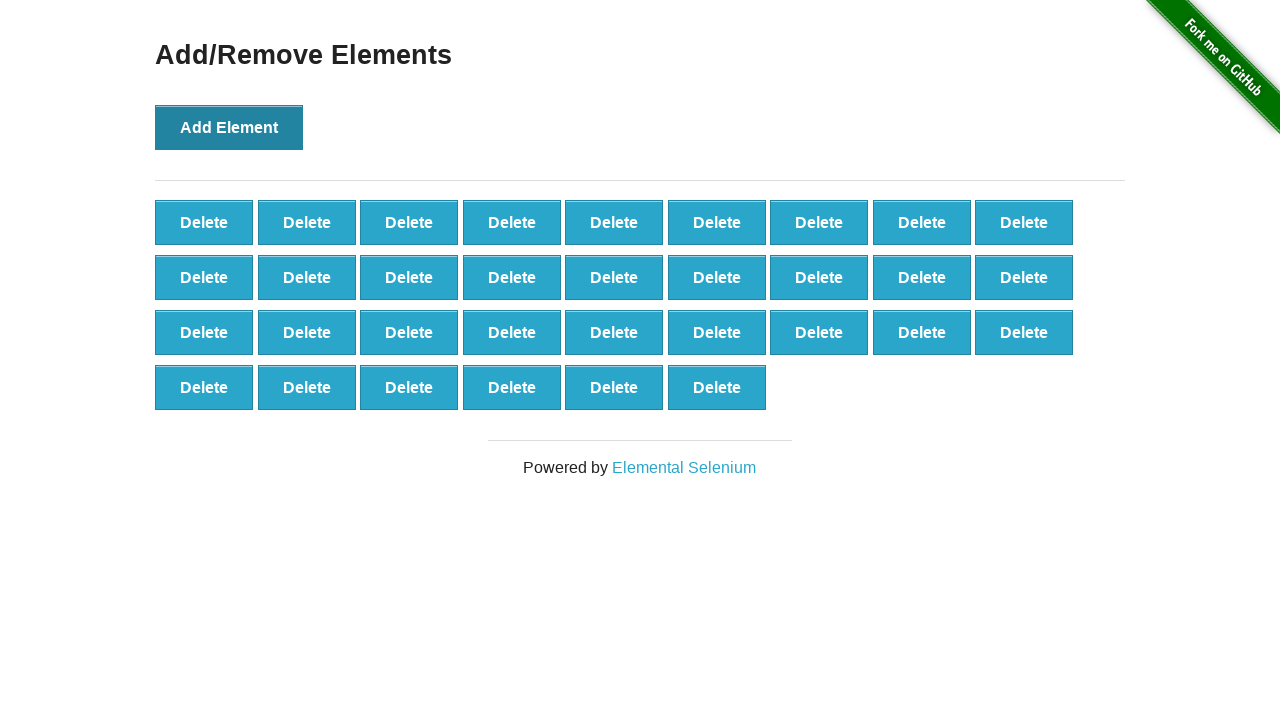

Clicked 'Add Element' button (iteration 34/100) at (229, 127) on xpath=//*[@onclick='addElement()']
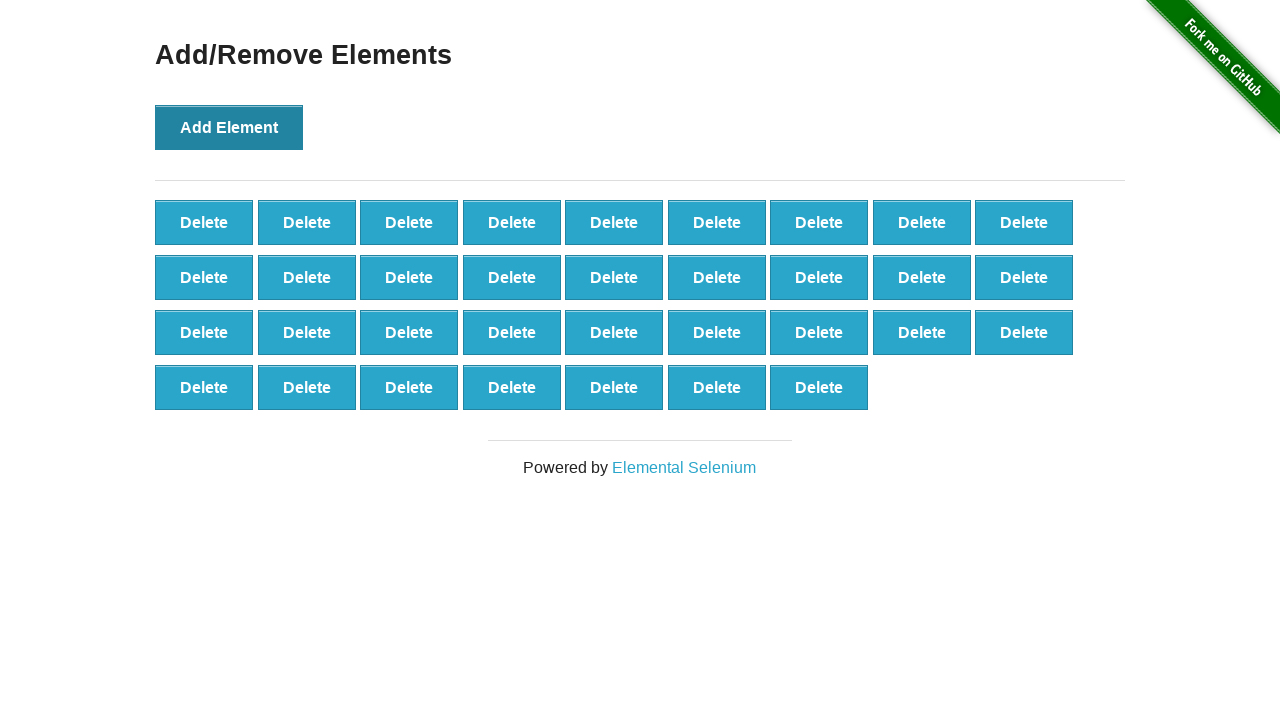

Clicked 'Add Element' button (iteration 35/100) at (229, 127) on xpath=//*[@onclick='addElement()']
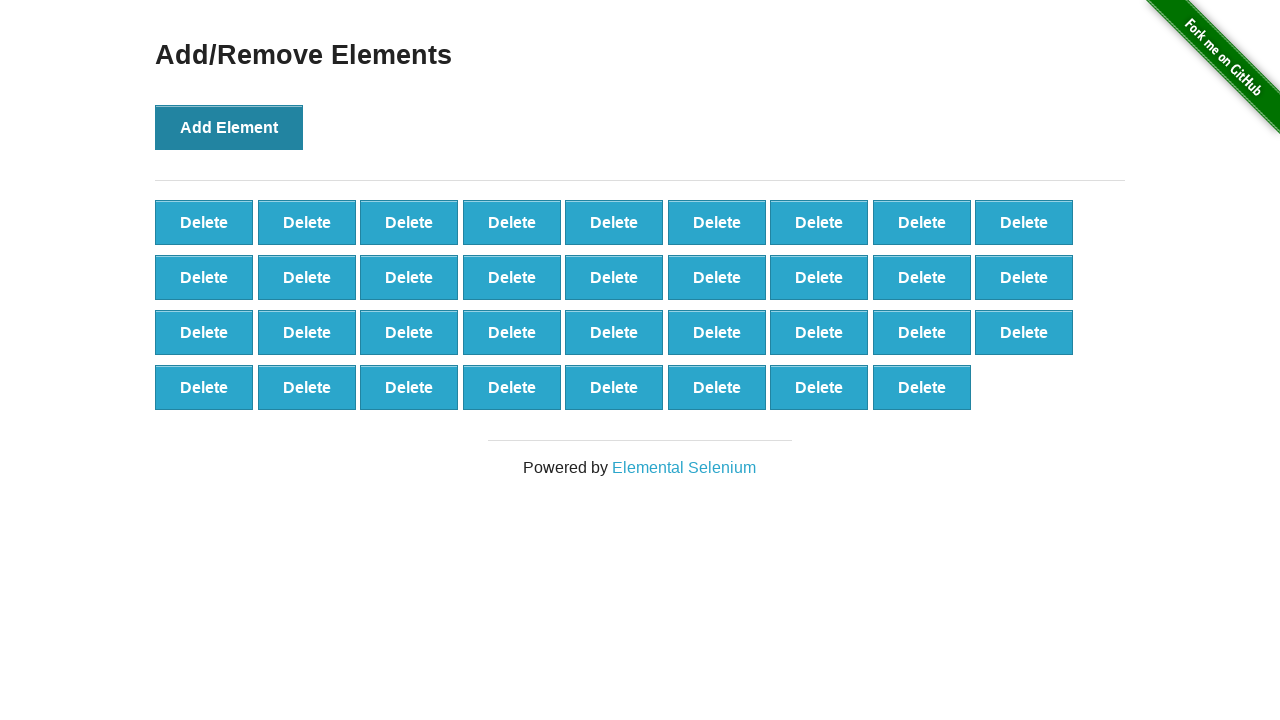

Clicked 'Add Element' button (iteration 36/100) at (229, 127) on xpath=//*[@onclick='addElement()']
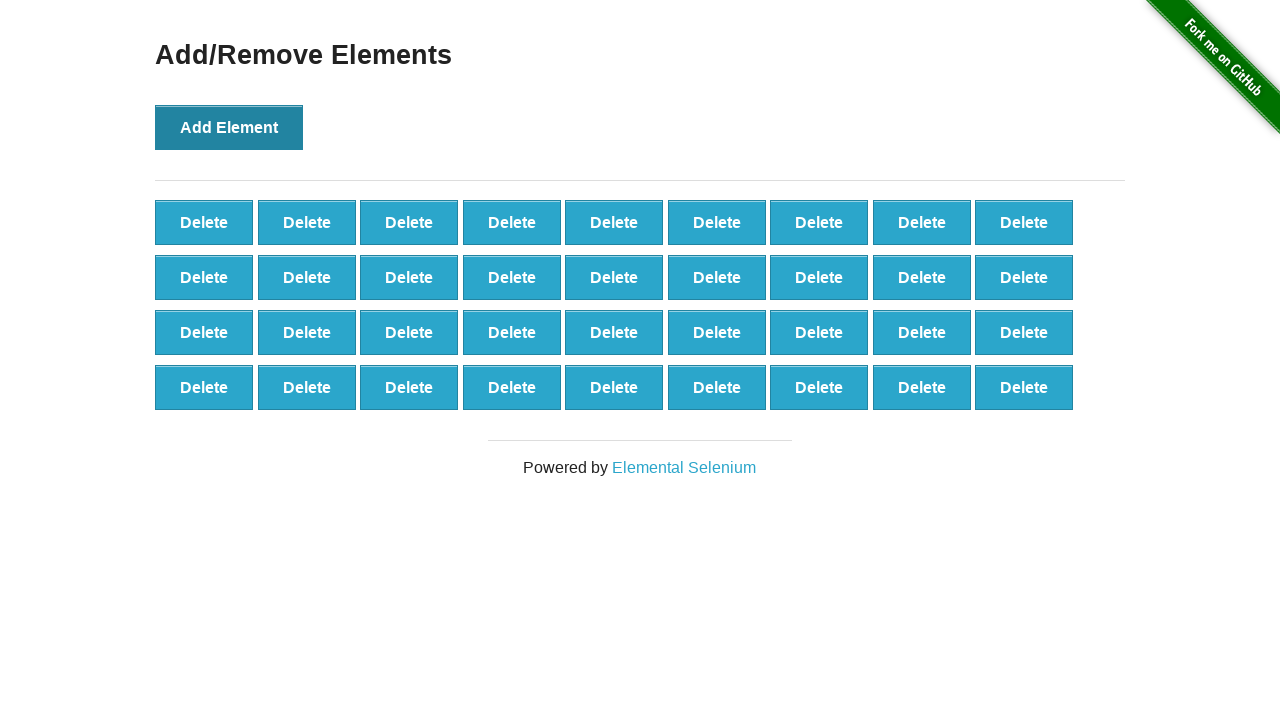

Clicked 'Add Element' button (iteration 37/100) at (229, 127) on xpath=//*[@onclick='addElement()']
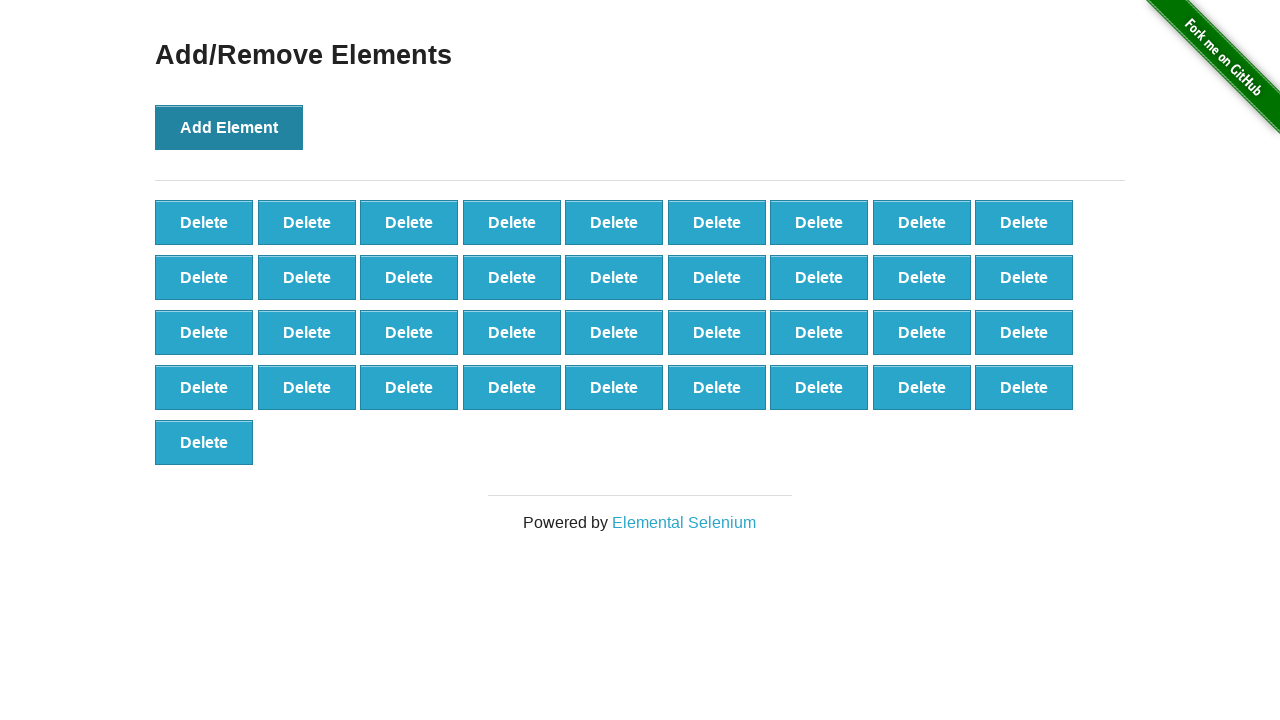

Clicked 'Add Element' button (iteration 38/100) at (229, 127) on xpath=//*[@onclick='addElement()']
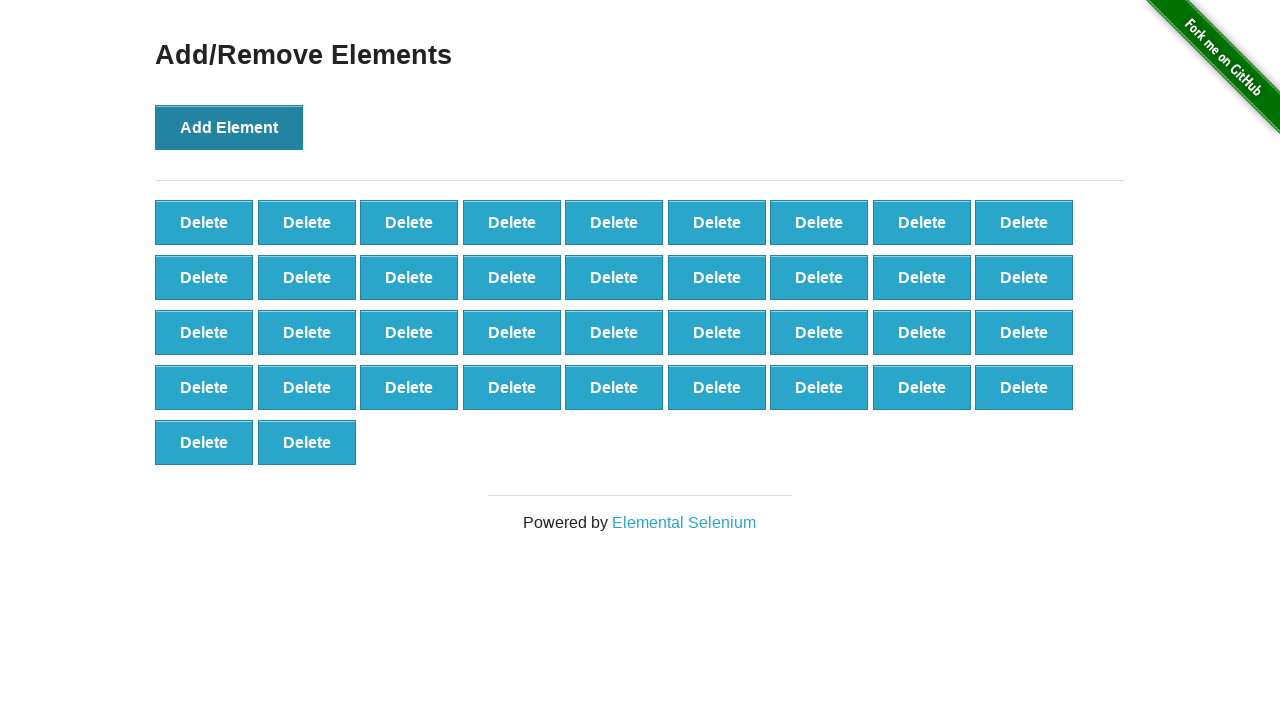

Clicked 'Add Element' button (iteration 39/100) at (229, 127) on xpath=//*[@onclick='addElement()']
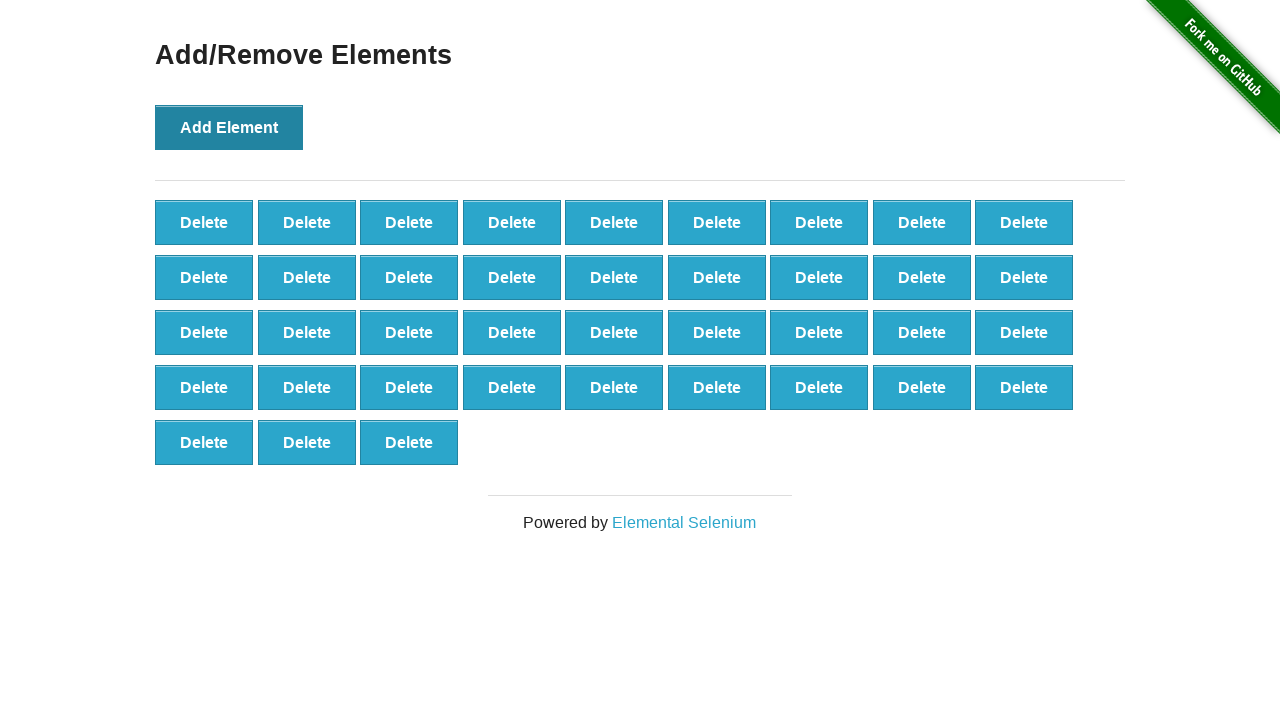

Clicked 'Add Element' button (iteration 40/100) at (229, 127) on xpath=//*[@onclick='addElement()']
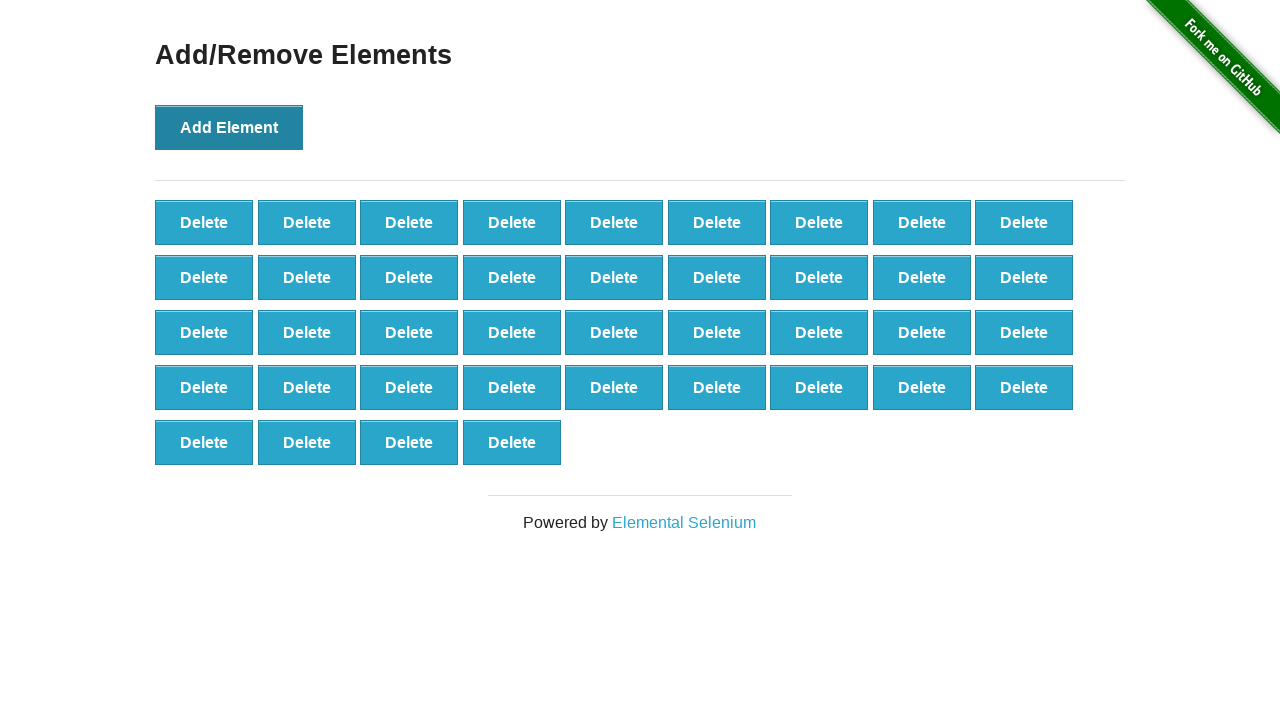

Clicked 'Add Element' button (iteration 41/100) at (229, 127) on xpath=//*[@onclick='addElement()']
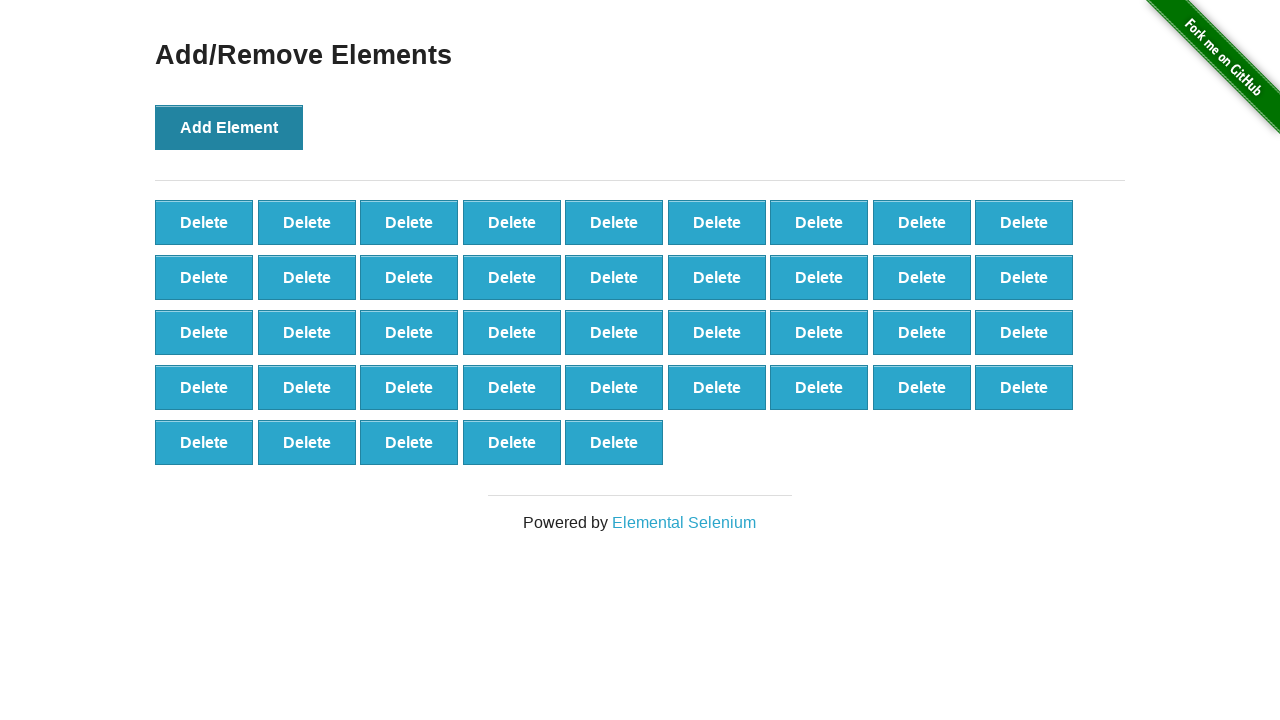

Clicked 'Add Element' button (iteration 42/100) at (229, 127) on xpath=//*[@onclick='addElement()']
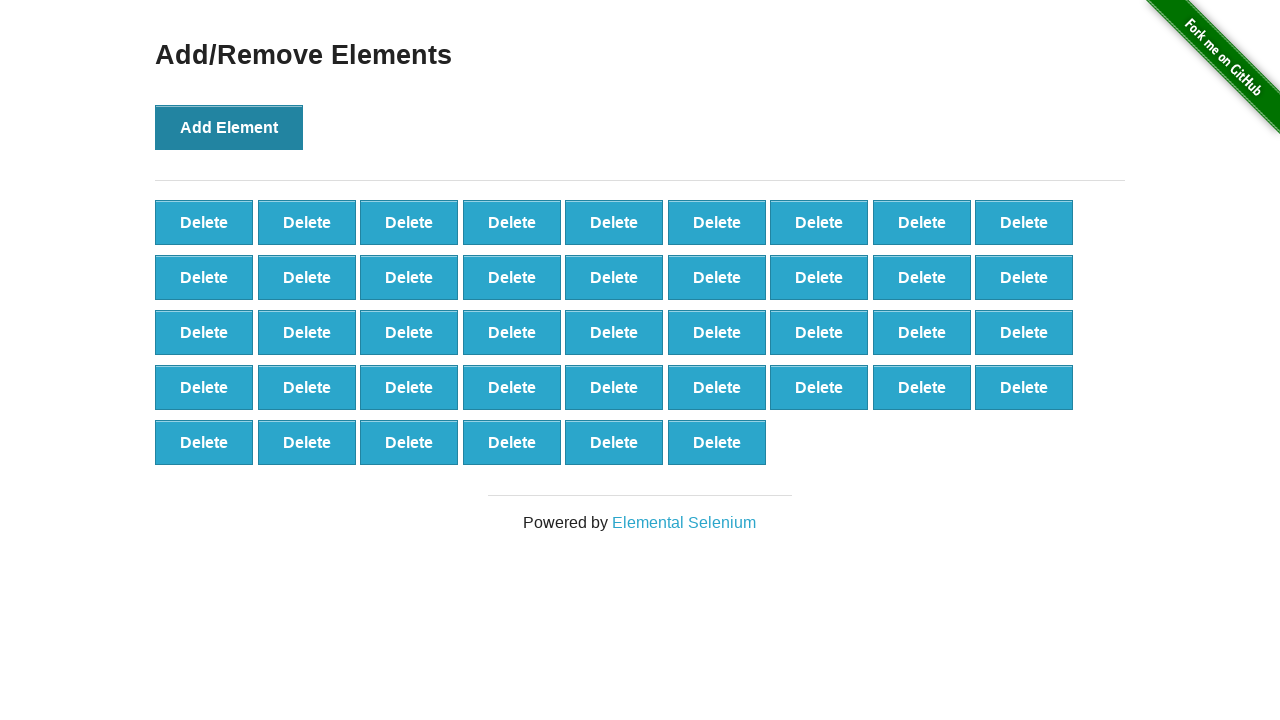

Clicked 'Add Element' button (iteration 43/100) at (229, 127) on xpath=//*[@onclick='addElement()']
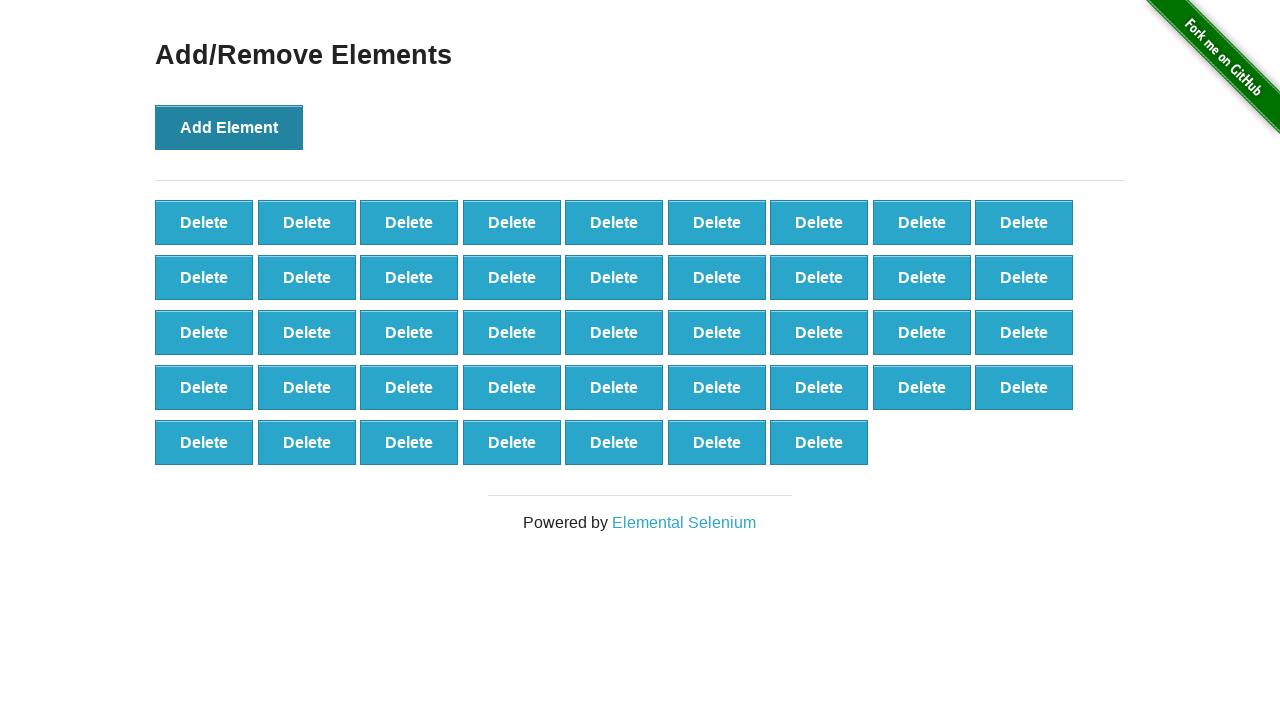

Clicked 'Add Element' button (iteration 44/100) at (229, 127) on xpath=//*[@onclick='addElement()']
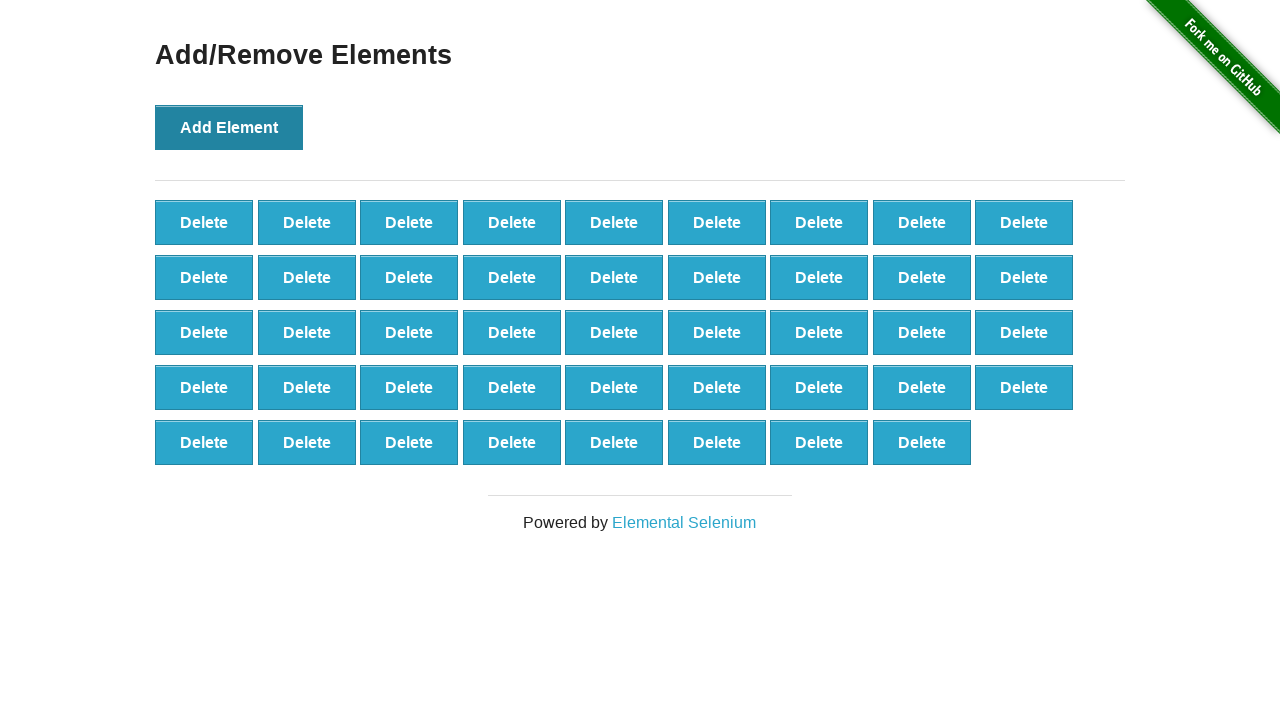

Clicked 'Add Element' button (iteration 45/100) at (229, 127) on xpath=//*[@onclick='addElement()']
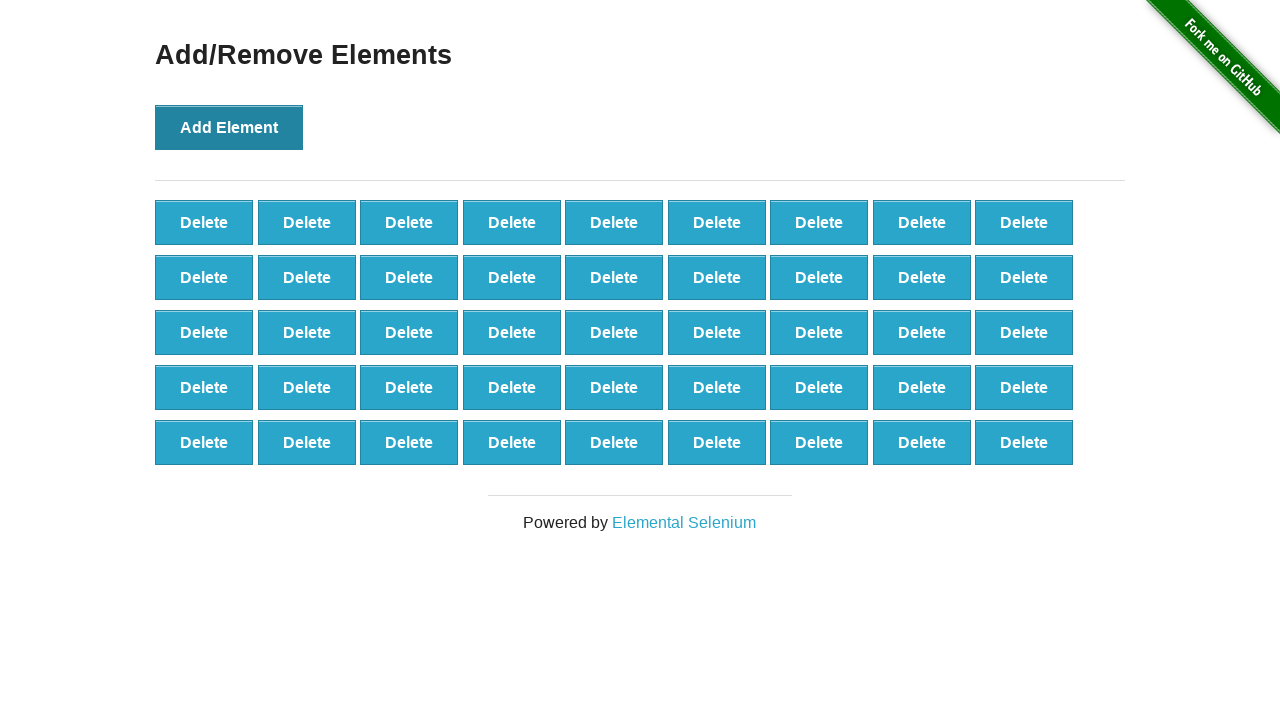

Clicked 'Add Element' button (iteration 46/100) at (229, 127) on xpath=//*[@onclick='addElement()']
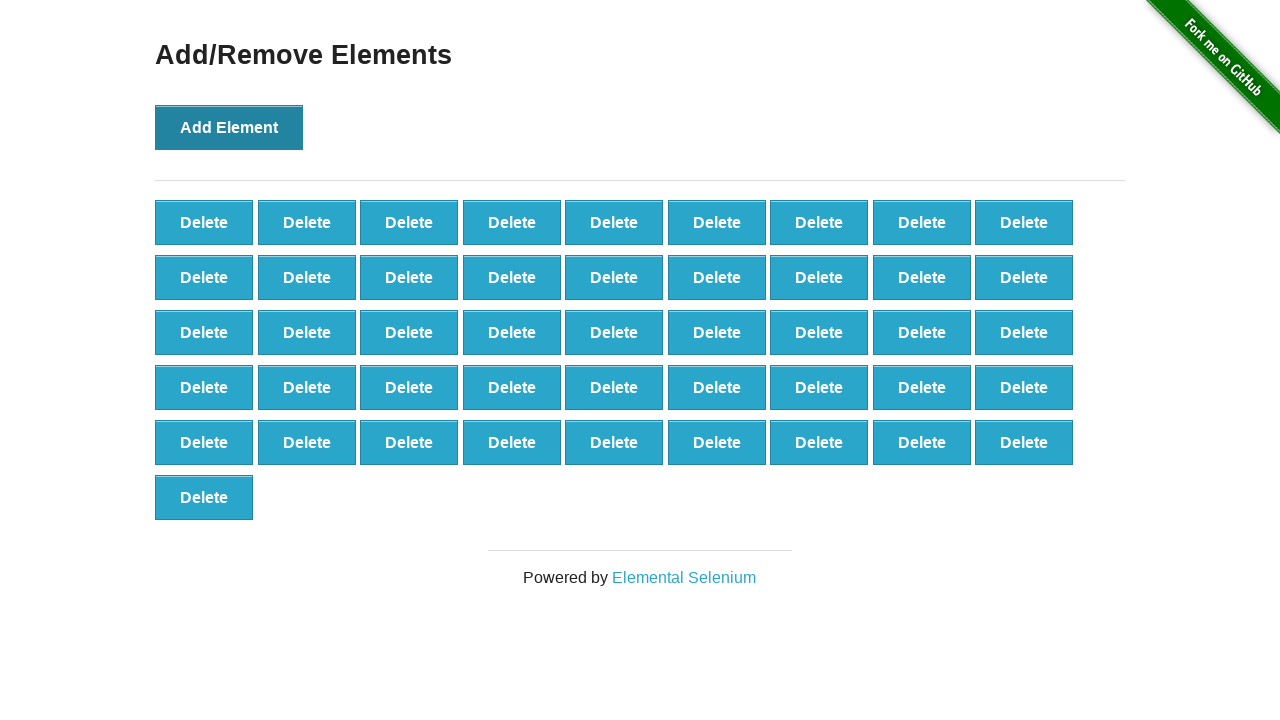

Clicked 'Add Element' button (iteration 47/100) at (229, 127) on xpath=//*[@onclick='addElement()']
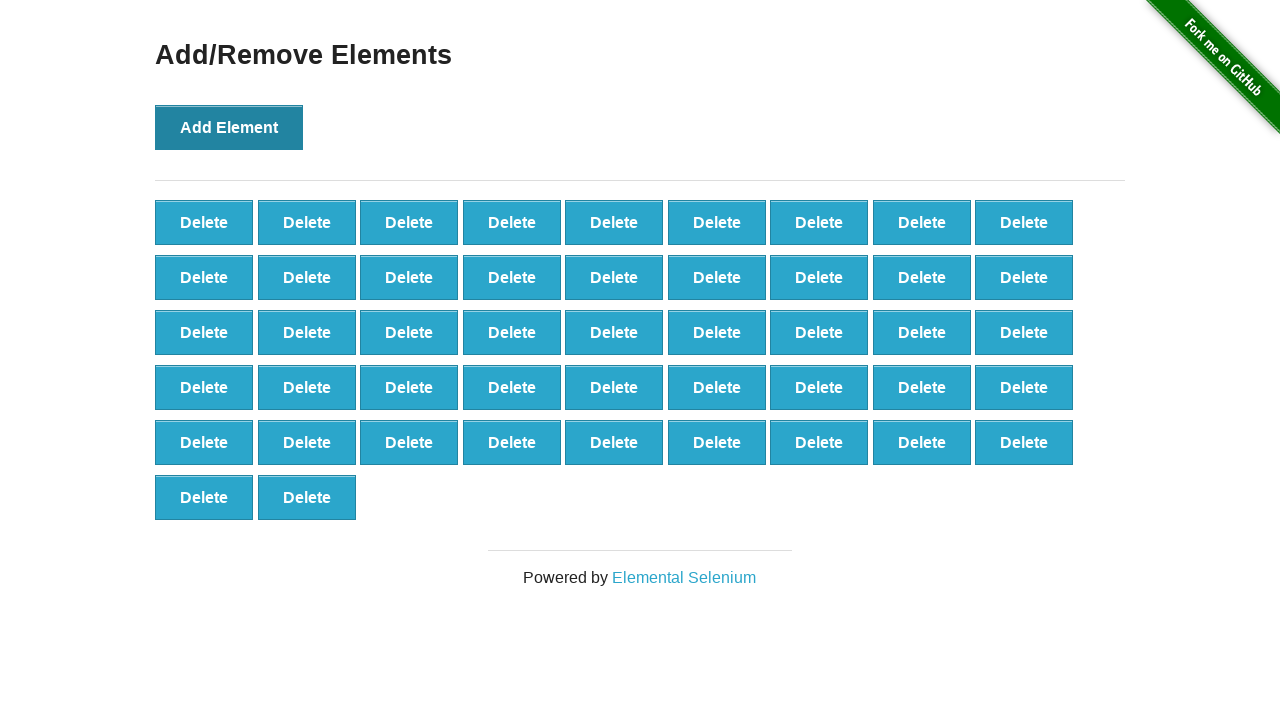

Clicked 'Add Element' button (iteration 48/100) at (229, 127) on xpath=//*[@onclick='addElement()']
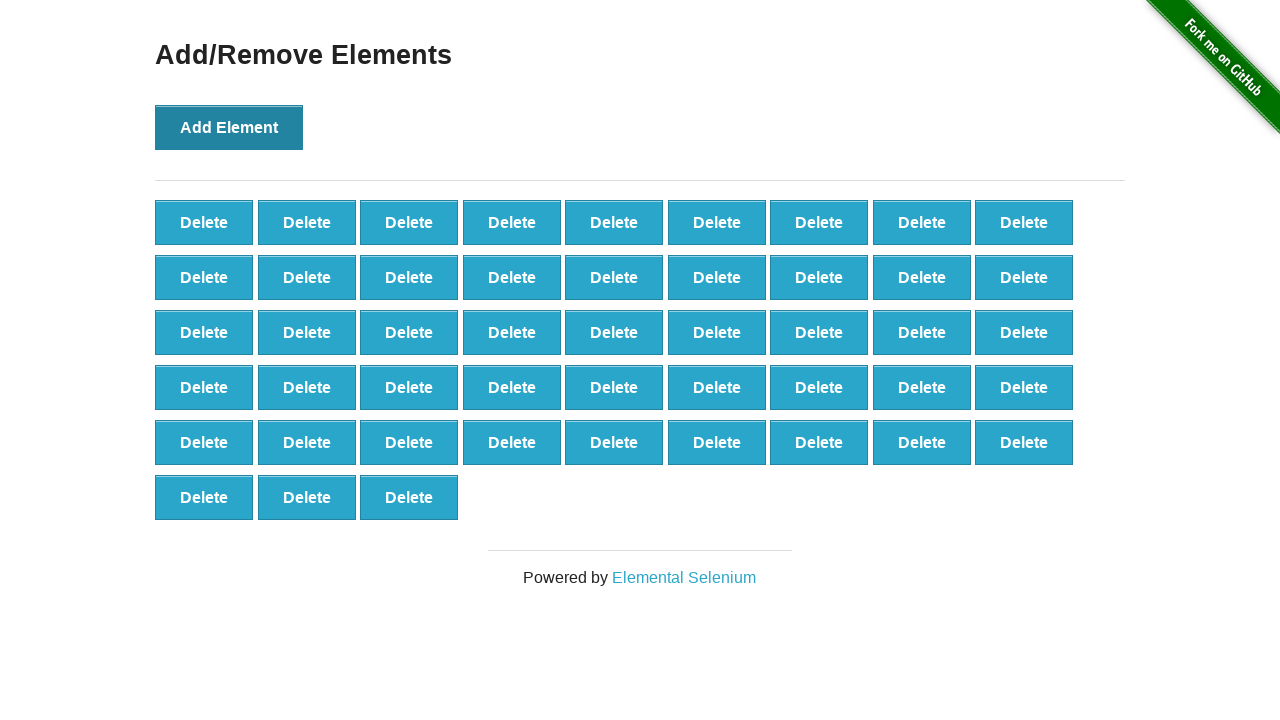

Clicked 'Add Element' button (iteration 49/100) at (229, 127) on xpath=//*[@onclick='addElement()']
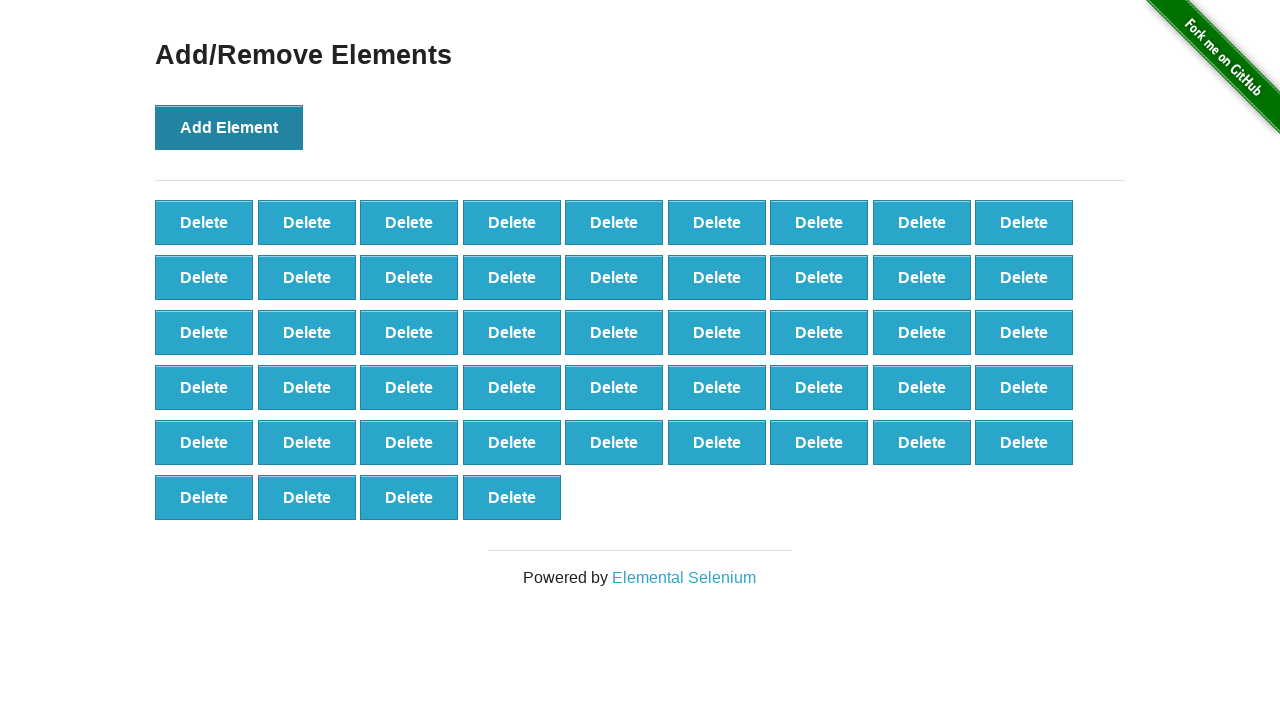

Clicked 'Add Element' button (iteration 50/100) at (229, 127) on xpath=//*[@onclick='addElement()']
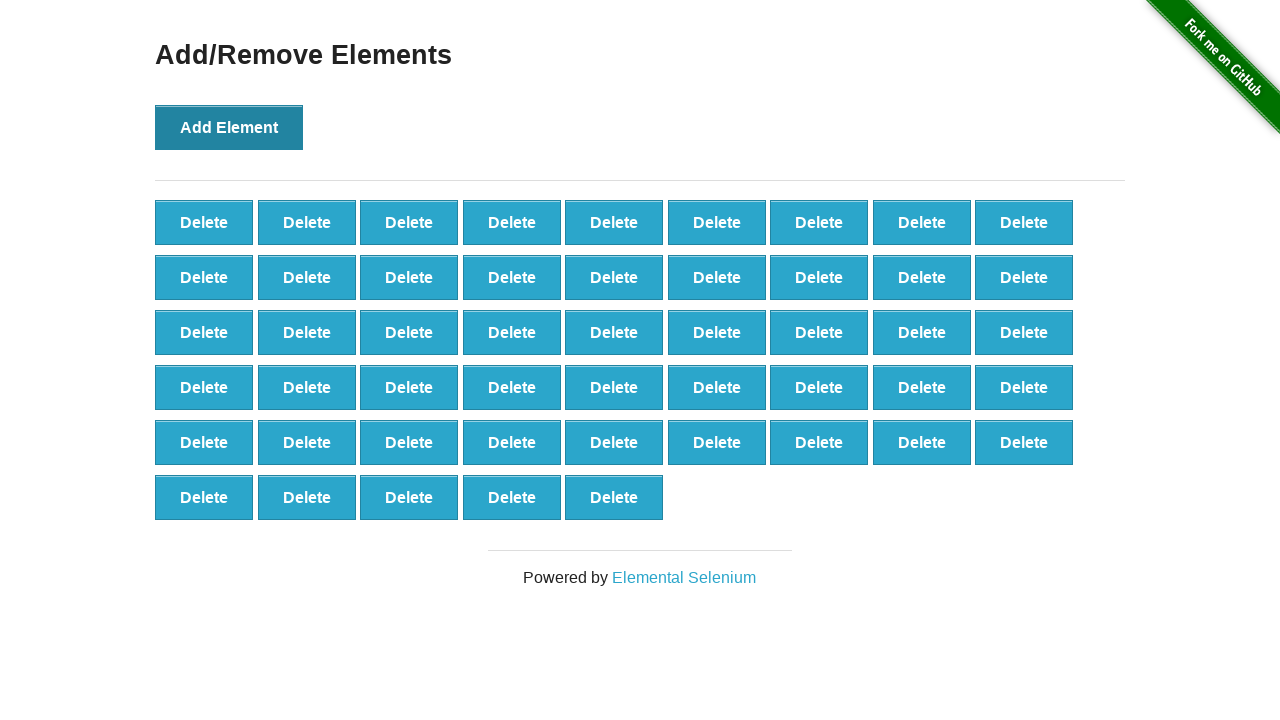

Clicked 'Add Element' button (iteration 51/100) at (229, 127) on xpath=//*[@onclick='addElement()']
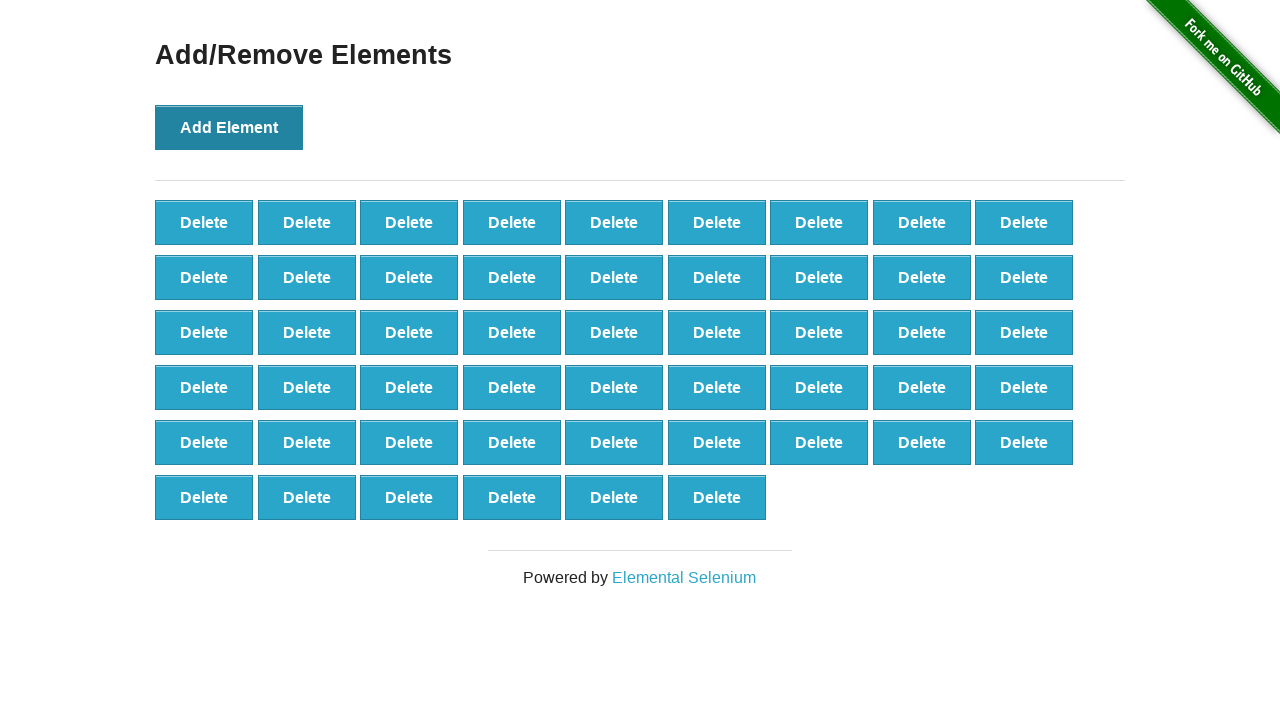

Clicked 'Add Element' button (iteration 52/100) at (229, 127) on xpath=//*[@onclick='addElement()']
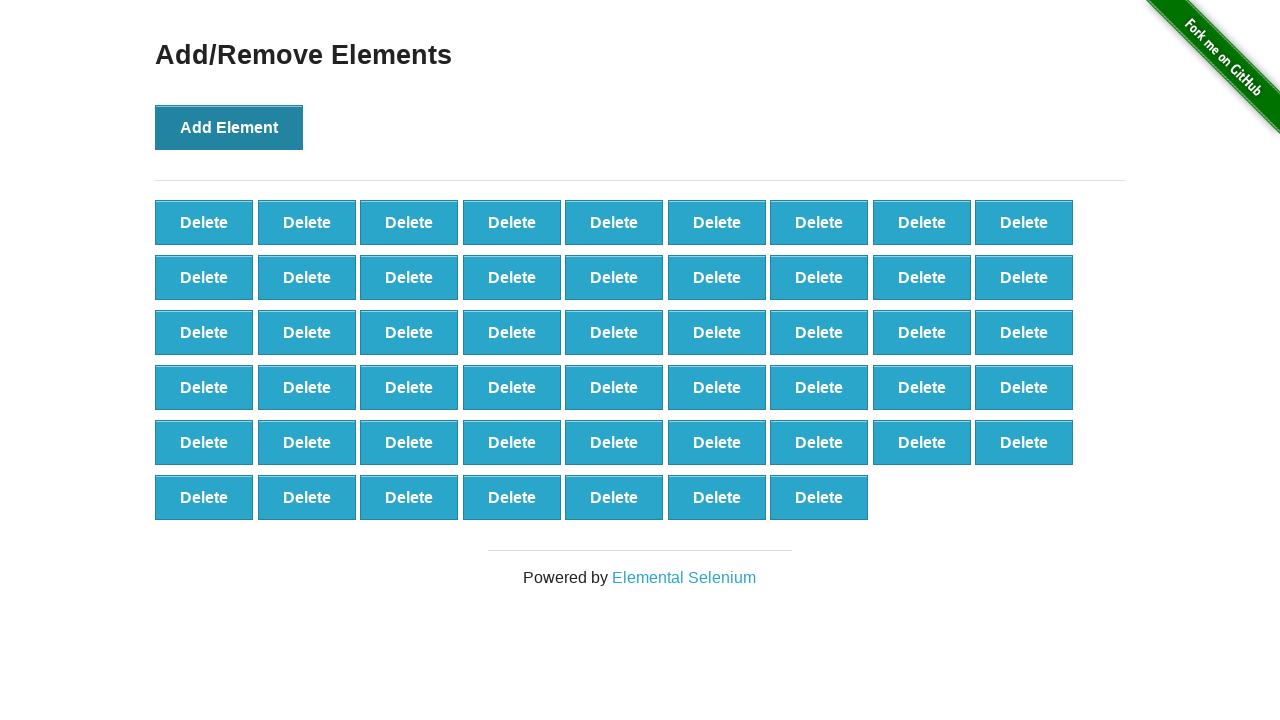

Clicked 'Add Element' button (iteration 53/100) at (229, 127) on xpath=//*[@onclick='addElement()']
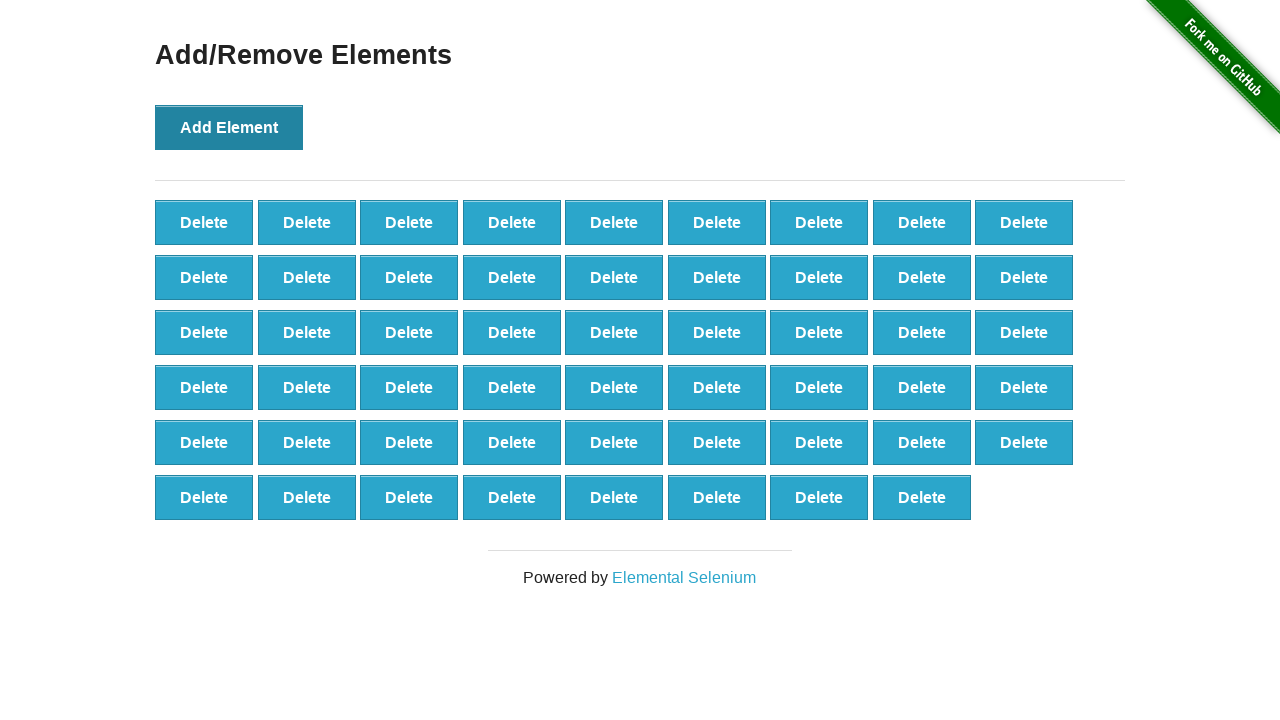

Clicked 'Add Element' button (iteration 54/100) at (229, 127) on xpath=//*[@onclick='addElement()']
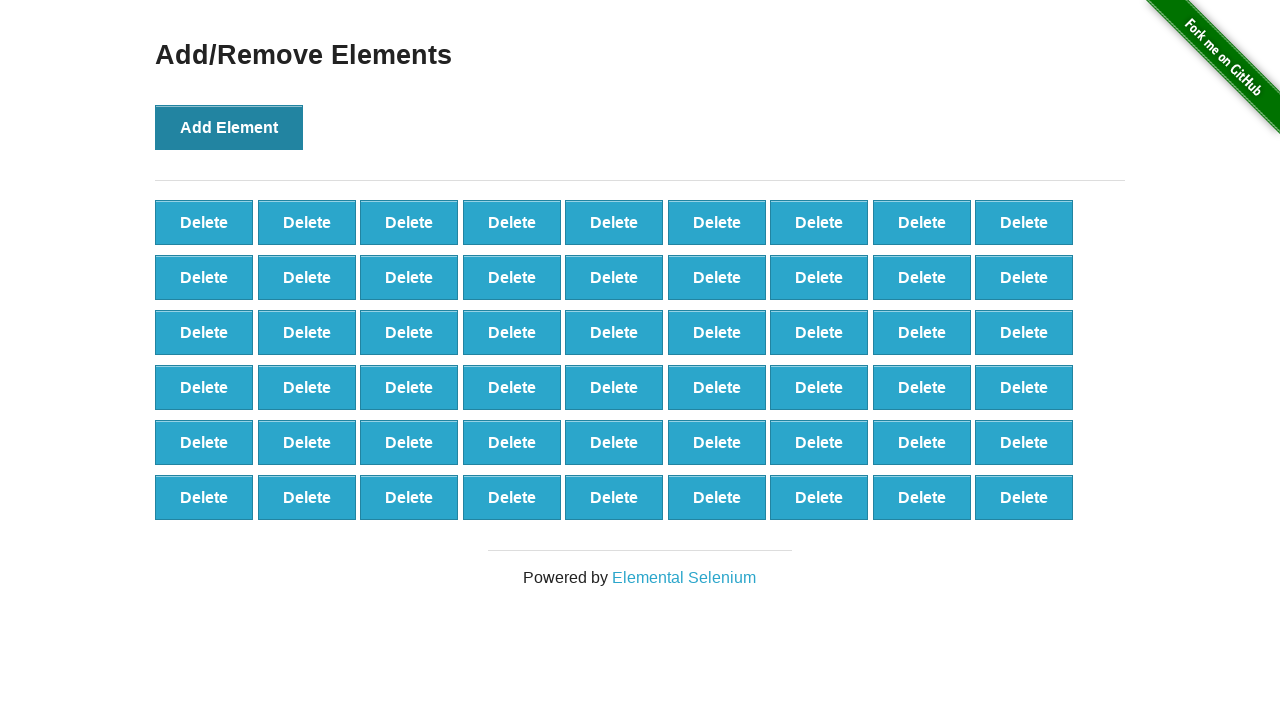

Clicked 'Add Element' button (iteration 55/100) at (229, 127) on xpath=//*[@onclick='addElement()']
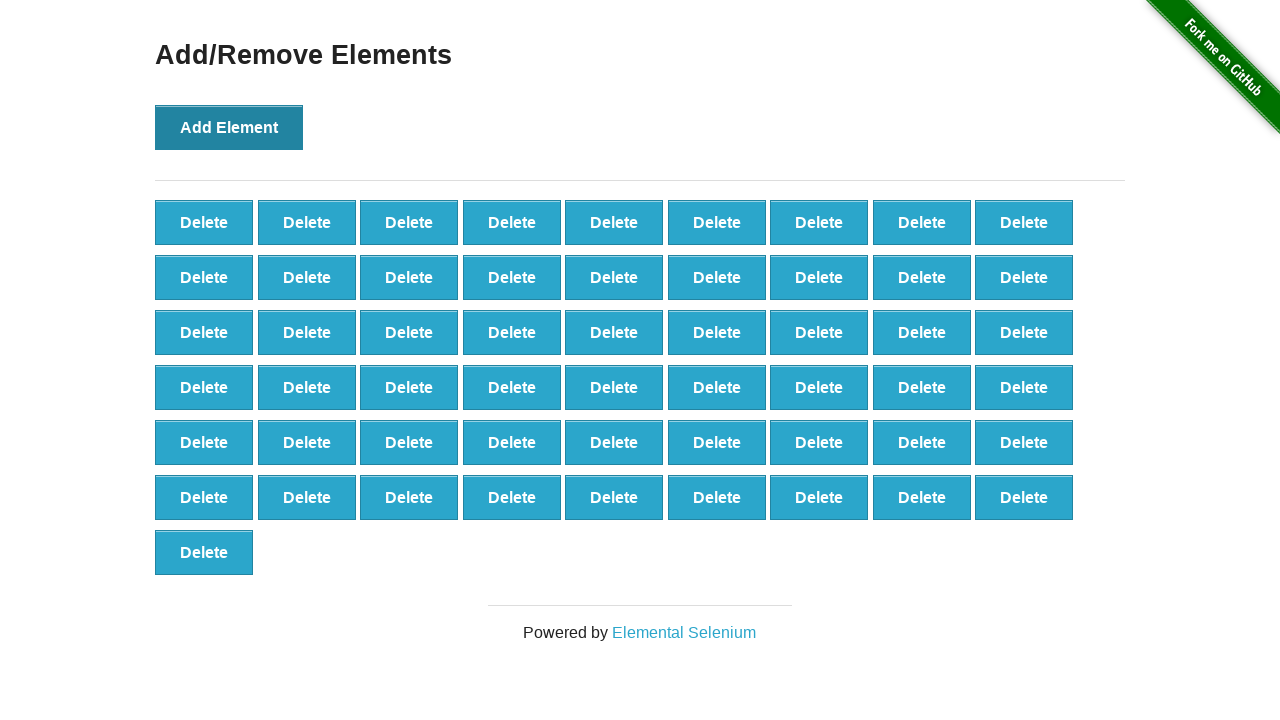

Clicked 'Add Element' button (iteration 56/100) at (229, 127) on xpath=//*[@onclick='addElement()']
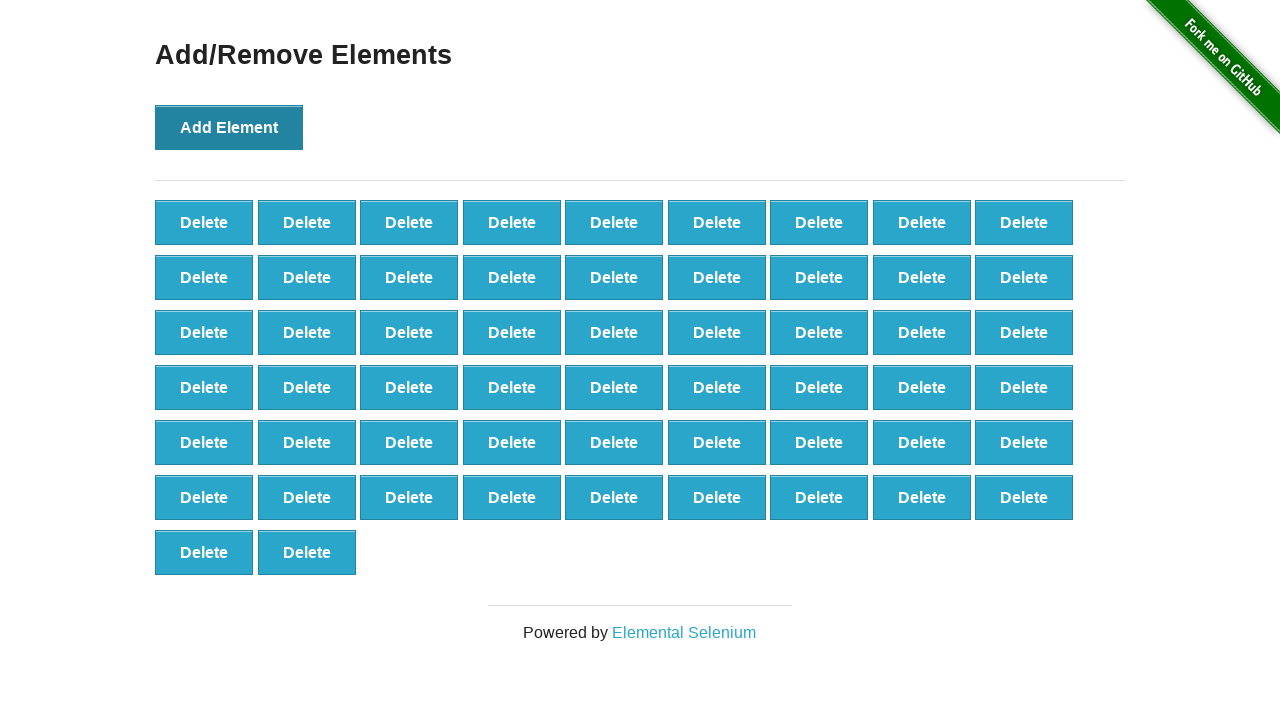

Clicked 'Add Element' button (iteration 57/100) at (229, 127) on xpath=//*[@onclick='addElement()']
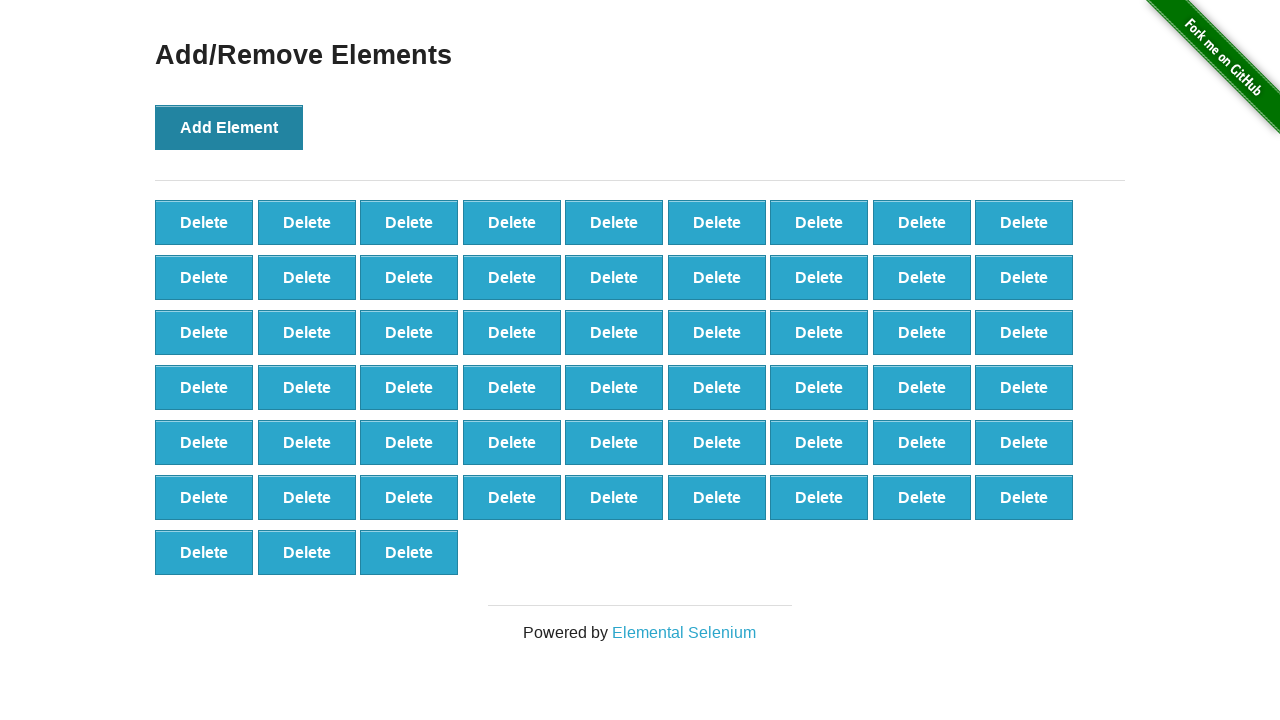

Clicked 'Add Element' button (iteration 58/100) at (229, 127) on xpath=//*[@onclick='addElement()']
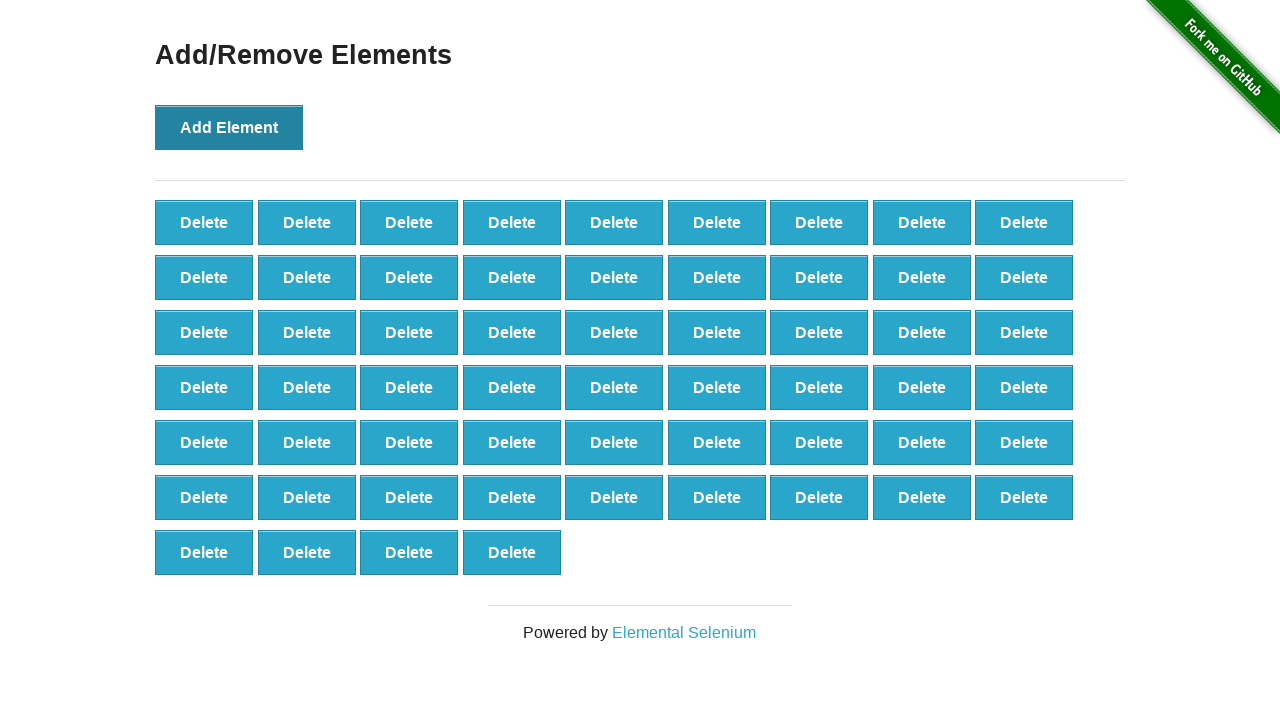

Clicked 'Add Element' button (iteration 59/100) at (229, 127) on xpath=//*[@onclick='addElement()']
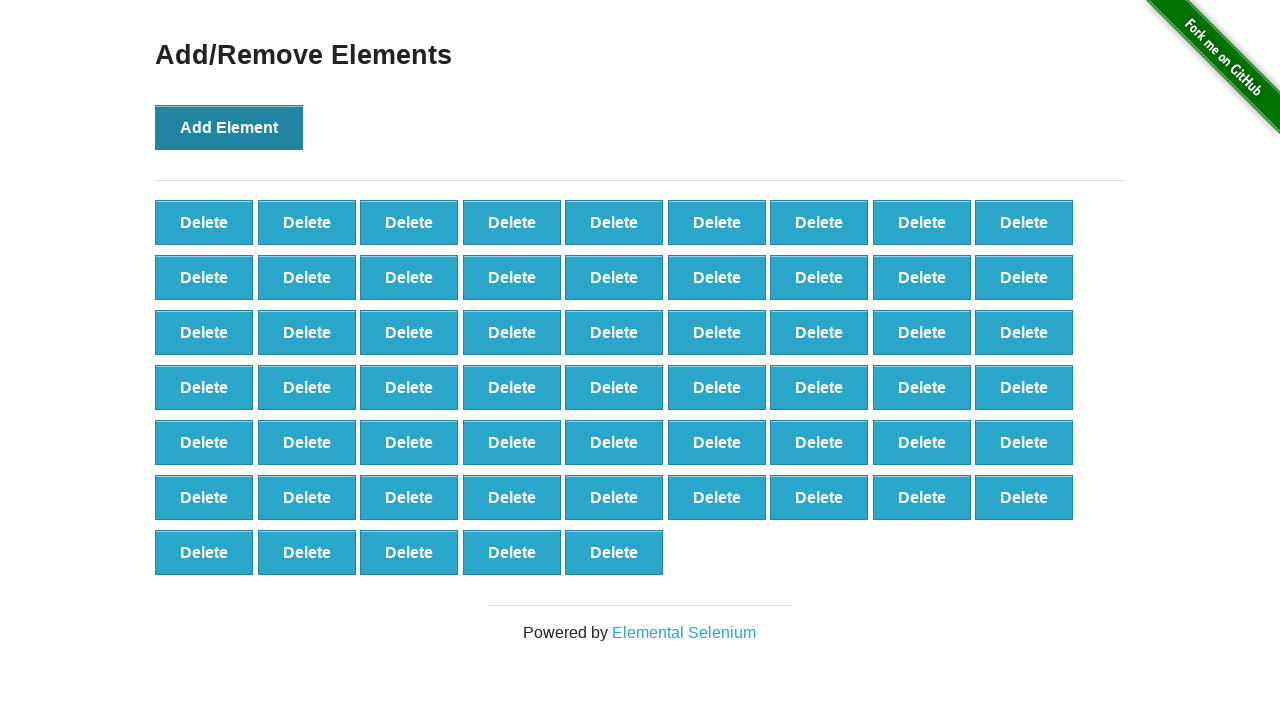

Clicked 'Add Element' button (iteration 60/100) at (229, 127) on xpath=//*[@onclick='addElement()']
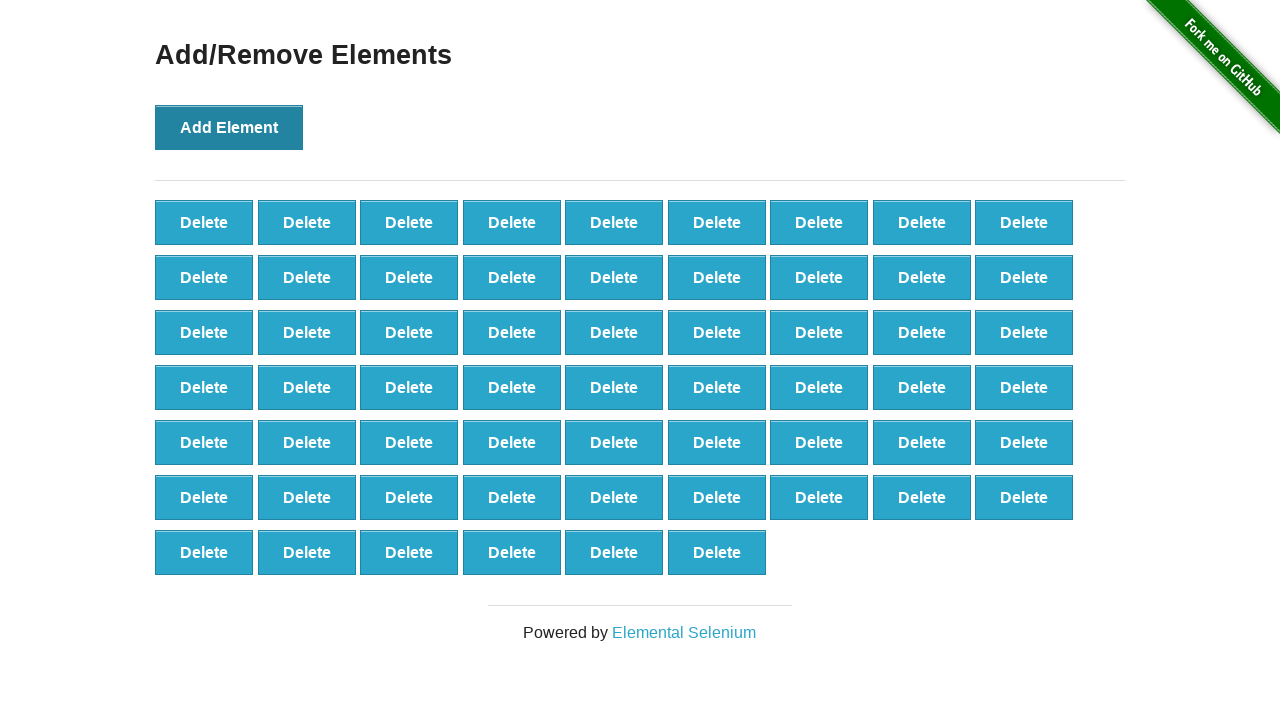

Clicked 'Add Element' button (iteration 61/100) at (229, 127) on xpath=//*[@onclick='addElement()']
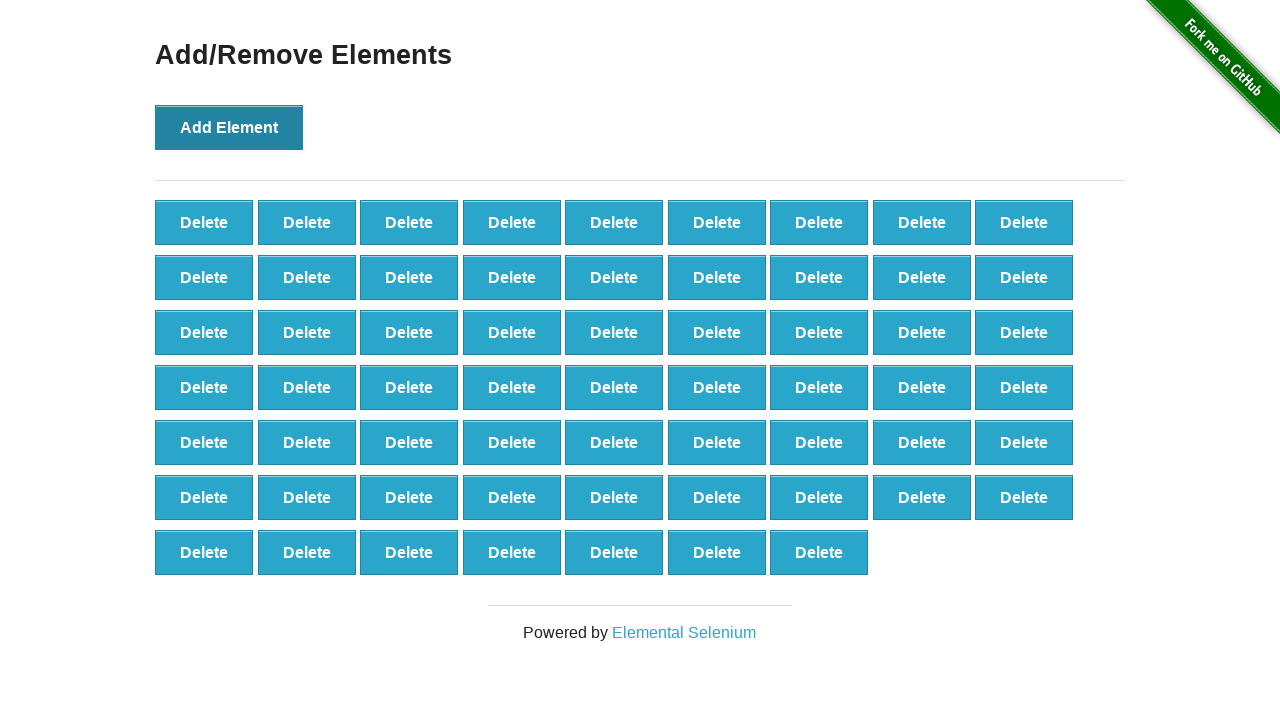

Clicked 'Add Element' button (iteration 62/100) at (229, 127) on xpath=//*[@onclick='addElement()']
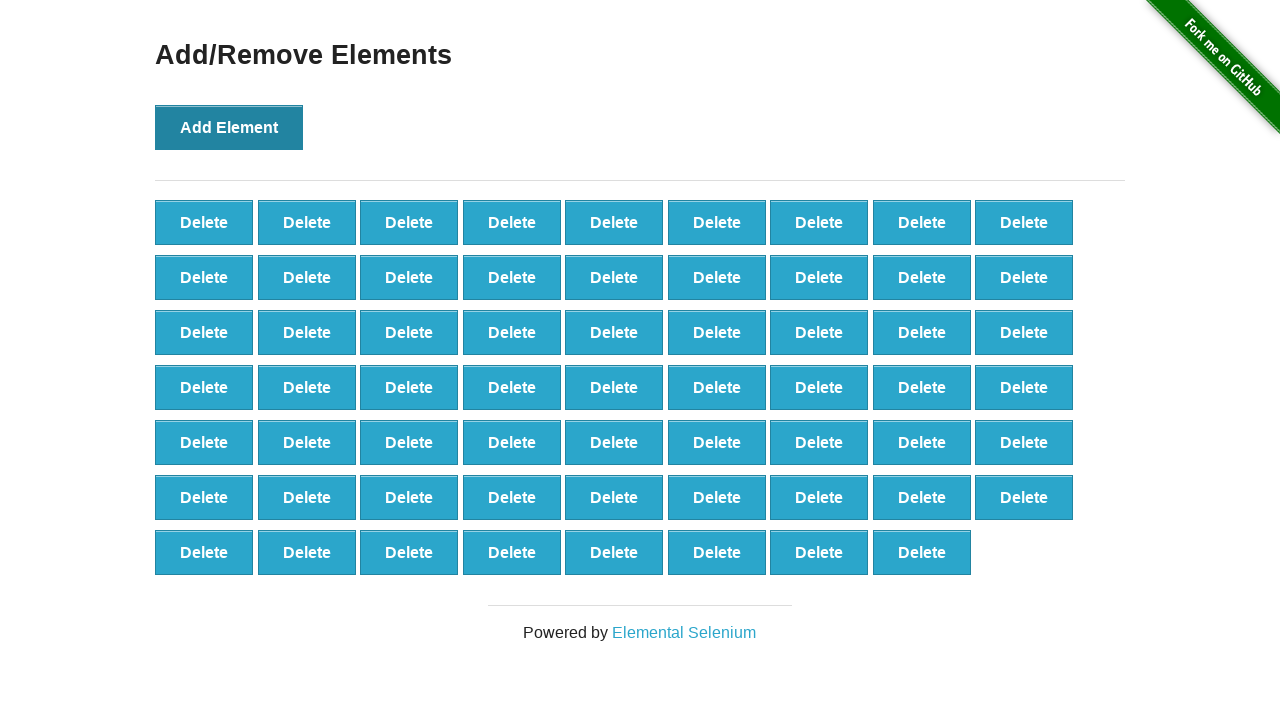

Clicked 'Add Element' button (iteration 63/100) at (229, 127) on xpath=//*[@onclick='addElement()']
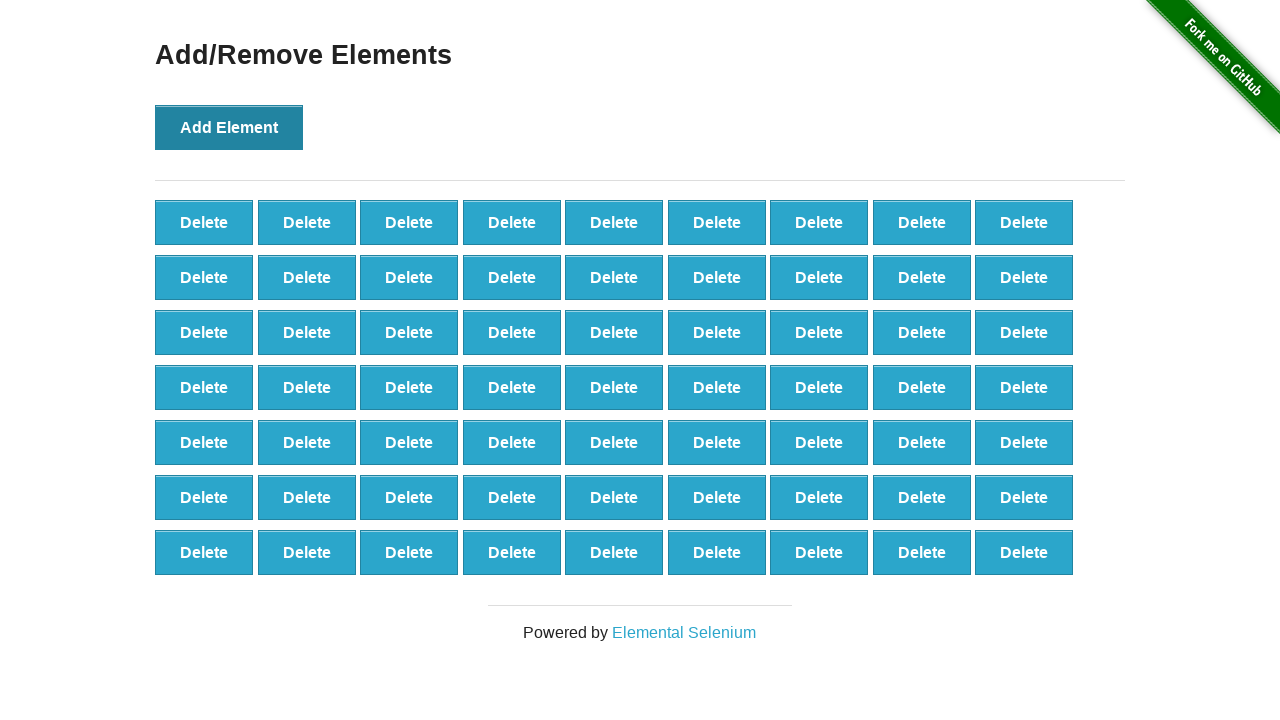

Clicked 'Add Element' button (iteration 64/100) at (229, 127) on xpath=//*[@onclick='addElement()']
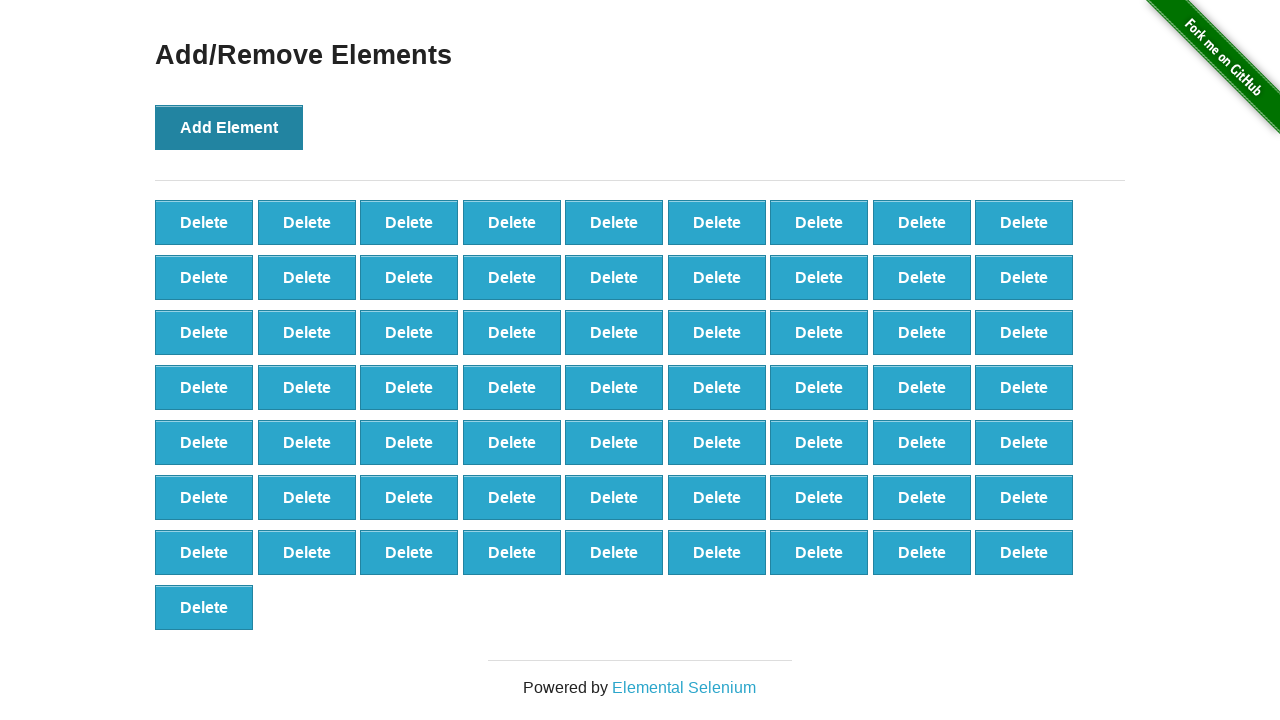

Clicked 'Add Element' button (iteration 65/100) at (229, 127) on xpath=//*[@onclick='addElement()']
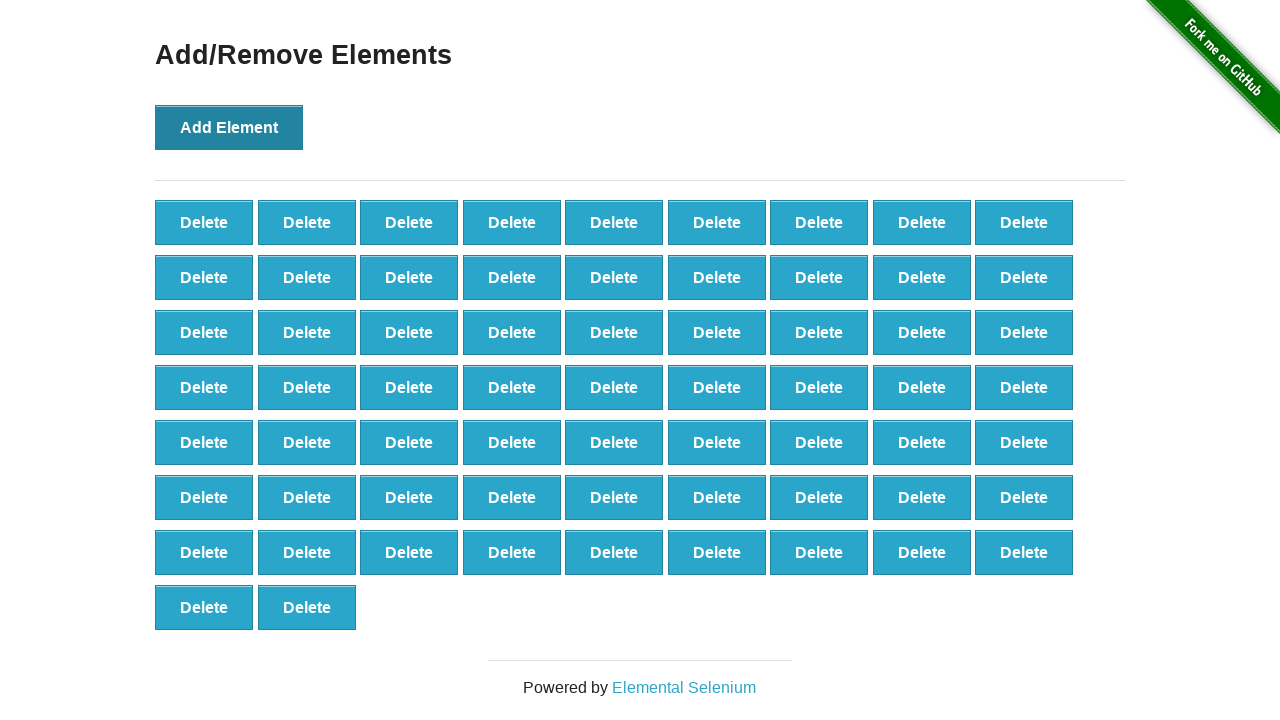

Clicked 'Add Element' button (iteration 66/100) at (229, 127) on xpath=//*[@onclick='addElement()']
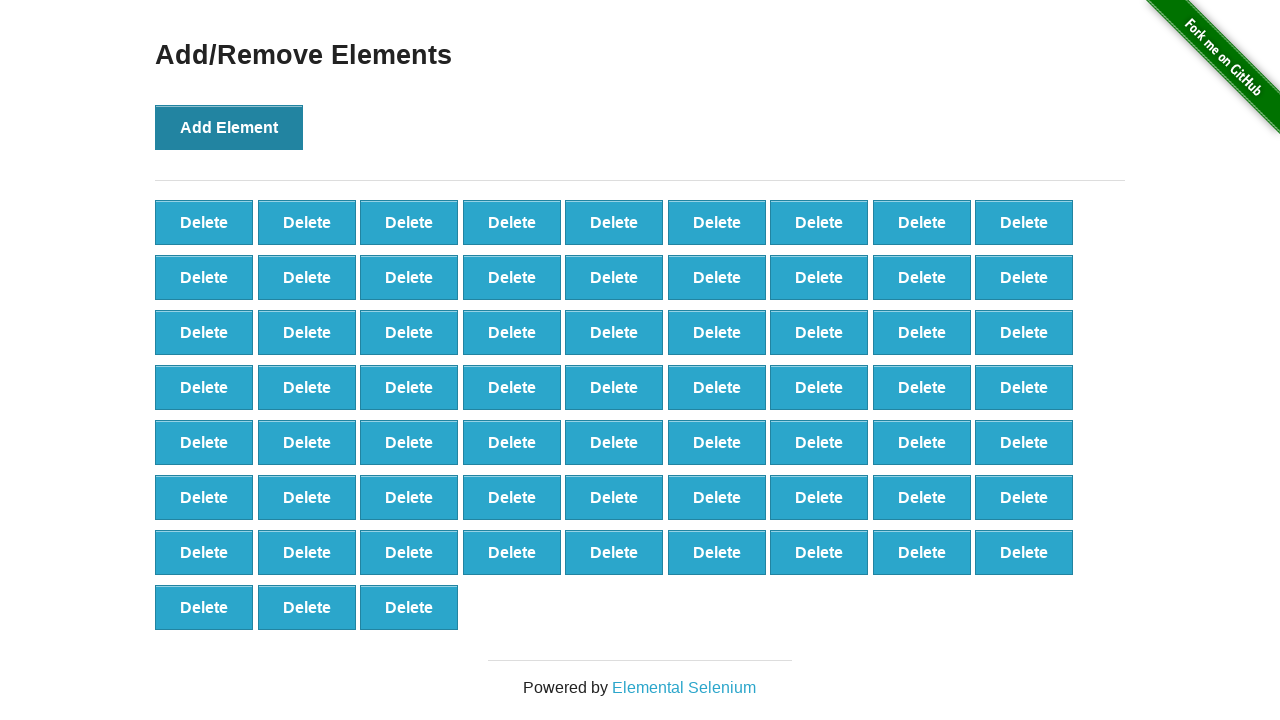

Clicked 'Add Element' button (iteration 67/100) at (229, 127) on xpath=//*[@onclick='addElement()']
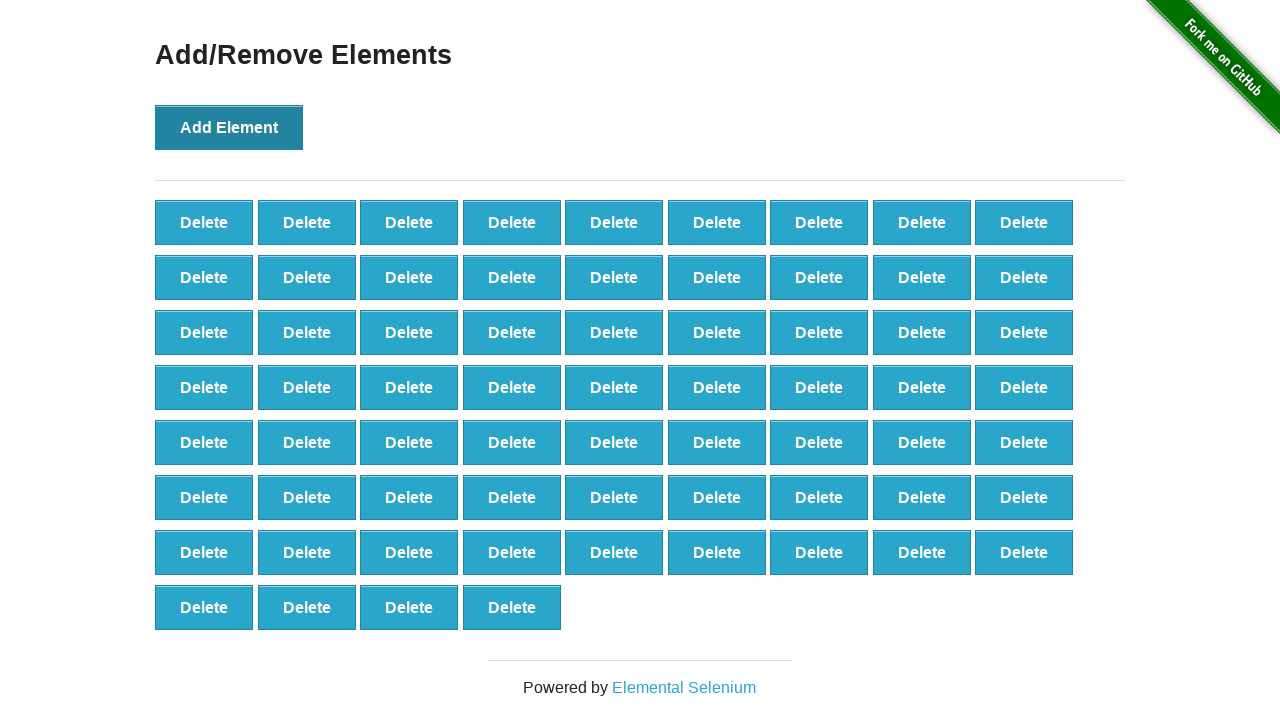

Clicked 'Add Element' button (iteration 68/100) at (229, 127) on xpath=//*[@onclick='addElement()']
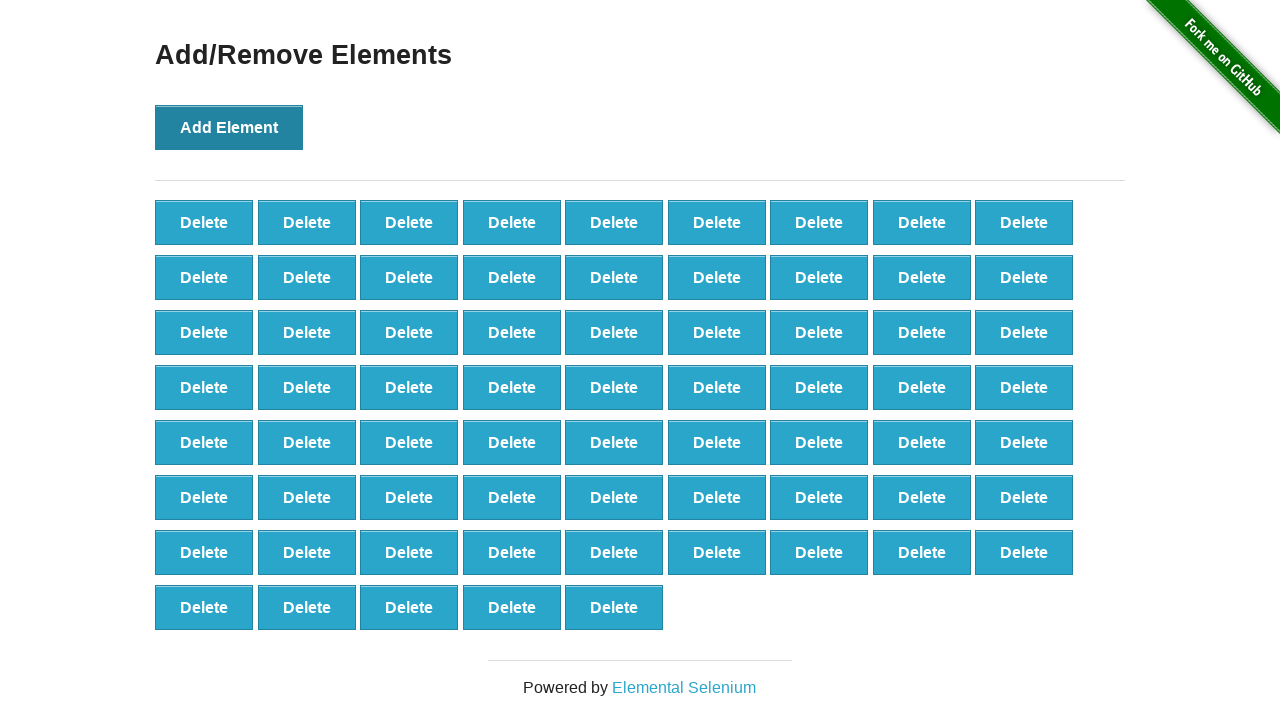

Clicked 'Add Element' button (iteration 69/100) at (229, 127) on xpath=//*[@onclick='addElement()']
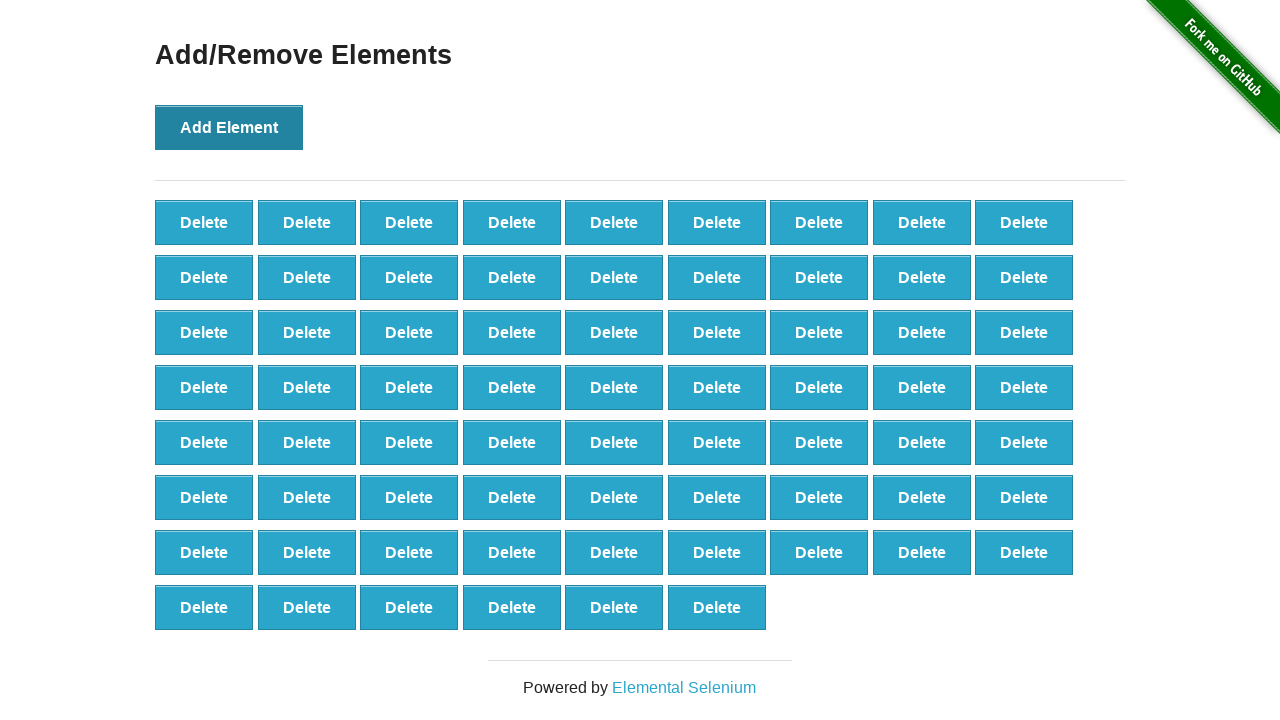

Clicked 'Add Element' button (iteration 70/100) at (229, 127) on xpath=//*[@onclick='addElement()']
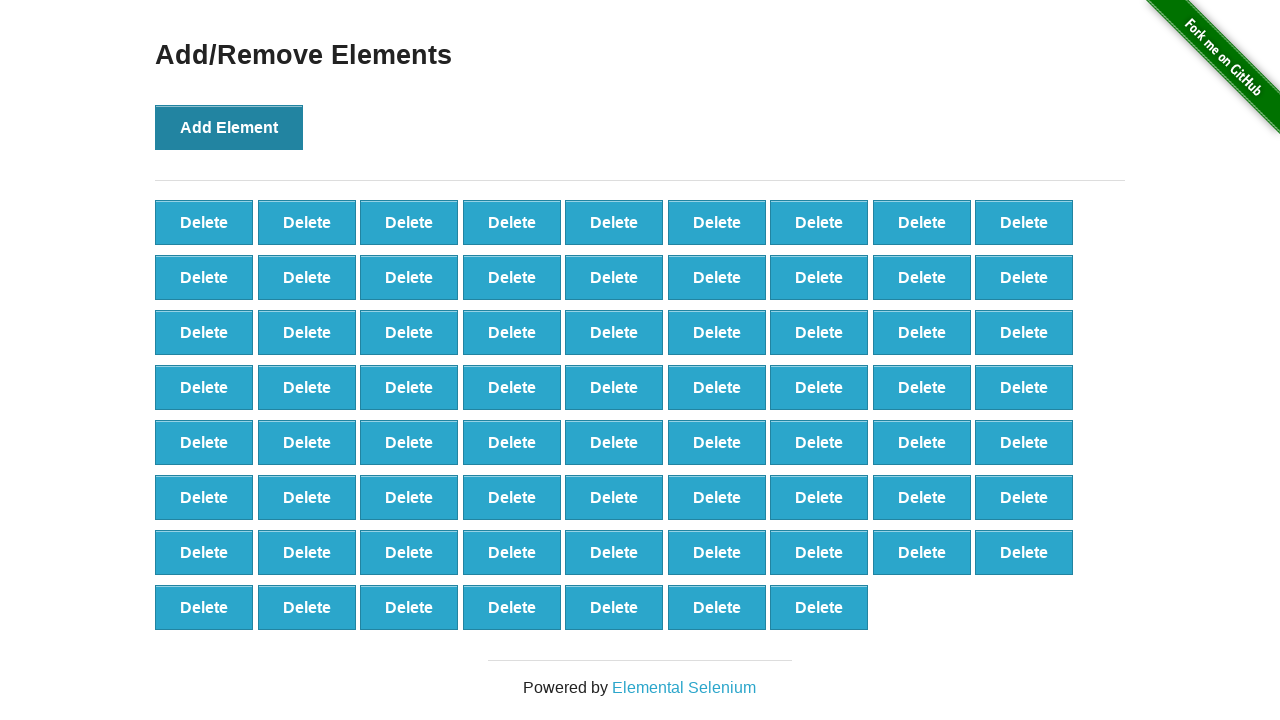

Clicked 'Add Element' button (iteration 71/100) at (229, 127) on xpath=//*[@onclick='addElement()']
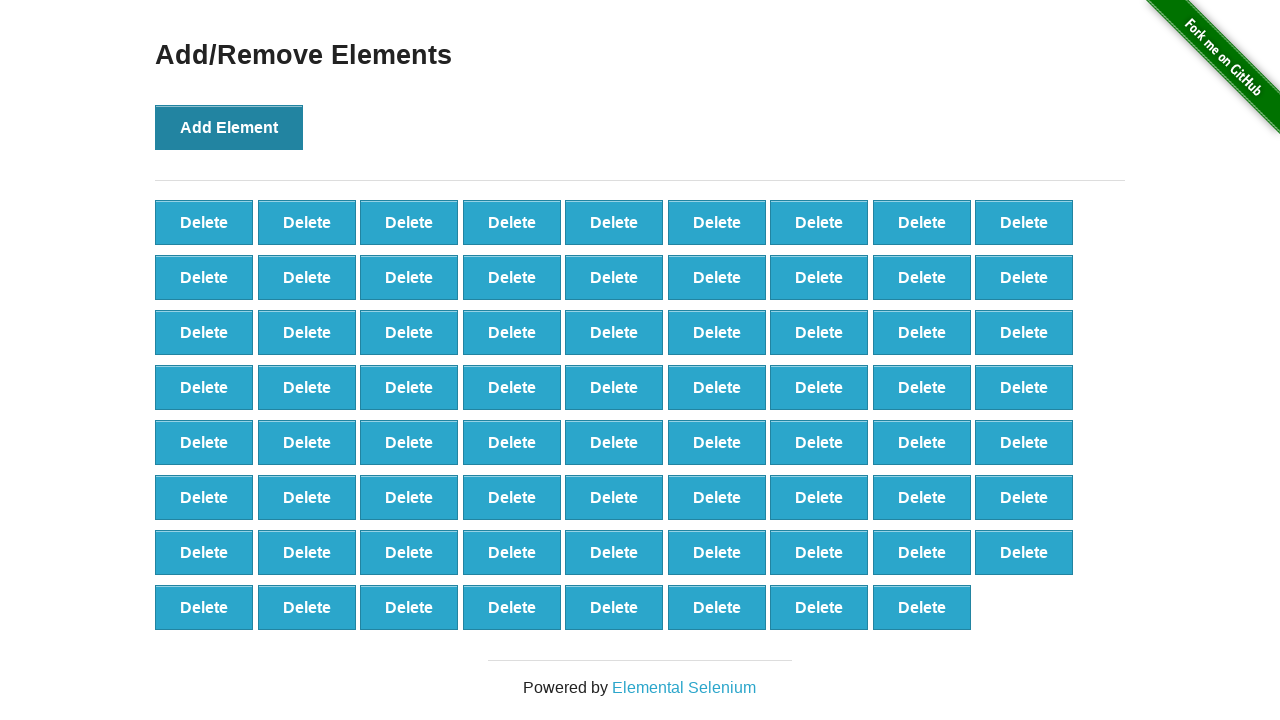

Clicked 'Add Element' button (iteration 72/100) at (229, 127) on xpath=//*[@onclick='addElement()']
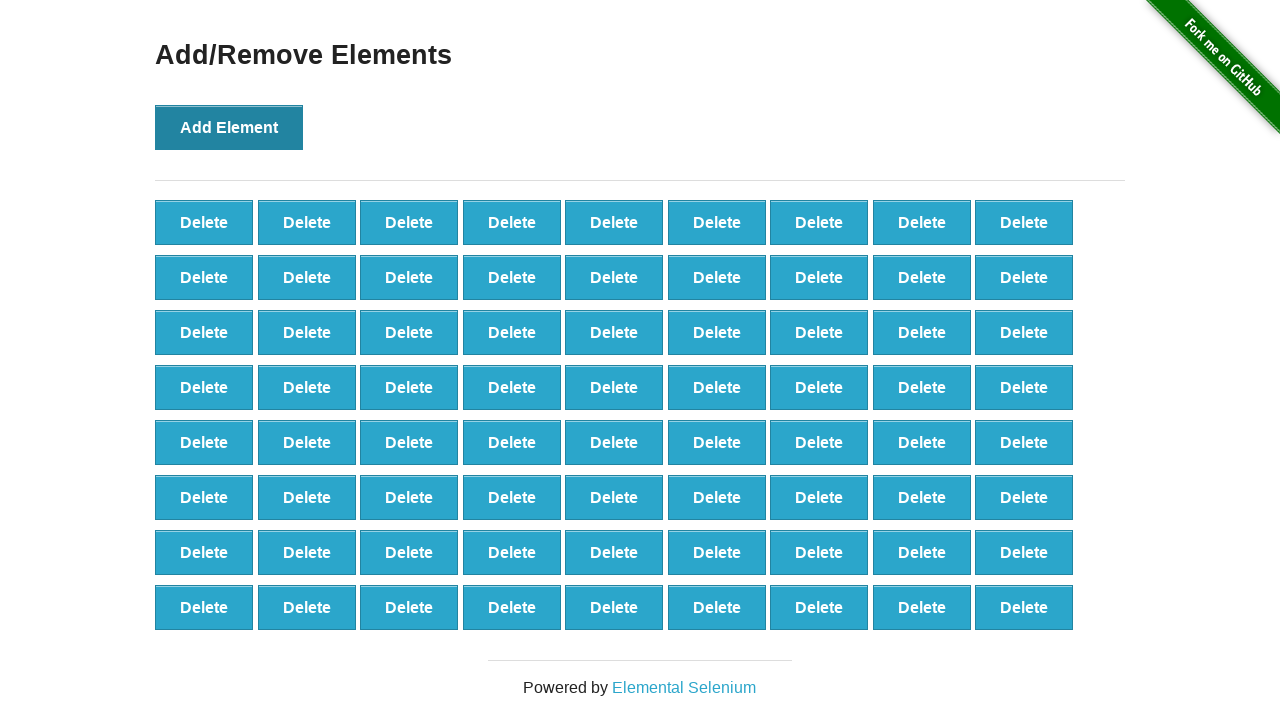

Clicked 'Add Element' button (iteration 73/100) at (229, 127) on xpath=//*[@onclick='addElement()']
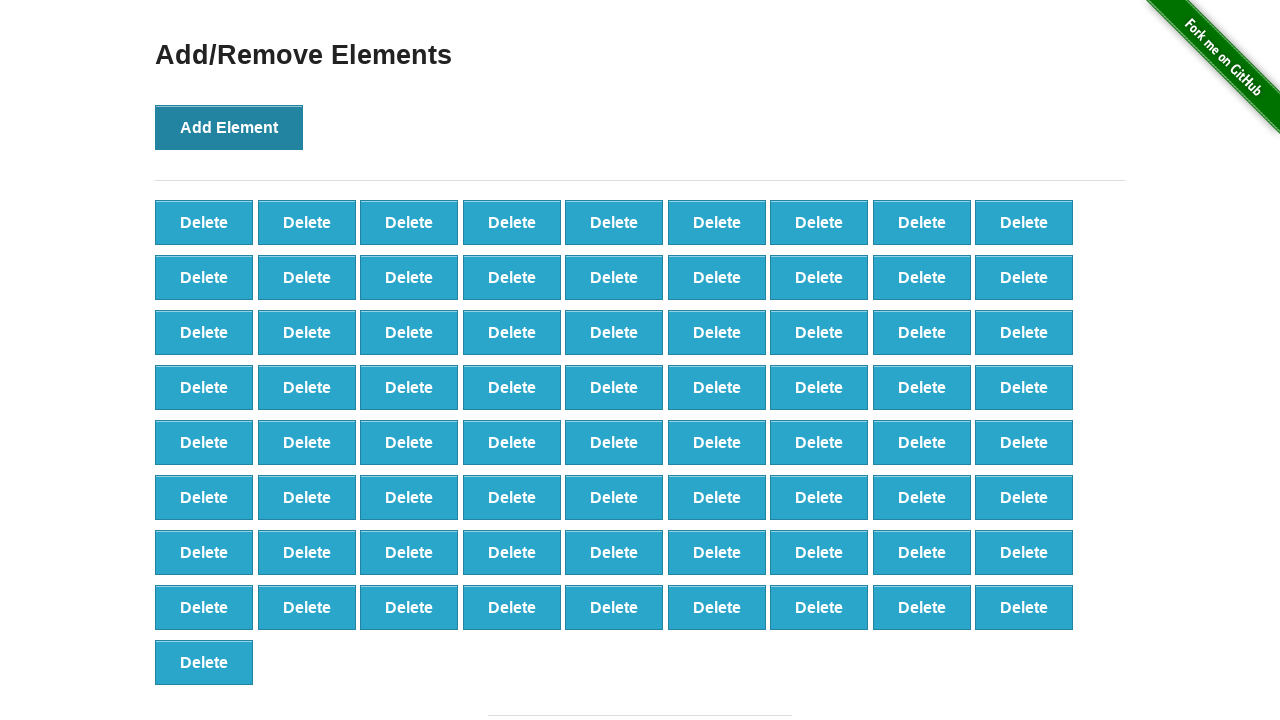

Clicked 'Add Element' button (iteration 74/100) at (229, 127) on xpath=//*[@onclick='addElement()']
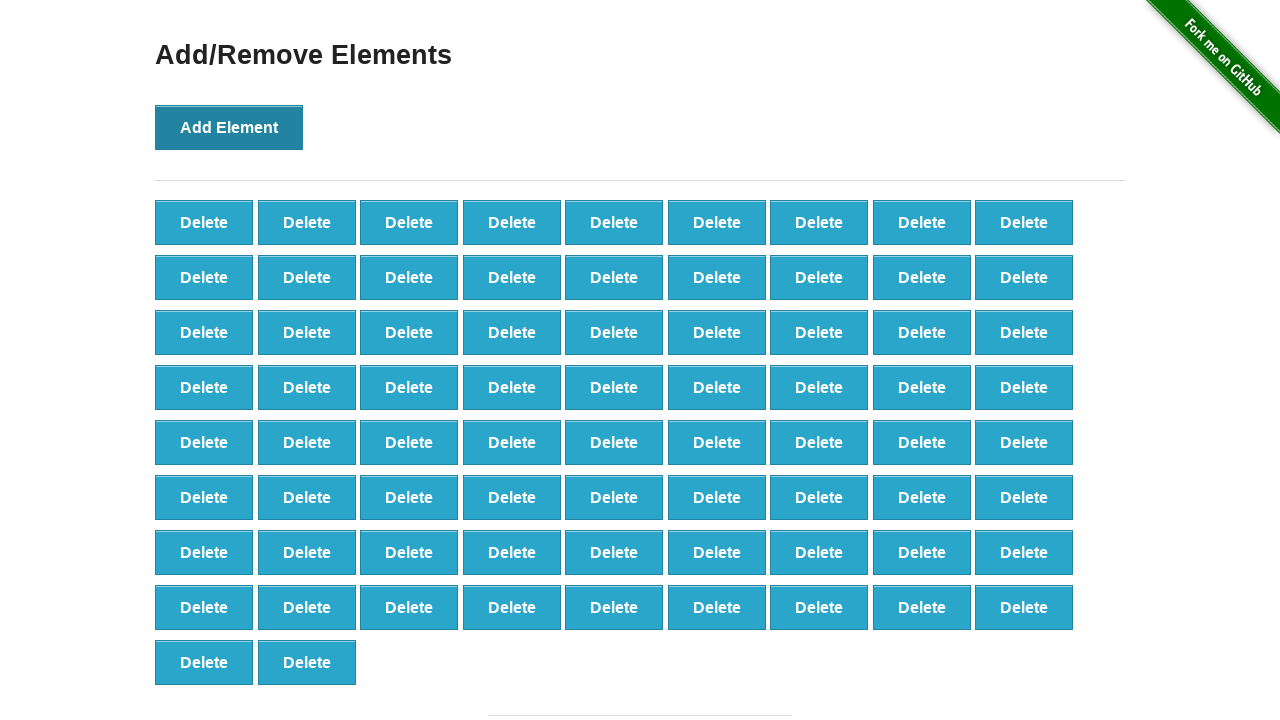

Clicked 'Add Element' button (iteration 75/100) at (229, 127) on xpath=//*[@onclick='addElement()']
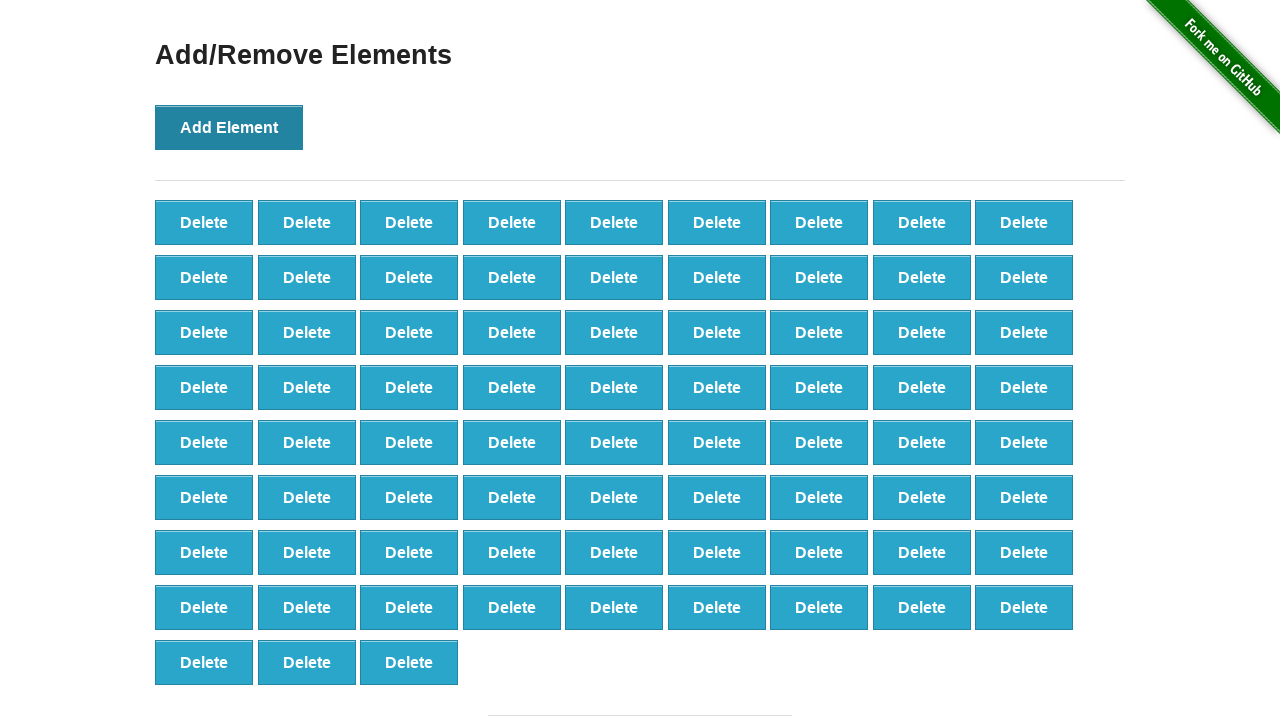

Clicked 'Add Element' button (iteration 76/100) at (229, 127) on xpath=//*[@onclick='addElement()']
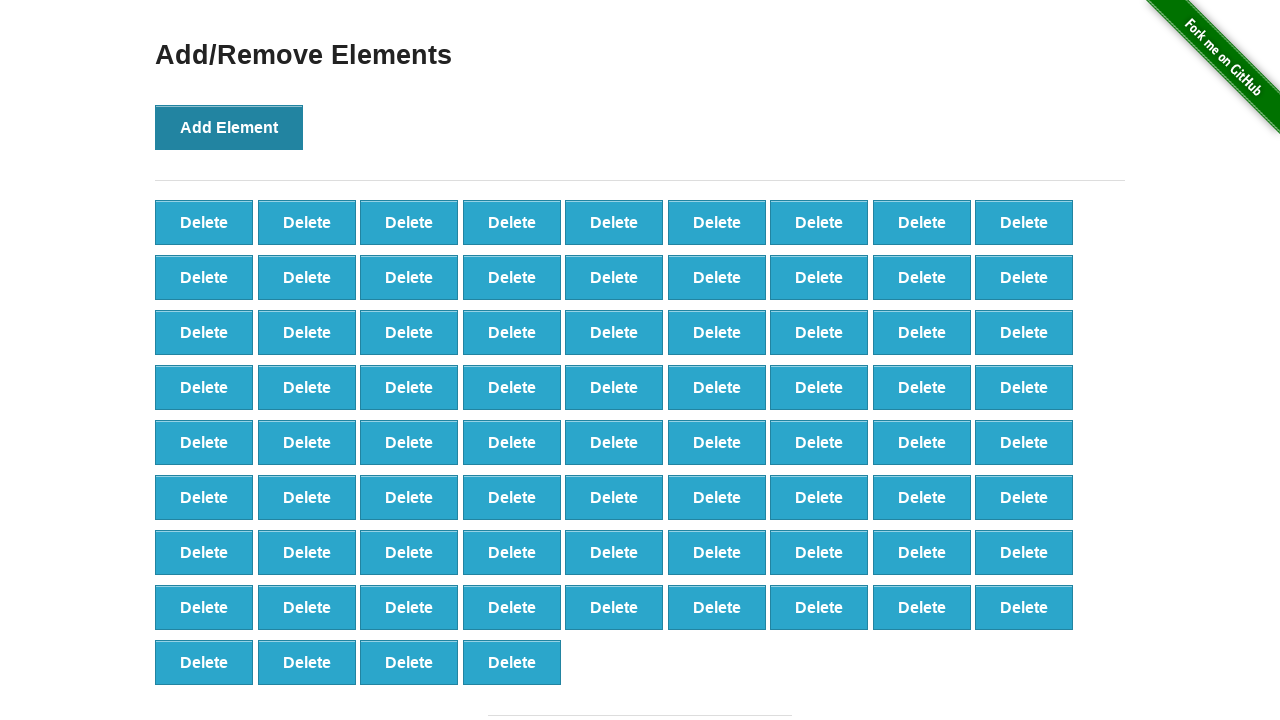

Clicked 'Add Element' button (iteration 77/100) at (229, 127) on xpath=//*[@onclick='addElement()']
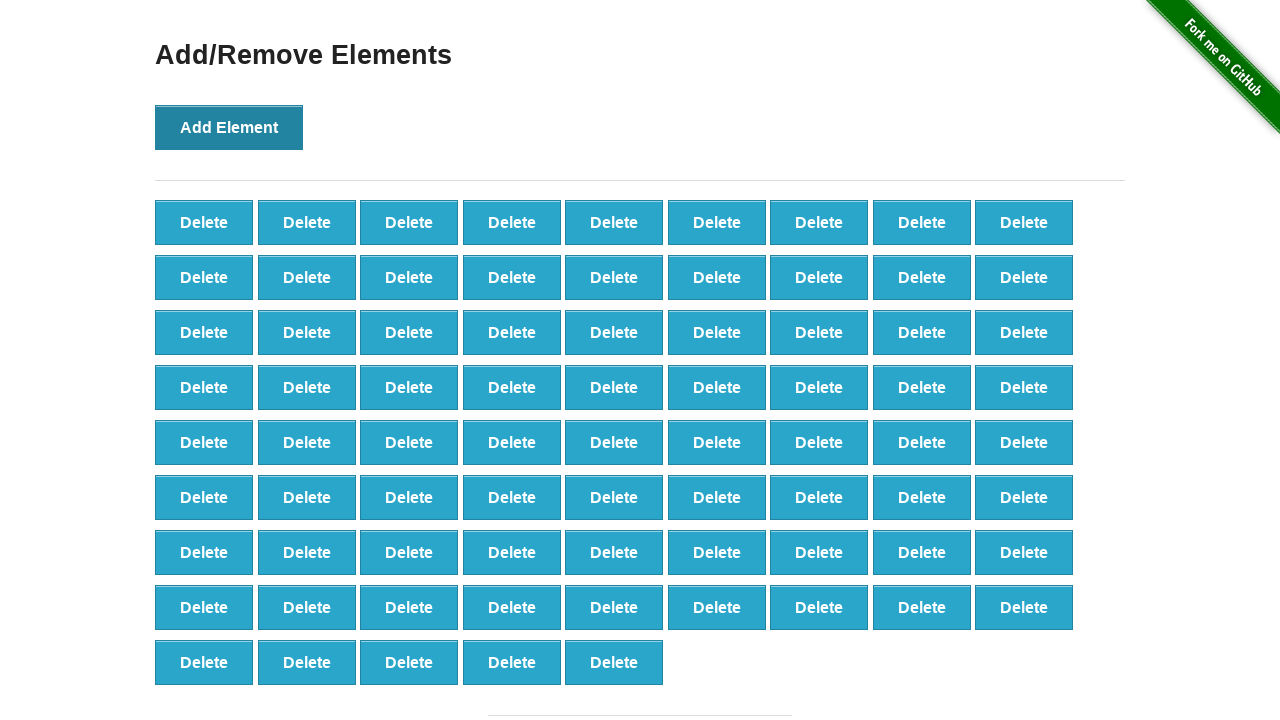

Clicked 'Add Element' button (iteration 78/100) at (229, 127) on xpath=//*[@onclick='addElement()']
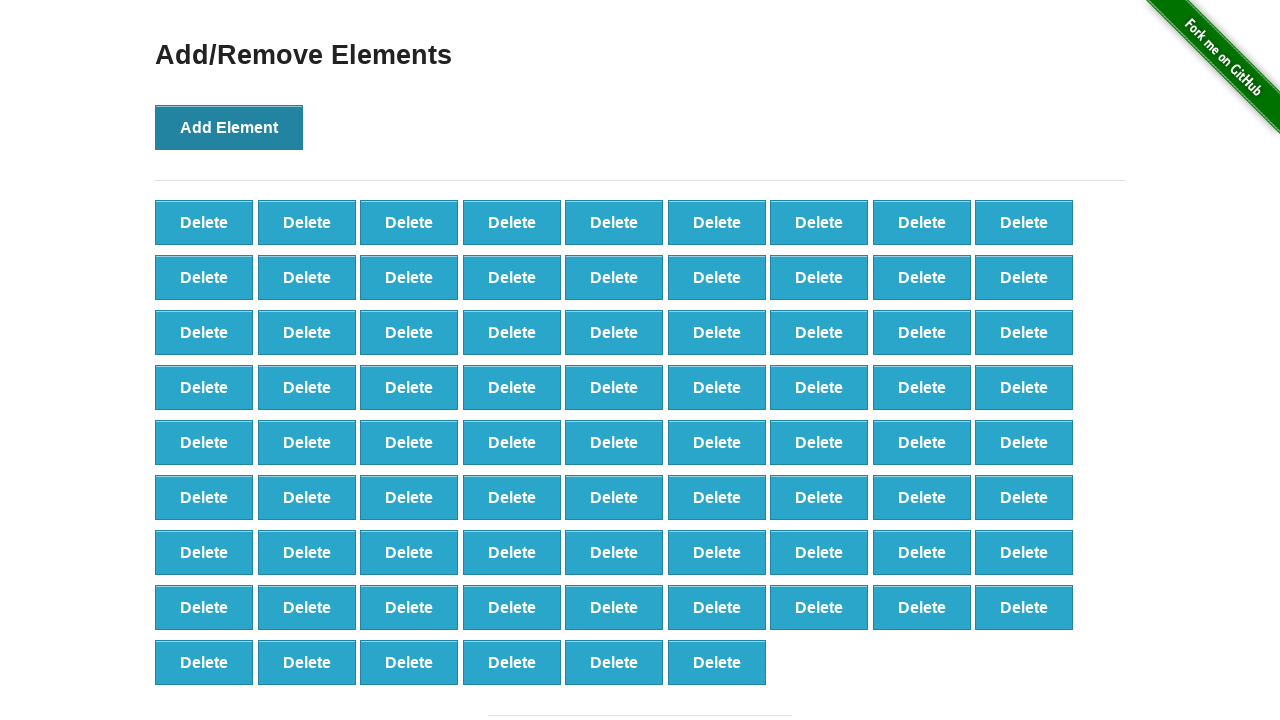

Clicked 'Add Element' button (iteration 79/100) at (229, 127) on xpath=//*[@onclick='addElement()']
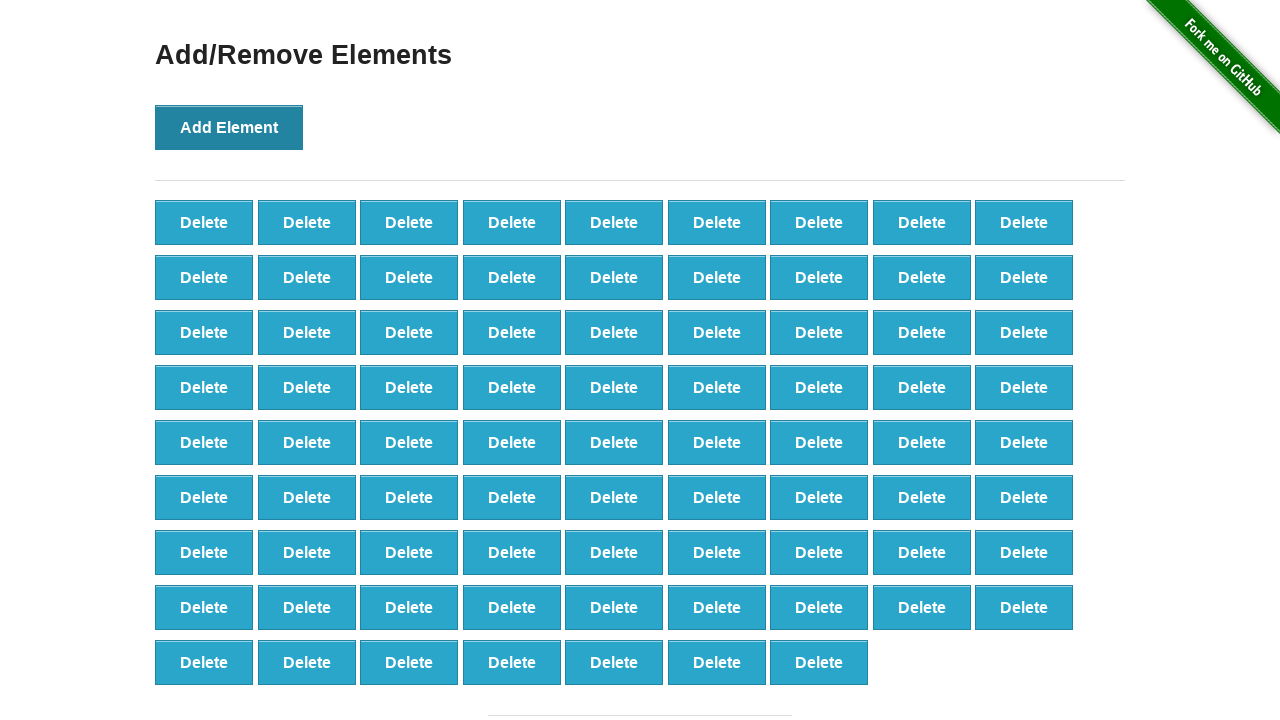

Clicked 'Add Element' button (iteration 80/100) at (229, 127) on xpath=//*[@onclick='addElement()']
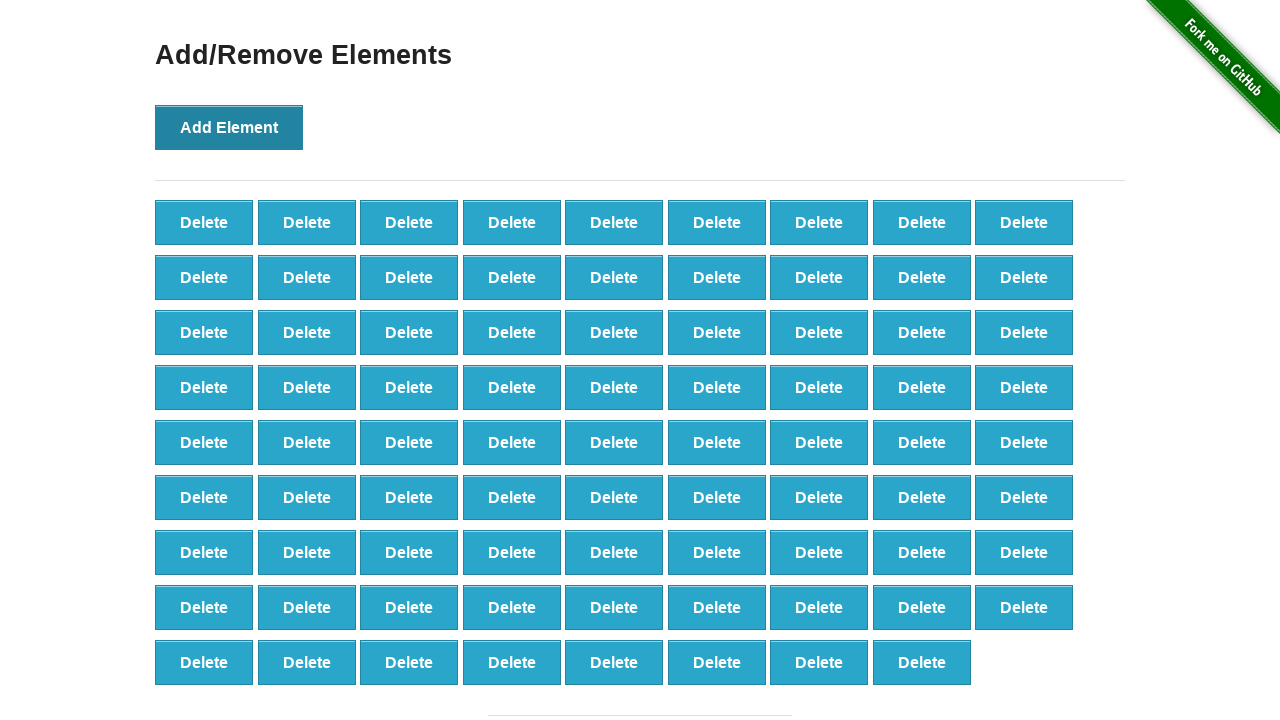

Clicked 'Add Element' button (iteration 81/100) at (229, 127) on xpath=//*[@onclick='addElement()']
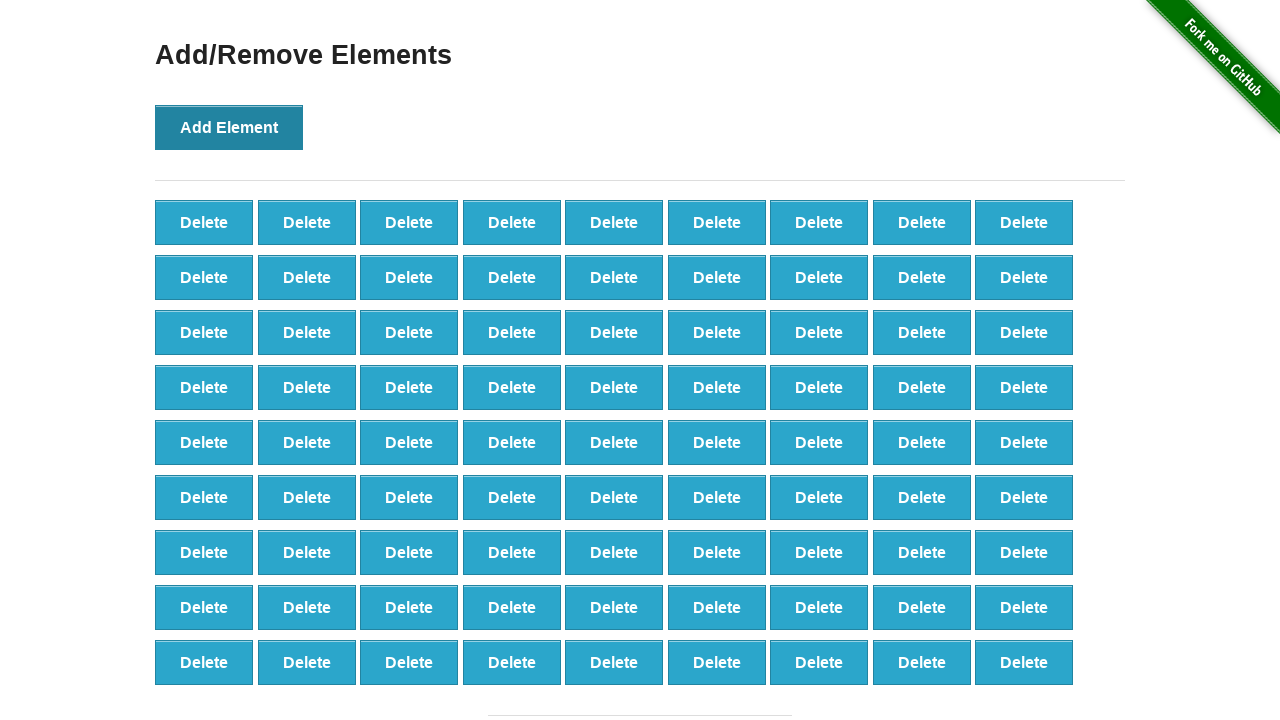

Clicked 'Add Element' button (iteration 82/100) at (229, 127) on xpath=//*[@onclick='addElement()']
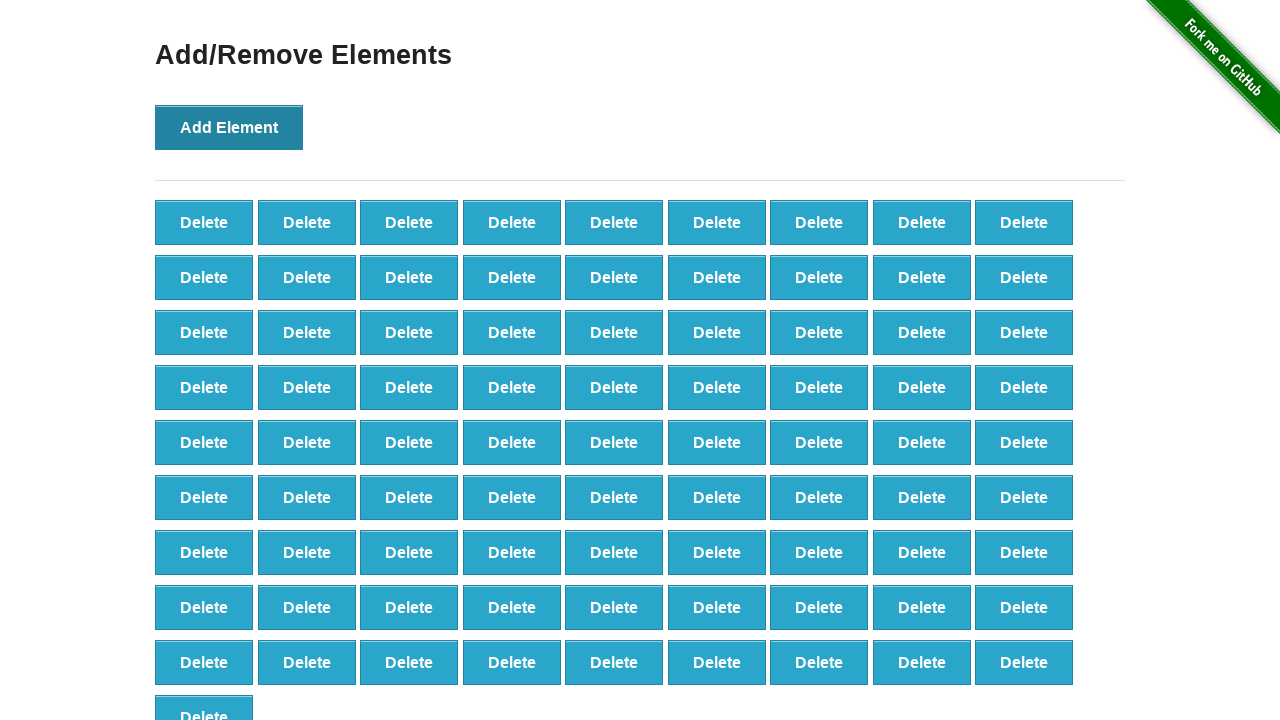

Clicked 'Add Element' button (iteration 83/100) at (229, 127) on xpath=//*[@onclick='addElement()']
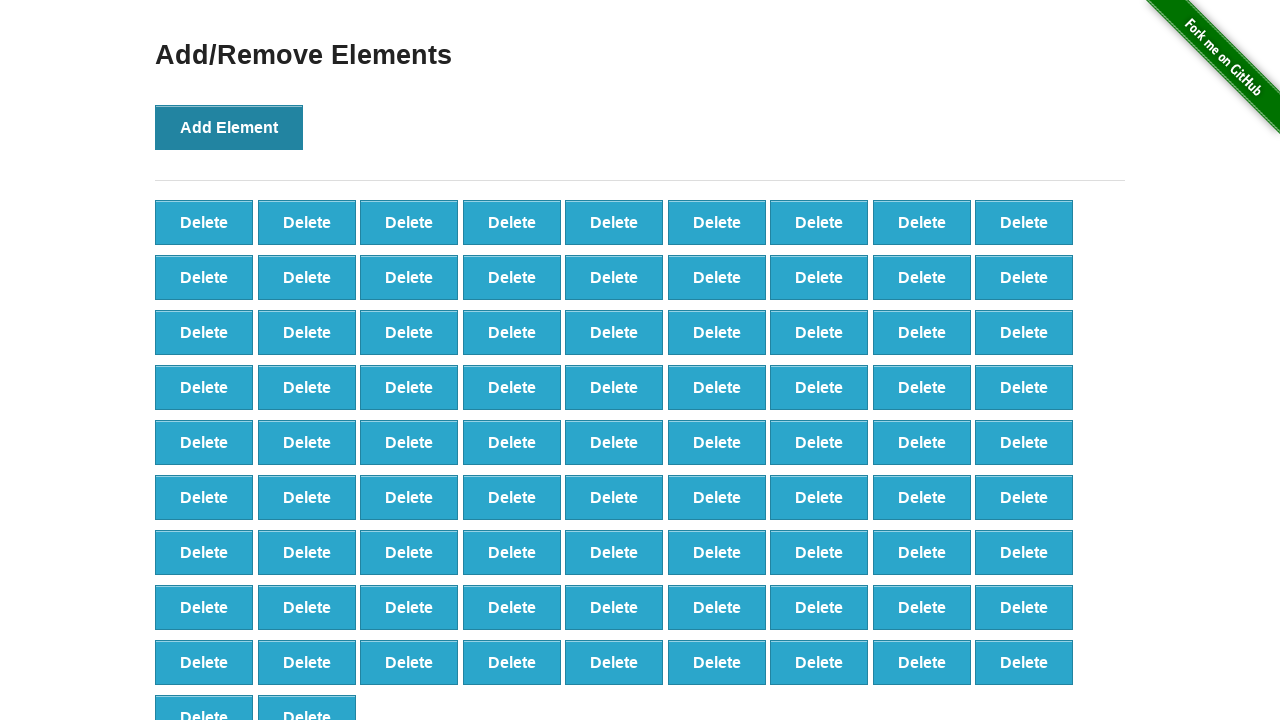

Clicked 'Add Element' button (iteration 84/100) at (229, 127) on xpath=//*[@onclick='addElement()']
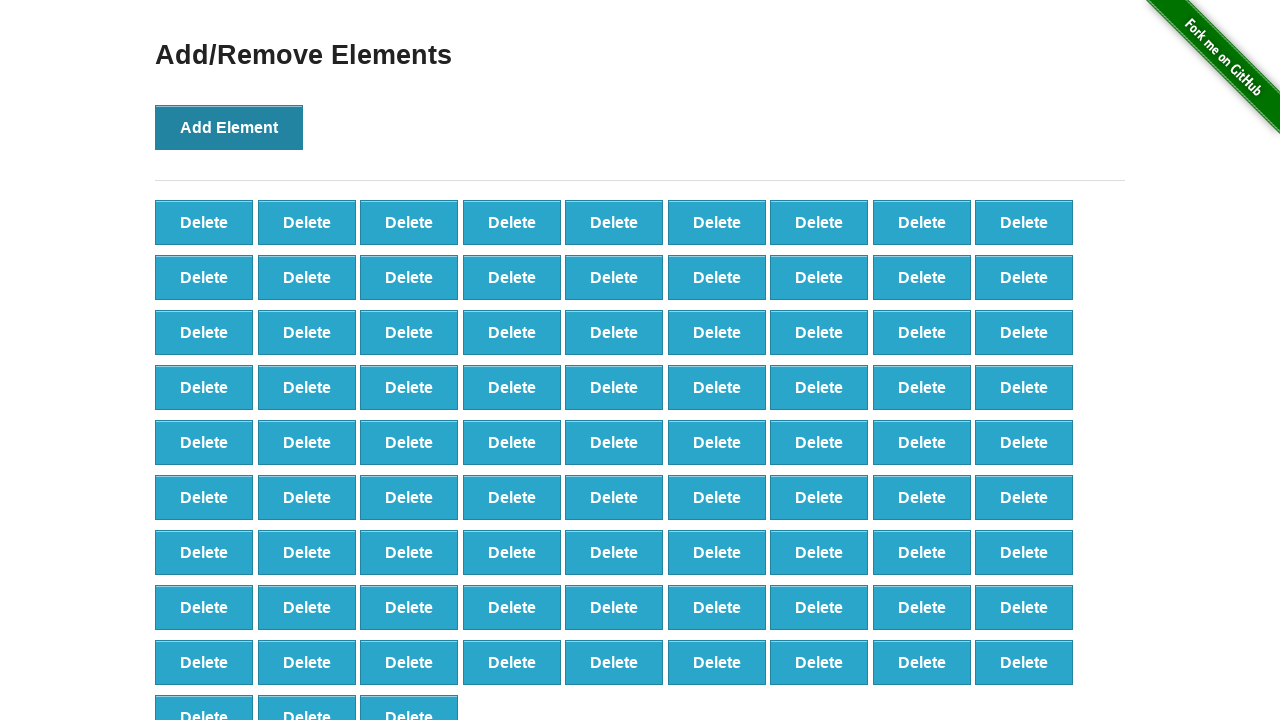

Clicked 'Add Element' button (iteration 85/100) at (229, 127) on xpath=//*[@onclick='addElement()']
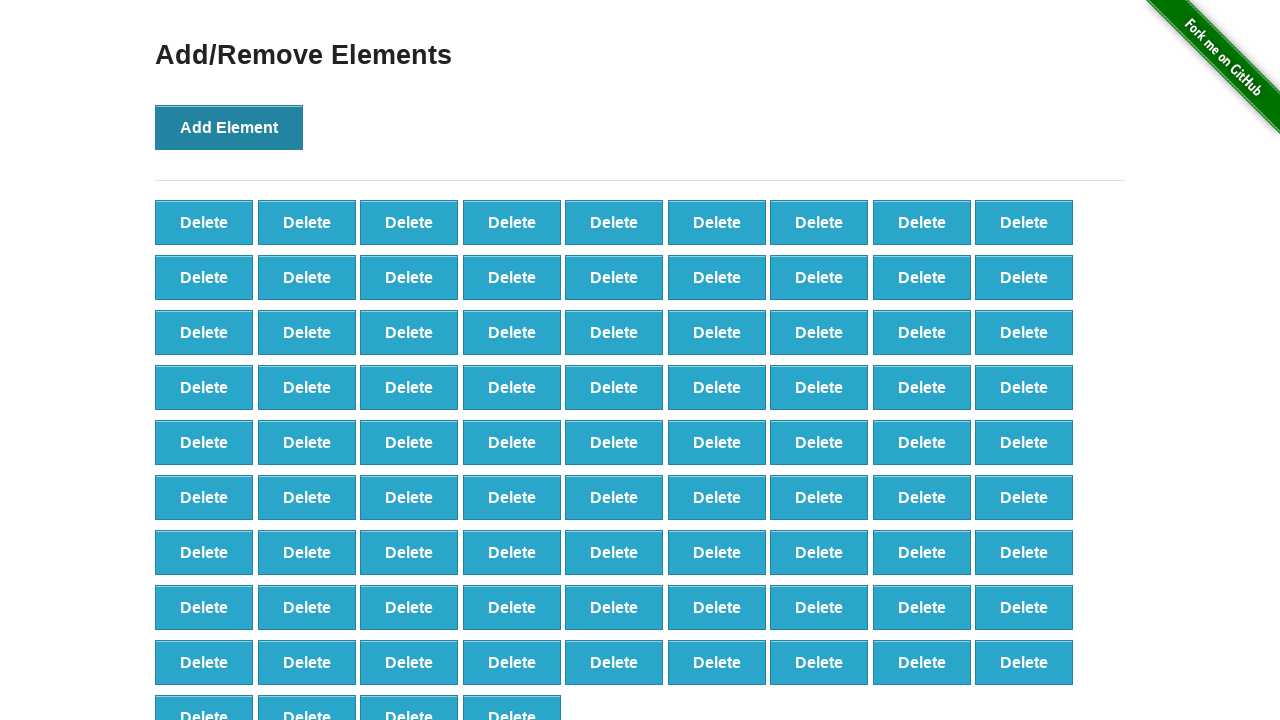

Clicked 'Add Element' button (iteration 86/100) at (229, 127) on xpath=//*[@onclick='addElement()']
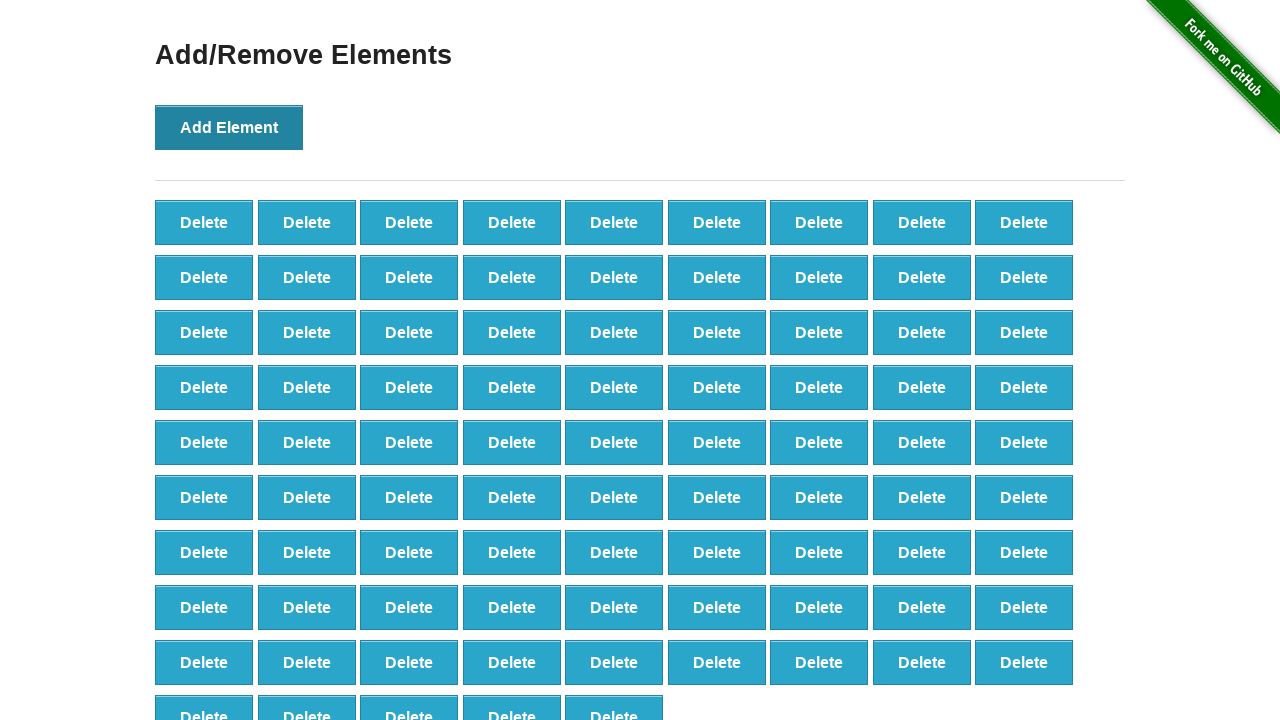

Clicked 'Add Element' button (iteration 87/100) at (229, 127) on xpath=//*[@onclick='addElement()']
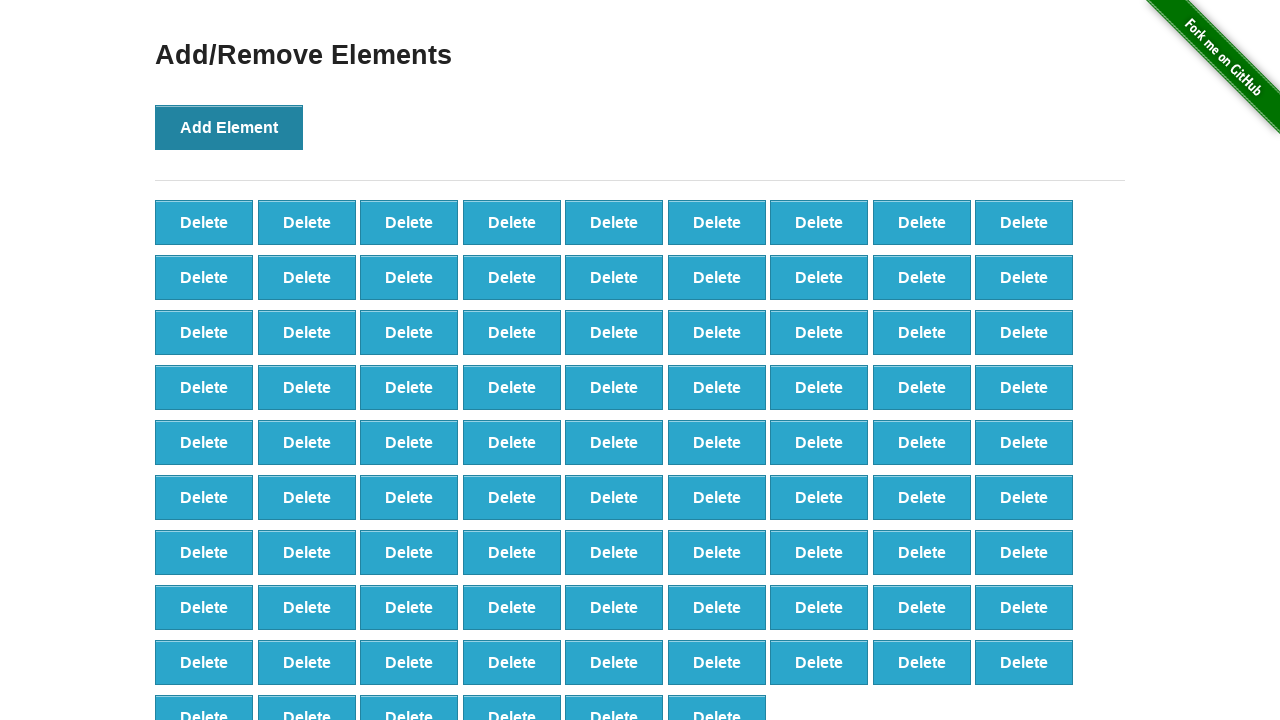

Clicked 'Add Element' button (iteration 88/100) at (229, 127) on xpath=//*[@onclick='addElement()']
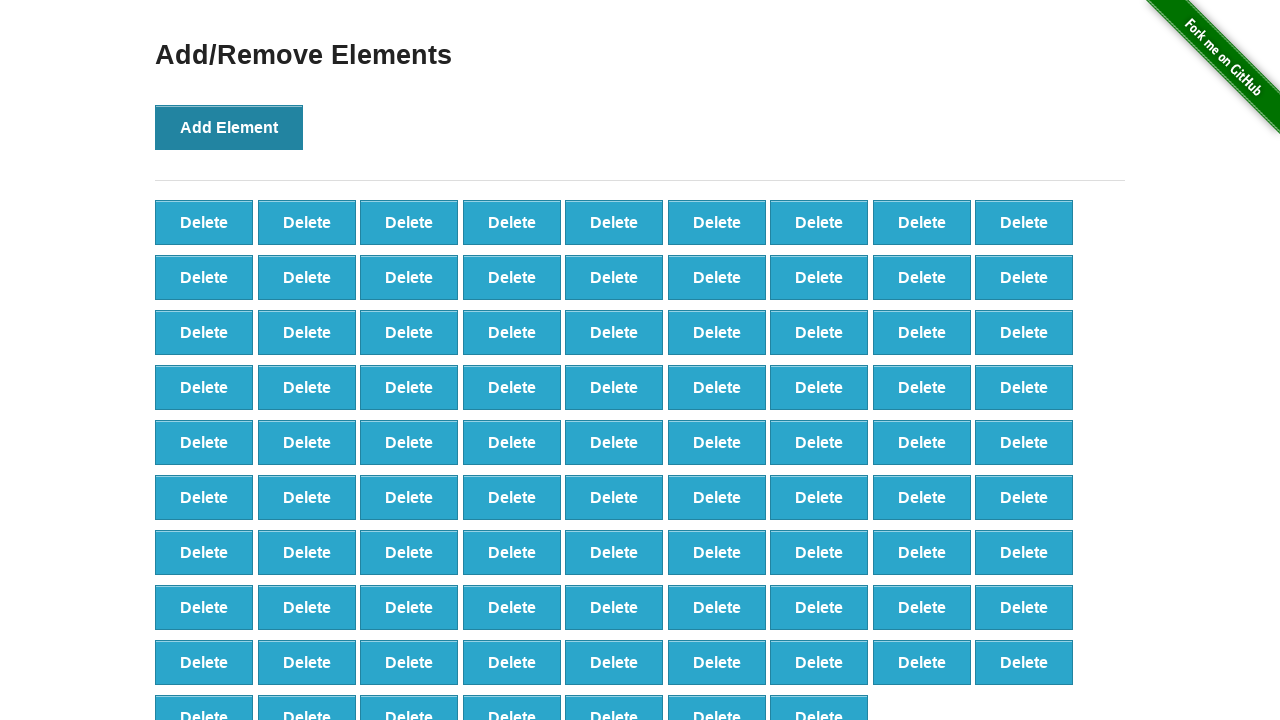

Clicked 'Add Element' button (iteration 89/100) at (229, 127) on xpath=//*[@onclick='addElement()']
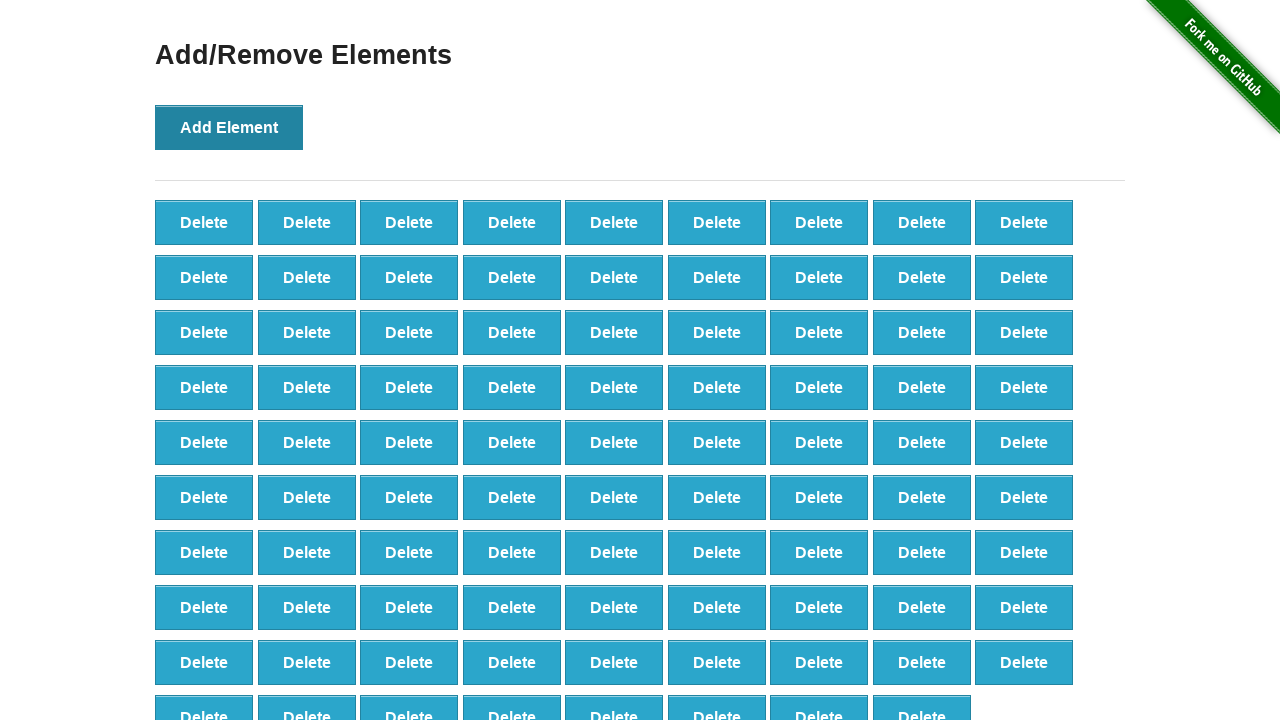

Clicked 'Add Element' button (iteration 90/100) at (229, 127) on xpath=//*[@onclick='addElement()']
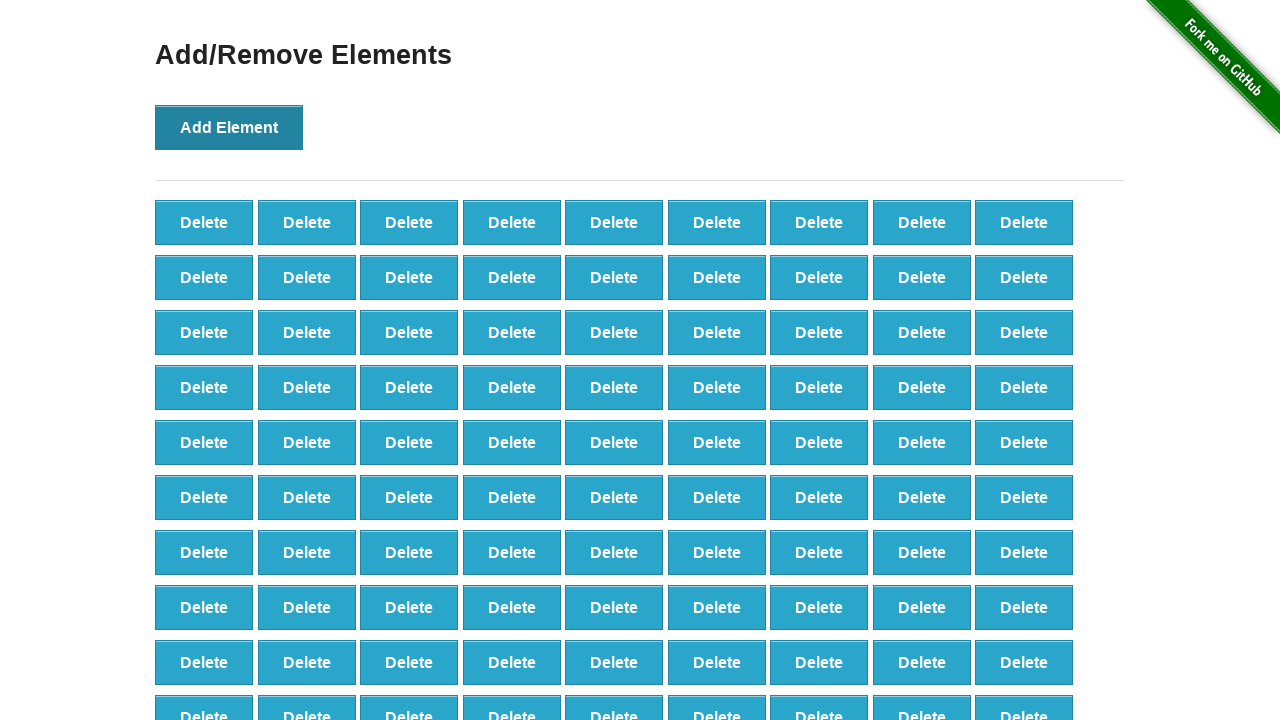

Clicked 'Add Element' button (iteration 91/100) at (229, 127) on xpath=//*[@onclick='addElement()']
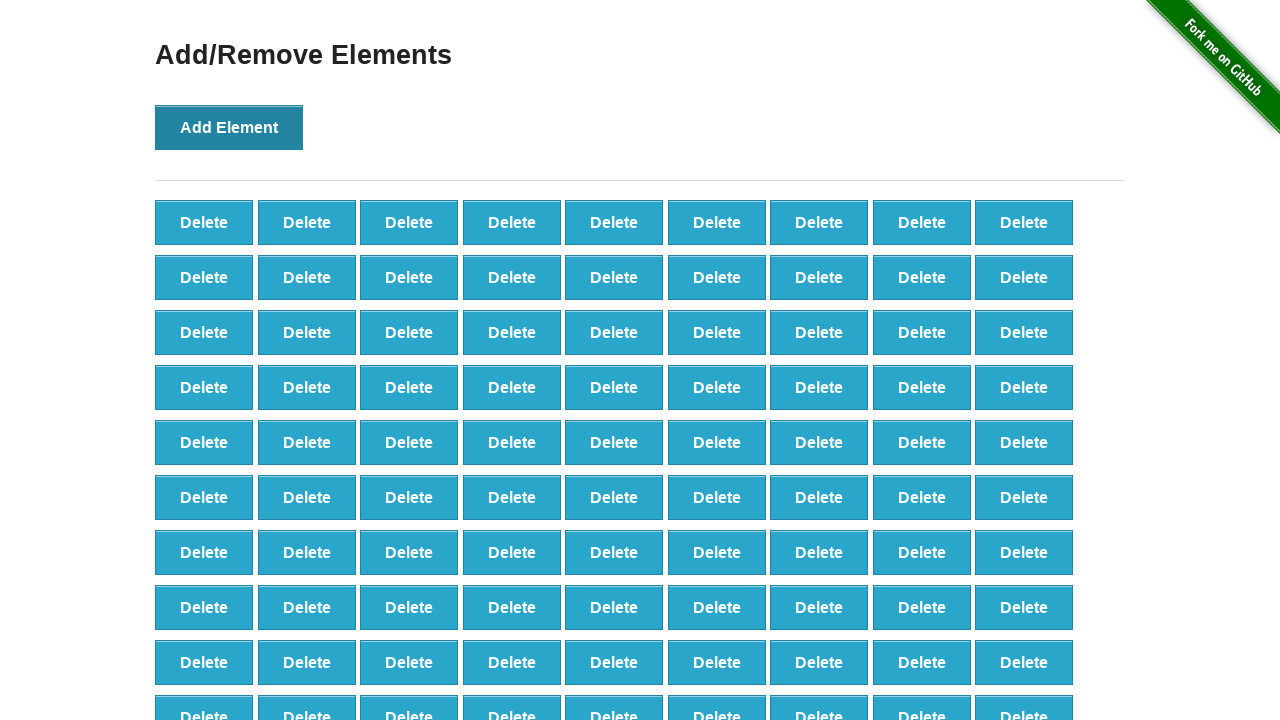

Clicked 'Add Element' button (iteration 92/100) at (229, 127) on xpath=//*[@onclick='addElement()']
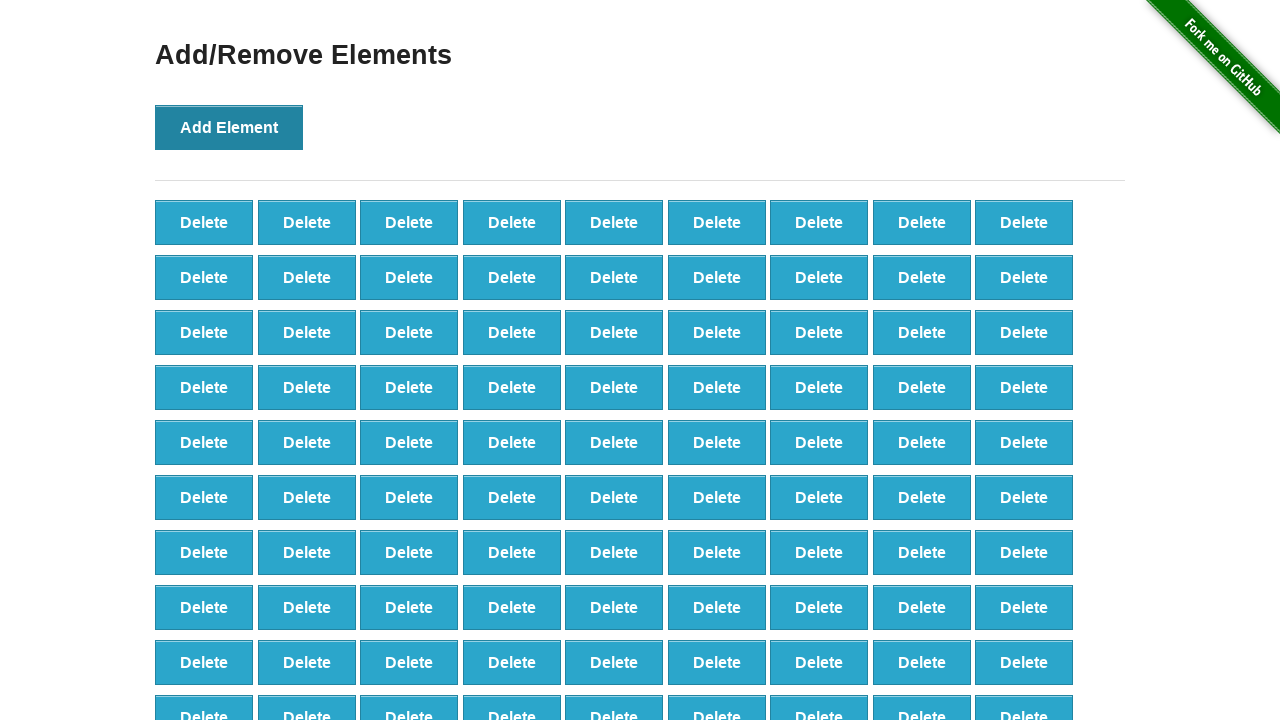

Clicked 'Add Element' button (iteration 93/100) at (229, 127) on xpath=//*[@onclick='addElement()']
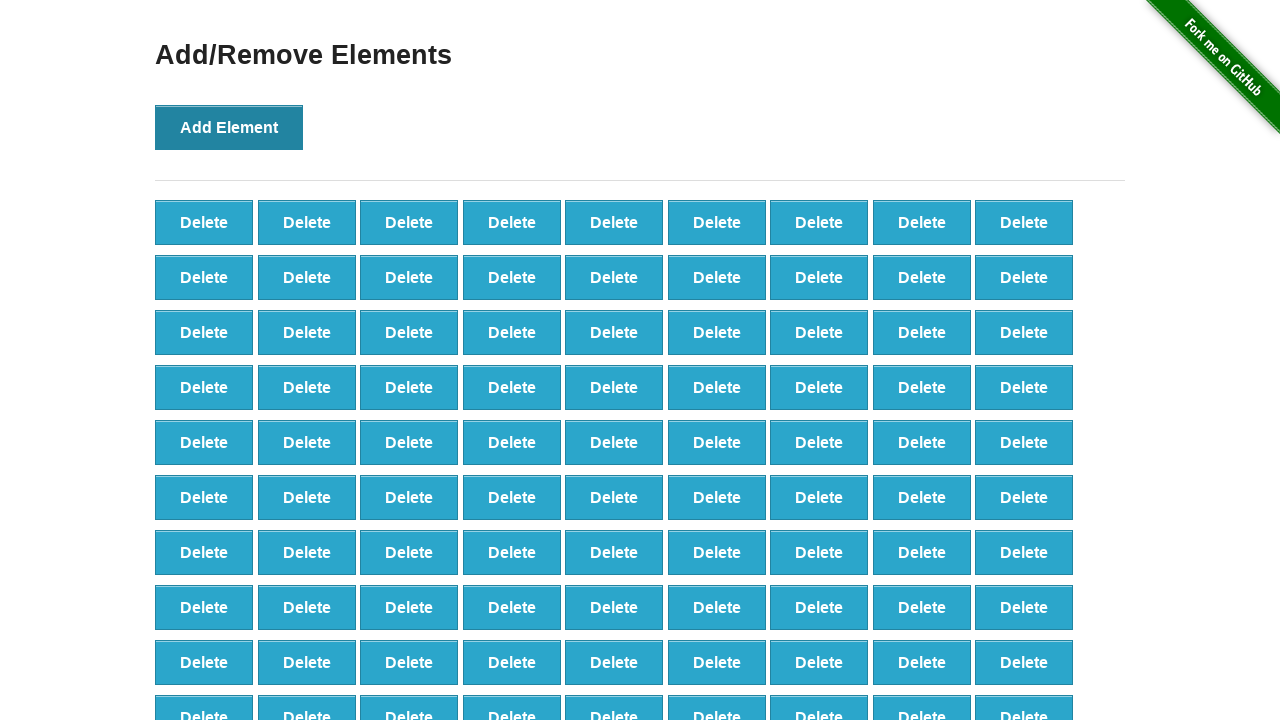

Clicked 'Add Element' button (iteration 94/100) at (229, 127) on xpath=//*[@onclick='addElement()']
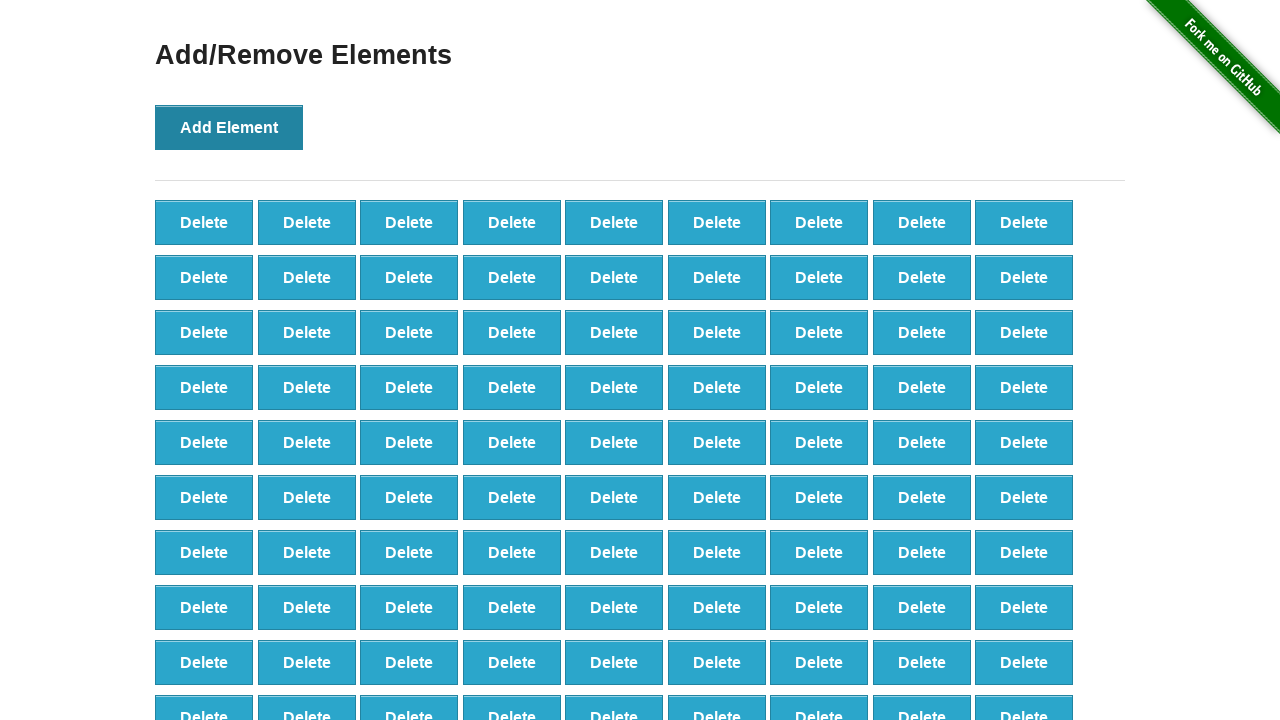

Clicked 'Add Element' button (iteration 95/100) at (229, 127) on xpath=//*[@onclick='addElement()']
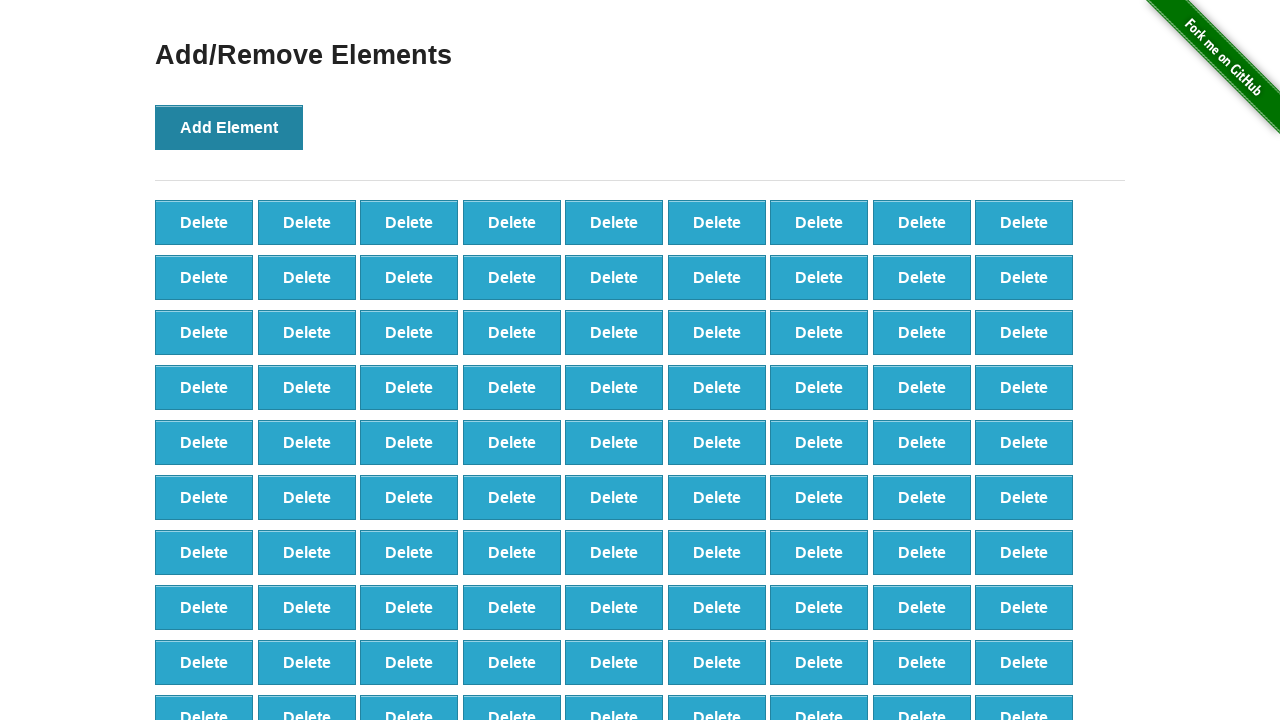

Clicked 'Add Element' button (iteration 96/100) at (229, 127) on xpath=//*[@onclick='addElement()']
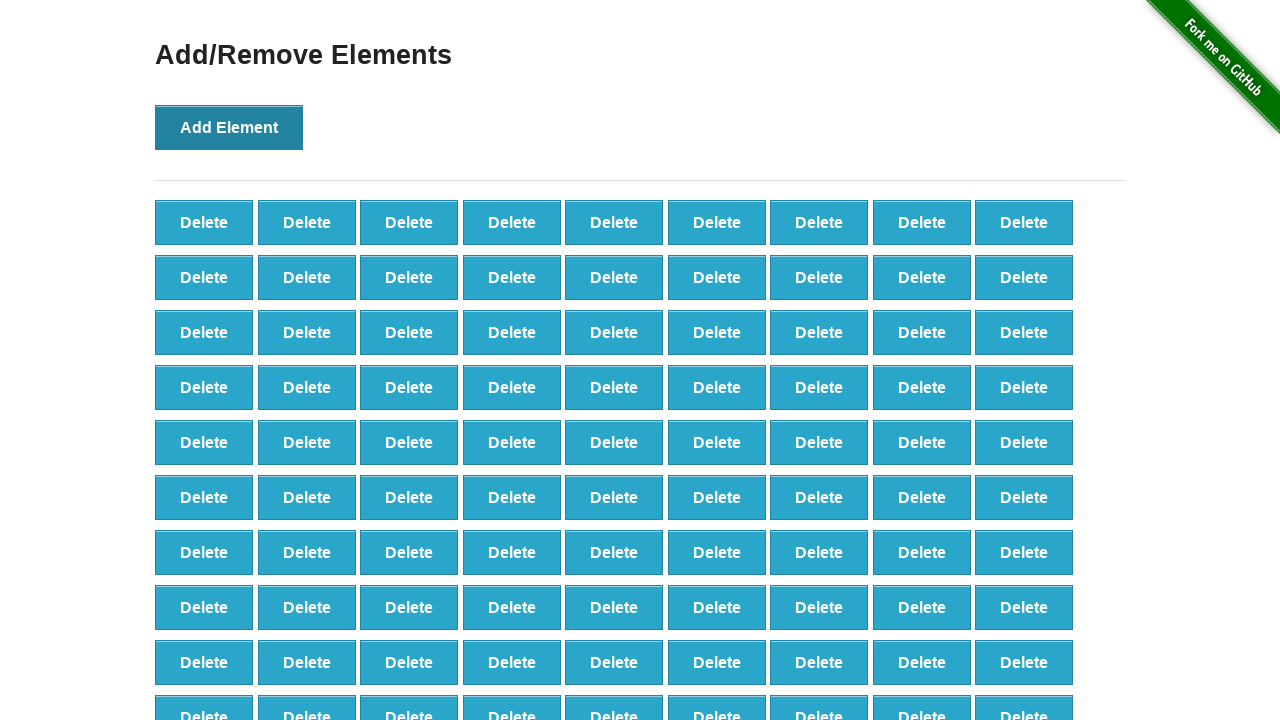

Clicked 'Add Element' button (iteration 97/100) at (229, 127) on xpath=//*[@onclick='addElement()']
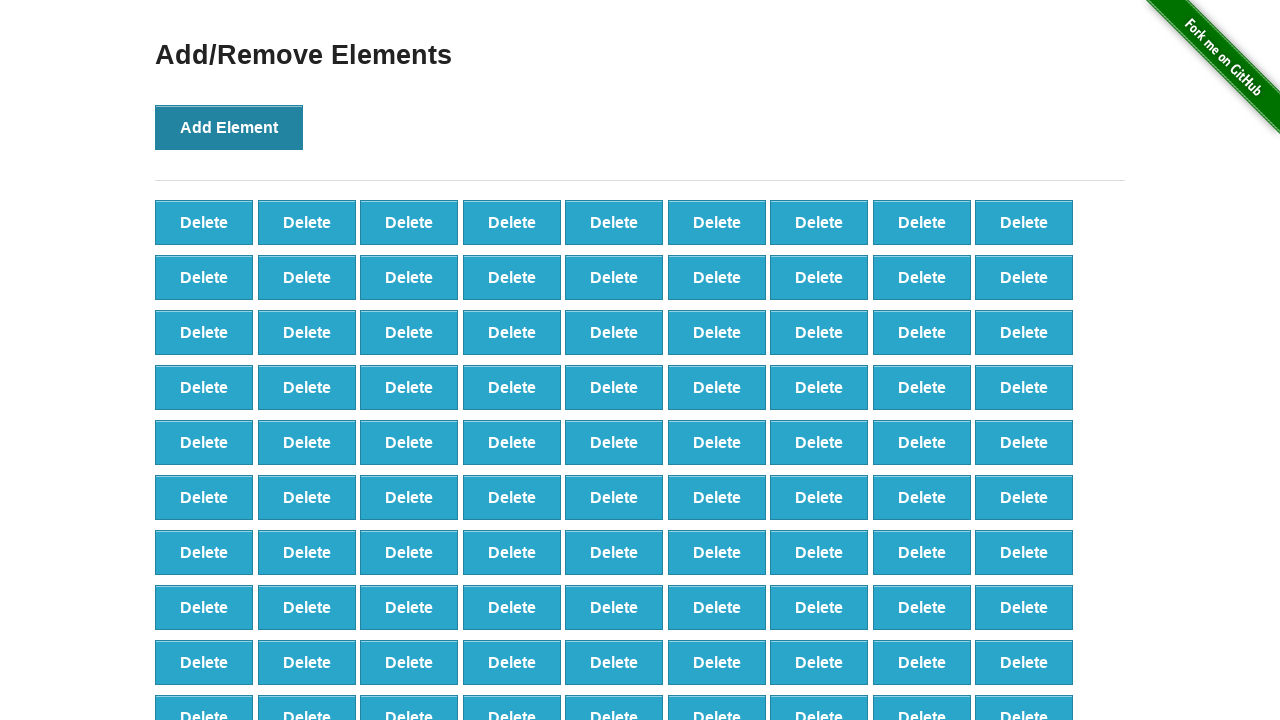

Clicked 'Add Element' button (iteration 98/100) at (229, 127) on xpath=//*[@onclick='addElement()']
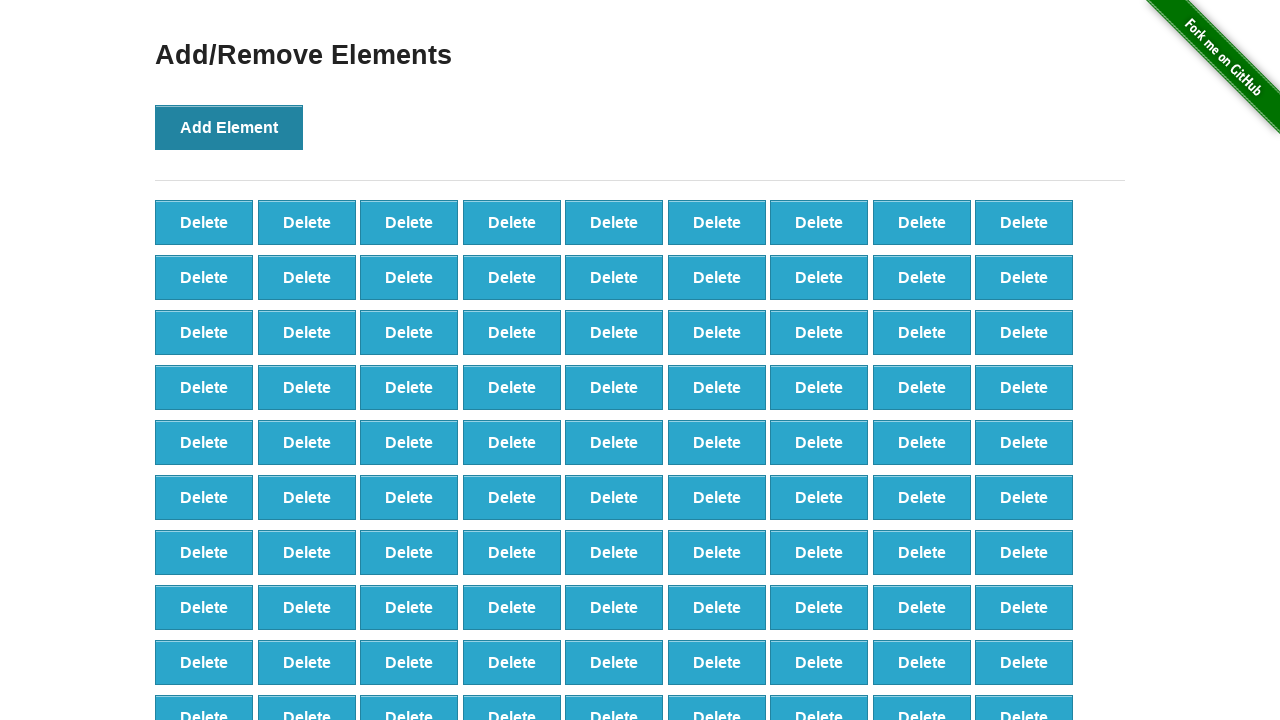

Clicked 'Add Element' button (iteration 99/100) at (229, 127) on xpath=//*[@onclick='addElement()']
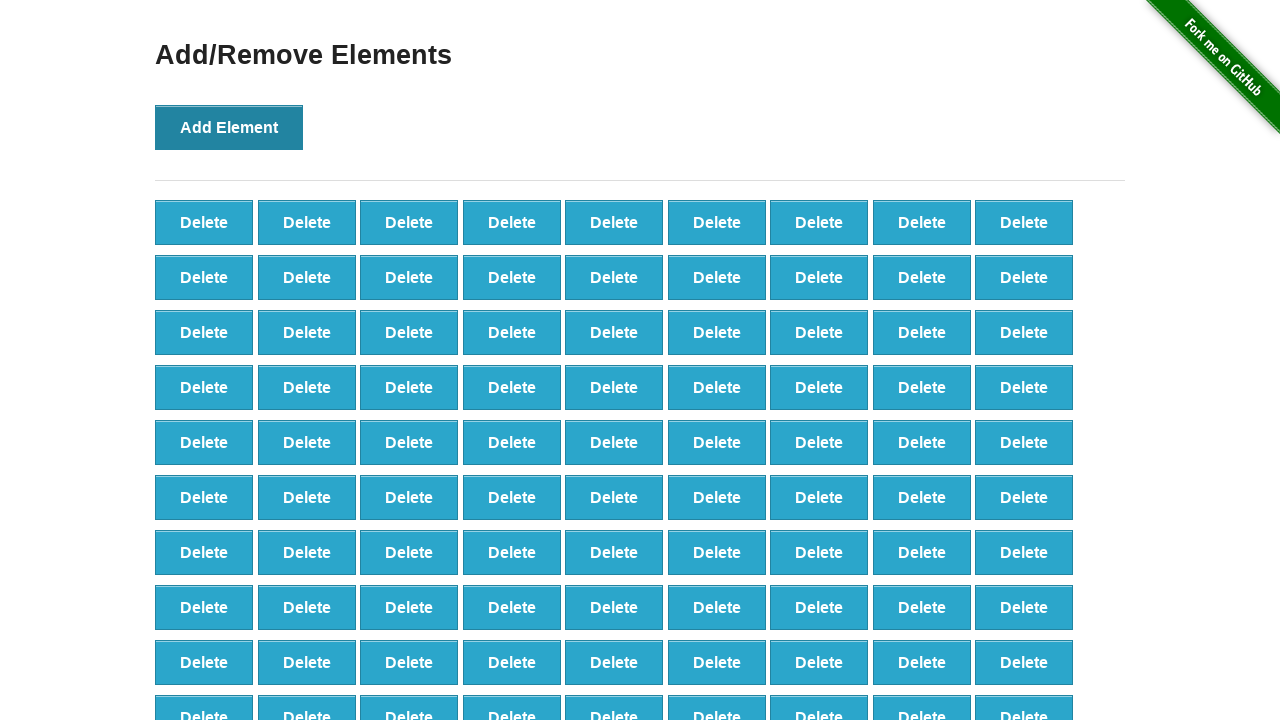

Clicked 'Add Element' button (iteration 100/100) at (229, 127) on xpath=//*[@onclick='addElement()']
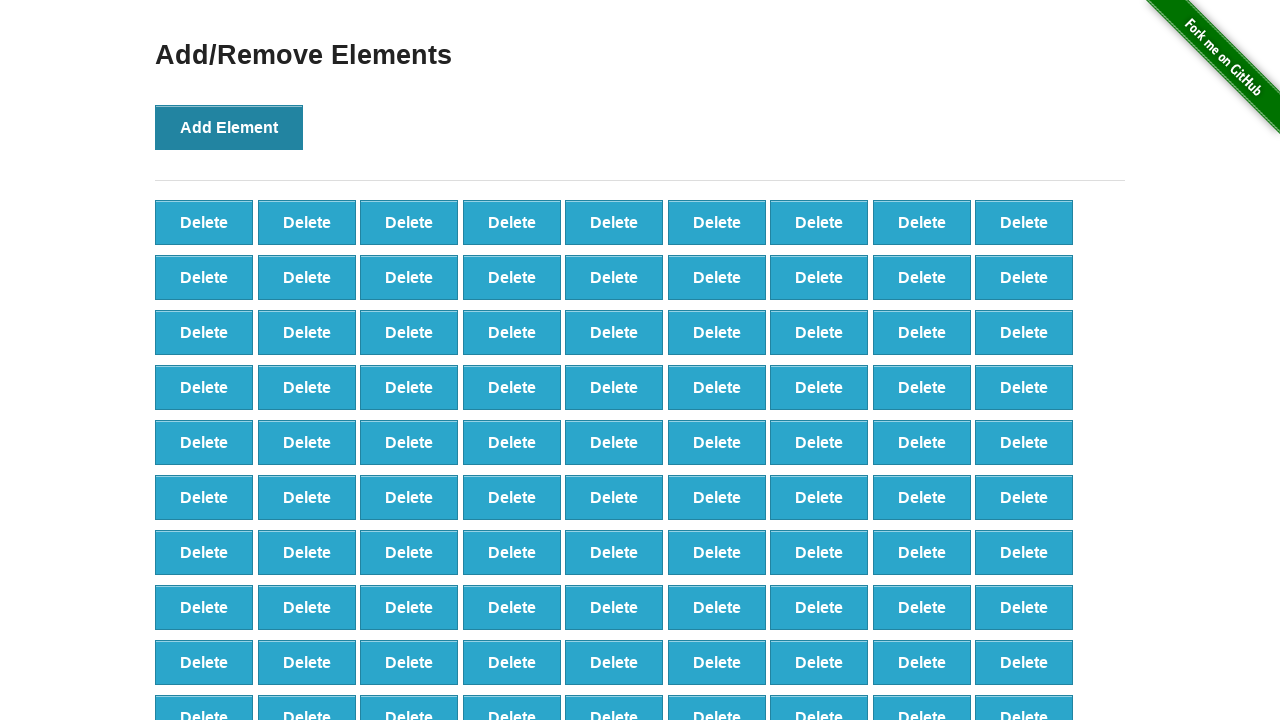

Verified 100 delete buttons were created
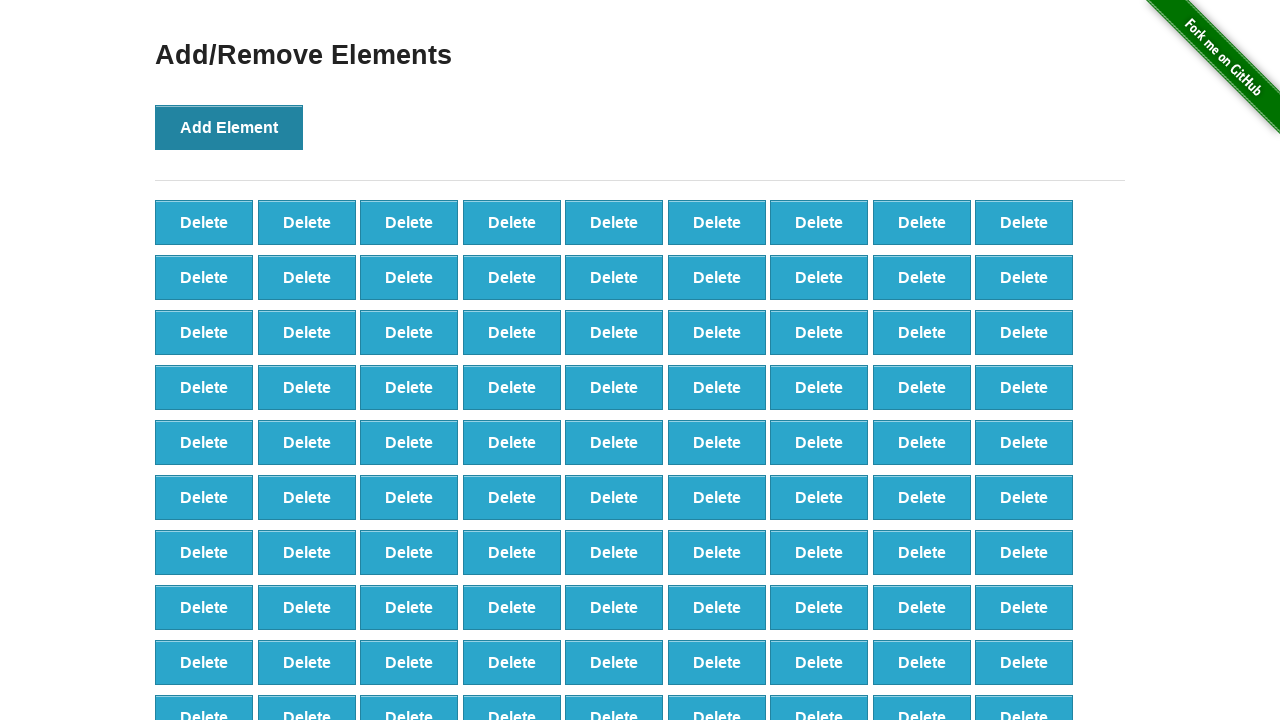

Clicked delete button to remove element (iteration 1/50) at (204, 222) on xpath=//*[@onclick='deleteElement()'] >> nth=0
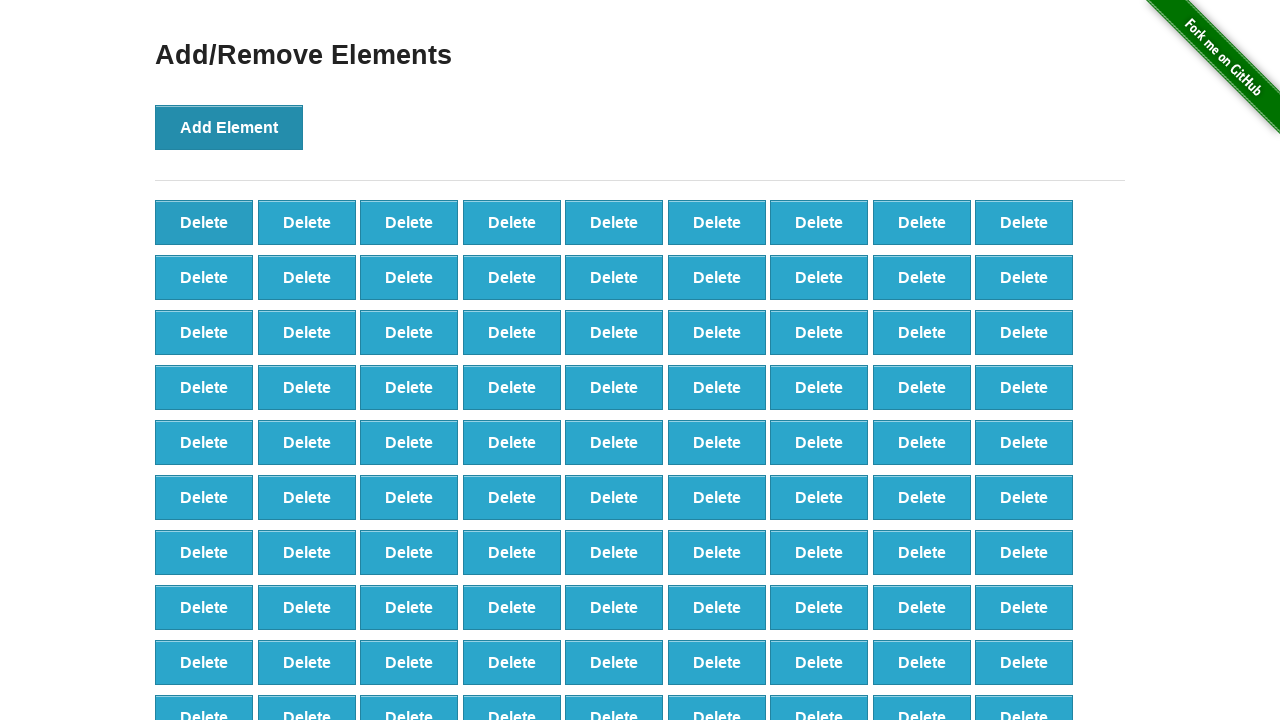

Clicked delete button to remove element (iteration 2/50) at (204, 222) on xpath=//*[@onclick='deleteElement()'] >> nth=0
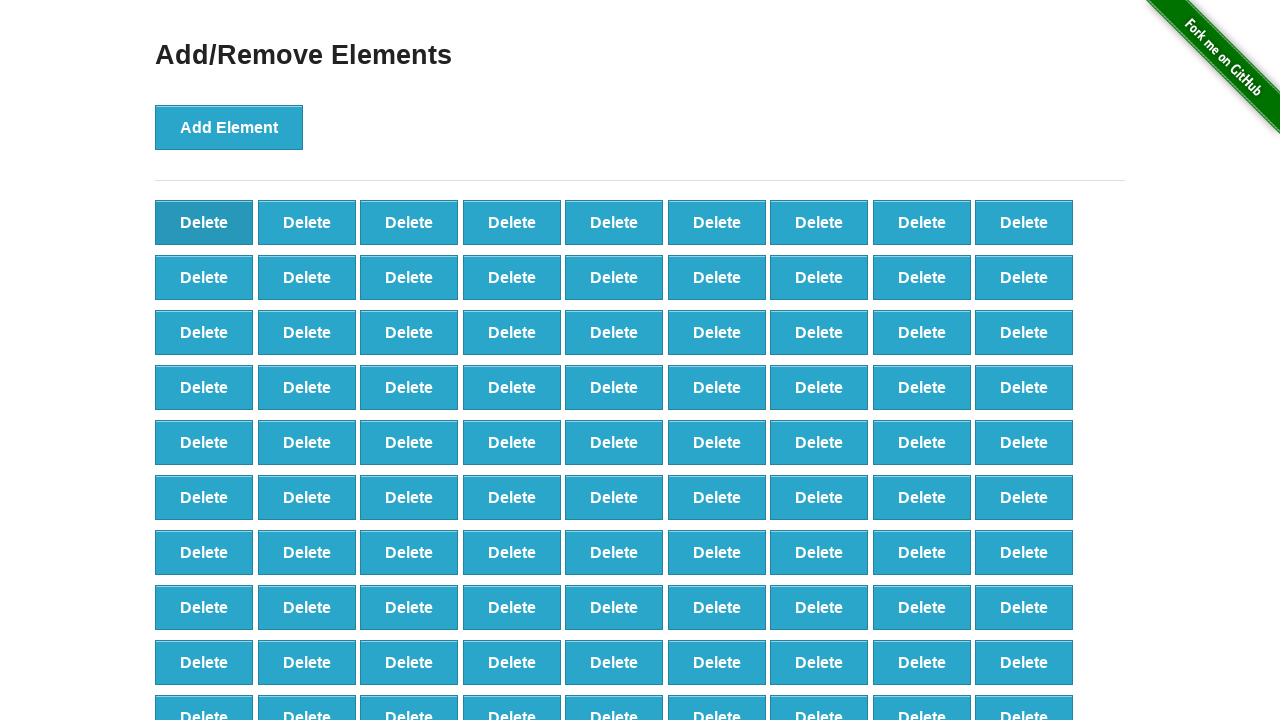

Clicked delete button to remove element (iteration 3/50) at (204, 222) on xpath=//*[@onclick='deleteElement()'] >> nth=0
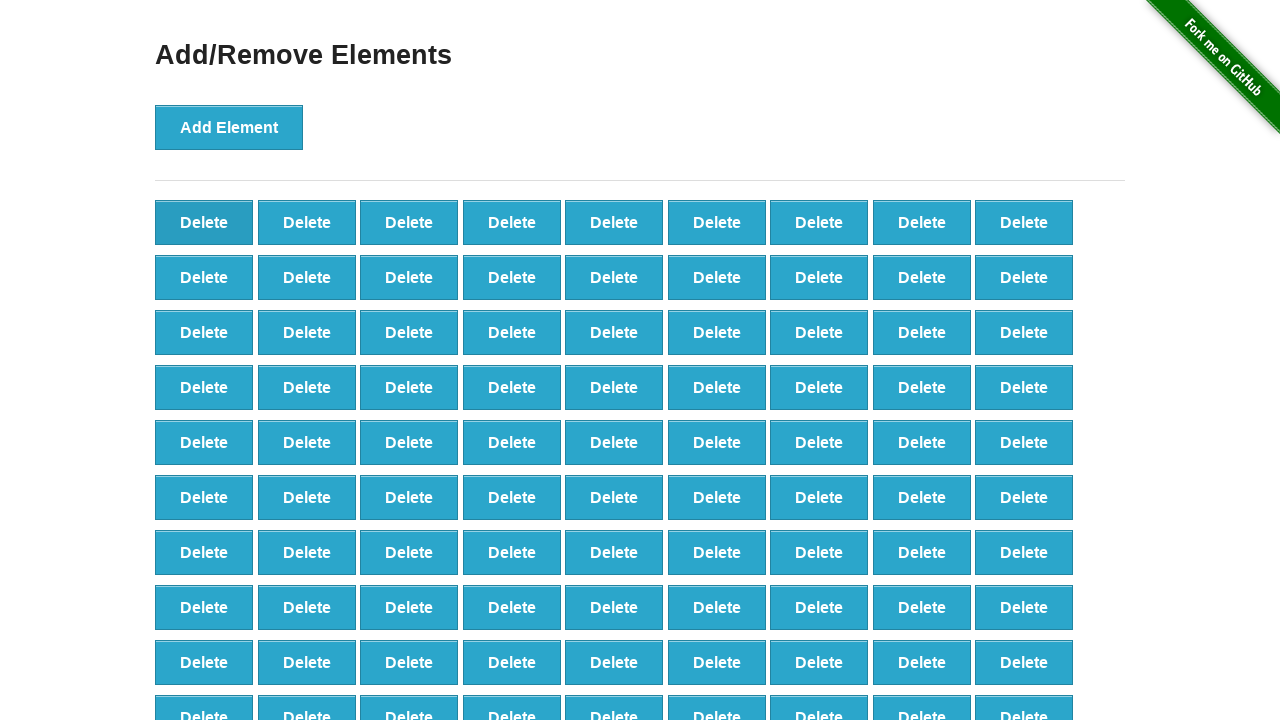

Clicked delete button to remove element (iteration 4/50) at (204, 222) on xpath=//*[@onclick='deleteElement()'] >> nth=0
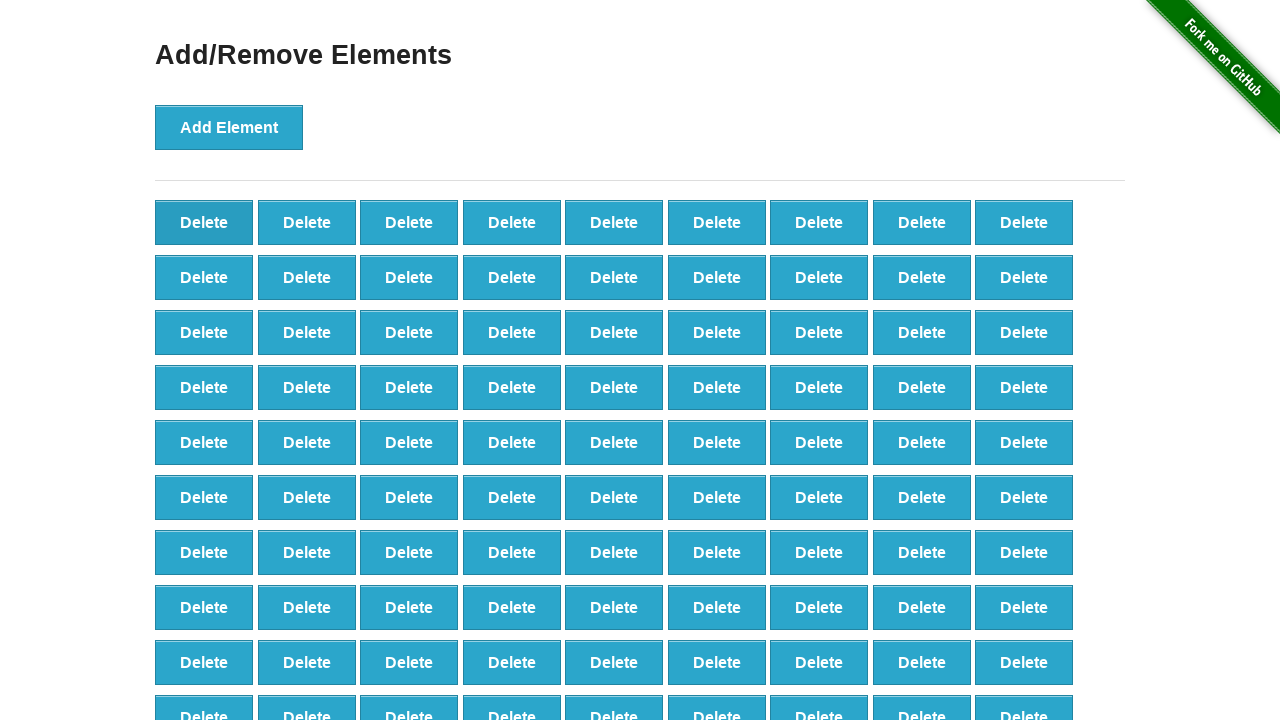

Clicked delete button to remove element (iteration 5/50) at (204, 222) on xpath=//*[@onclick='deleteElement()'] >> nth=0
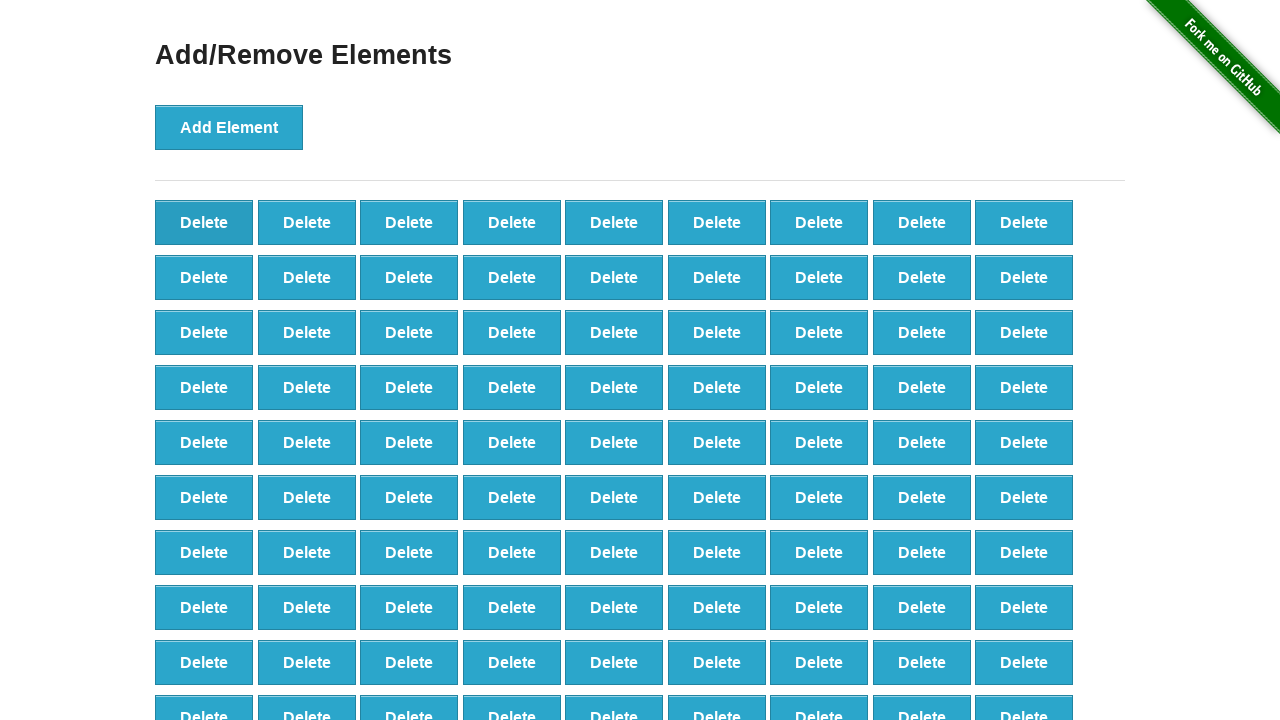

Clicked delete button to remove element (iteration 6/50) at (204, 222) on xpath=//*[@onclick='deleteElement()'] >> nth=0
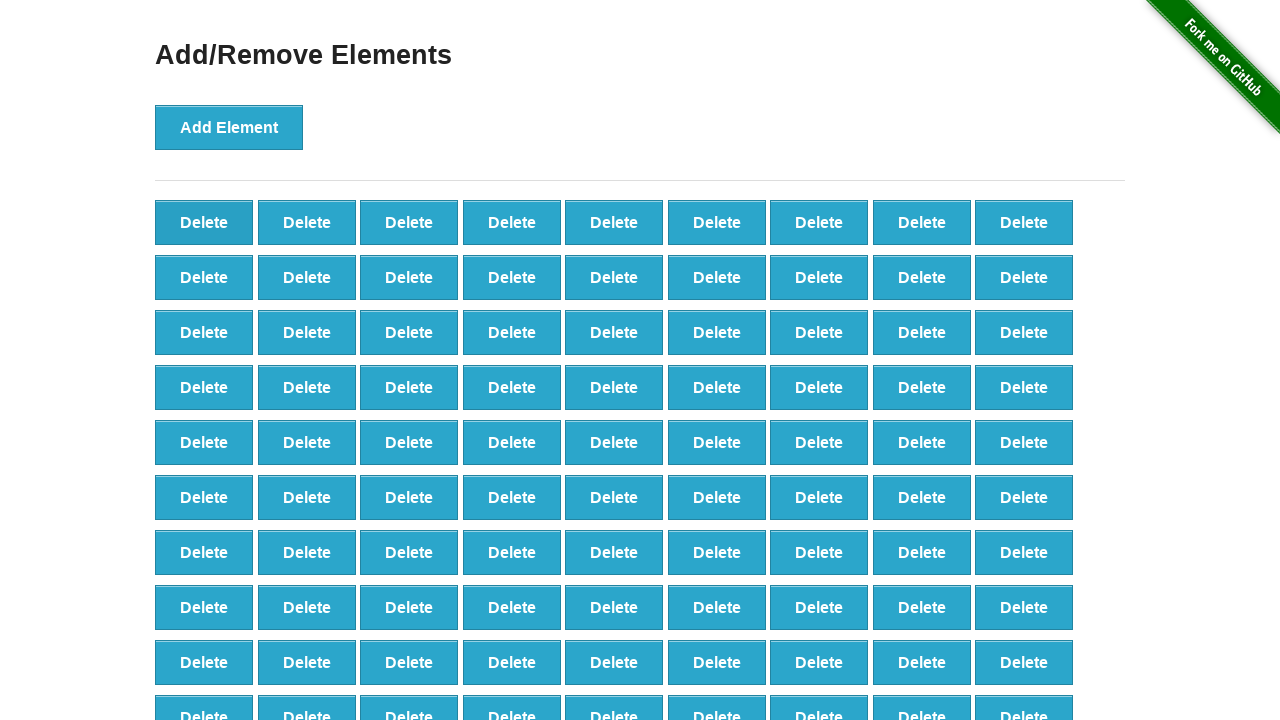

Clicked delete button to remove element (iteration 7/50) at (204, 222) on xpath=//*[@onclick='deleteElement()'] >> nth=0
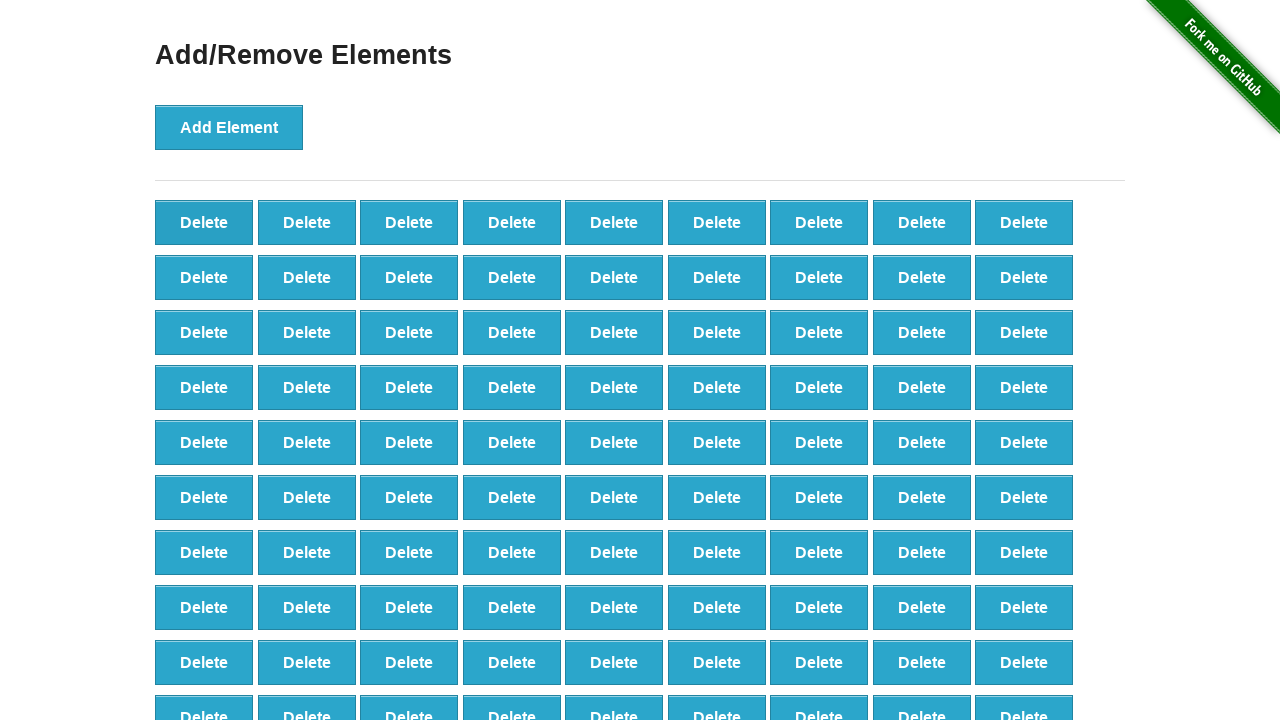

Clicked delete button to remove element (iteration 8/50) at (204, 222) on xpath=//*[@onclick='deleteElement()'] >> nth=0
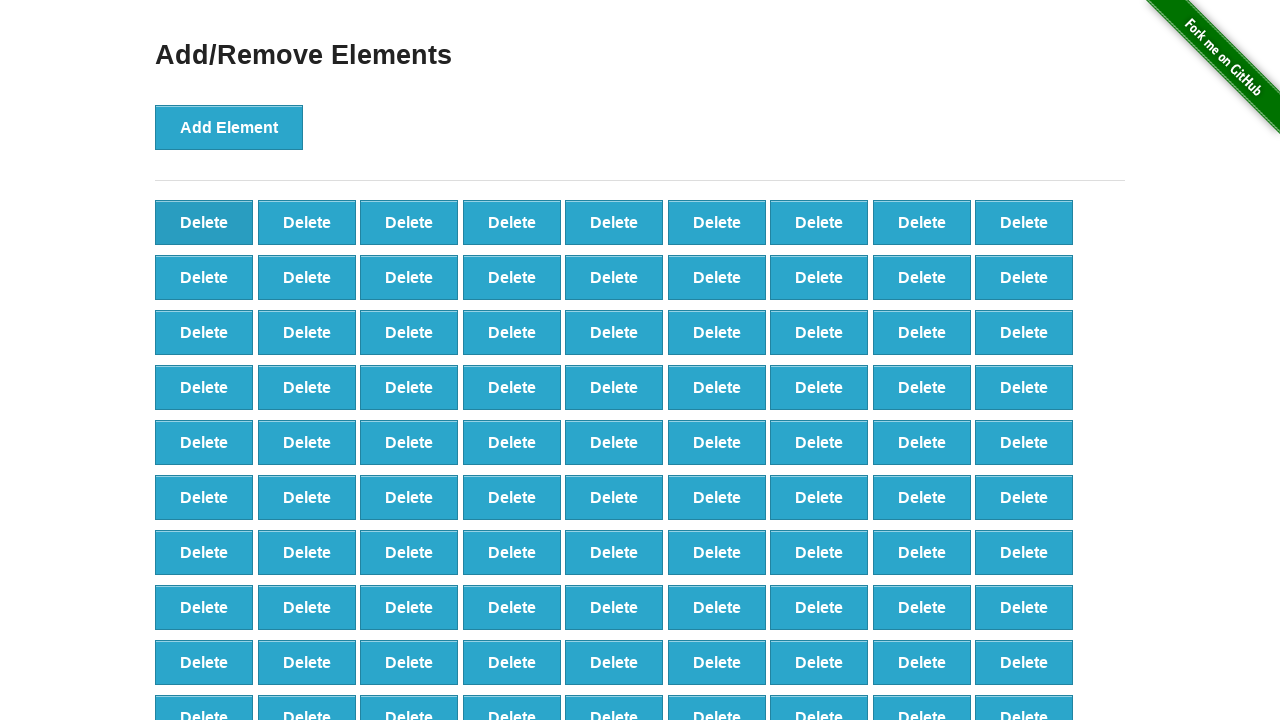

Clicked delete button to remove element (iteration 9/50) at (204, 222) on xpath=//*[@onclick='deleteElement()'] >> nth=0
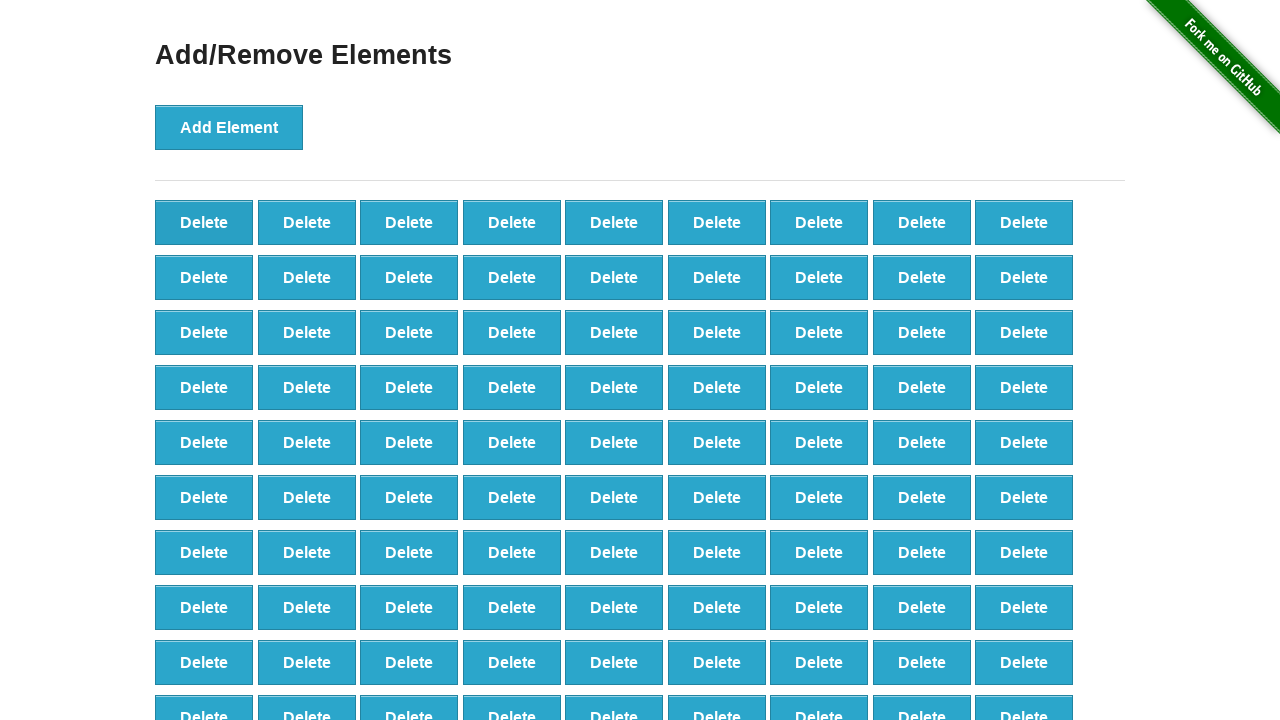

Clicked delete button to remove element (iteration 10/50) at (204, 222) on xpath=//*[@onclick='deleteElement()'] >> nth=0
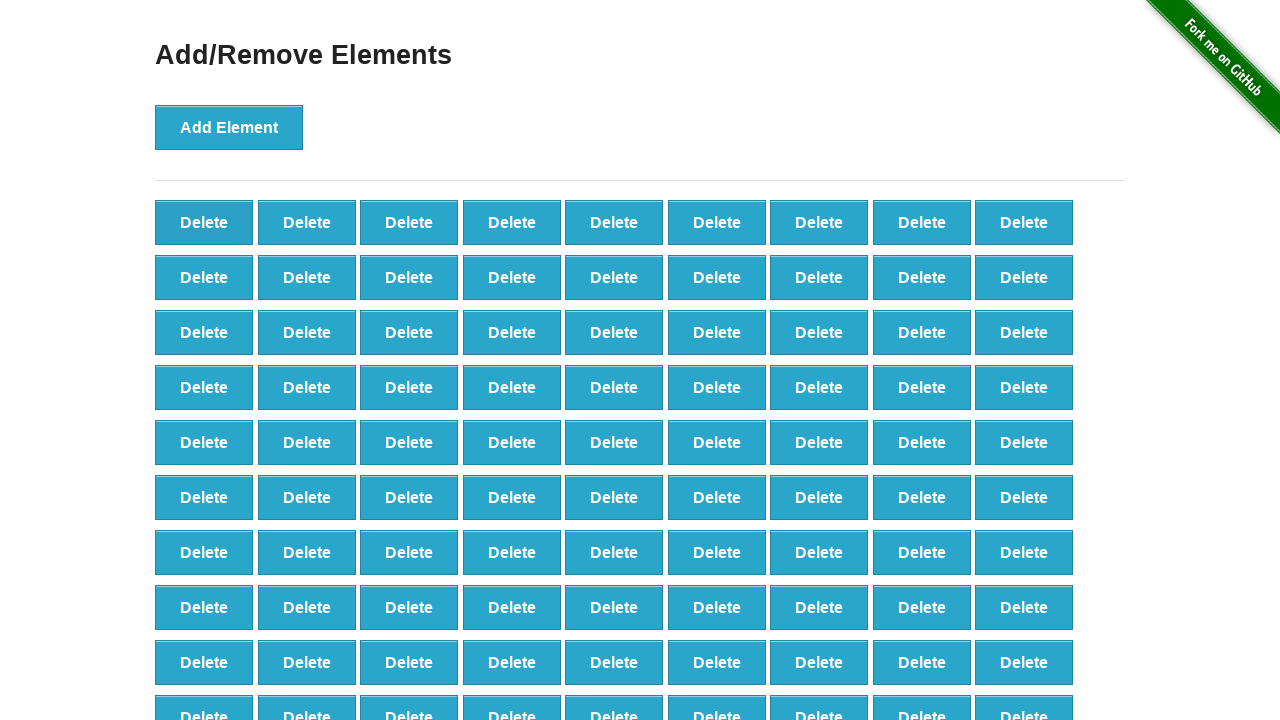

Clicked delete button to remove element (iteration 11/50) at (204, 222) on xpath=//*[@onclick='deleteElement()'] >> nth=0
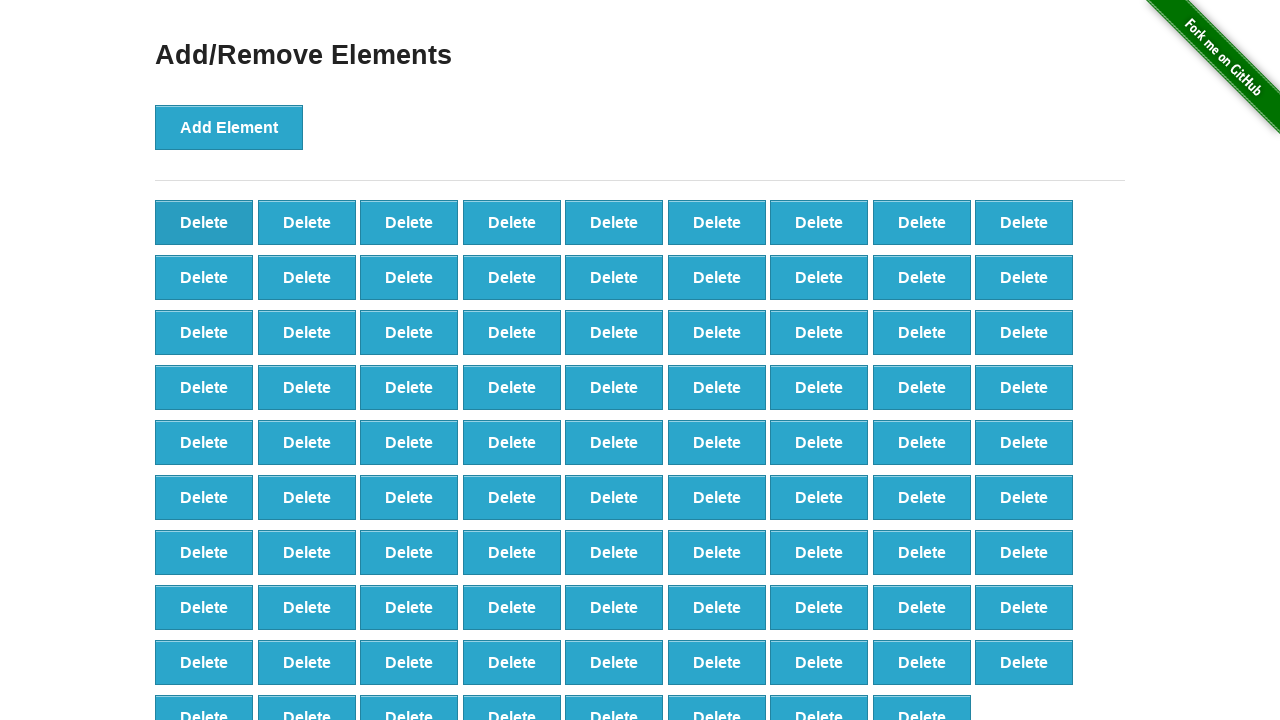

Clicked delete button to remove element (iteration 12/50) at (204, 222) on xpath=//*[@onclick='deleteElement()'] >> nth=0
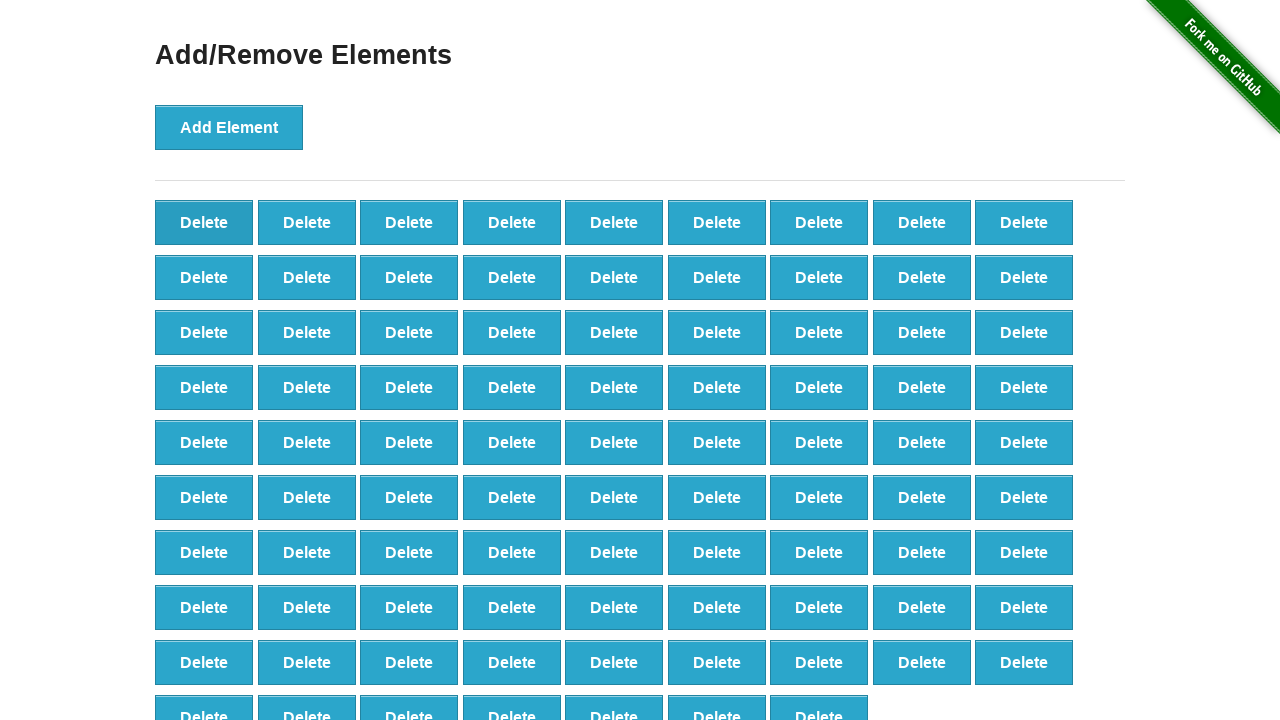

Clicked delete button to remove element (iteration 13/50) at (204, 222) on xpath=//*[@onclick='deleteElement()'] >> nth=0
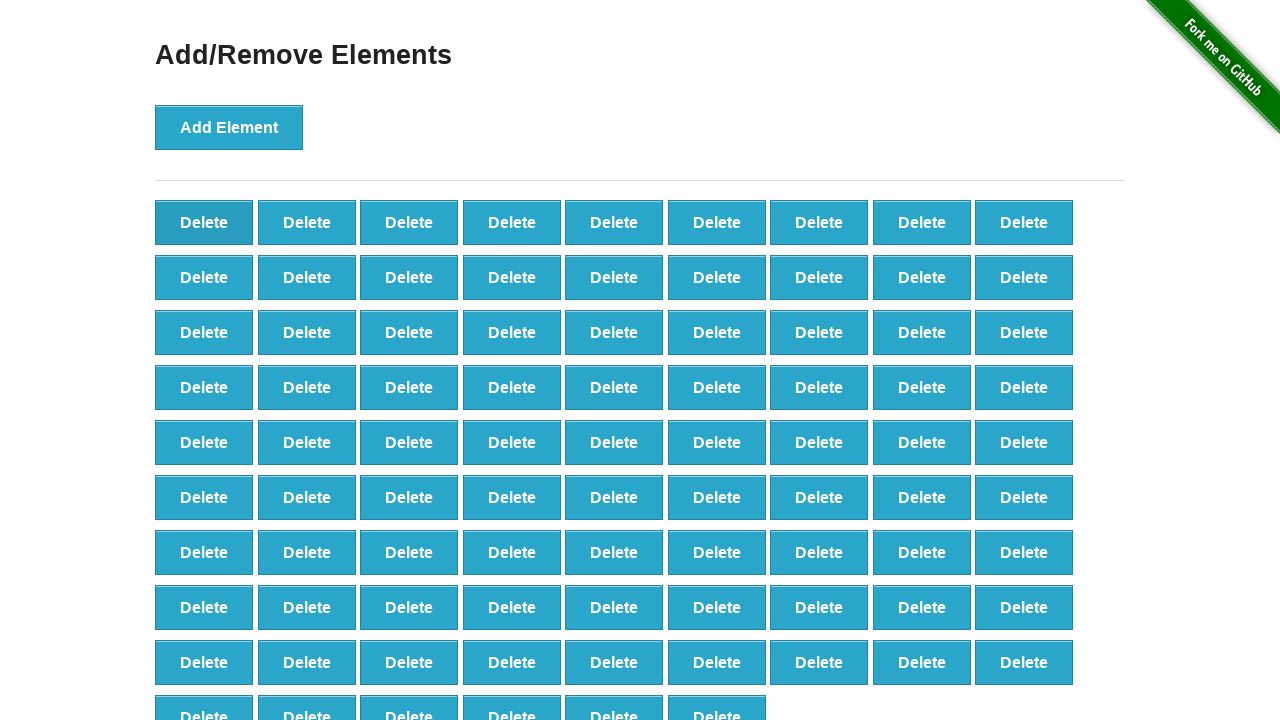

Clicked delete button to remove element (iteration 14/50) at (204, 222) on xpath=//*[@onclick='deleteElement()'] >> nth=0
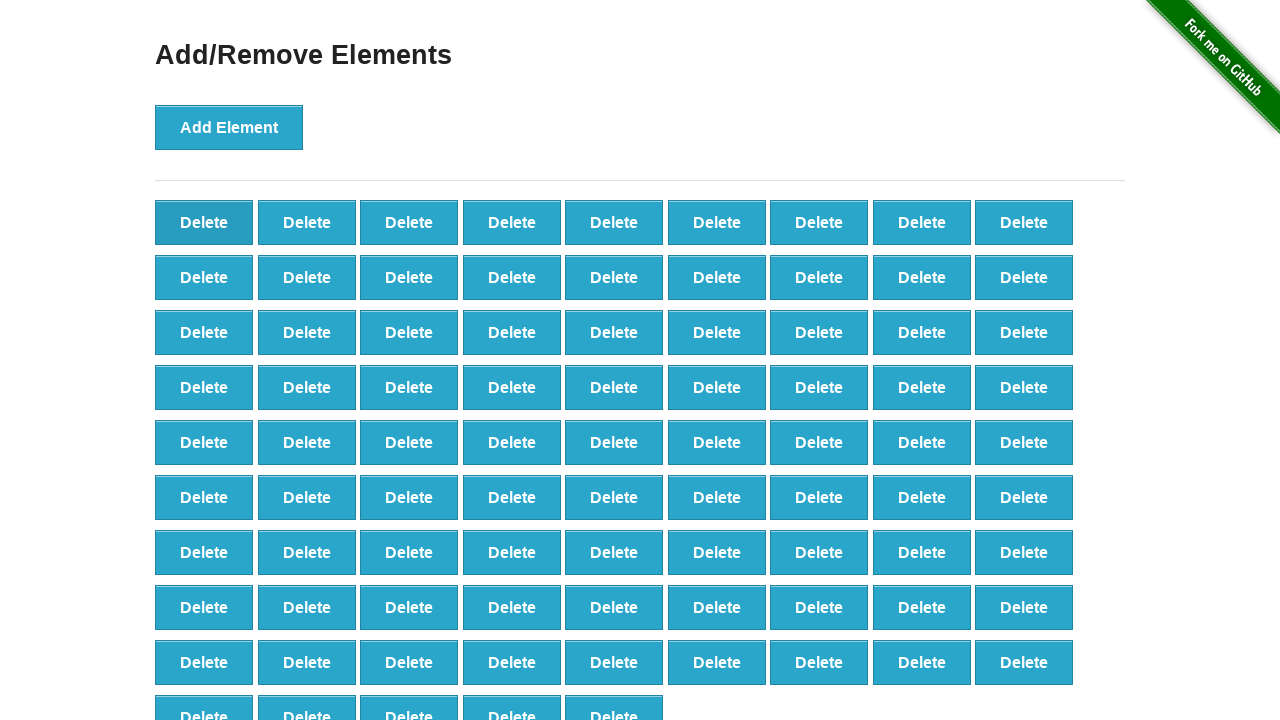

Clicked delete button to remove element (iteration 15/50) at (204, 222) on xpath=//*[@onclick='deleteElement()'] >> nth=0
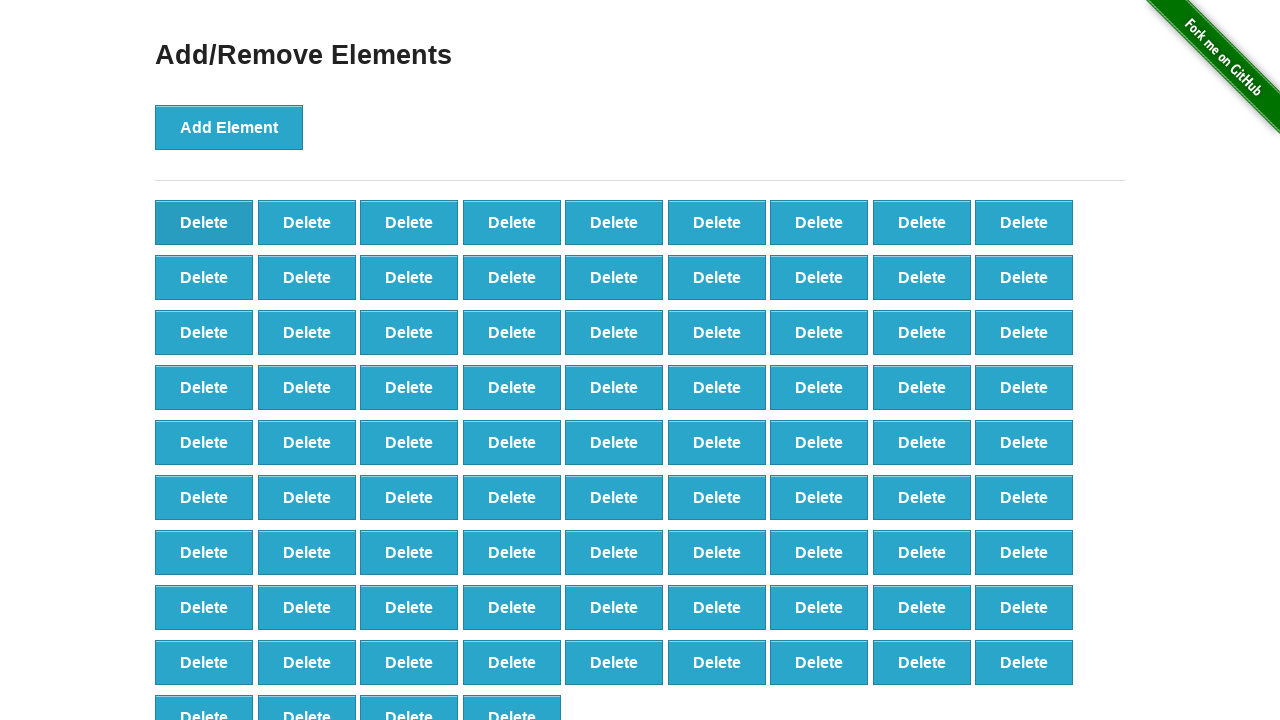

Clicked delete button to remove element (iteration 16/50) at (204, 222) on xpath=//*[@onclick='deleteElement()'] >> nth=0
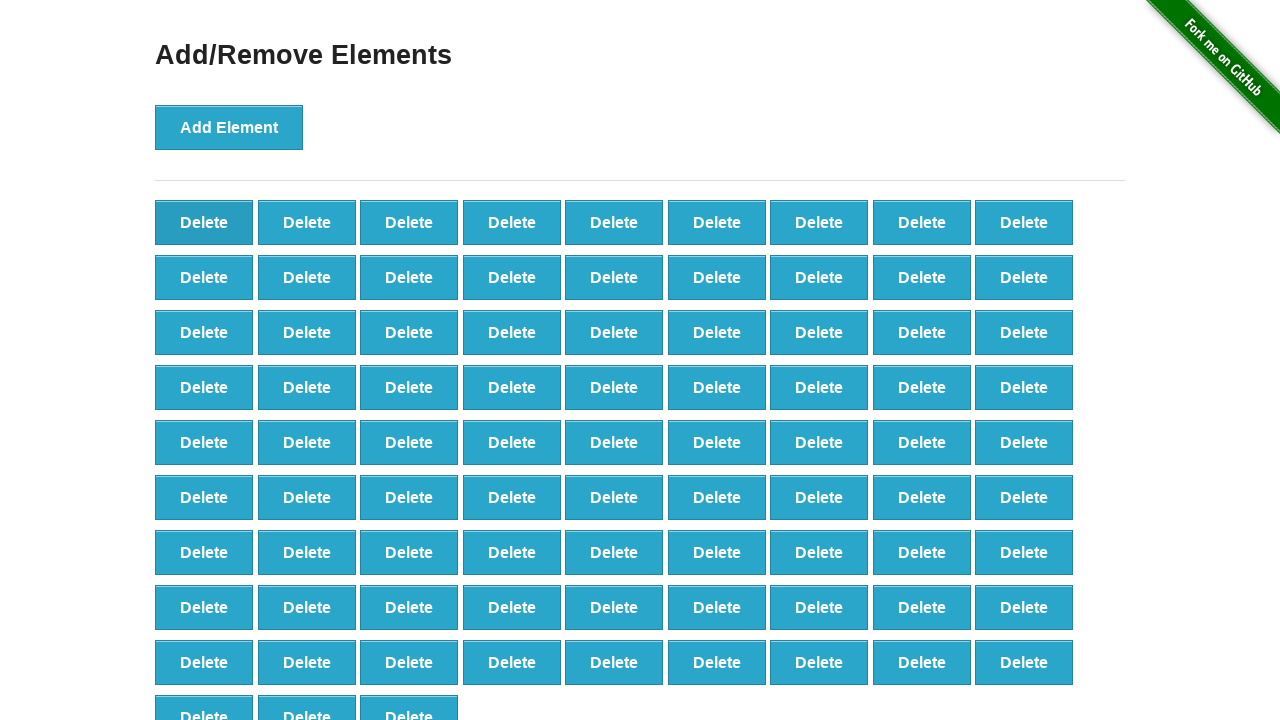

Clicked delete button to remove element (iteration 17/50) at (204, 222) on xpath=//*[@onclick='deleteElement()'] >> nth=0
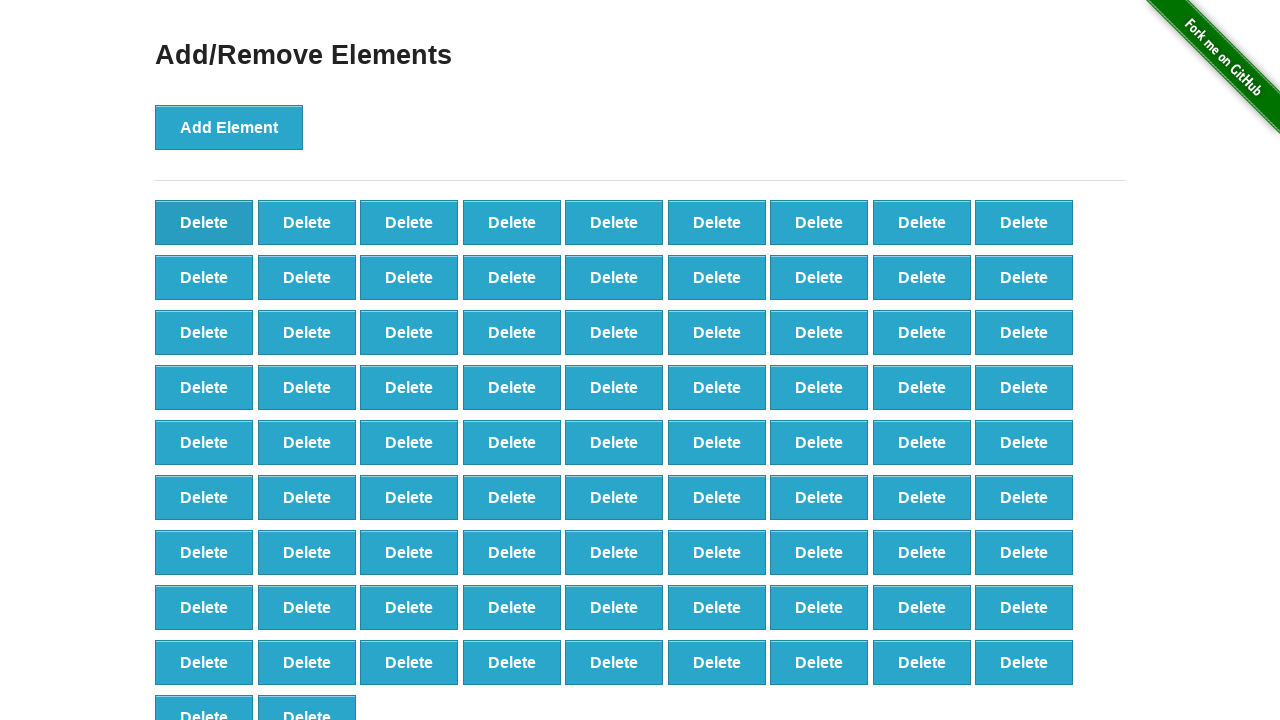

Clicked delete button to remove element (iteration 18/50) at (204, 222) on xpath=//*[@onclick='deleteElement()'] >> nth=0
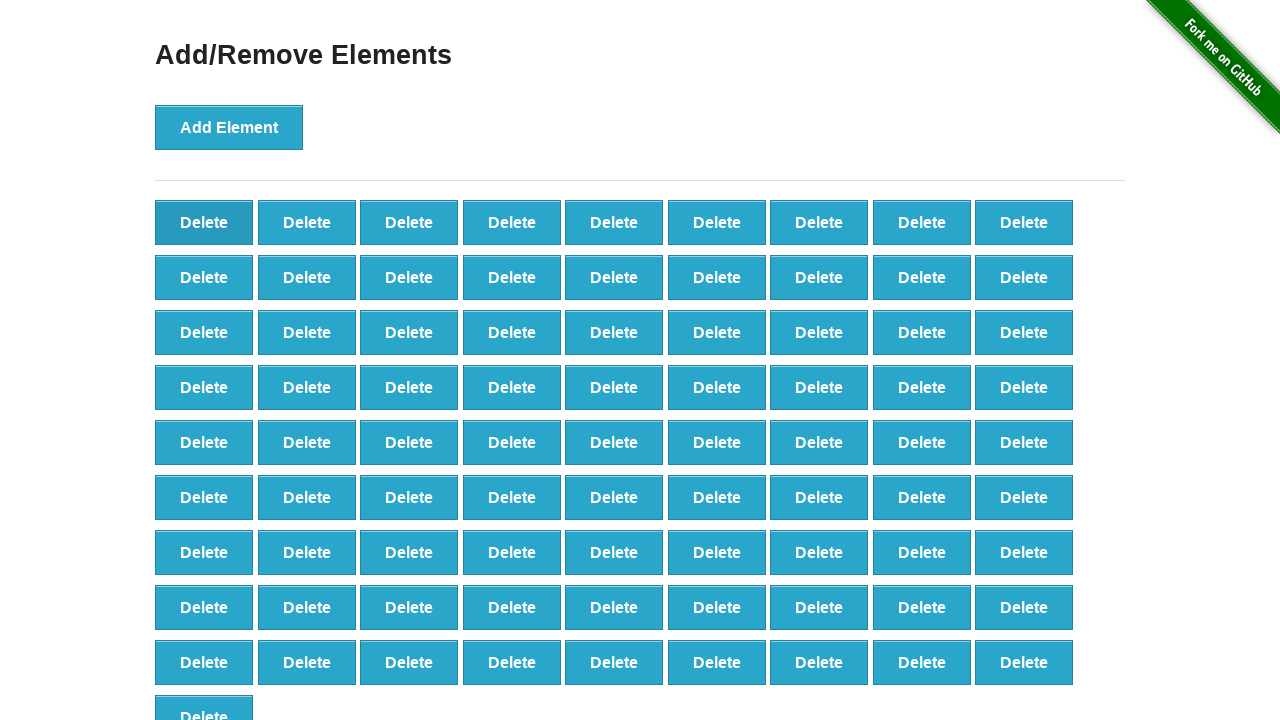

Clicked delete button to remove element (iteration 19/50) at (204, 222) on xpath=//*[@onclick='deleteElement()'] >> nth=0
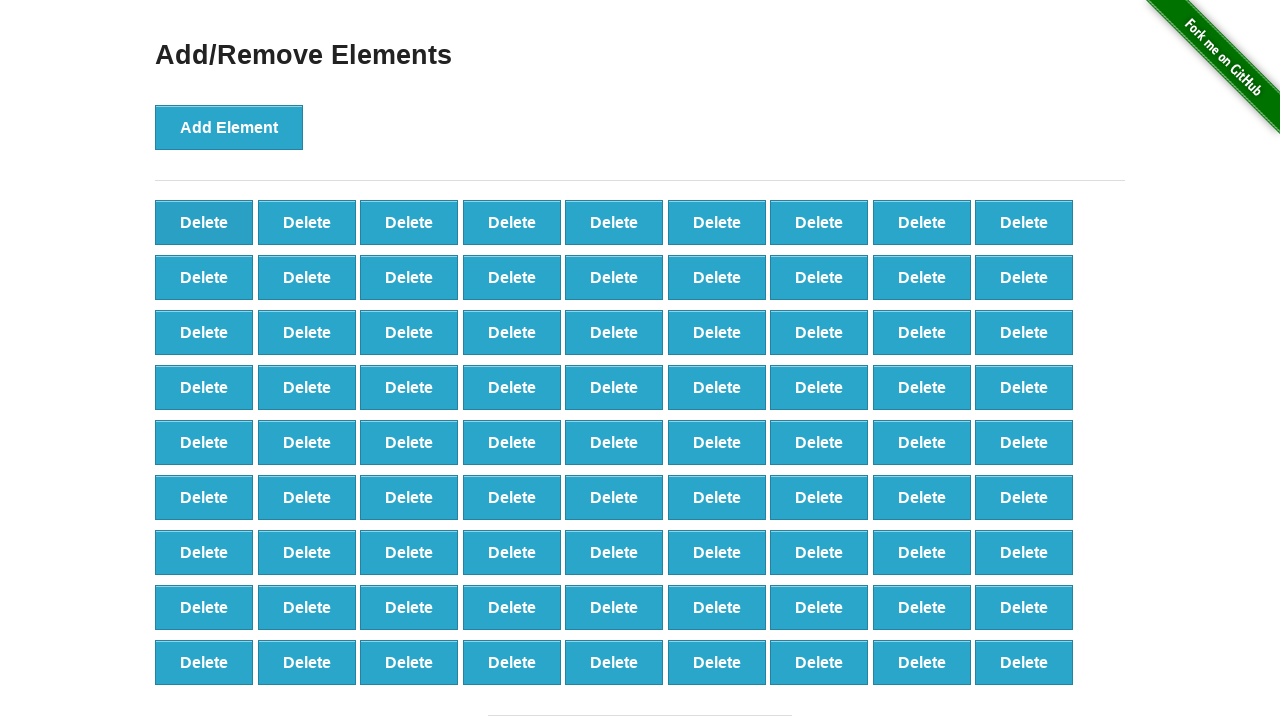

Clicked delete button to remove element (iteration 20/50) at (204, 222) on xpath=//*[@onclick='deleteElement()'] >> nth=0
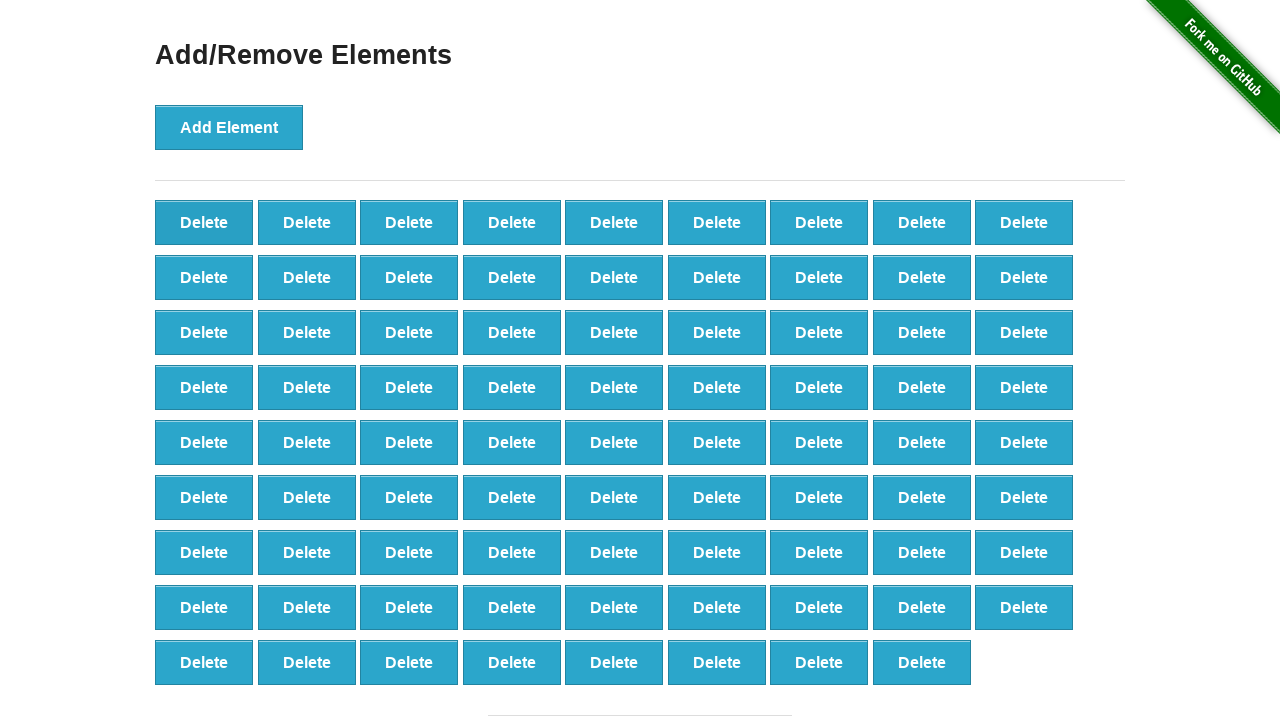

Clicked delete button to remove element (iteration 21/50) at (204, 222) on xpath=//*[@onclick='deleteElement()'] >> nth=0
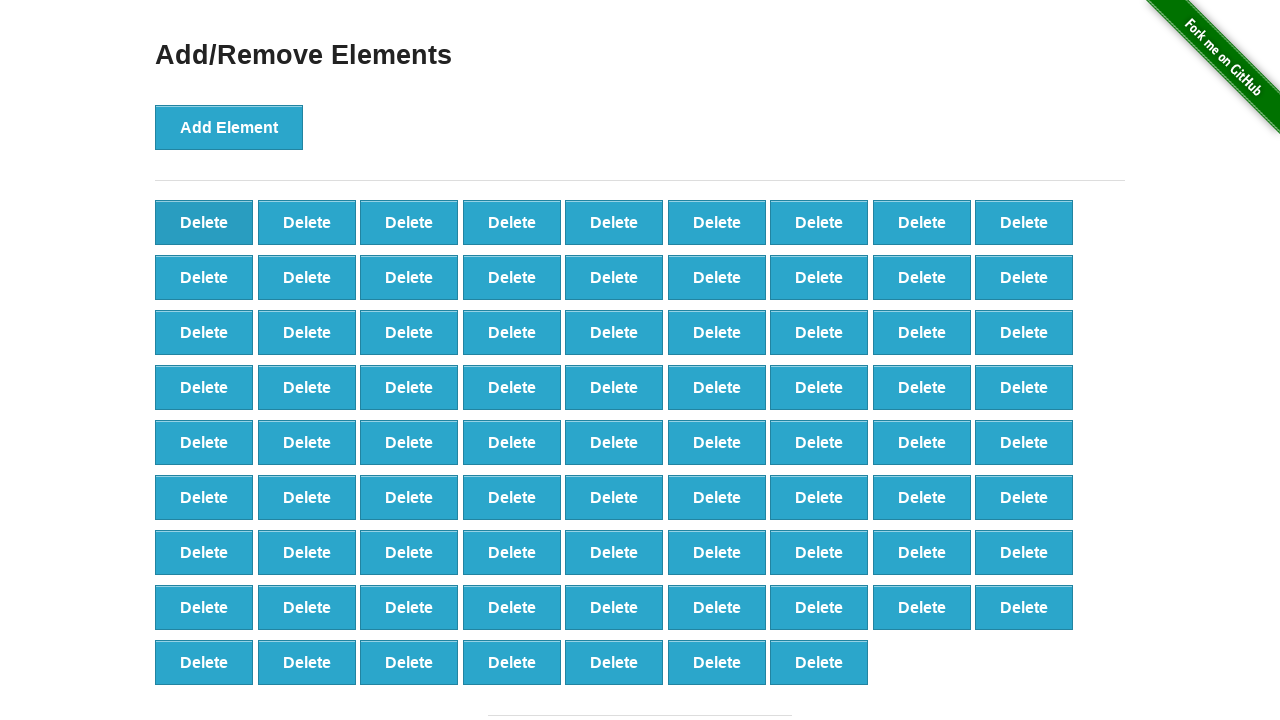

Clicked delete button to remove element (iteration 22/50) at (204, 222) on xpath=//*[@onclick='deleteElement()'] >> nth=0
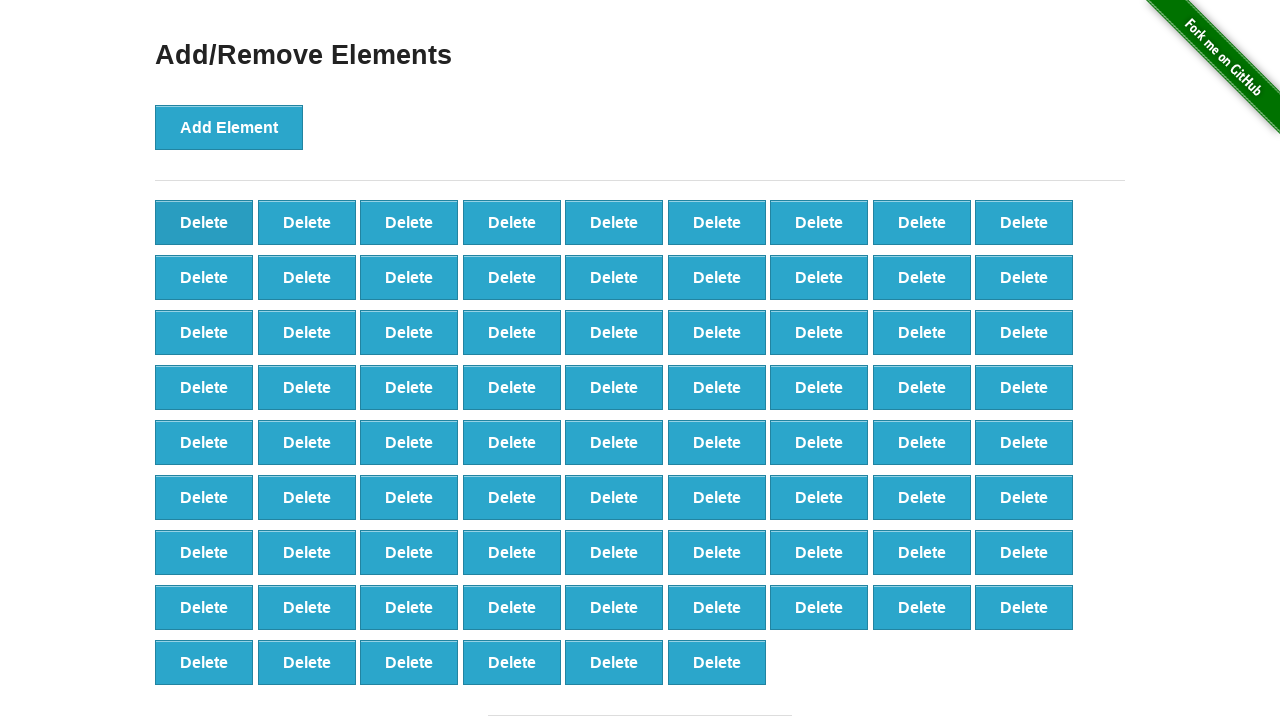

Clicked delete button to remove element (iteration 23/50) at (204, 222) on xpath=//*[@onclick='deleteElement()'] >> nth=0
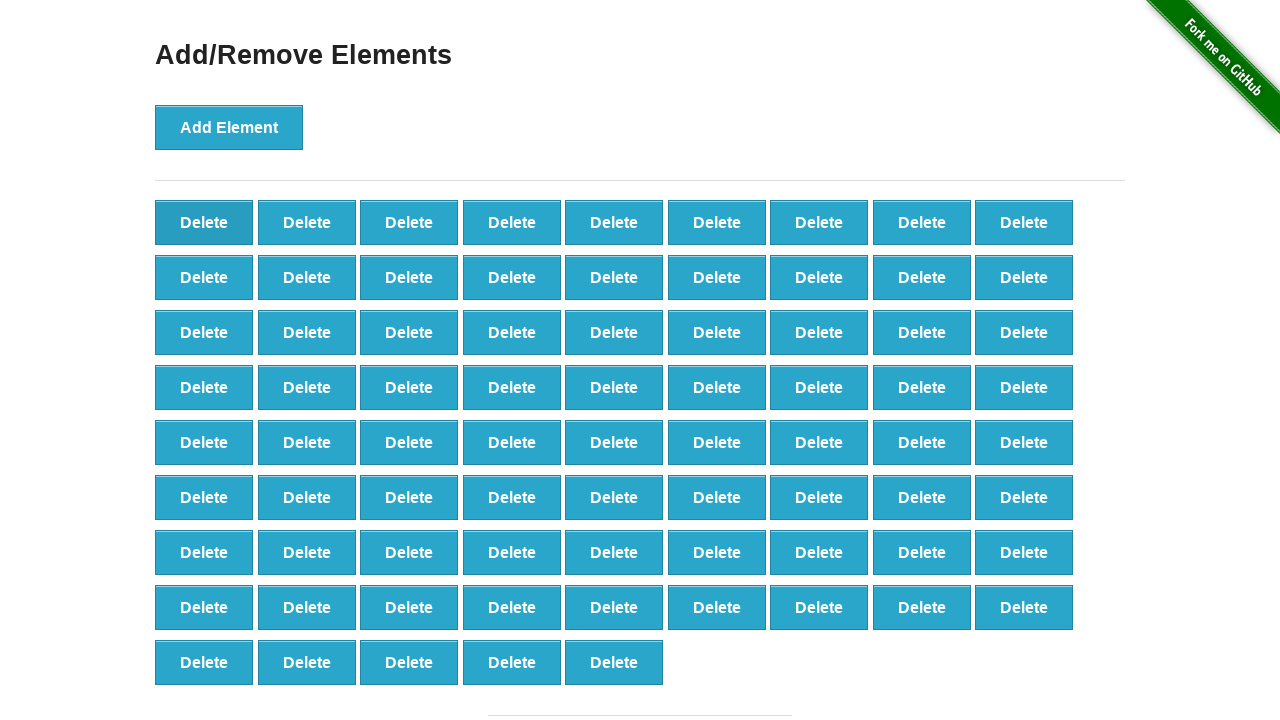

Clicked delete button to remove element (iteration 24/50) at (204, 222) on xpath=//*[@onclick='deleteElement()'] >> nth=0
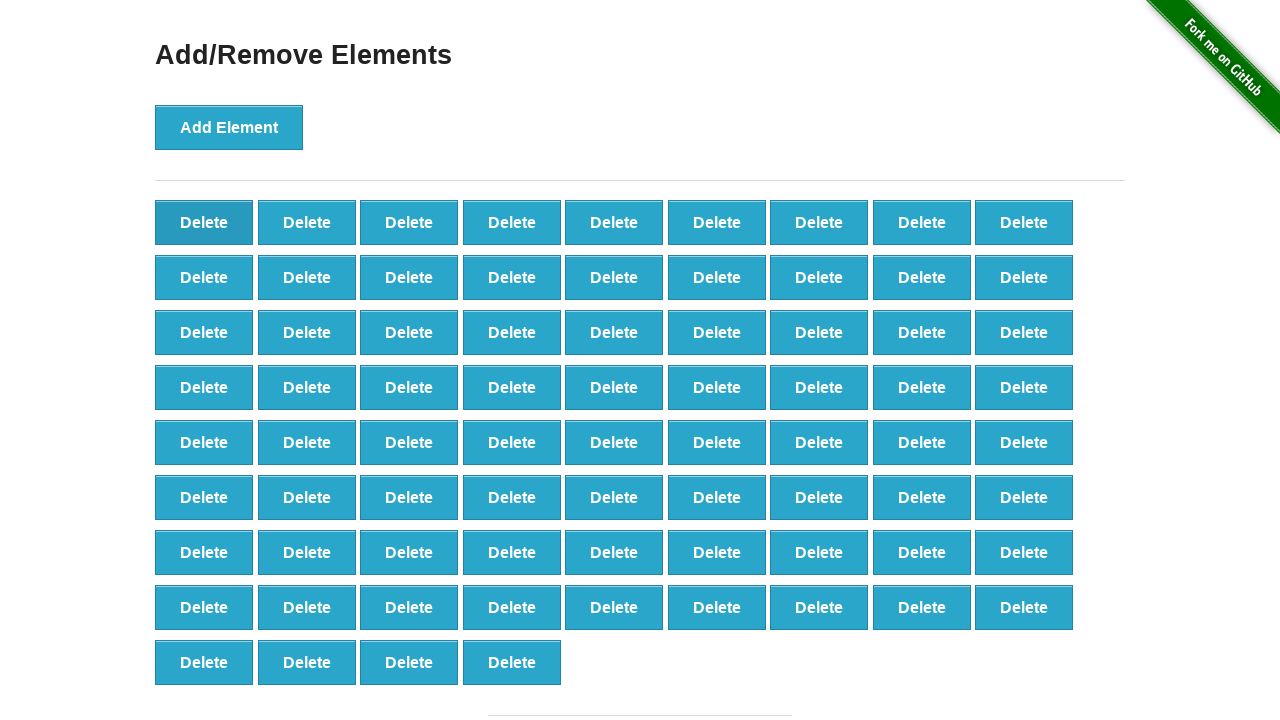

Clicked delete button to remove element (iteration 25/50) at (204, 222) on xpath=//*[@onclick='deleteElement()'] >> nth=0
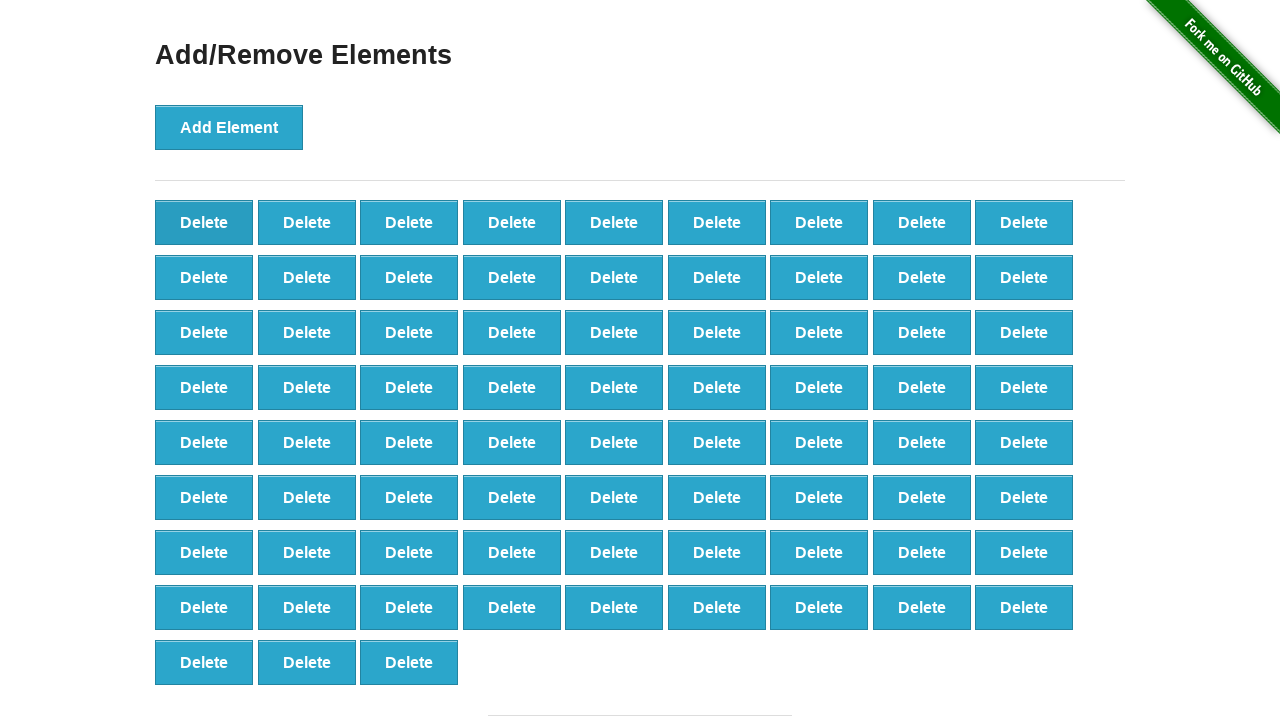

Clicked delete button to remove element (iteration 26/50) at (204, 222) on xpath=//*[@onclick='deleteElement()'] >> nth=0
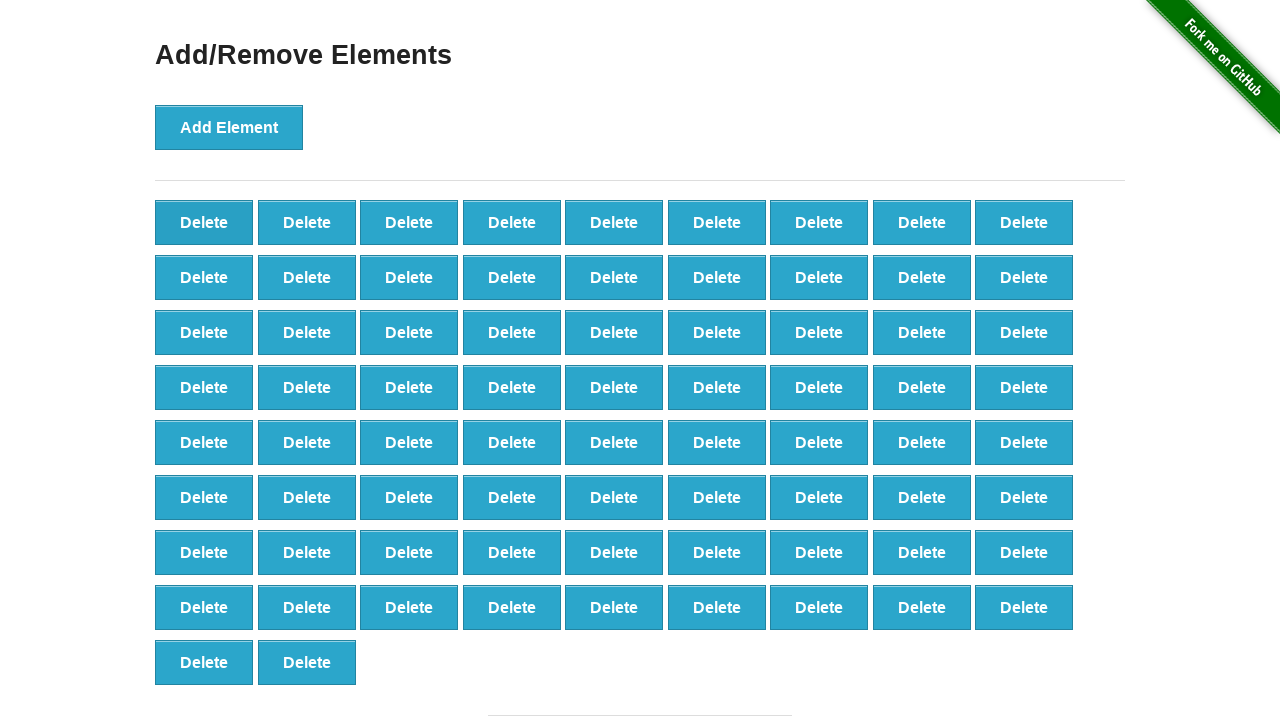

Clicked delete button to remove element (iteration 27/50) at (204, 222) on xpath=//*[@onclick='deleteElement()'] >> nth=0
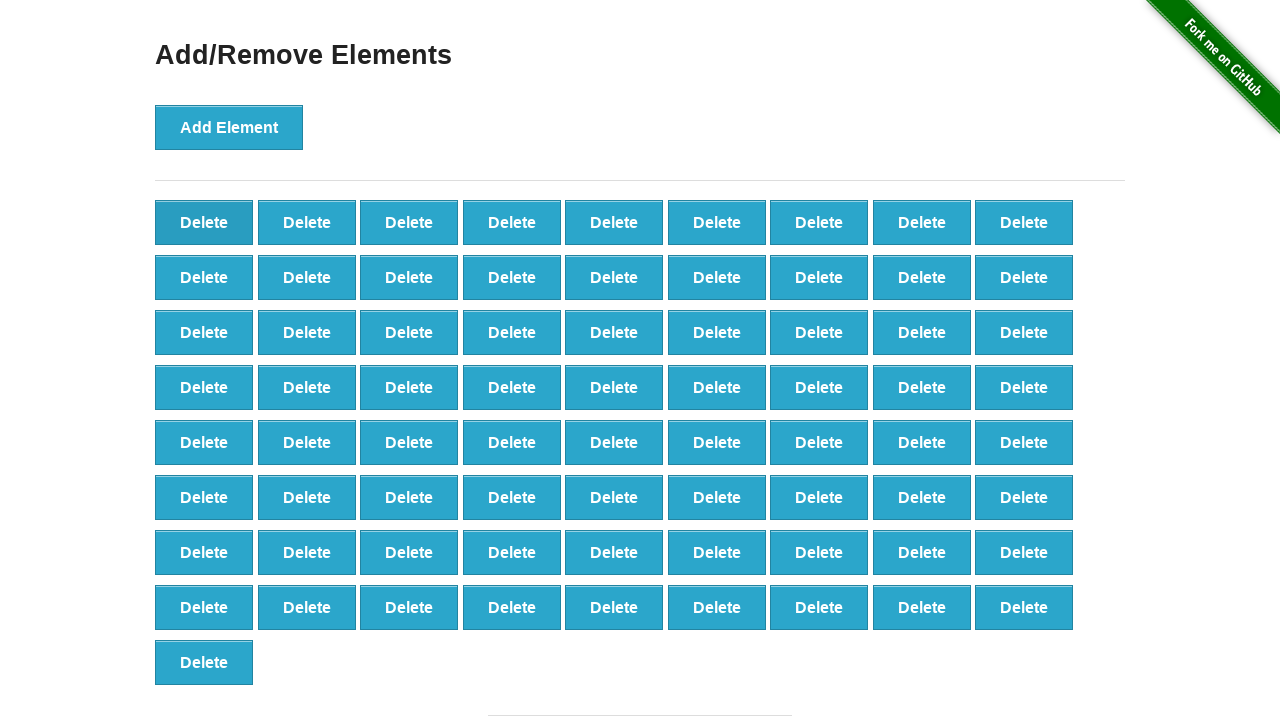

Clicked delete button to remove element (iteration 28/50) at (204, 222) on xpath=//*[@onclick='deleteElement()'] >> nth=0
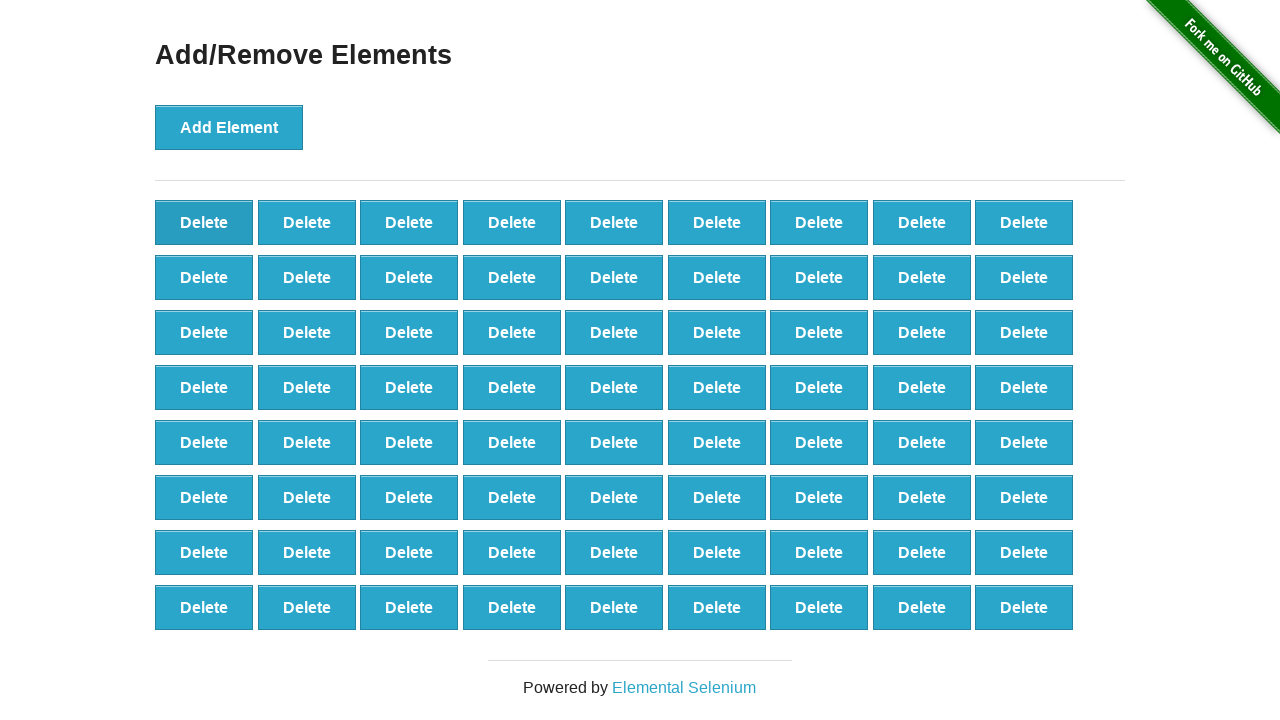

Clicked delete button to remove element (iteration 29/50) at (204, 222) on xpath=//*[@onclick='deleteElement()'] >> nth=0
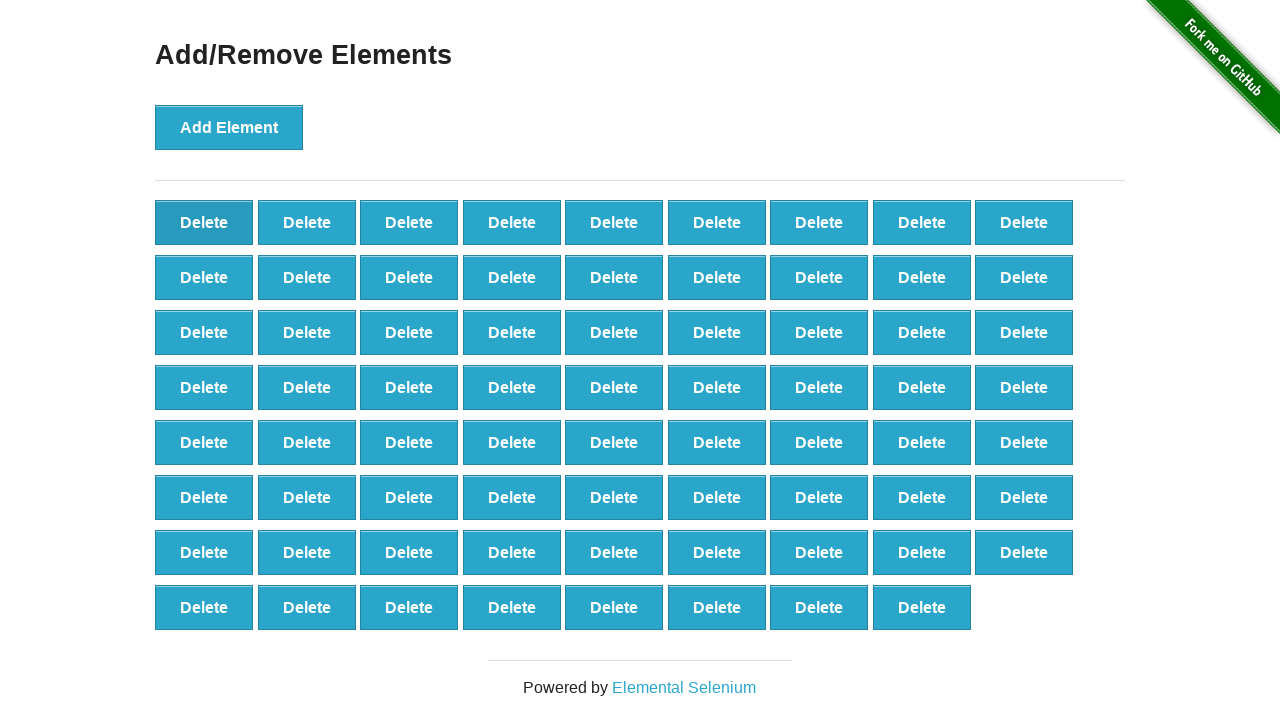

Clicked delete button to remove element (iteration 30/50) at (204, 222) on xpath=//*[@onclick='deleteElement()'] >> nth=0
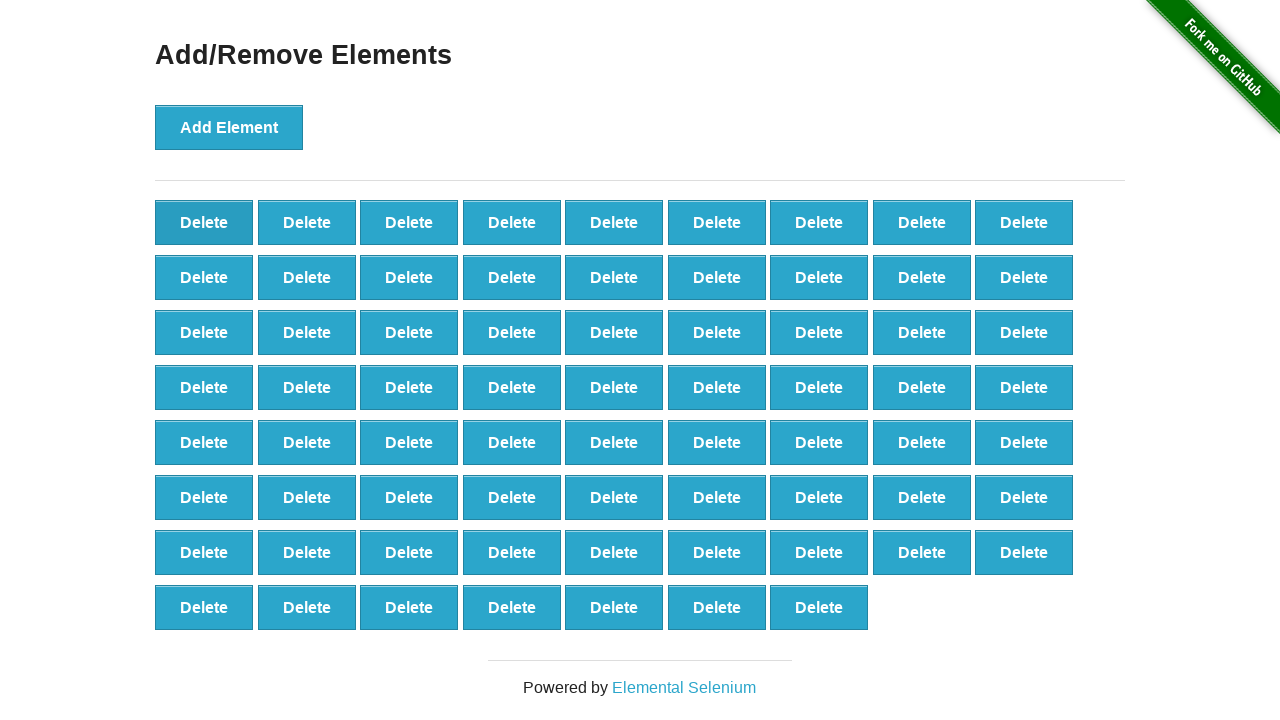

Clicked delete button to remove element (iteration 31/50) at (204, 222) on xpath=//*[@onclick='deleteElement()'] >> nth=0
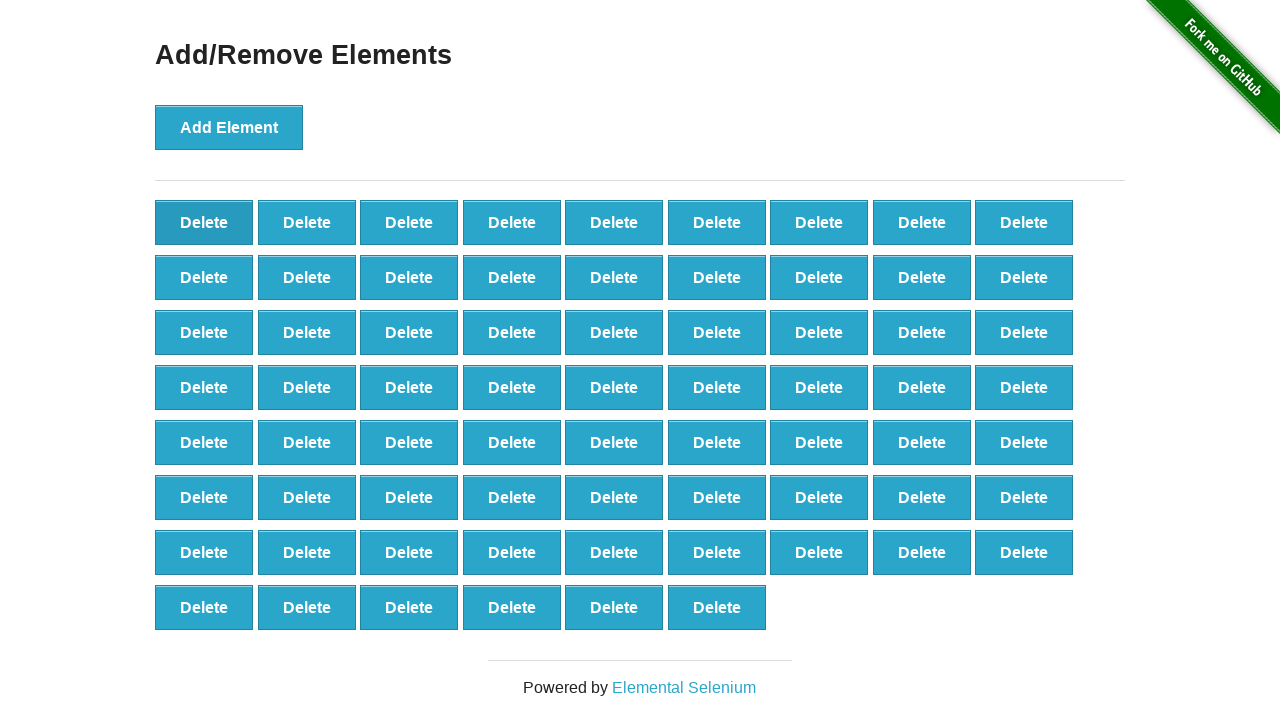

Clicked delete button to remove element (iteration 32/50) at (204, 222) on xpath=//*[@onclick='deleteElement()'] >> nth=0
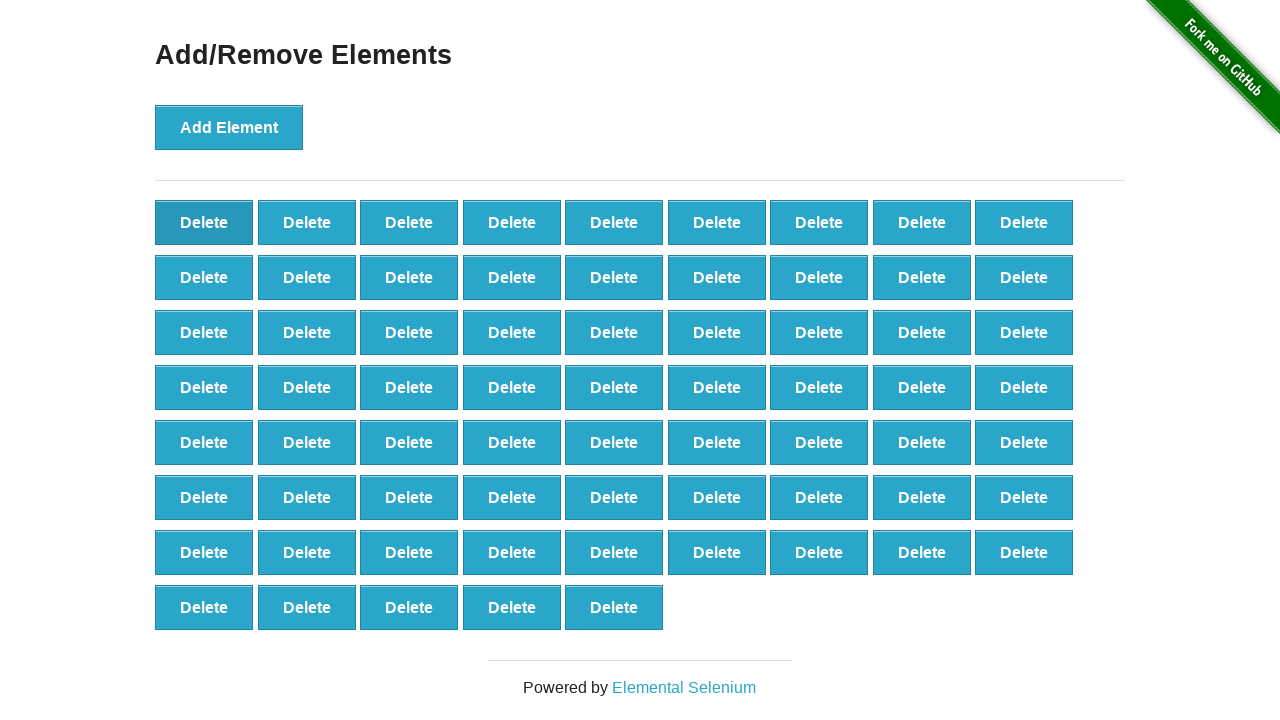

Clicked delete button to remove element (iteration 33/50) at (204, 222) on xpath=//*[@onclick='deleteElement()'] >> nth=0
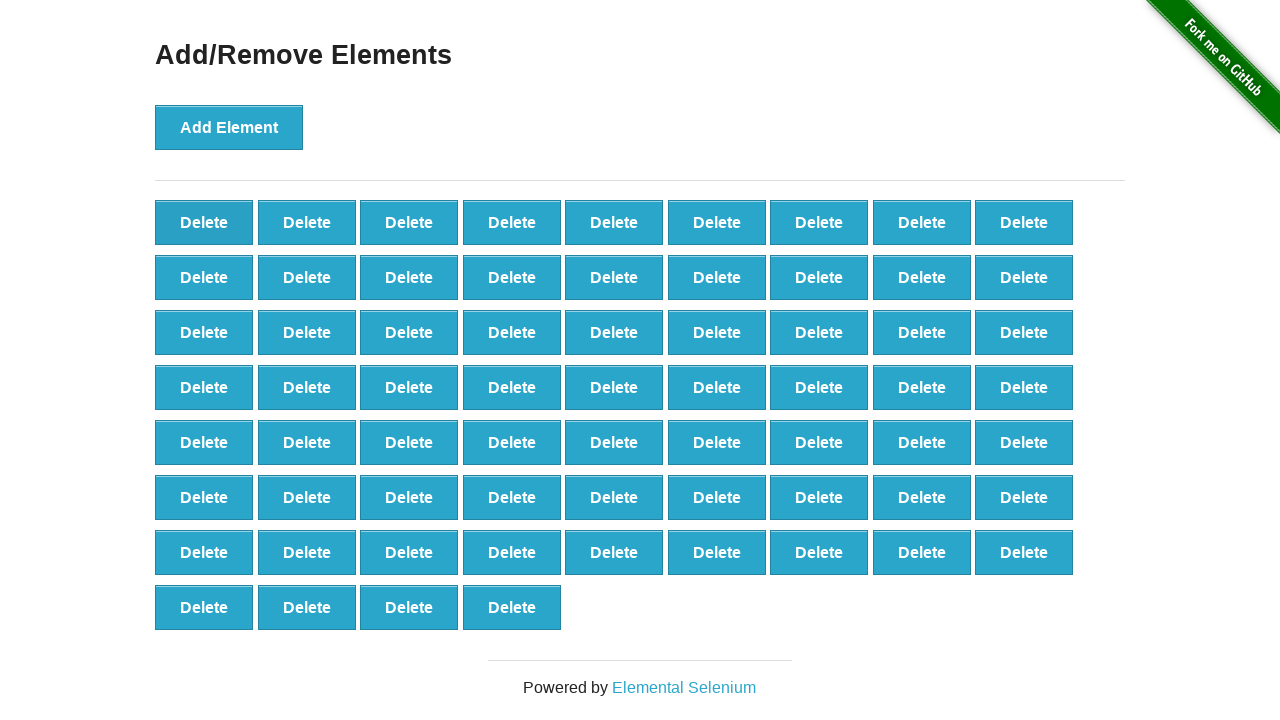

Clicked delete button to remove element (iteration 34/50) at (204, 222) on xpath=//*[@onclick='deleteElement()'] >> nth=0
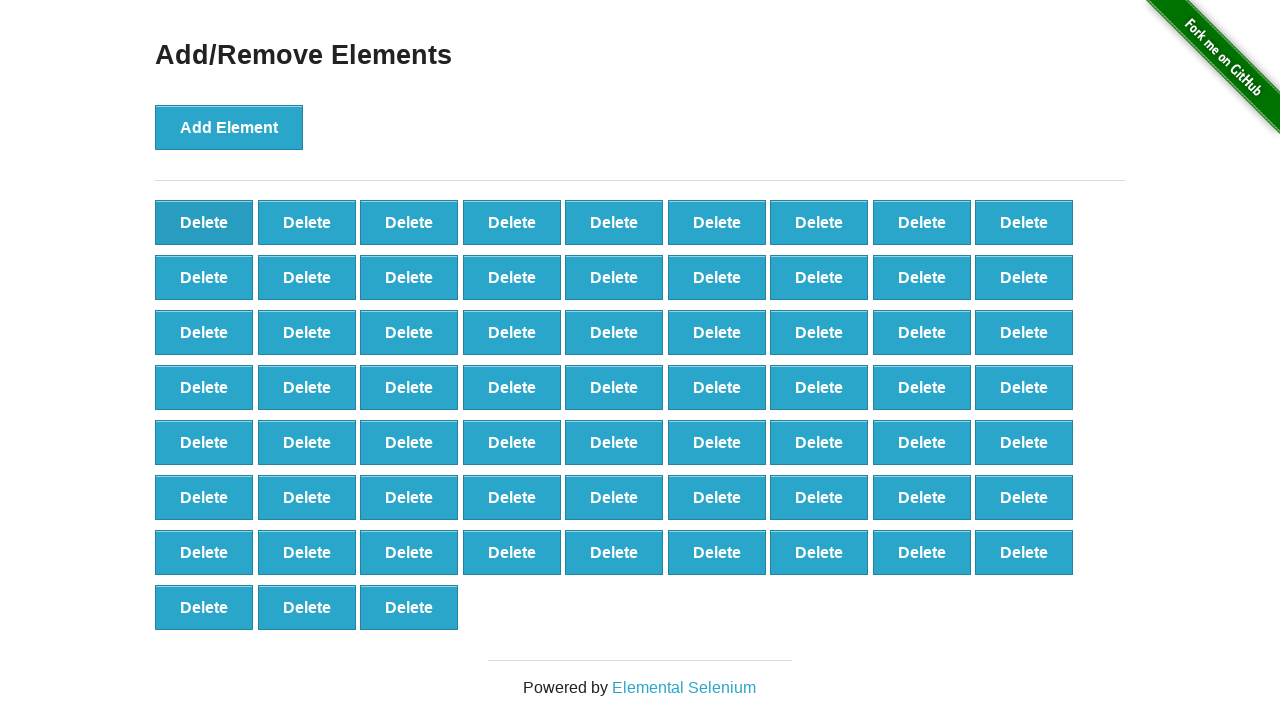

Clicked delete button to remove element (iteration 35/50) at (204, 222) on xpath=//*[@onclick='deleteElement()'] >> nth=0
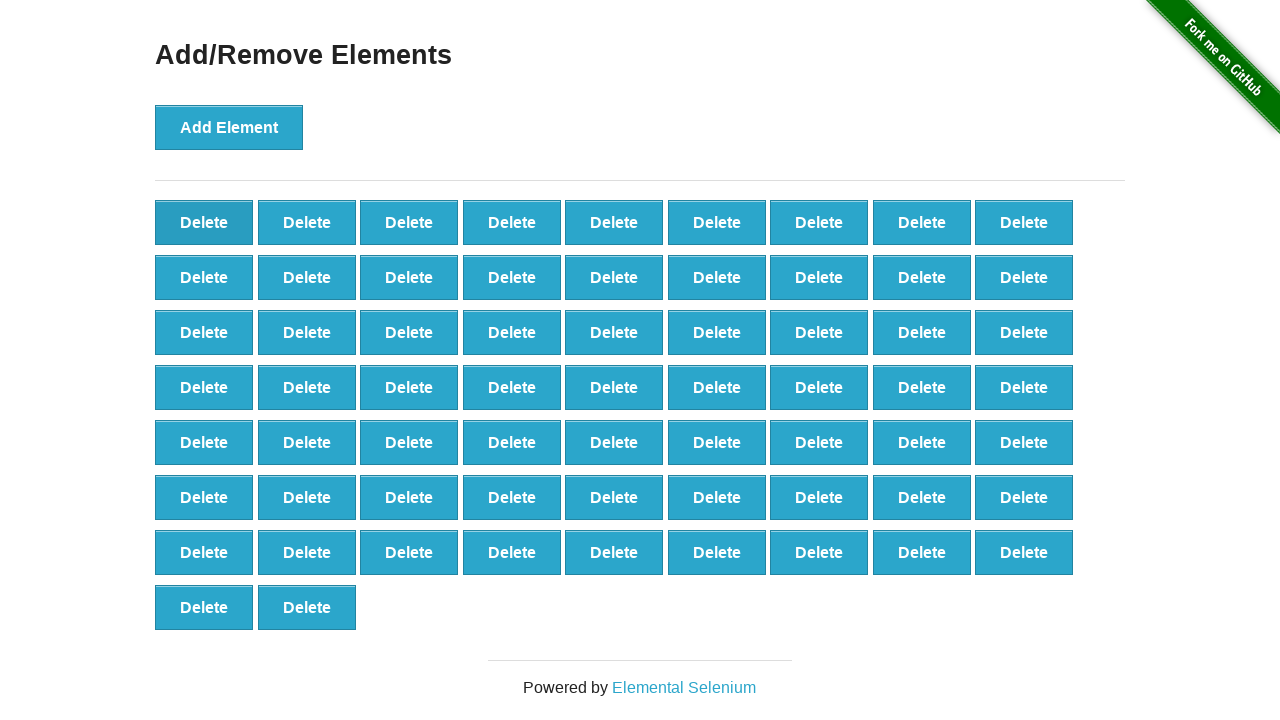

Clicked delete button to remove element (iteration 36/50) at (204, 222) on xpath=//*[@onclick='deleteElement()'] >> nth=0
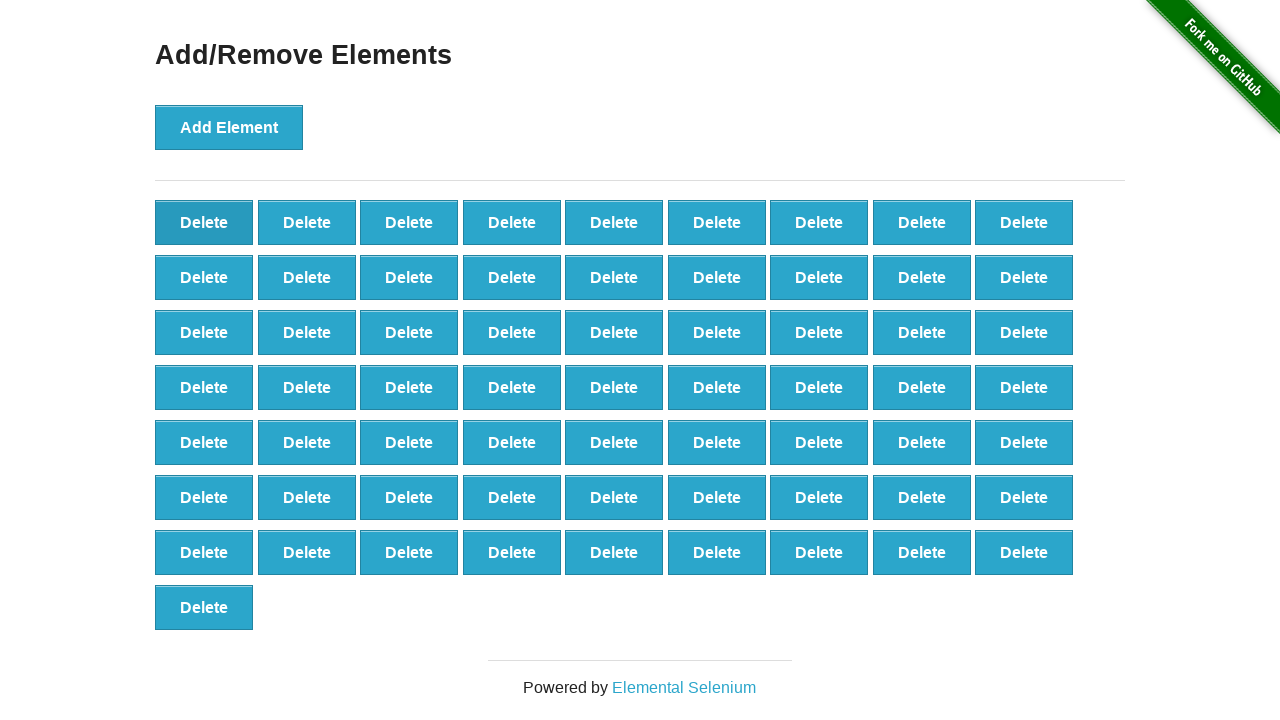

Clicked delete button to remove element (iteration 37/50) at (204, 222) on xpath=//*[@onclick='deleteElement()'] >> nth=0
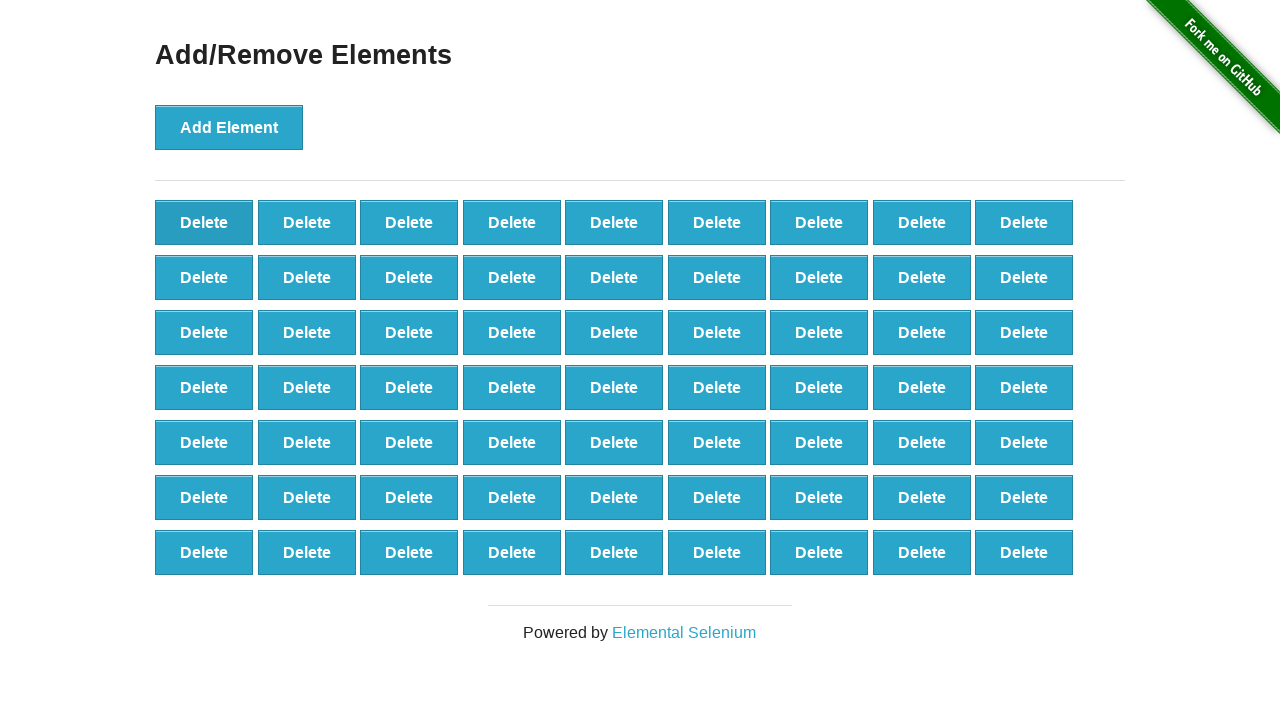

Clicked delete button to remove element (iteration 38/50) at (204, 222) on xpath=//*[@onclick='deleteElement()'] >> nth=0
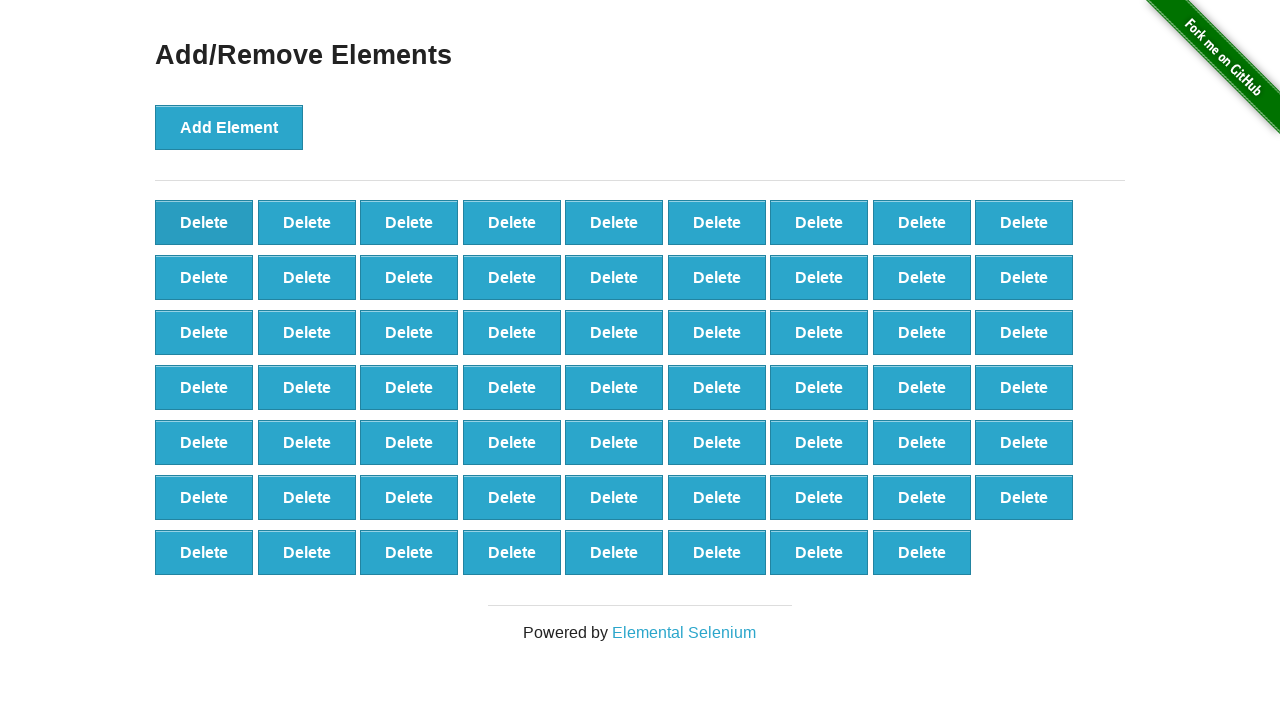

Clicked delete button to remove element (iteration 39/50) at (204, 222) on xpath=//*[@onclick='deleteElement()'] >> nth=0
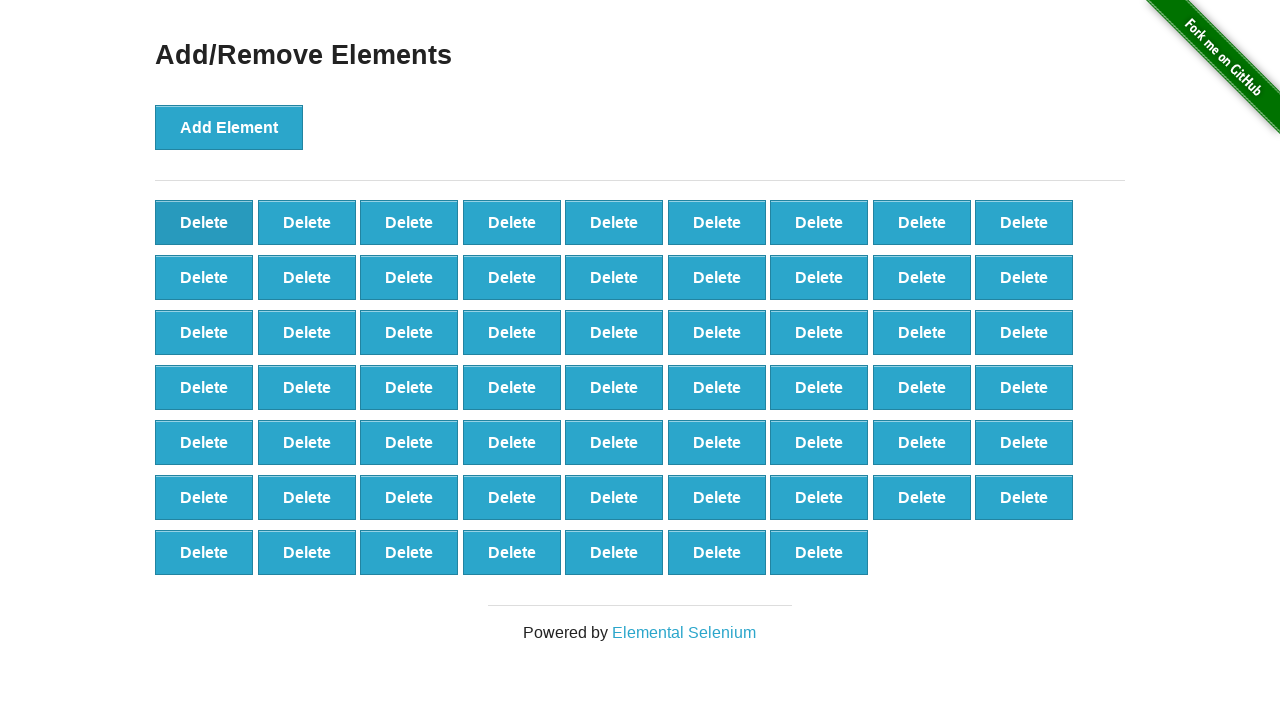

Clicked delete button to remove element (iteration 40/50) at (204, 222) on xpath=//*[@onclick='deleteElement()'] >> nth=0
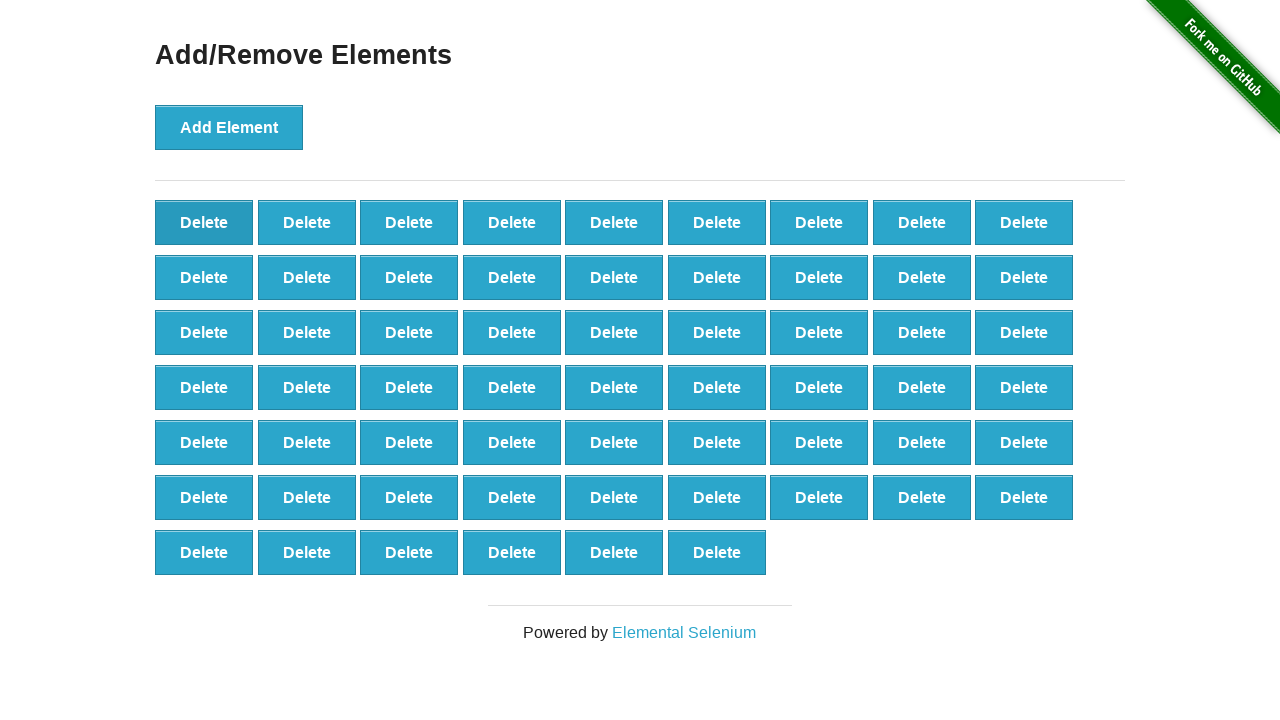

Clicked delete button to remove element (iteration 41/50) at (204, 222) on xpath=//*[@onclick='deleteElement()'] >> nth=0
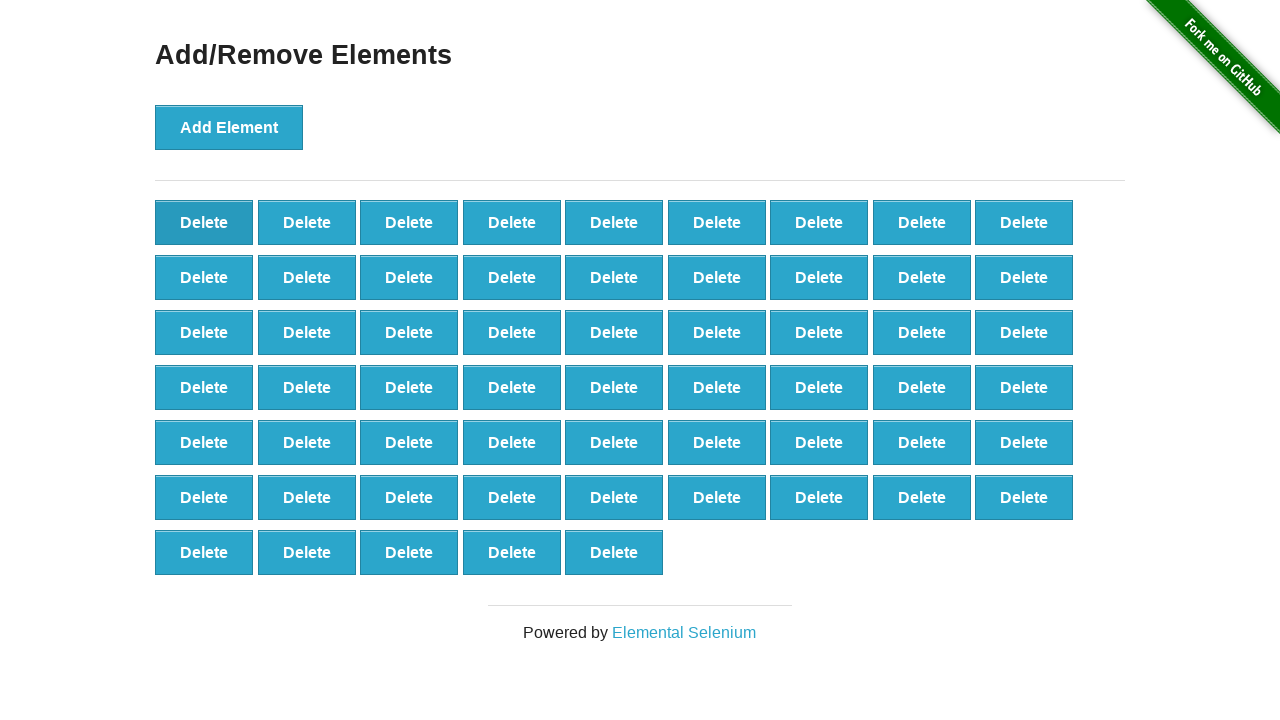

Clicked delete button to remove element (iteration 42/50) at (204, 222) on xpath=//*[@onclick='deleteElement()'] >> nth=0
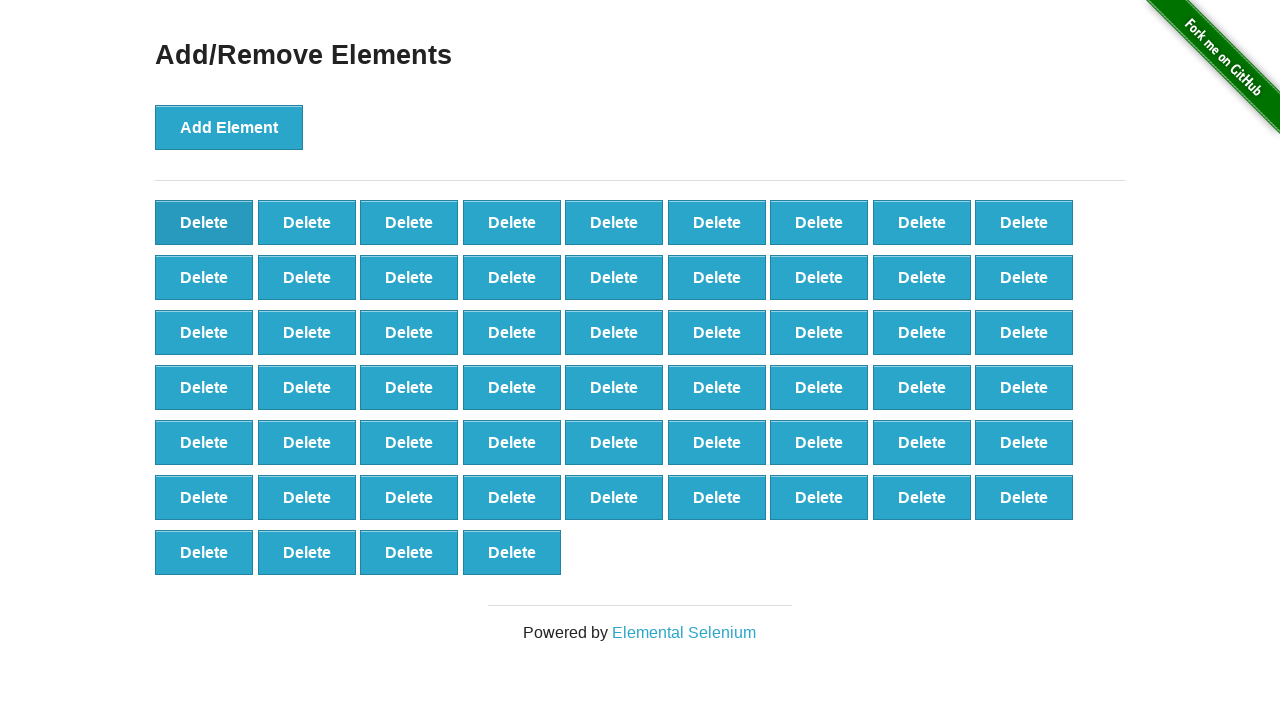

Clicked delete button to remove element (iteration 43/50) at (204, 222) on xpath=//*[@onclick='deleteElement()'] >> nth=0
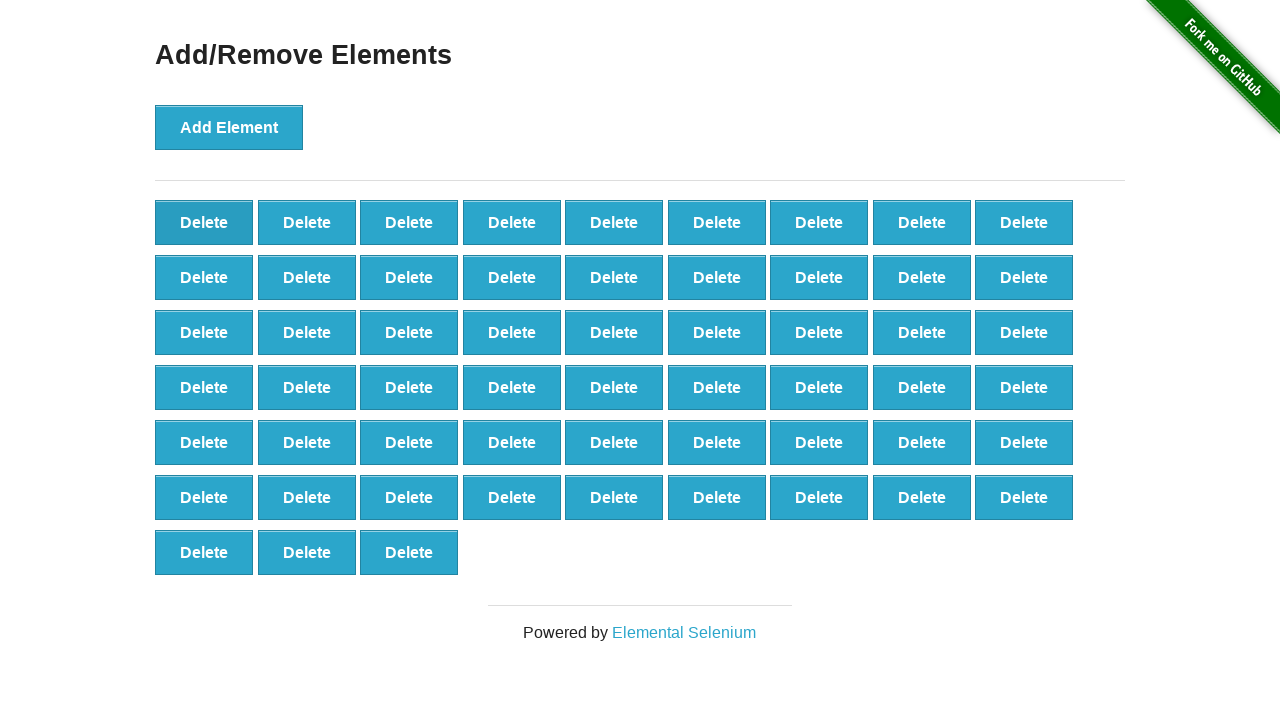

Clicked delete button to remove element (iteration 44/50) at (204, 222) on xpath=//*[@onclick='deleteElement()'] >> nth=0
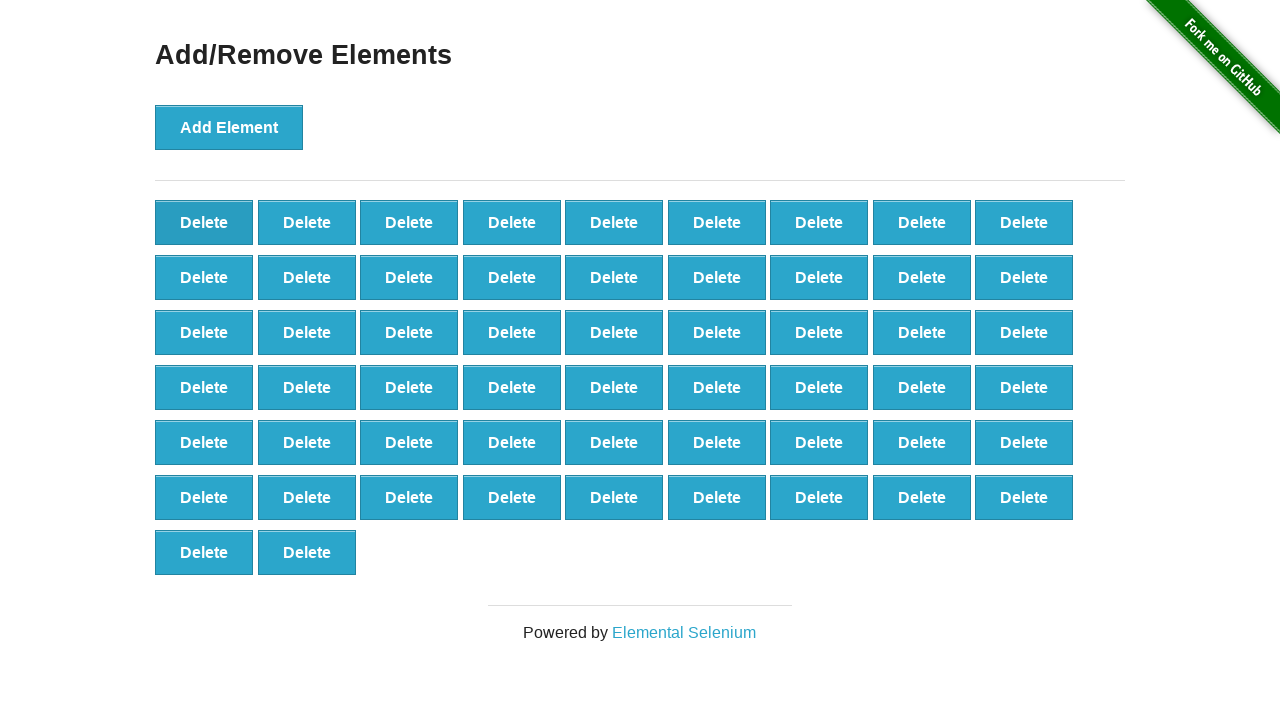

Clicked delete button to remove element (iteration 45/50) at (204, 222) on xpath=//*[@onclick='deleteElement()'] >> nth=0
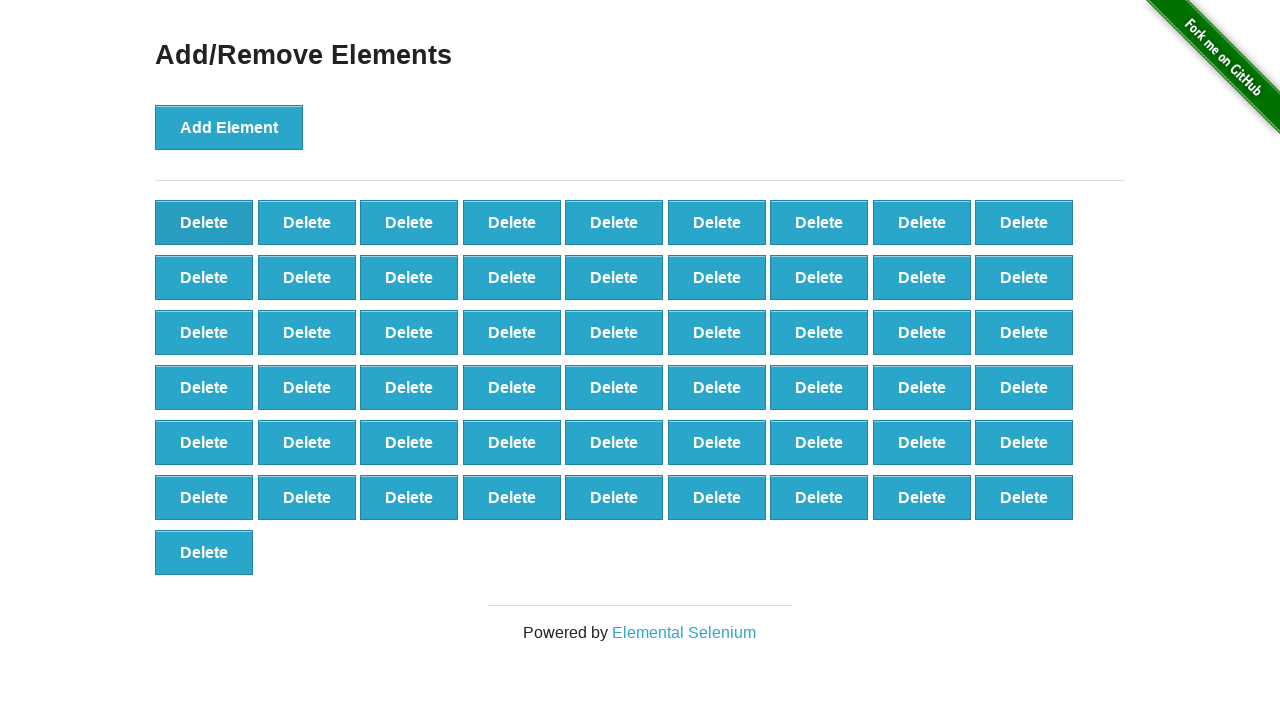

Clicked delete button to remove element (iteration 46/50) at (204, 222) on xpath=//*[@onclick='deleteElement()'] >> nth=0
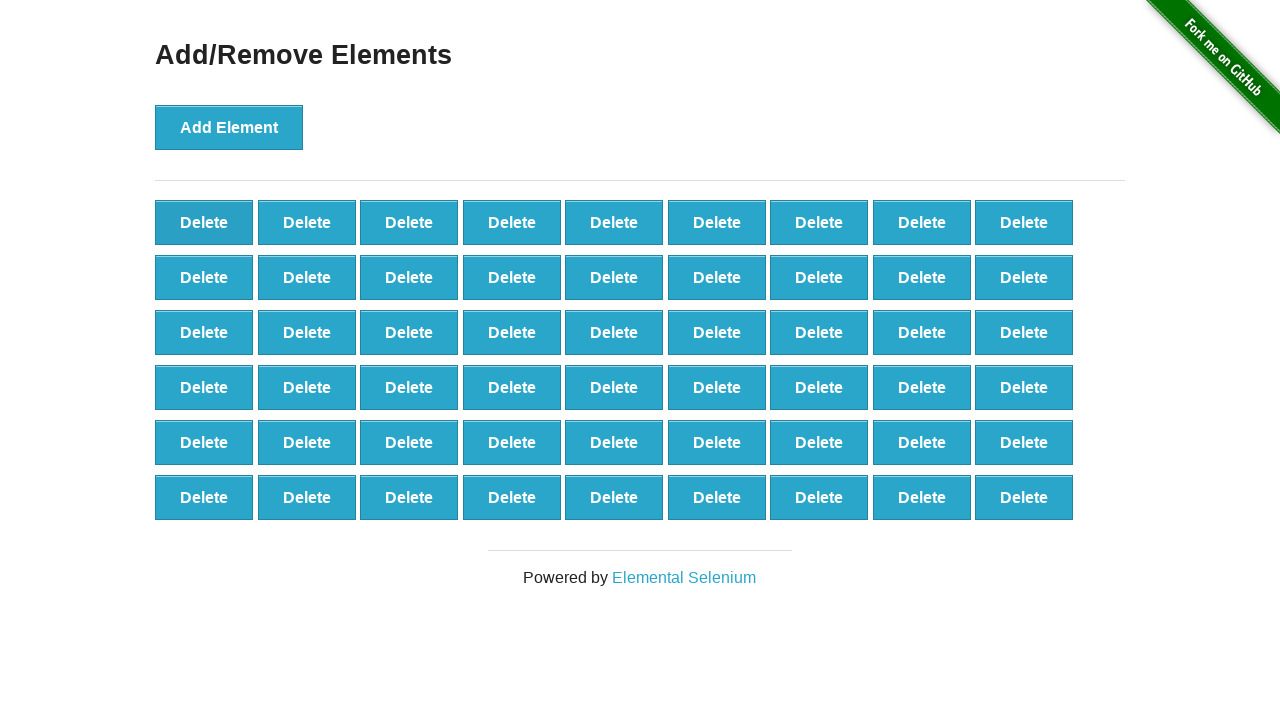

Clicked delete button to remove element (iteration 47/50) at (204, 222) on xpath=//*[@onclick='deleteElement()'] >> nth=0
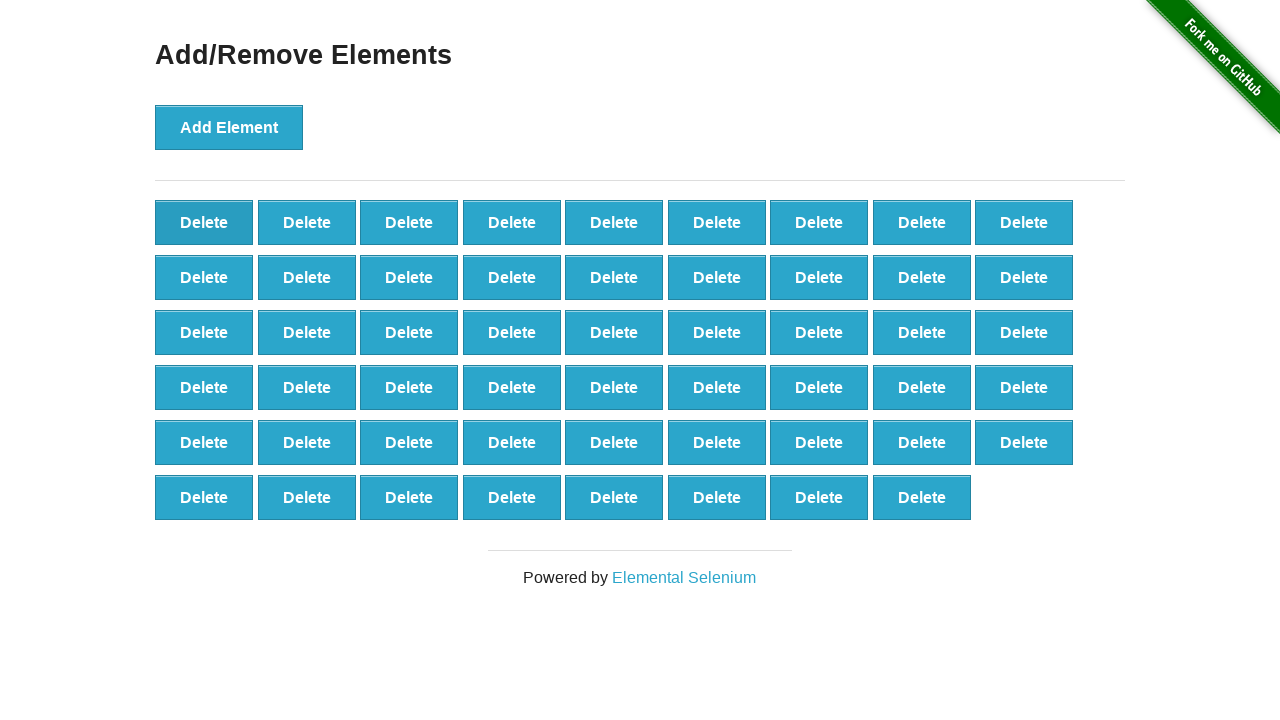

Clicked delete button to remove element (iteration 48/50) at (204, 222) on xpath=//*[@onclick='deleteElement()'] >> nth=0
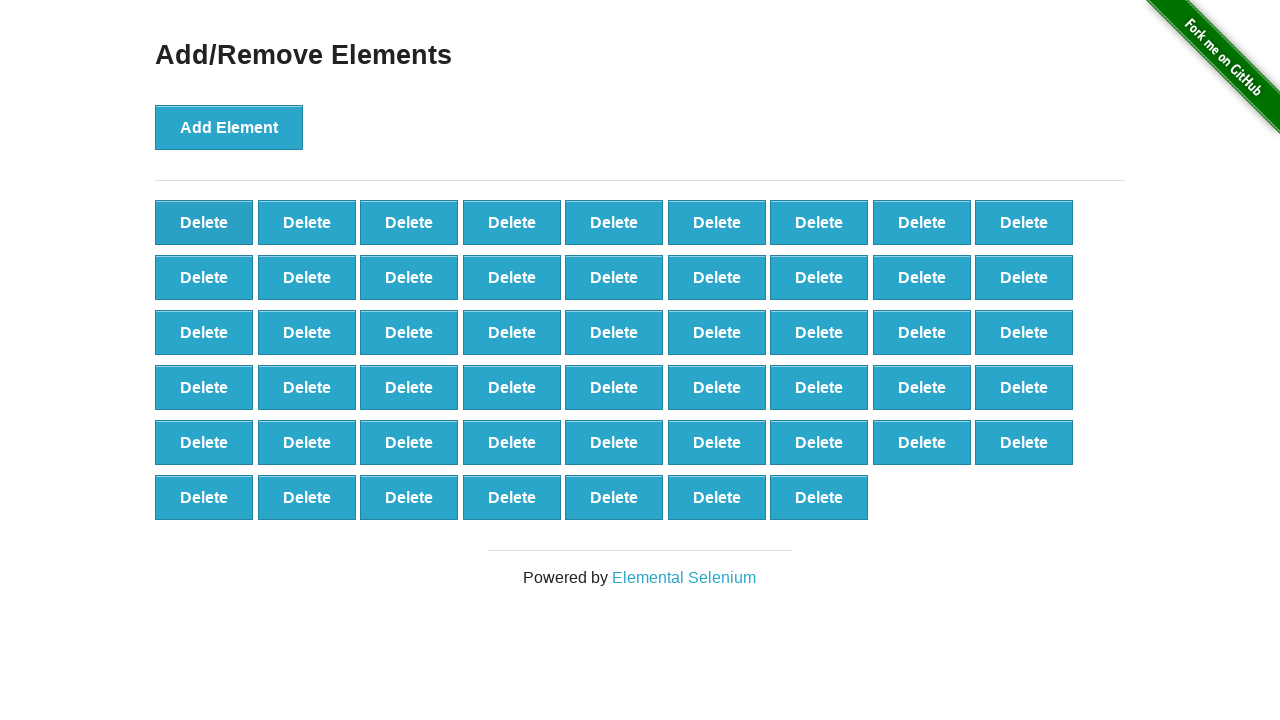

Clicked delete button to remove element (iteration 49/50) at (204, 222) on xpath=//*[@onclick='deleteElement()'] >> nth=0
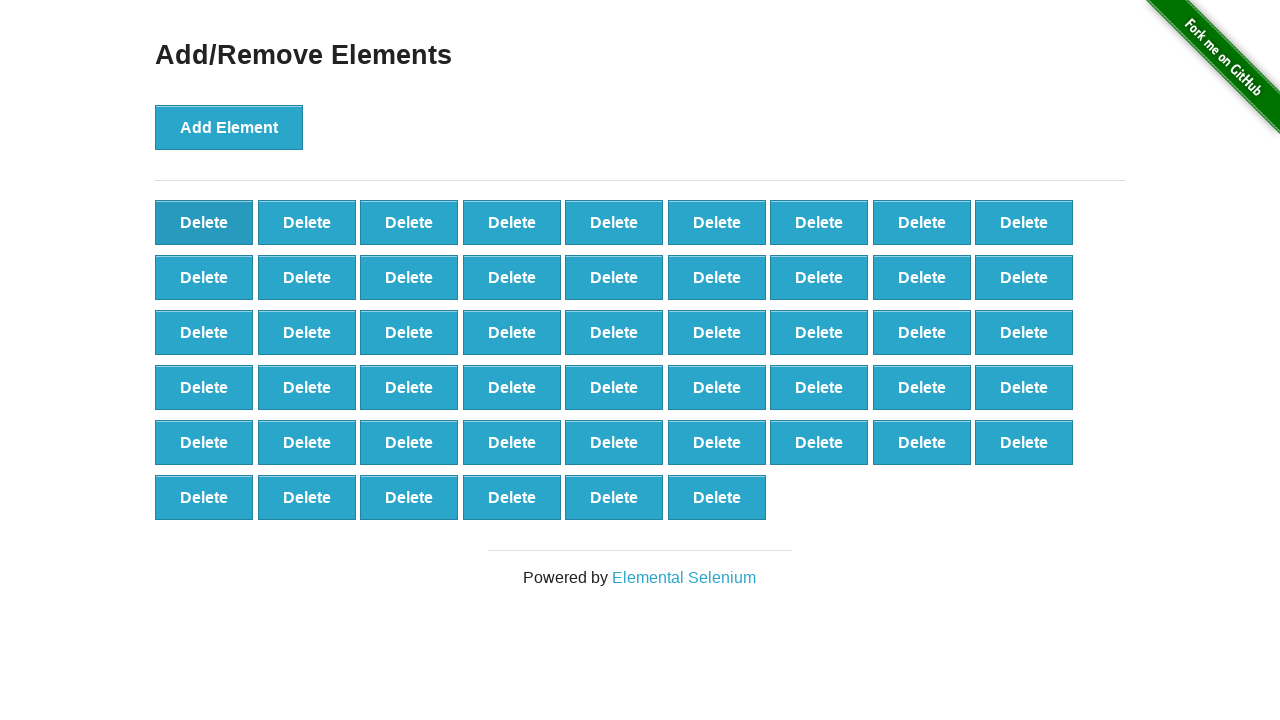

Clicked delete button to remove element (iteration 50/50) at (204, 222) on xpath=//*[@onclick='deleteElement()'] >> nth=0
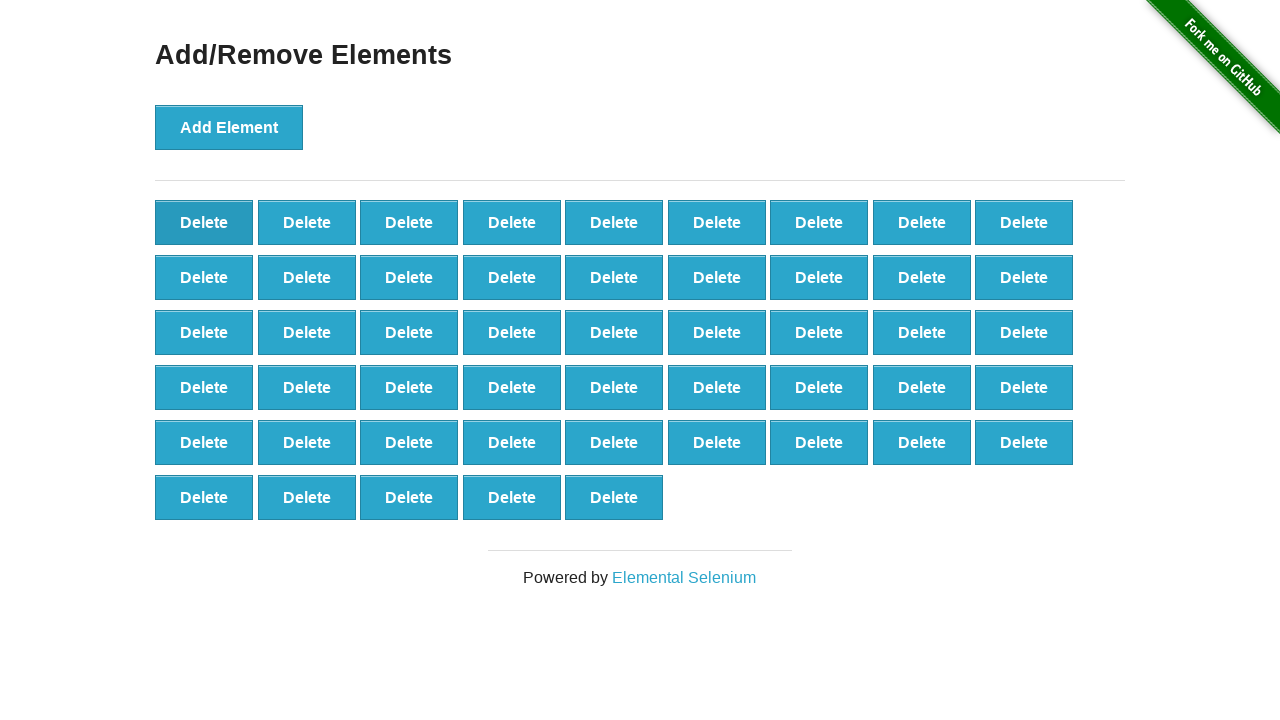

Verified 50 delete buttons remain
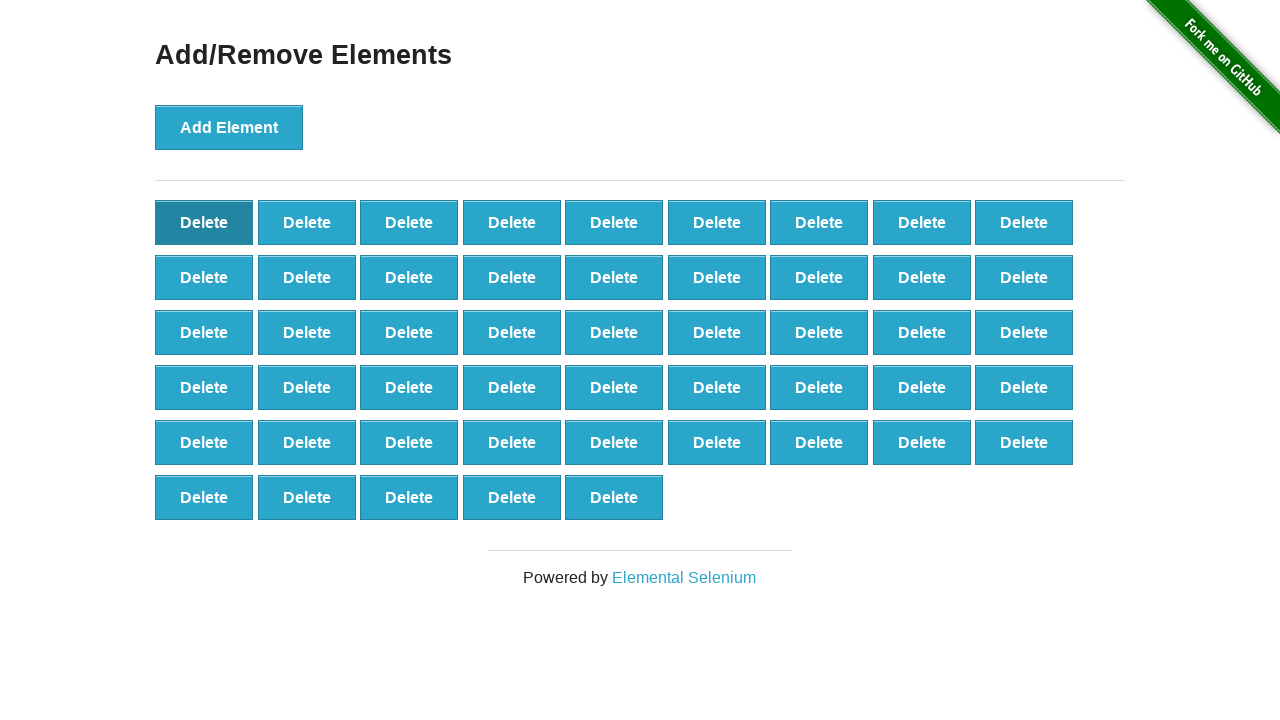

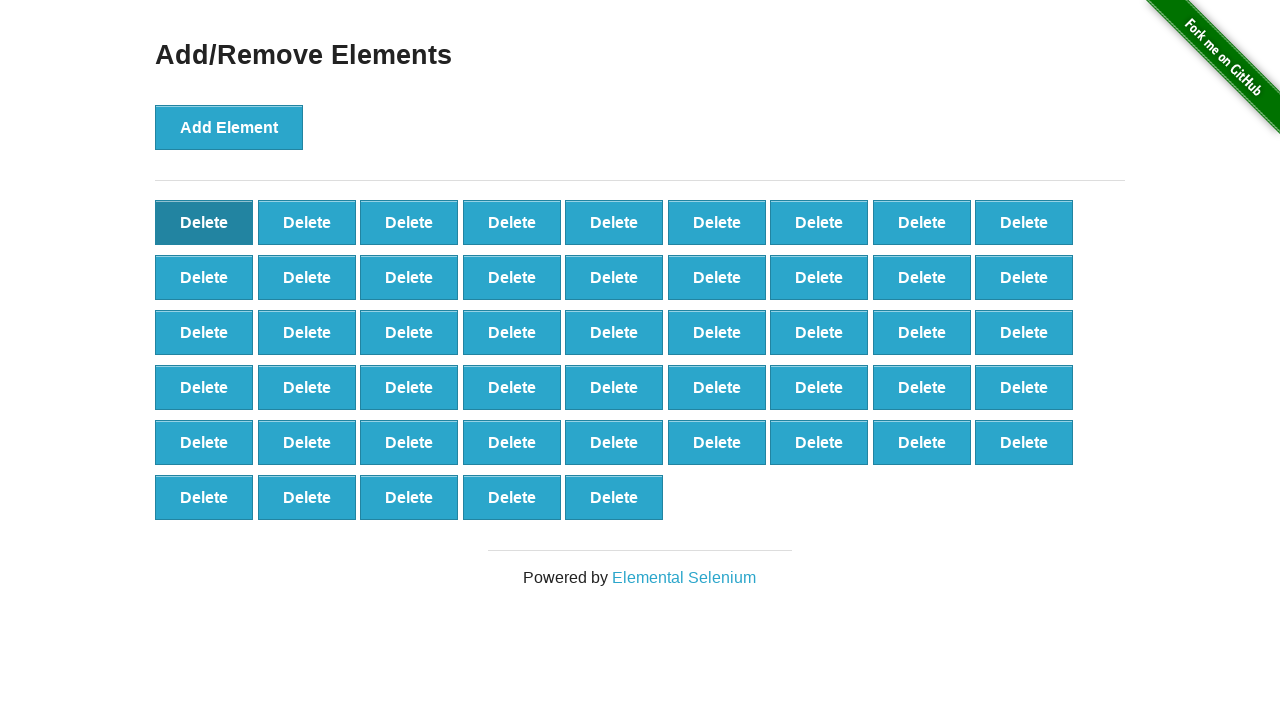